Tests a Todo page by adding 100 todo items and then deleting all odd-numbered todos, handling confirmation dialogs automatically.

Starting URL: https://material.playwrightvn.com/

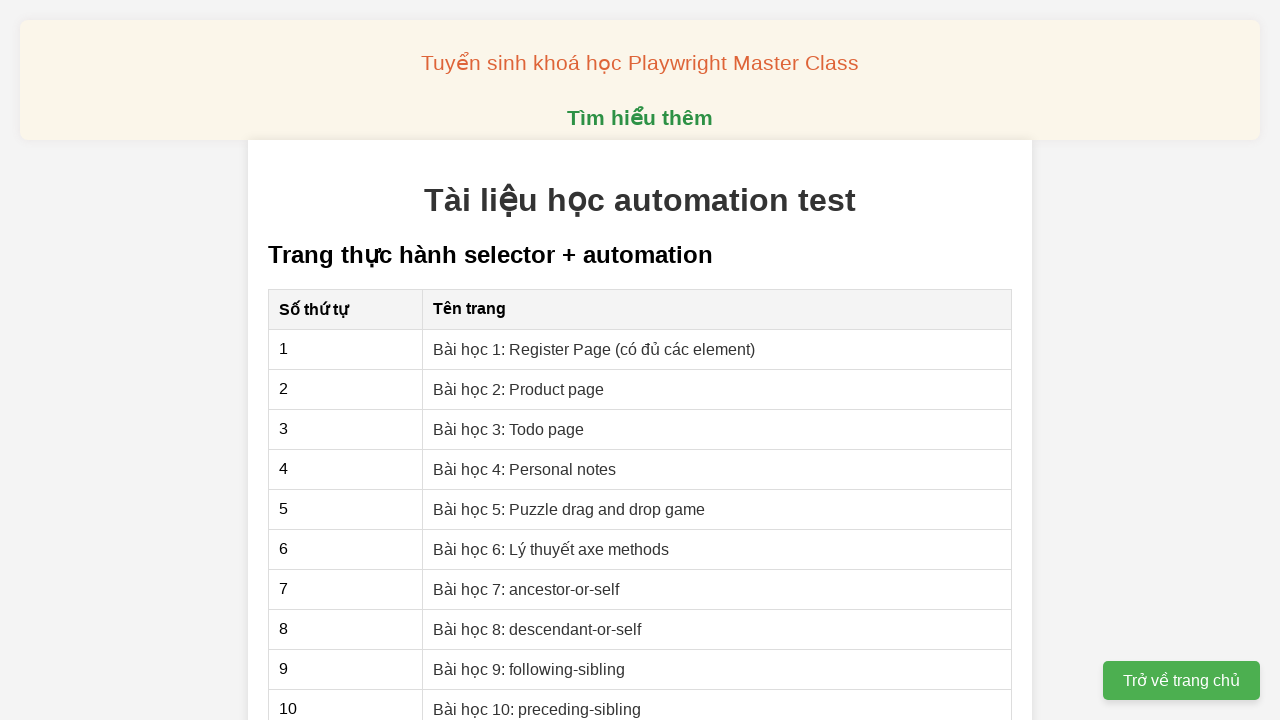

Clicked on 'Bài học 3: Todo page' link to navigate to Todo page at (509, 429) on xpath=//a[contains(text(),'Bài học 3: Todo page')]
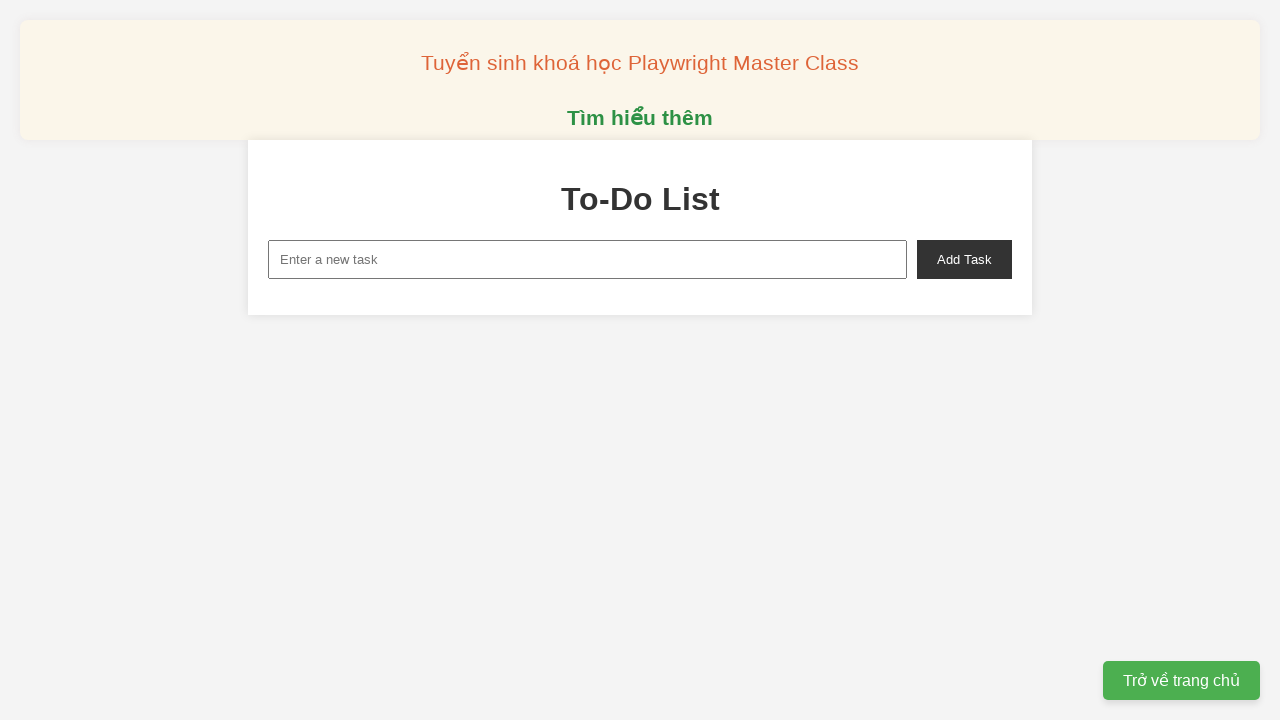

Filled new-task input with 'Todo 1' on xpath=//input[@id='new-task']
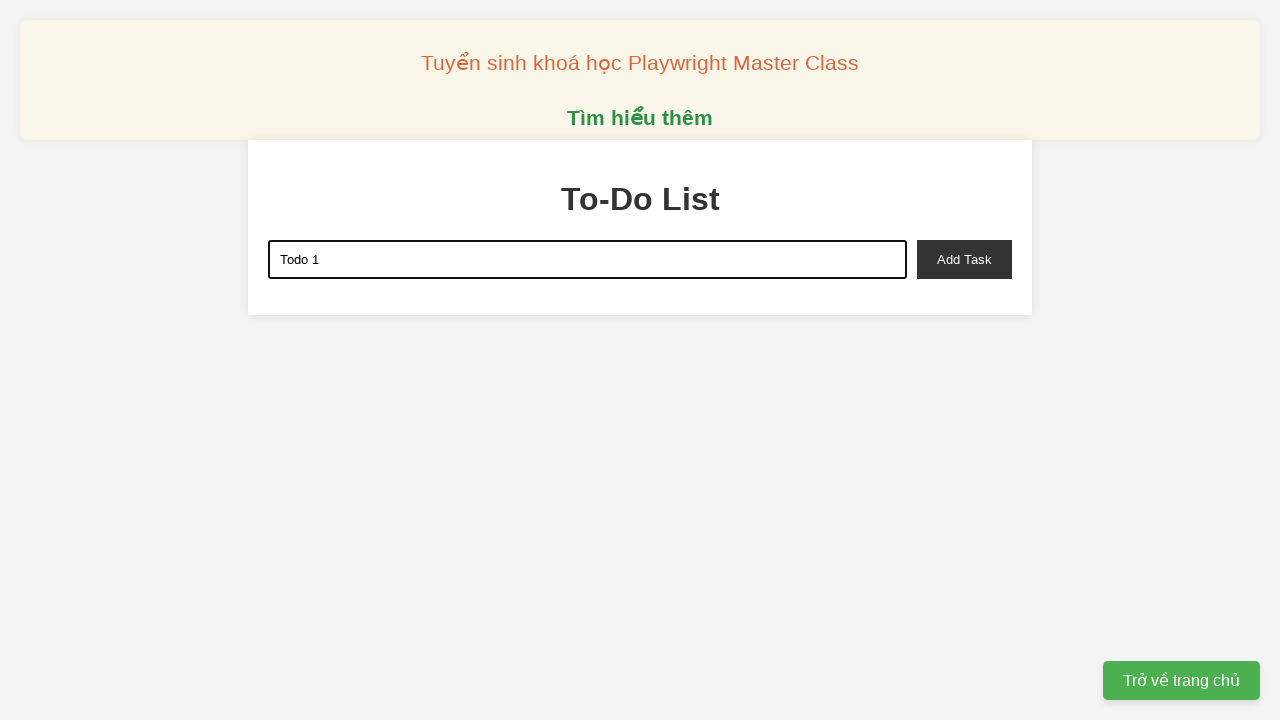

Clicked add-task button to add 'Todo 1' at (964, 259) on xpath=//button[@id='add-task']
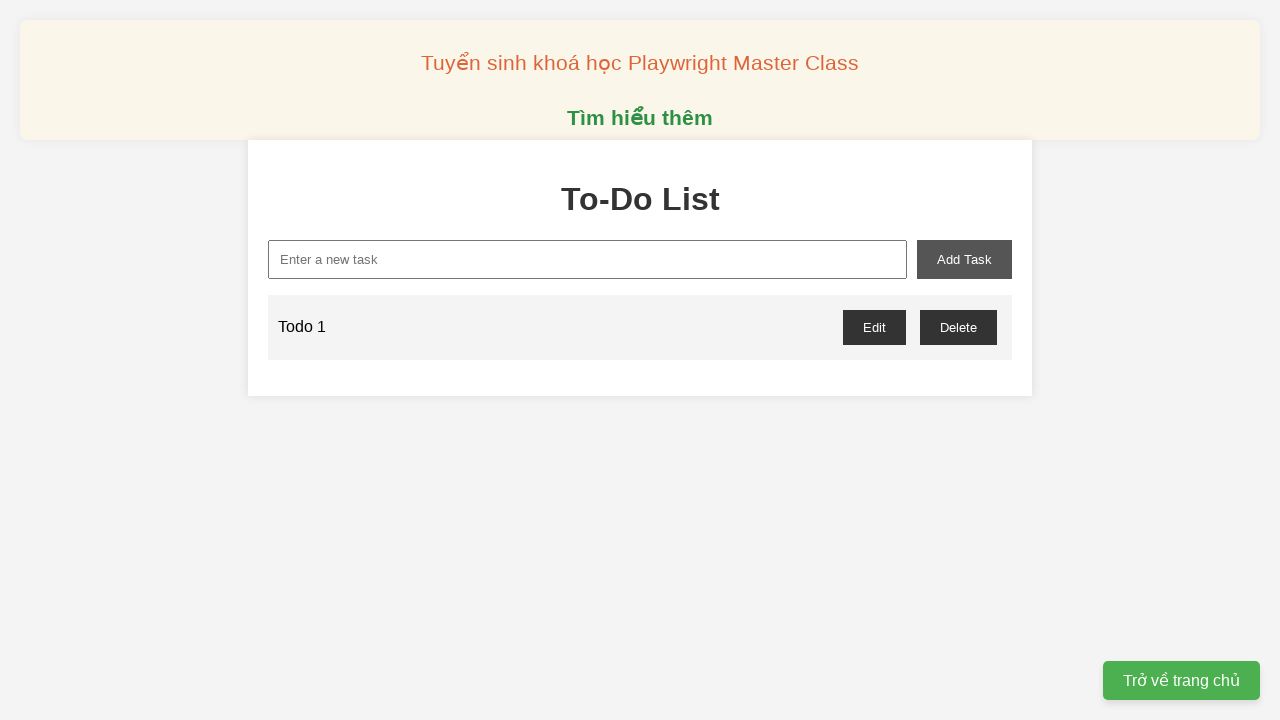

Filled new-task input with 'Todo 2' on xpath=//input[@id='new-task']
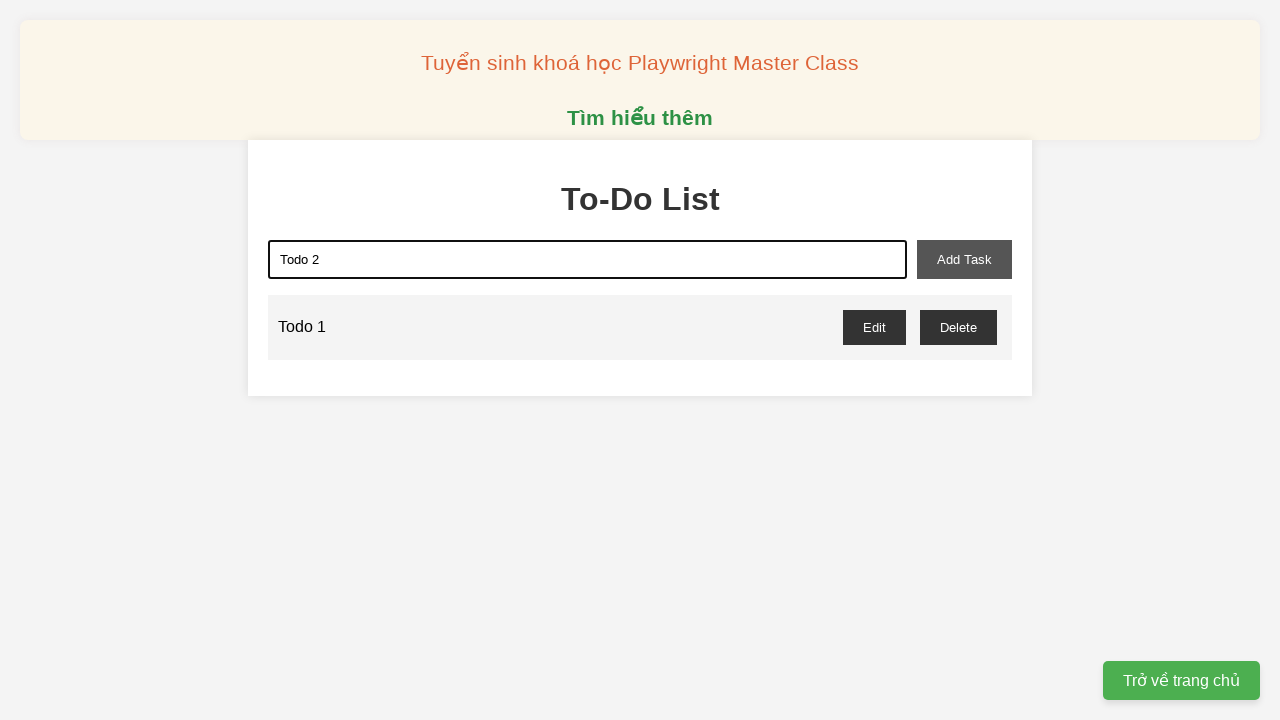

Clicked add-task button to add 'Todo 2' at (964, 259) on xpath=//button[@id='add-task']
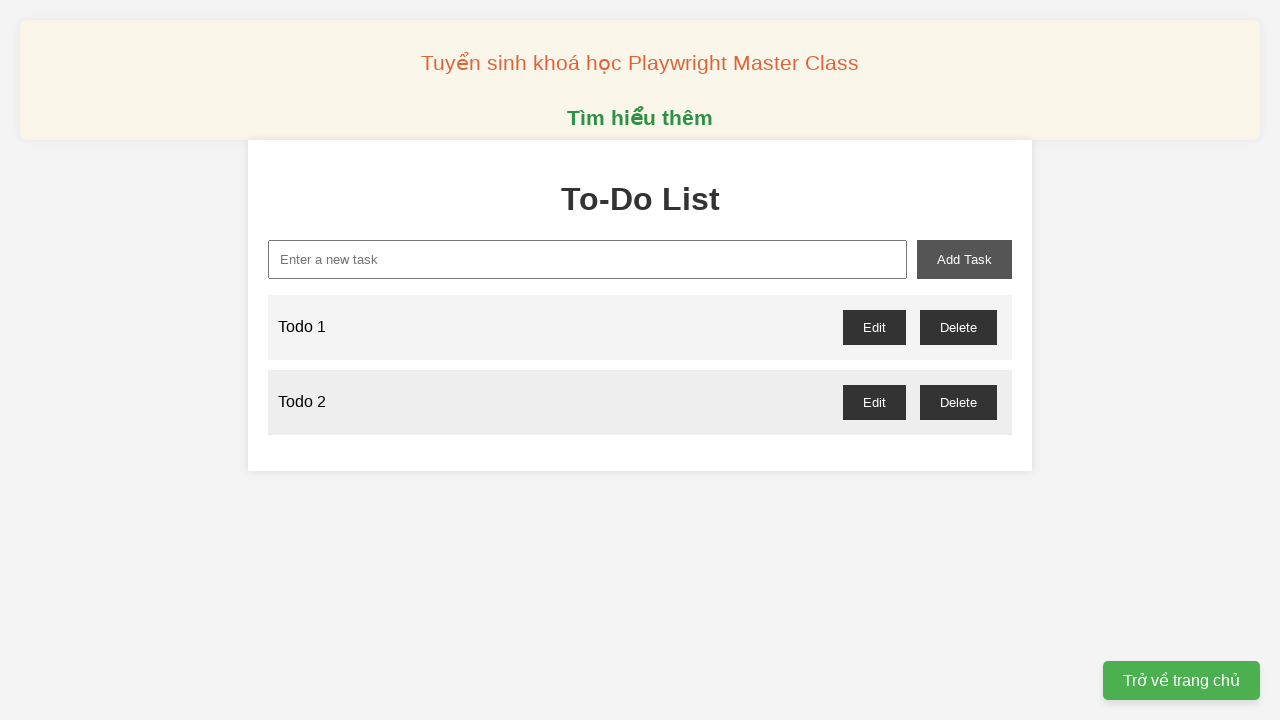

Filled new-task input with 'Todo 3' on xpath=//input[@id='new-task']
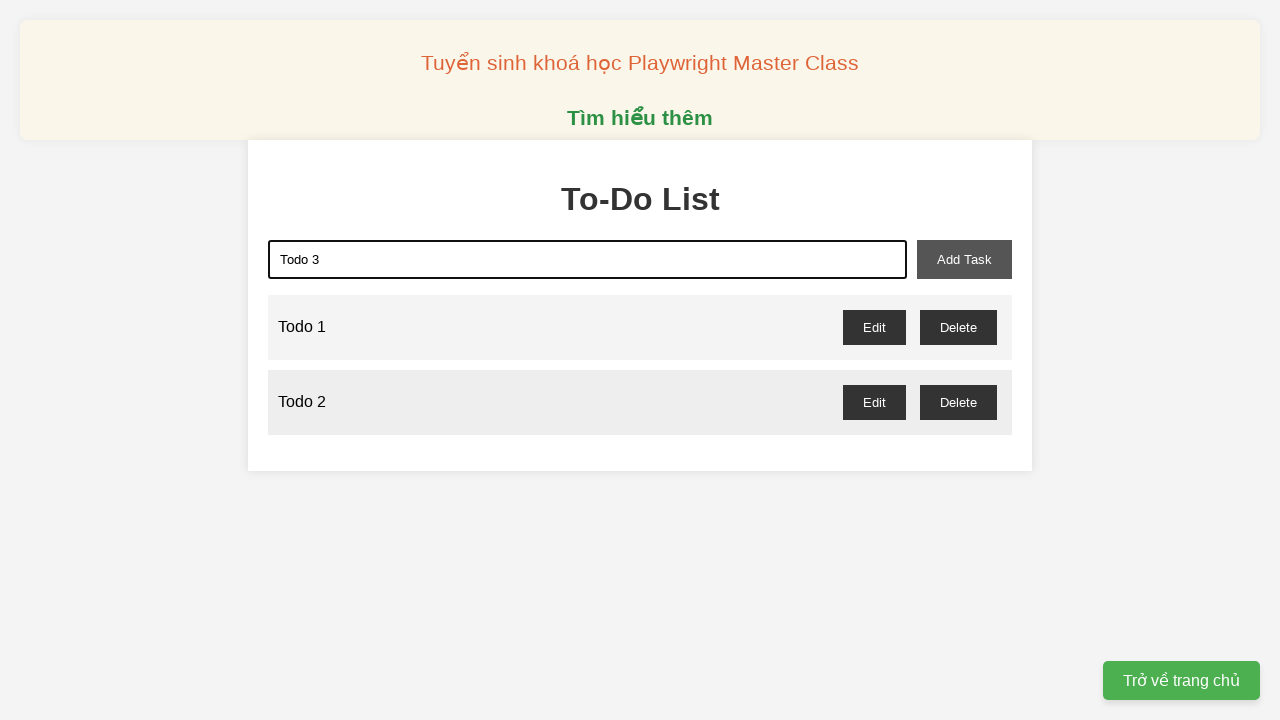

Clicked add-task button to add 'Todo 3' at (964, 259) on xpath=//button[@id='add-task']
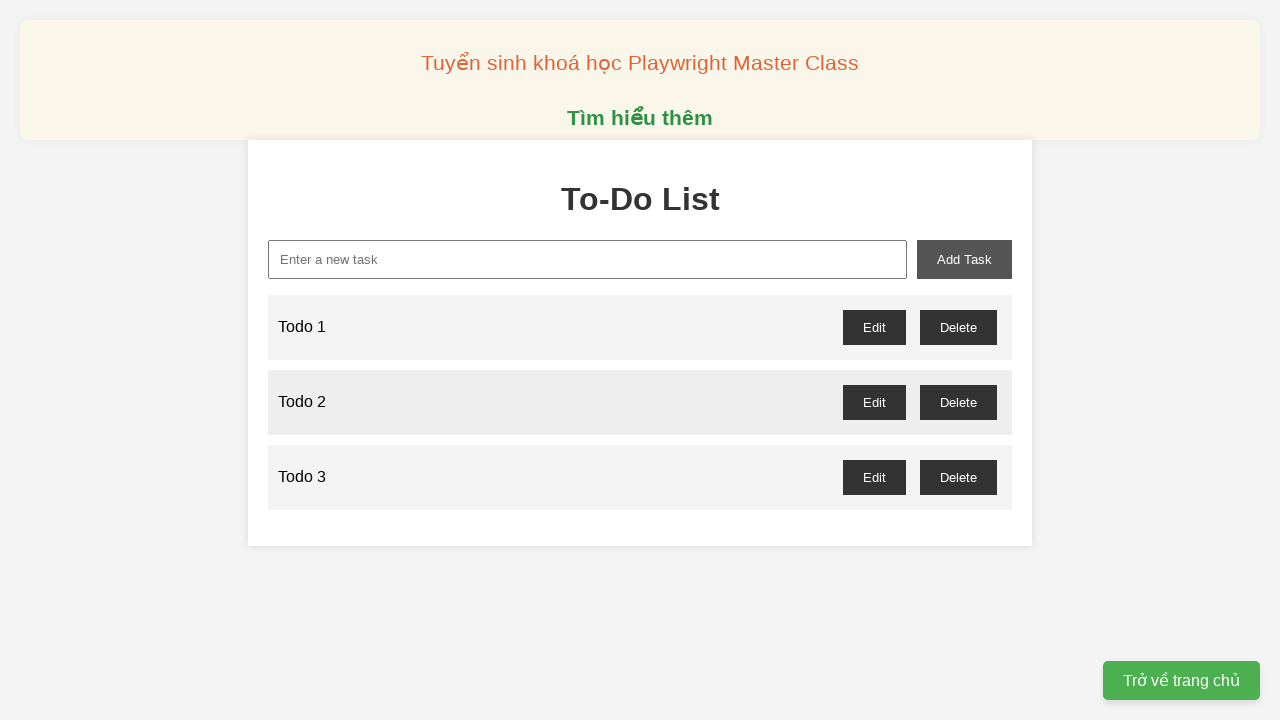

Filled new-task input with 'Todo 4' on xpath=//input[@id='new-task']
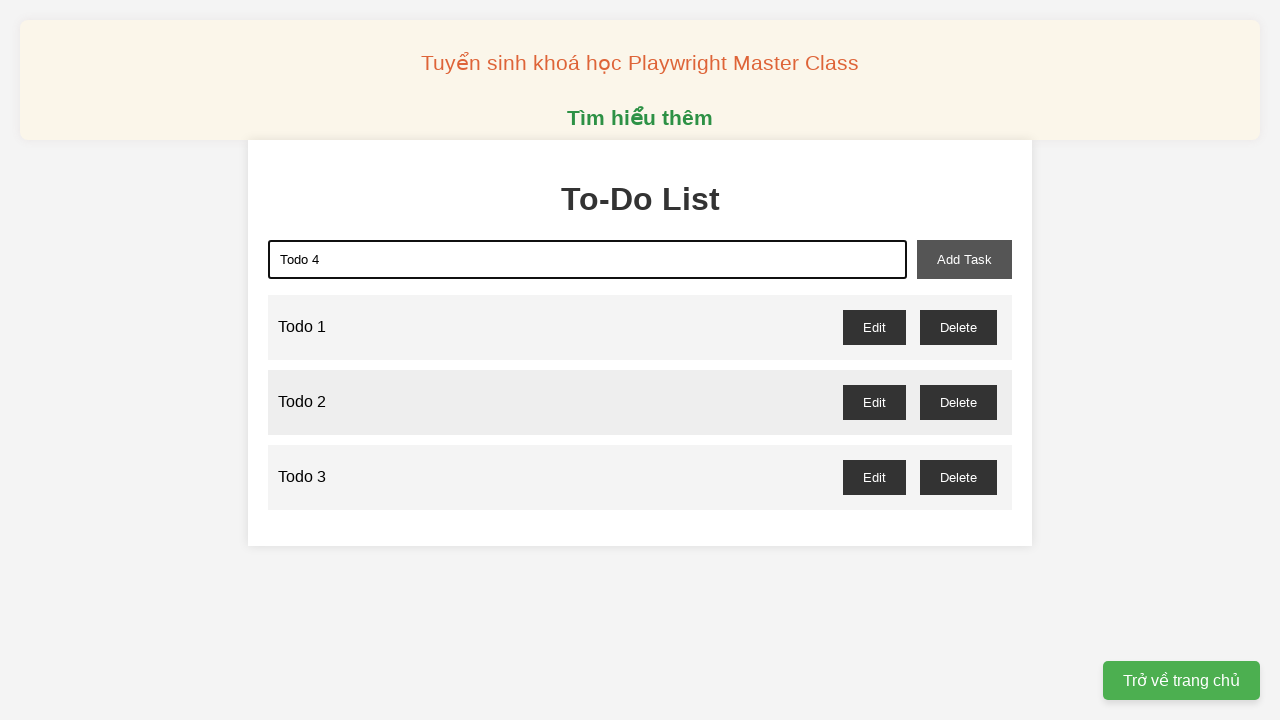

Clicked add-task button to add 'Todo 4' at (964, 259) on xpath=//button[@id='add-task']
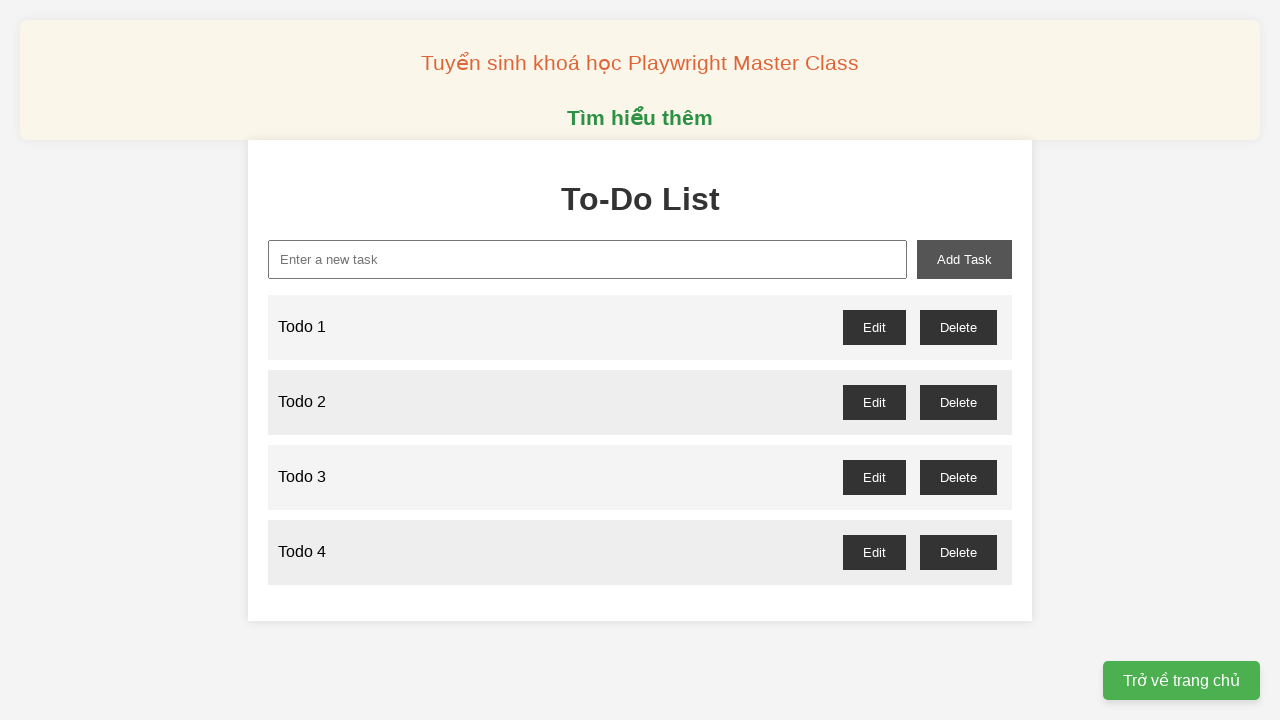

Filled new-task input with 'Todo 5' on xpath=//input[@id='new-task']
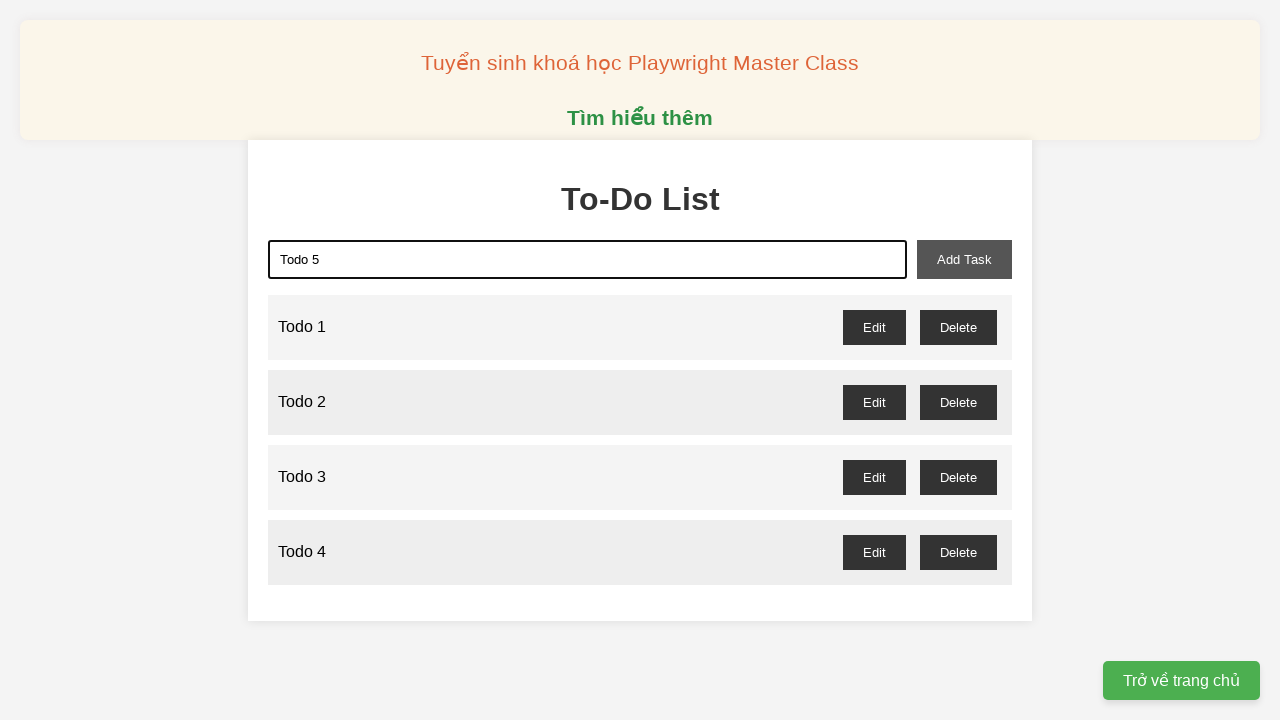

Clicked add-task button to add 'Todo 5' at (964, 259) on xpath=//button[@id='add-task']
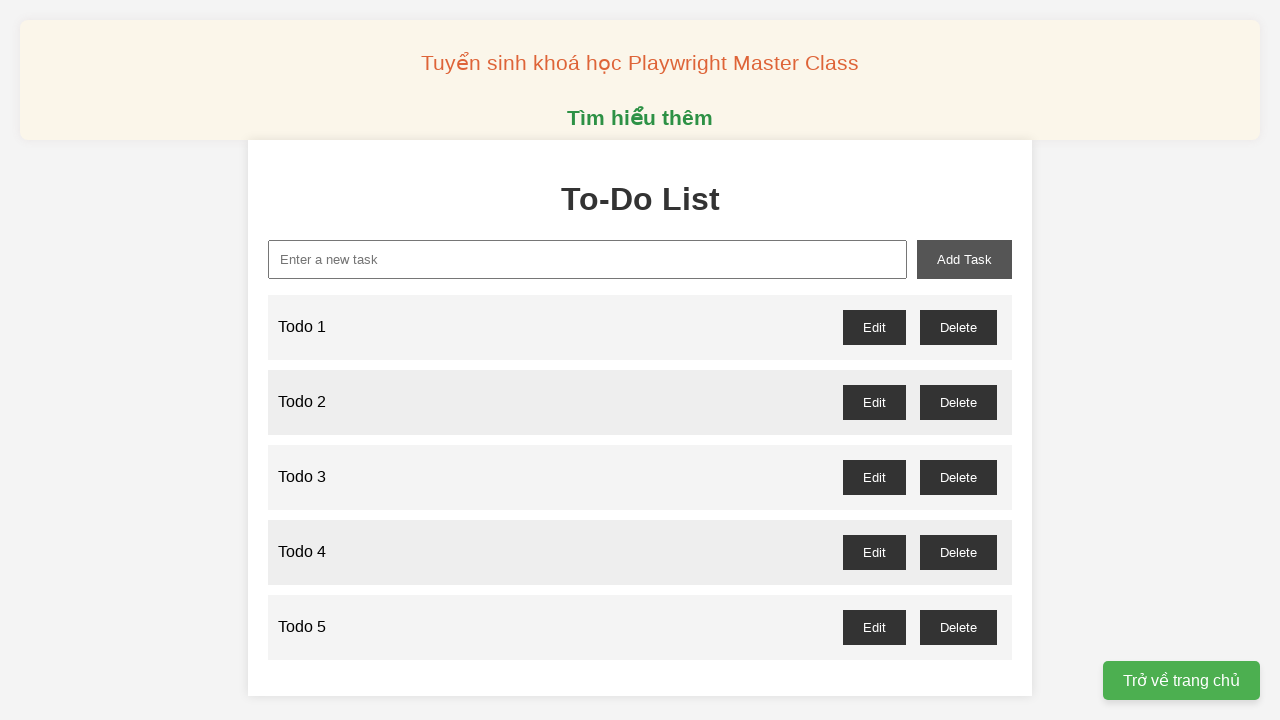

Filled new-task input with 'Todo 6' on xpath=//input[@id='new-task']
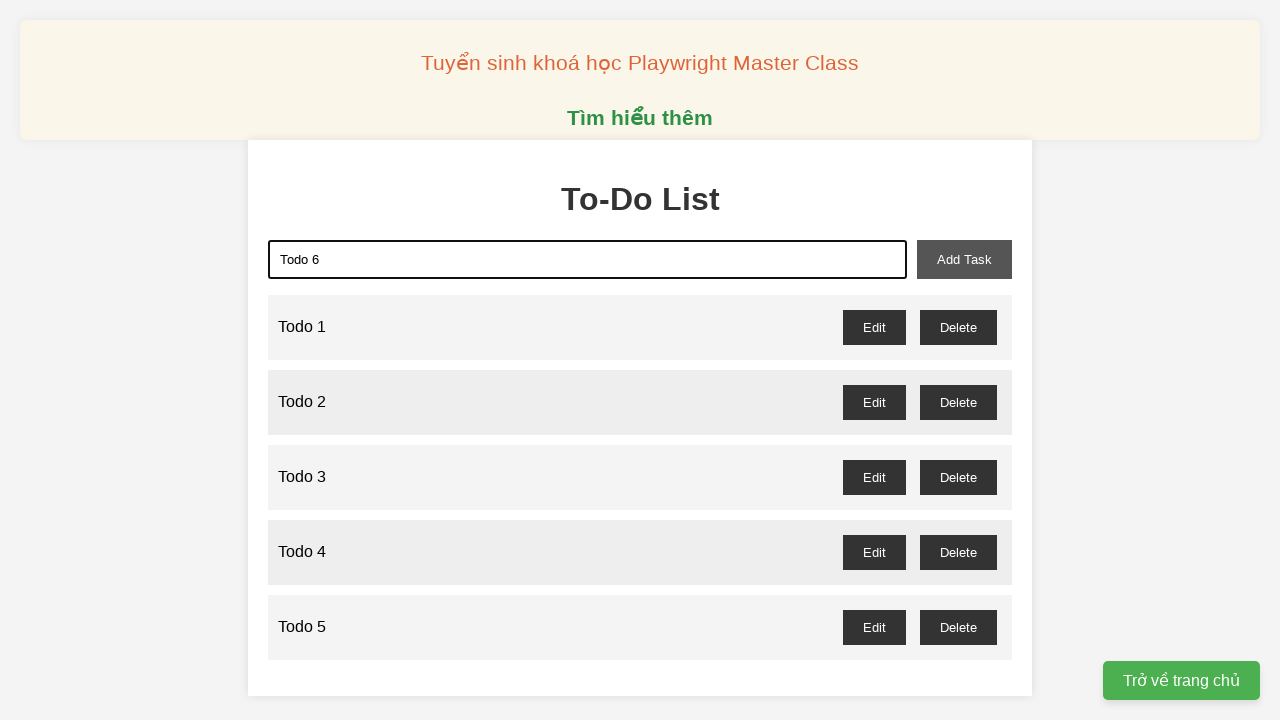

Clicked add-task button to add 'Todo 6' at (964, 259) on xpath=//button[@id='add-task']
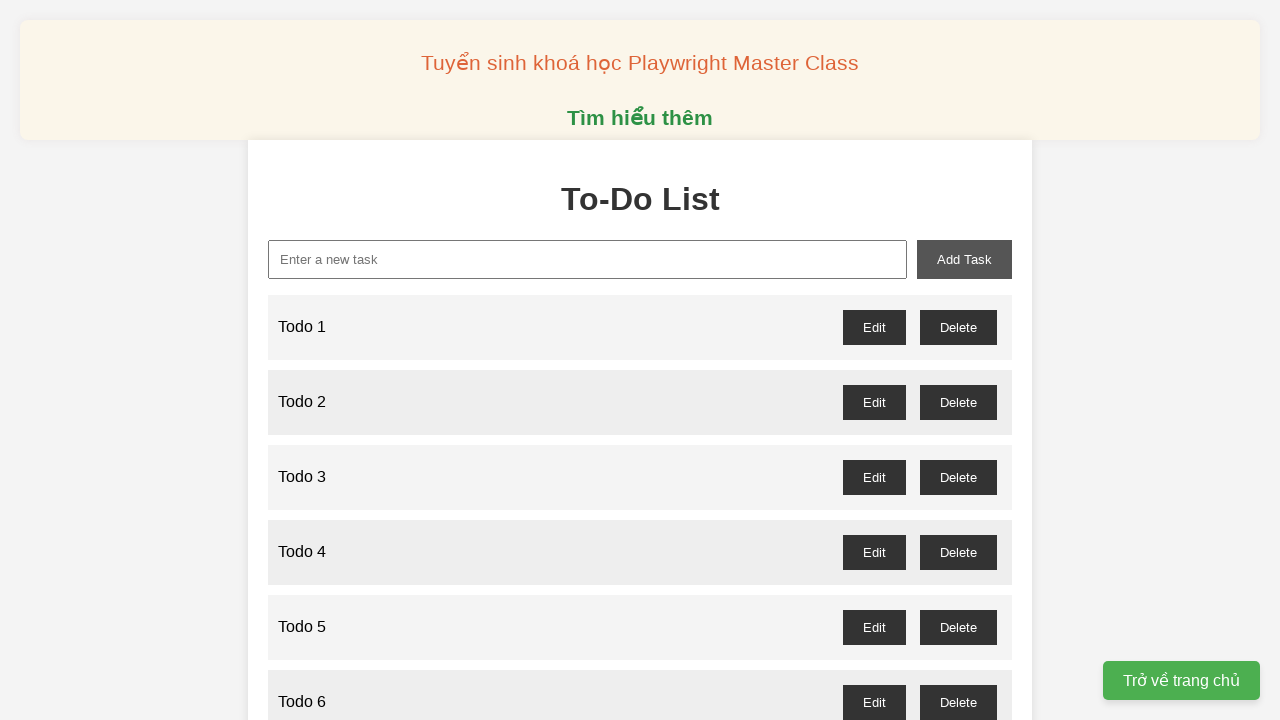

Filled new-task input with 'Todo 7' on xpath=//input[@id='new-task']
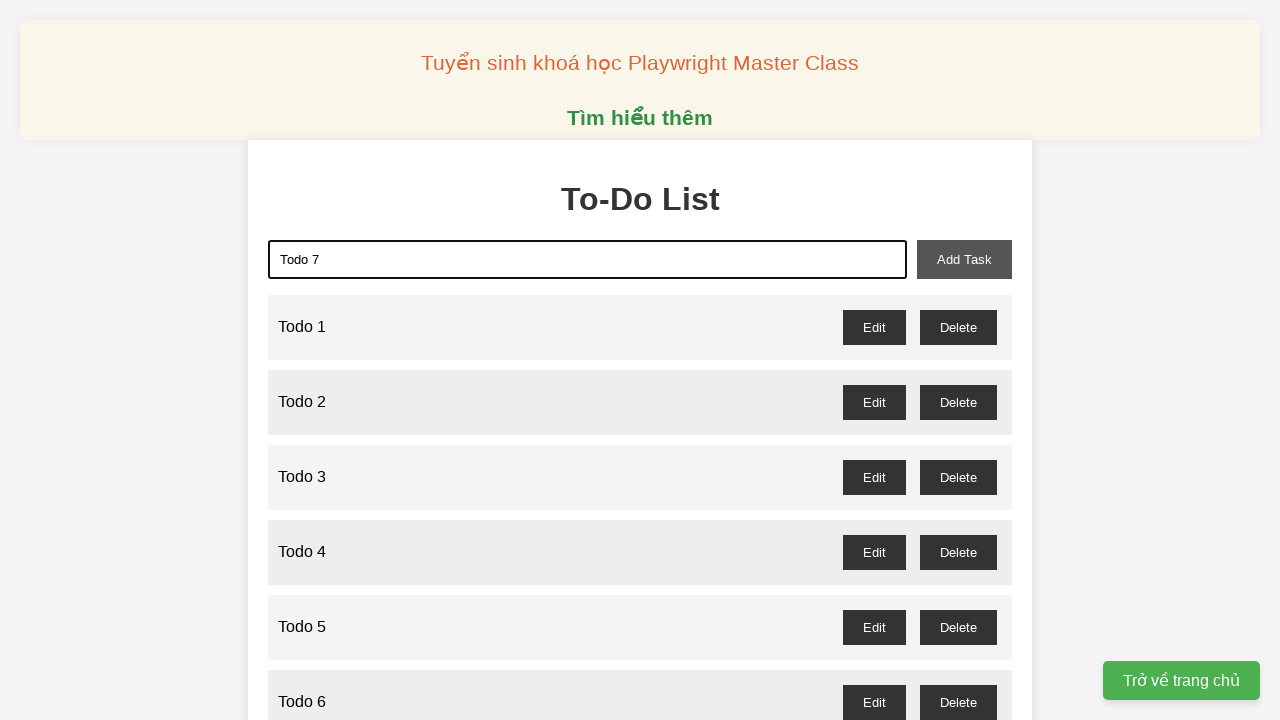

Clicked add-task button to add 'Todo 7' at (964, 259) on xpath=//button[@id='add-task']
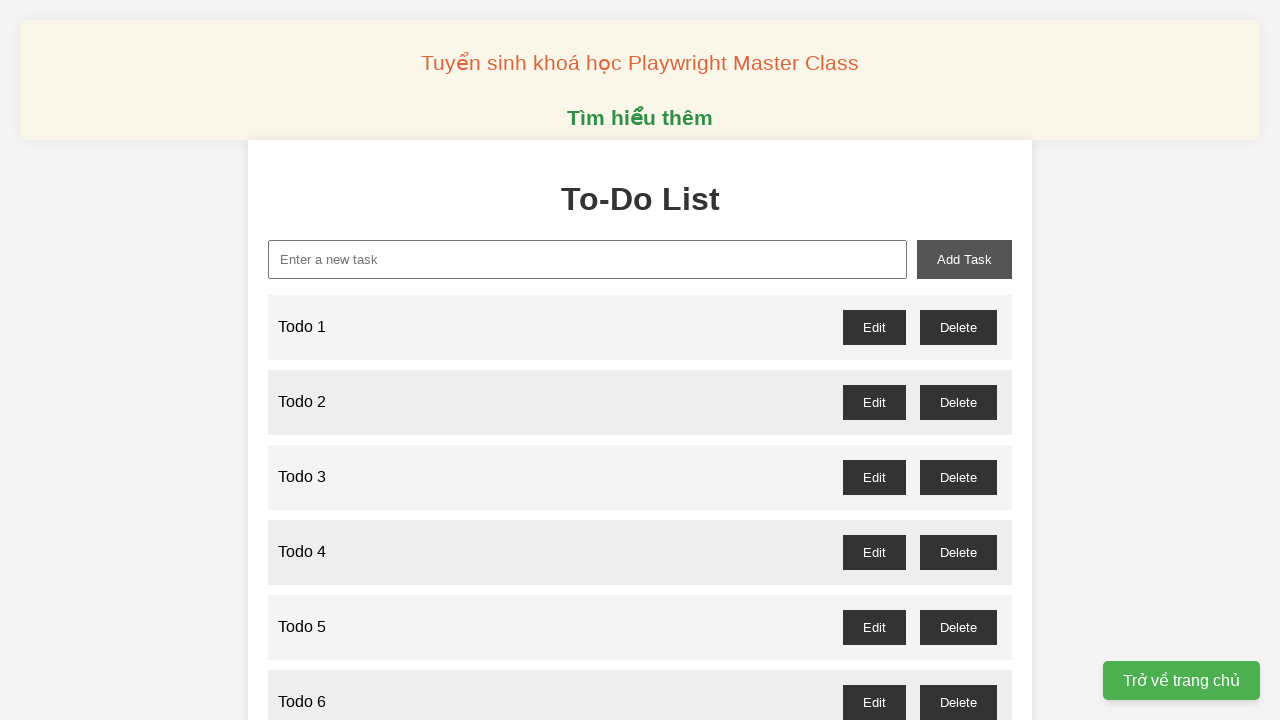

Filled new-task input with 'Todo 8' on xpath=//input[@id='new-task']
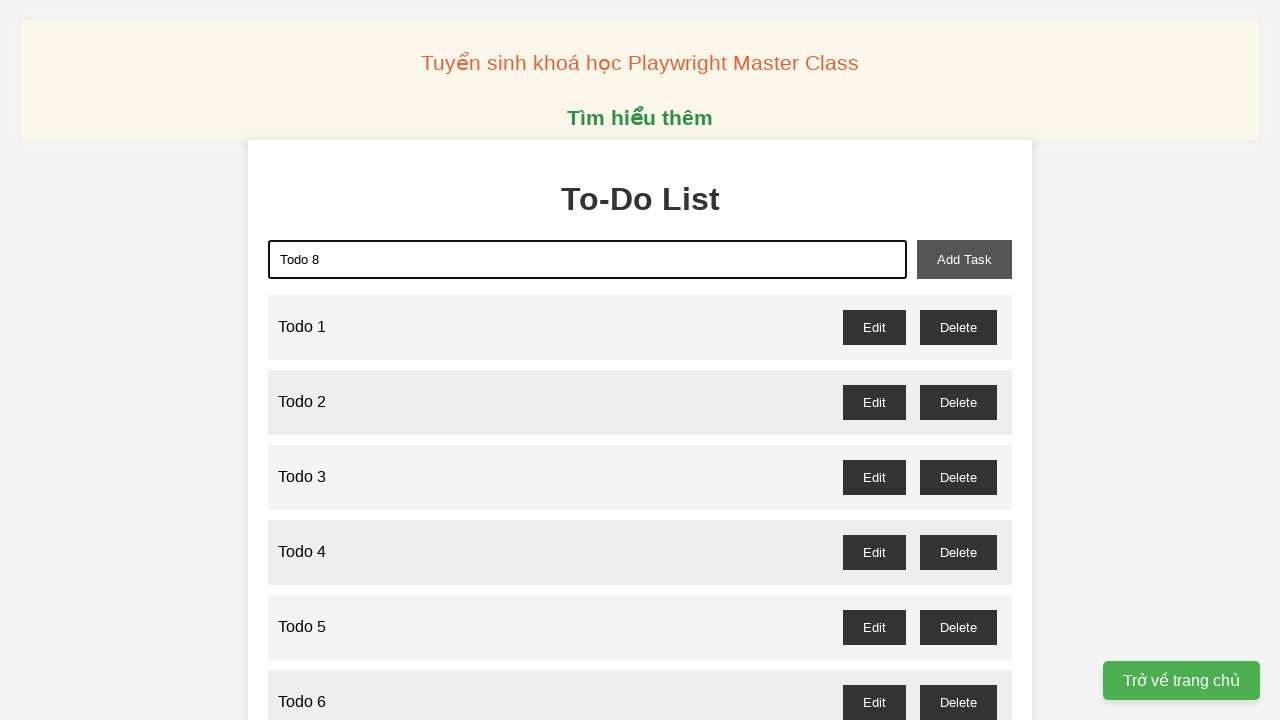

Clicked add-task button to add 'Todo 8' at (964, 259) on xpath=//button[@id='add-task']
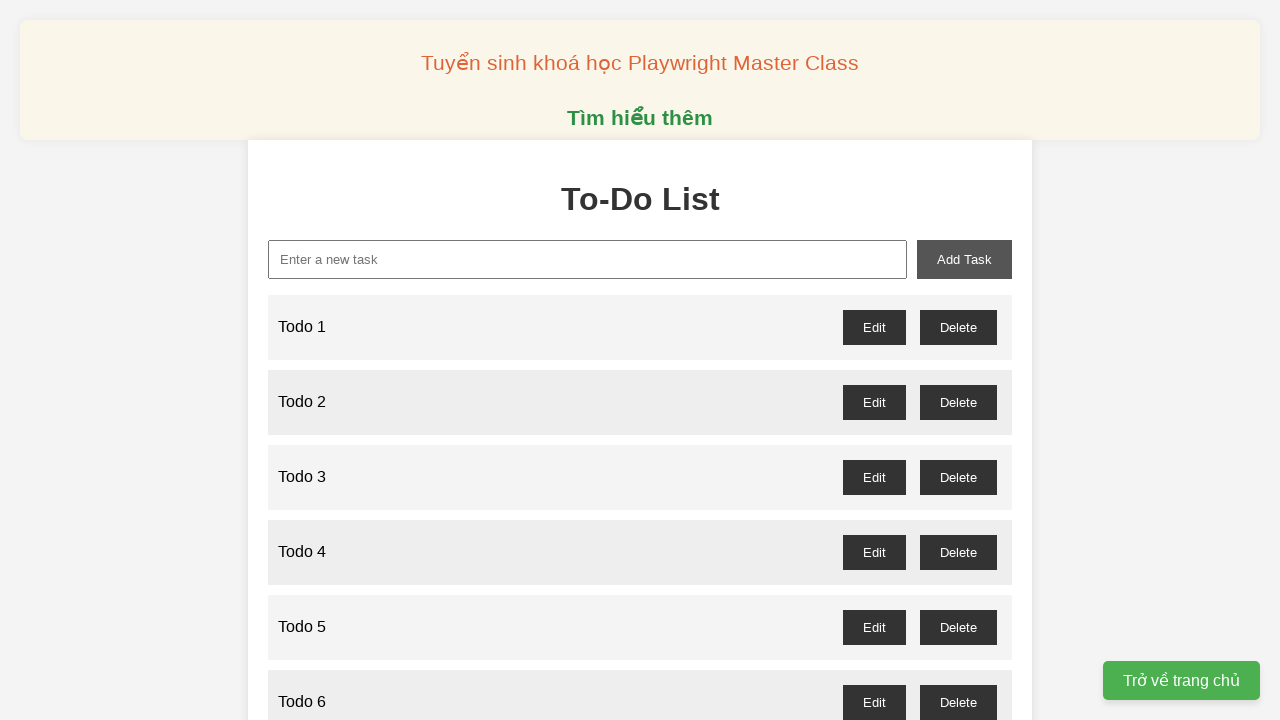

Filled new-task input with 'Todo 9' on xpath=//input[@id='new-task']
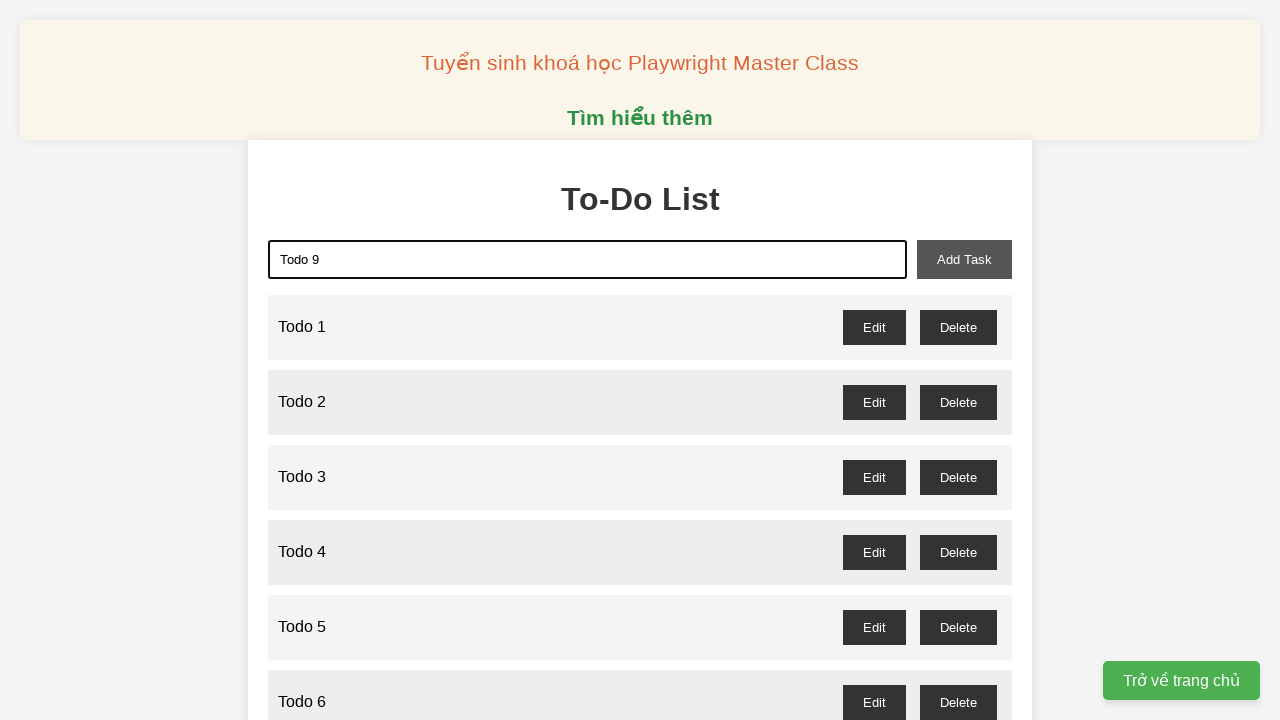

Clicked add-task button to add 'Todo 9' at (964, 259) on xpath=//button[@id='add-task']
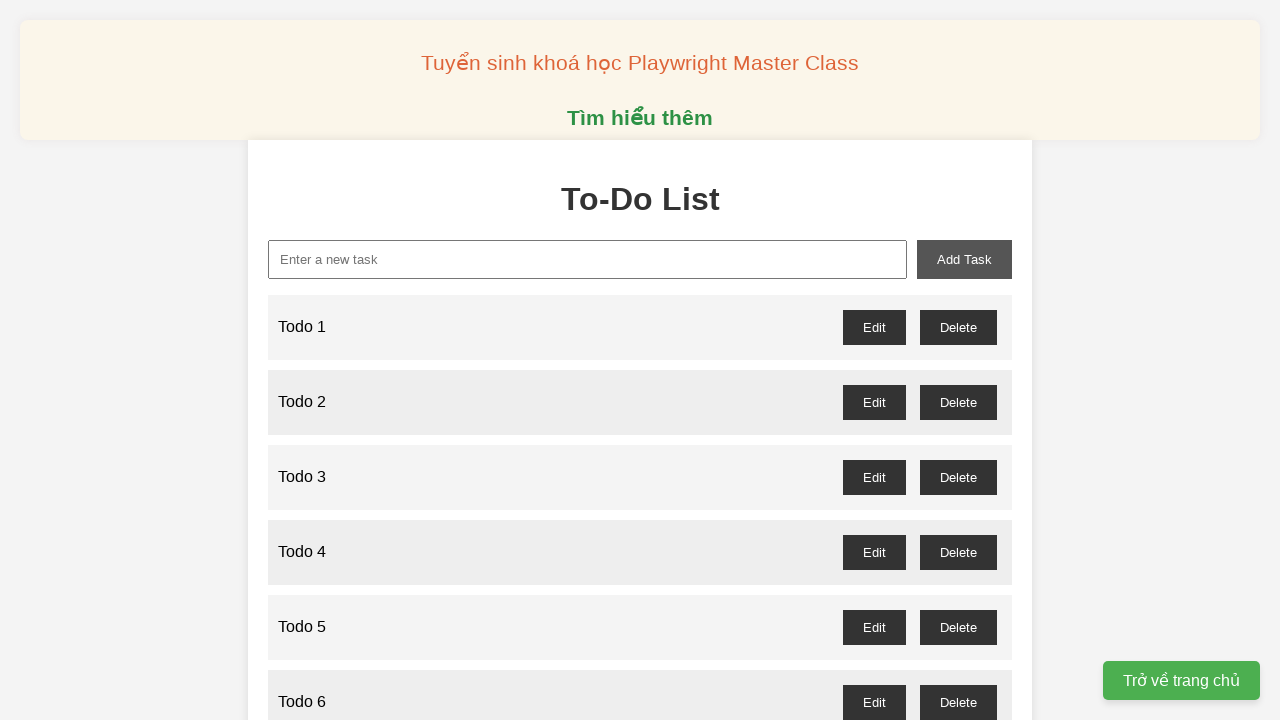

Filled new-task input with 'Todo 10' on xpath=//input[@id='new-task']
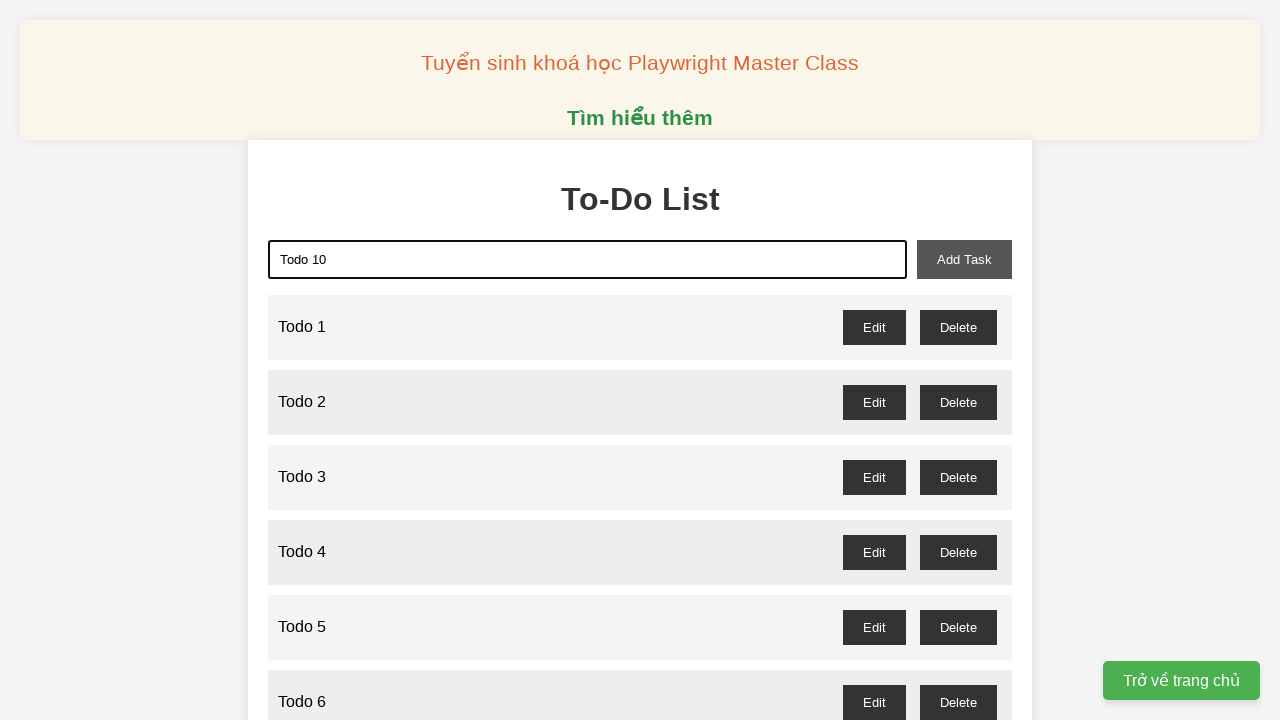

Clicked add-task button to add 'Todo 10' at (964, 259) on xpath=//button[@id='add-task']
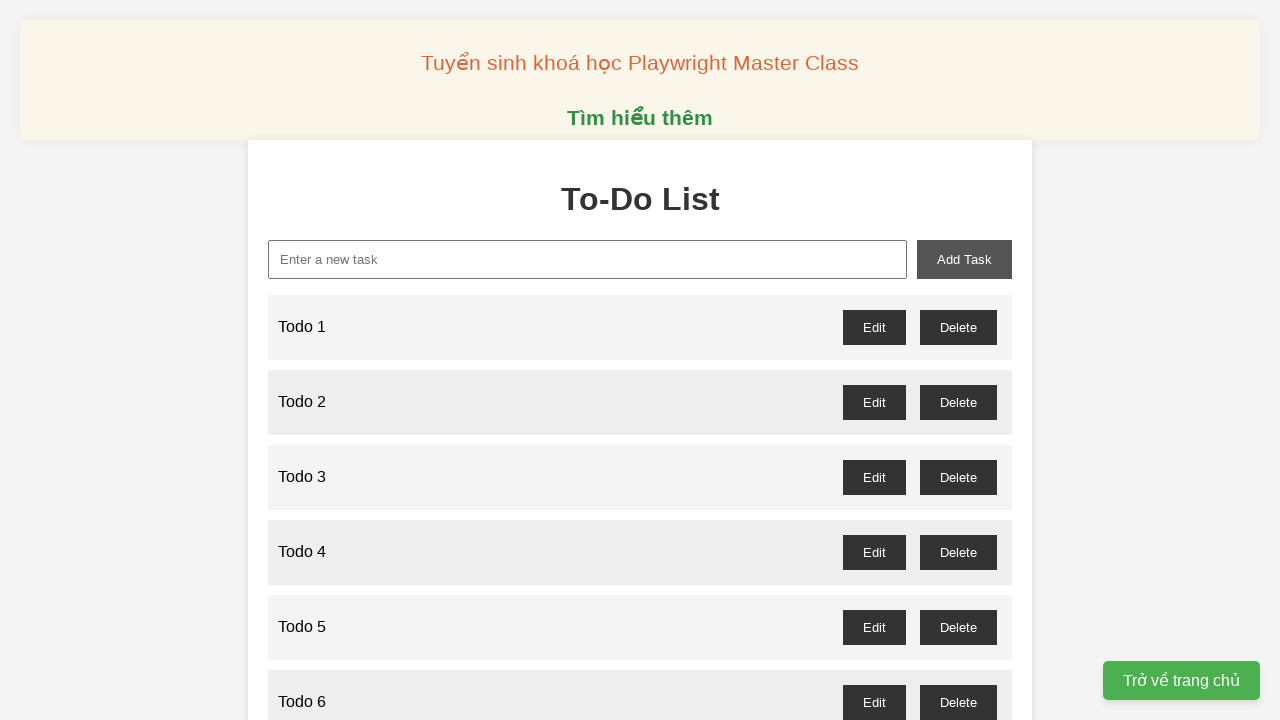

Filled new-task input with 'Todo 11' on xpath=//input[@id='new-task']
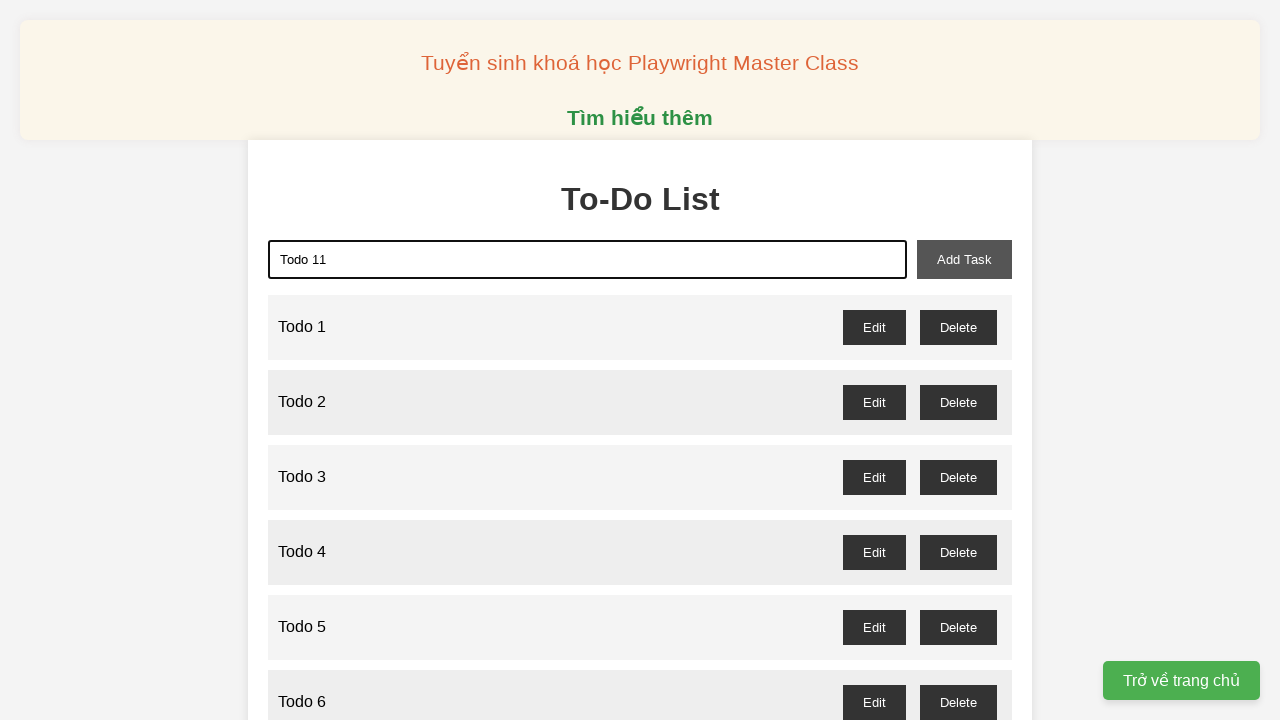

Clicked add-task button to add 'Todo 11' at (964, 259) on xpath=//button[@id='add-task']
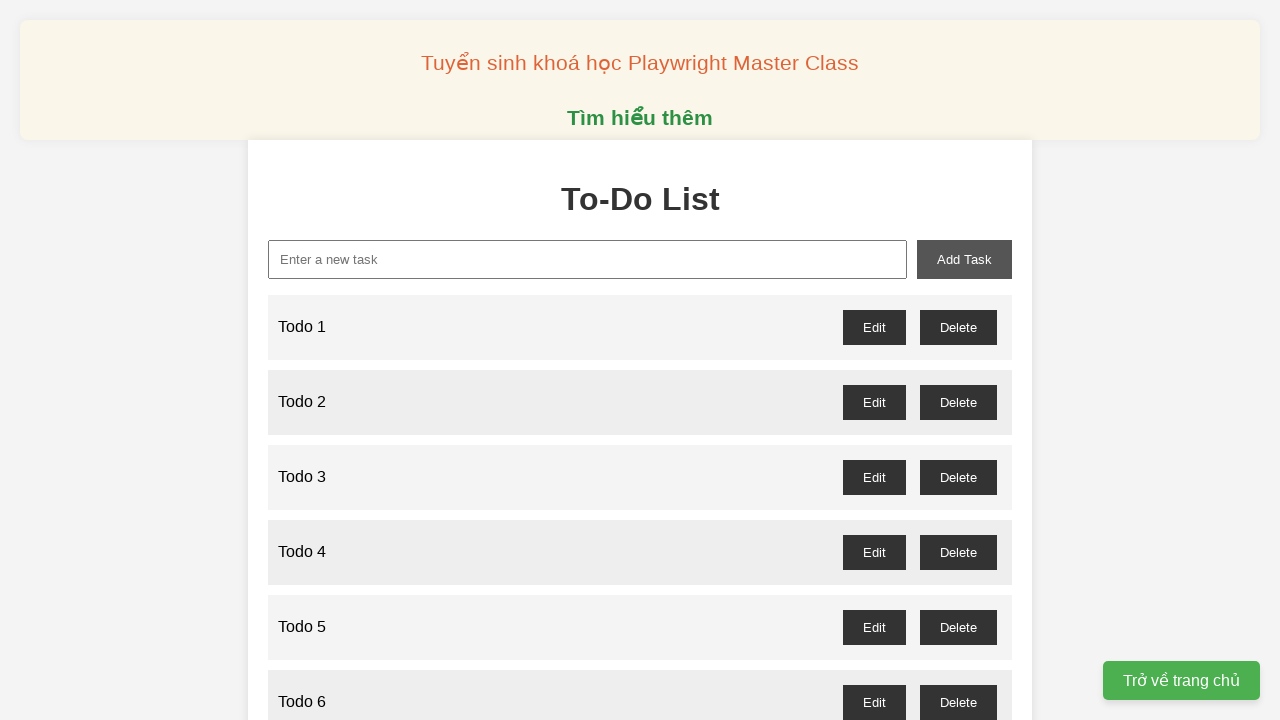

Filled new-task input with 'Todo 12' on xpath=//input[@id='new-task']
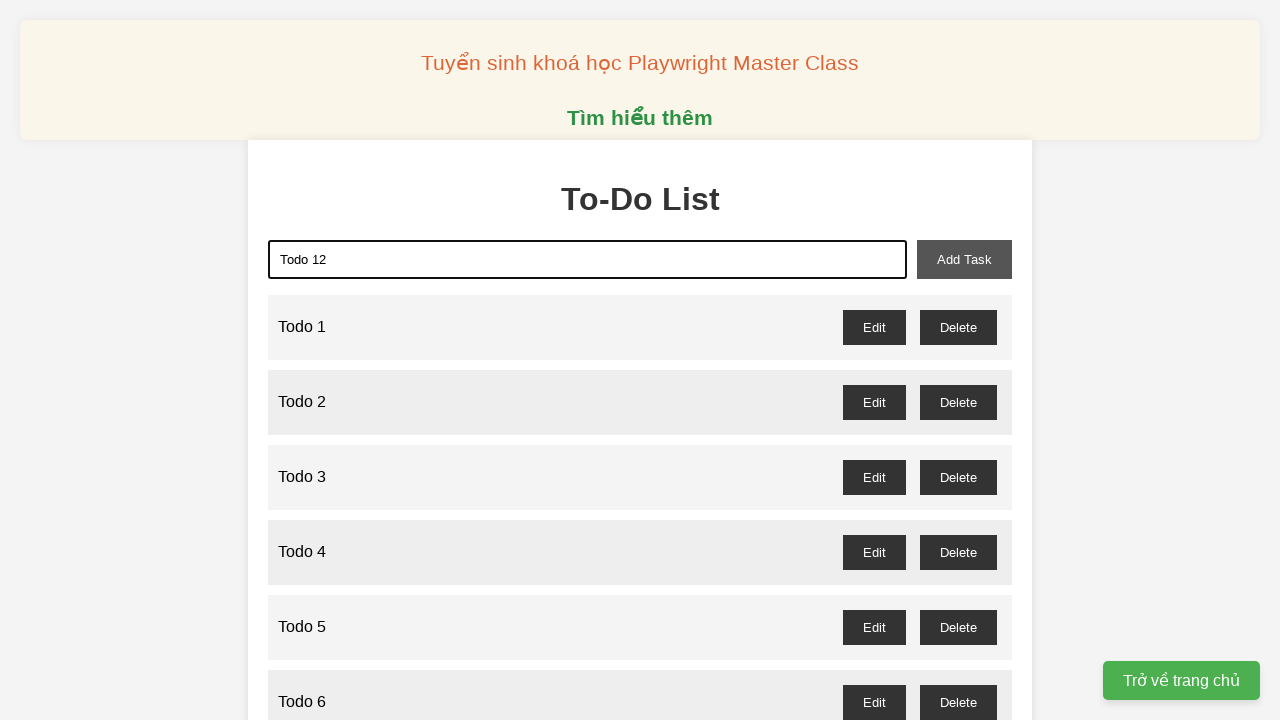

Clicked add-task button to add 'Todo 12' at (964, 259) on xpath=//button[@id='add-task']
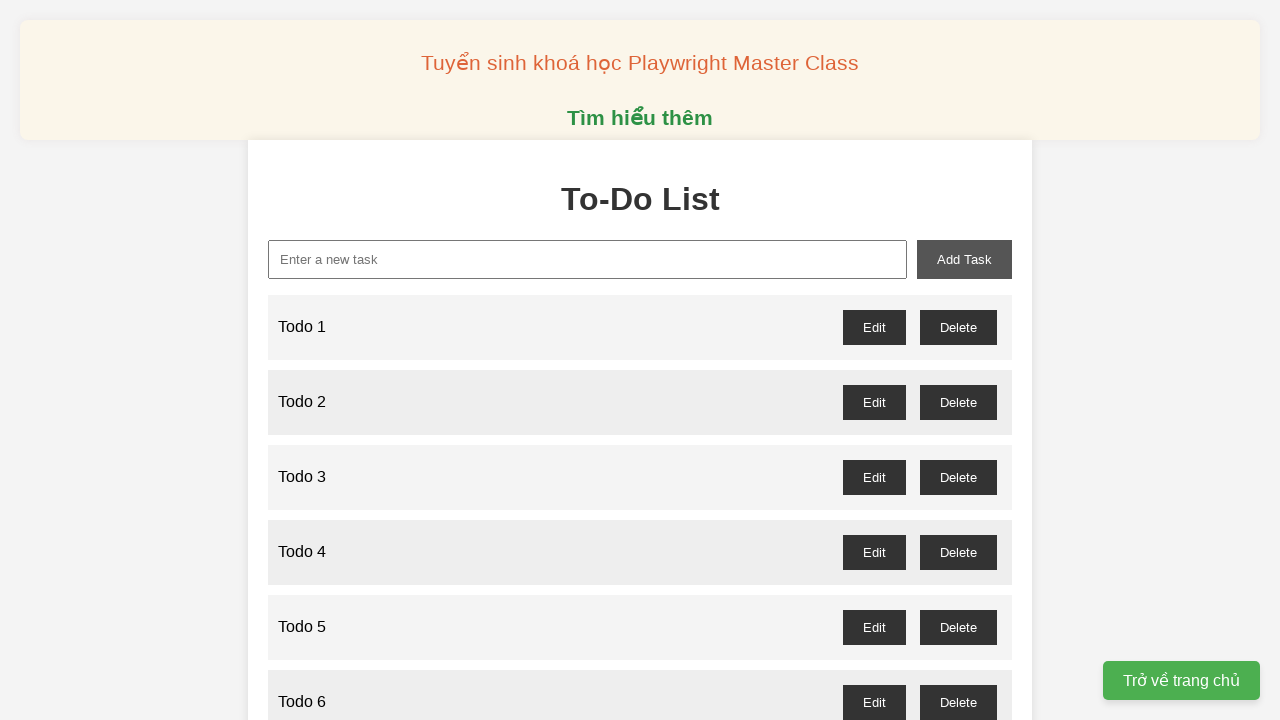

Filled new-task input with 'Todo 13' on xpath=//input[@id='new-task']
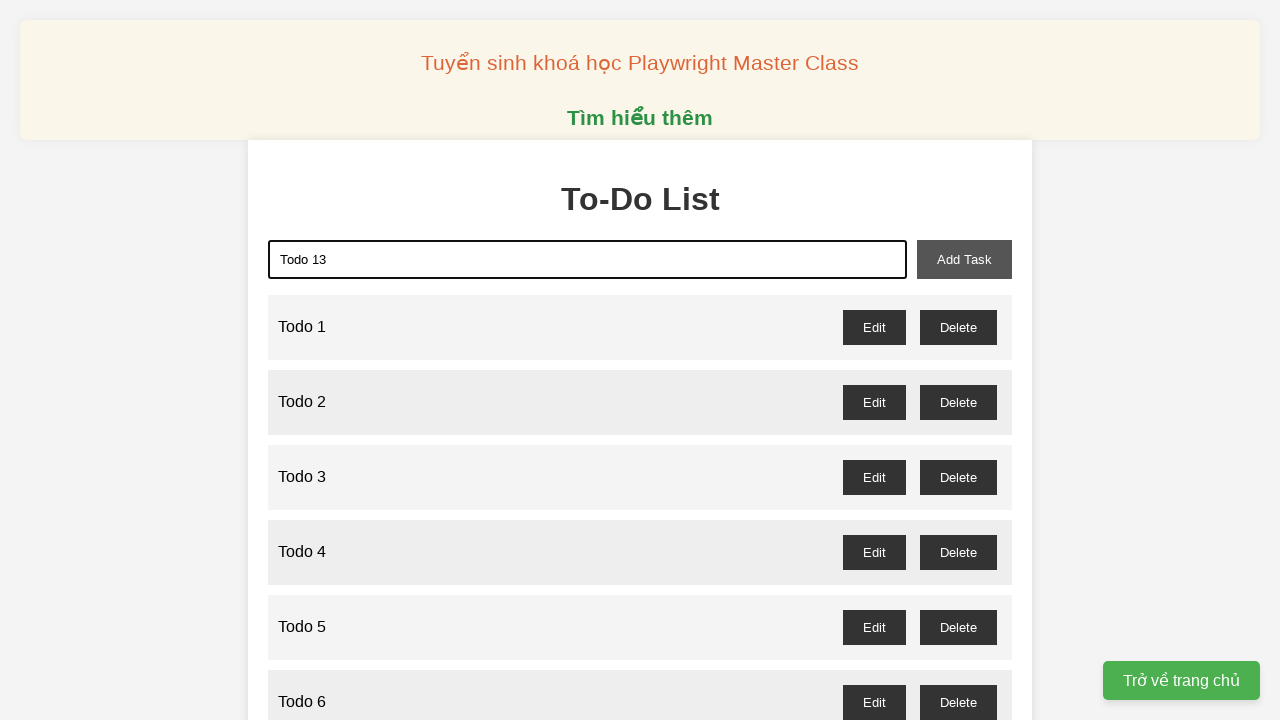

Clicked add-task button to add 'Todo 13' at (964, 259) on xpath=//button[@id='add-task']
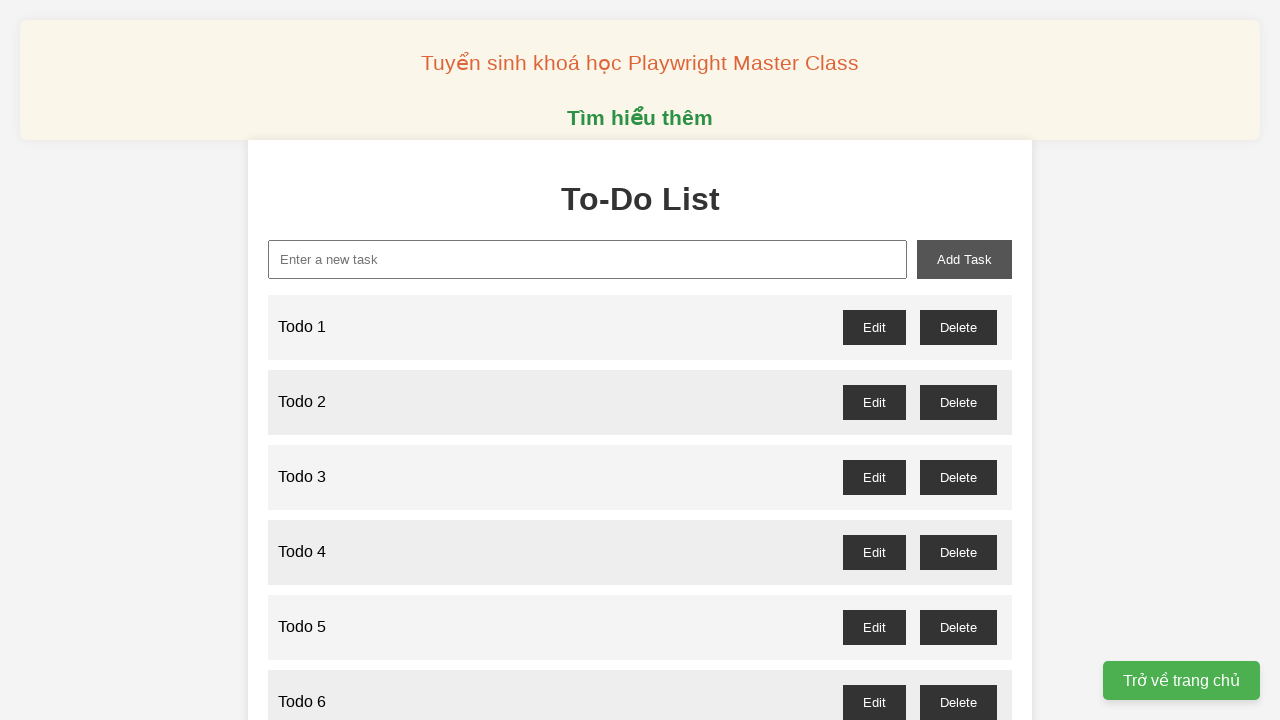

Filled new-task input with 'Todo 14' on xpath=//input[@id='new-task']
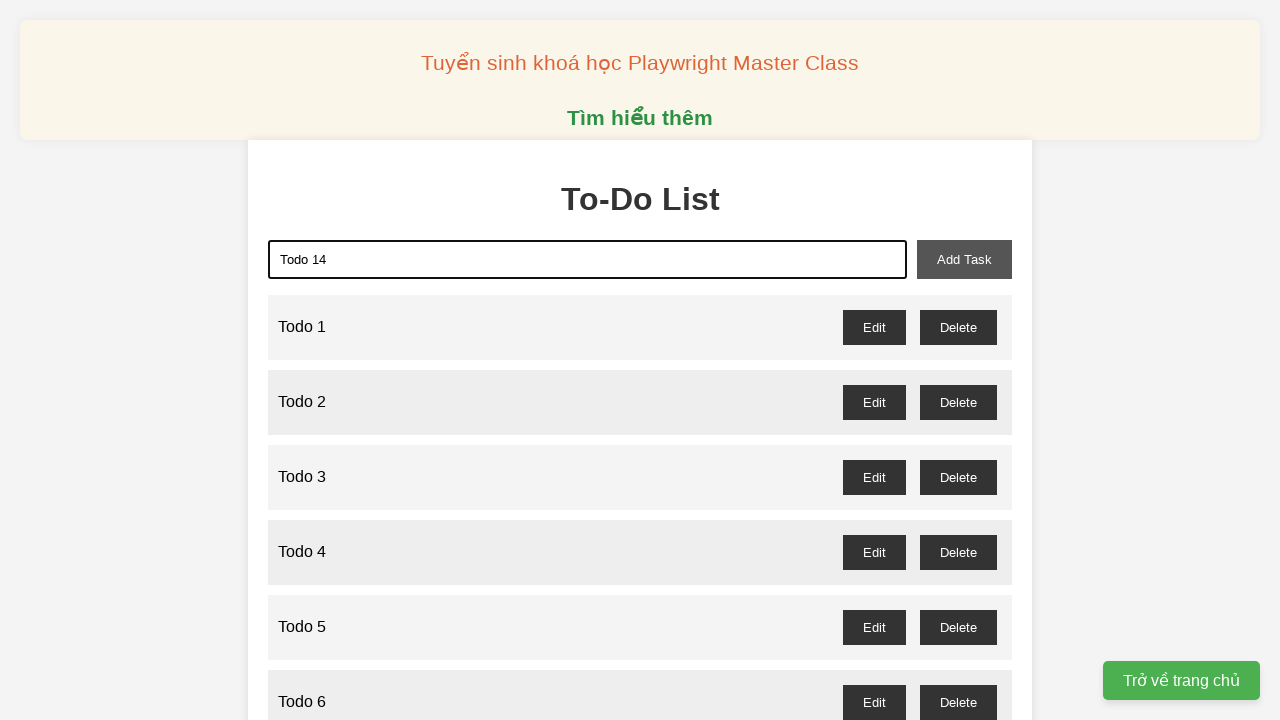

Clicked add-task button to add 'Todo 14' at (964, 259) on xpath=//button[@id='add-task']
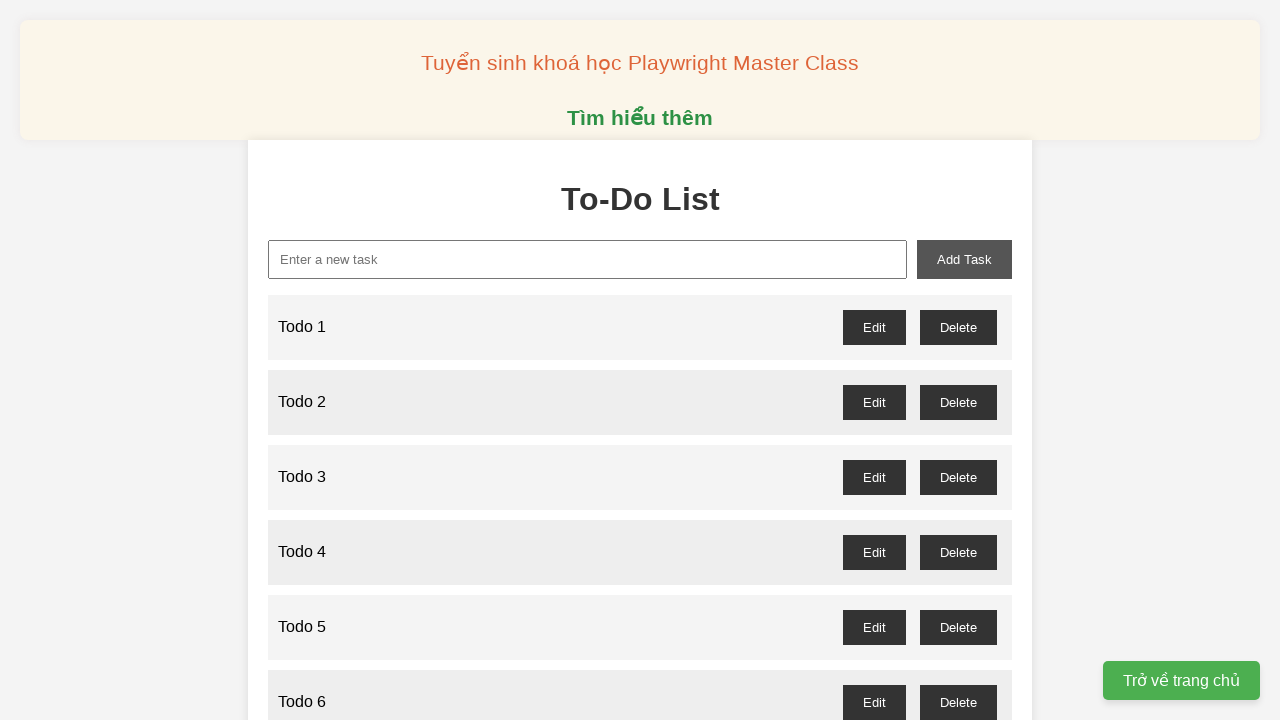

Filled new-task input with 'Todo 15' on xpath=//input[@id='new-task']
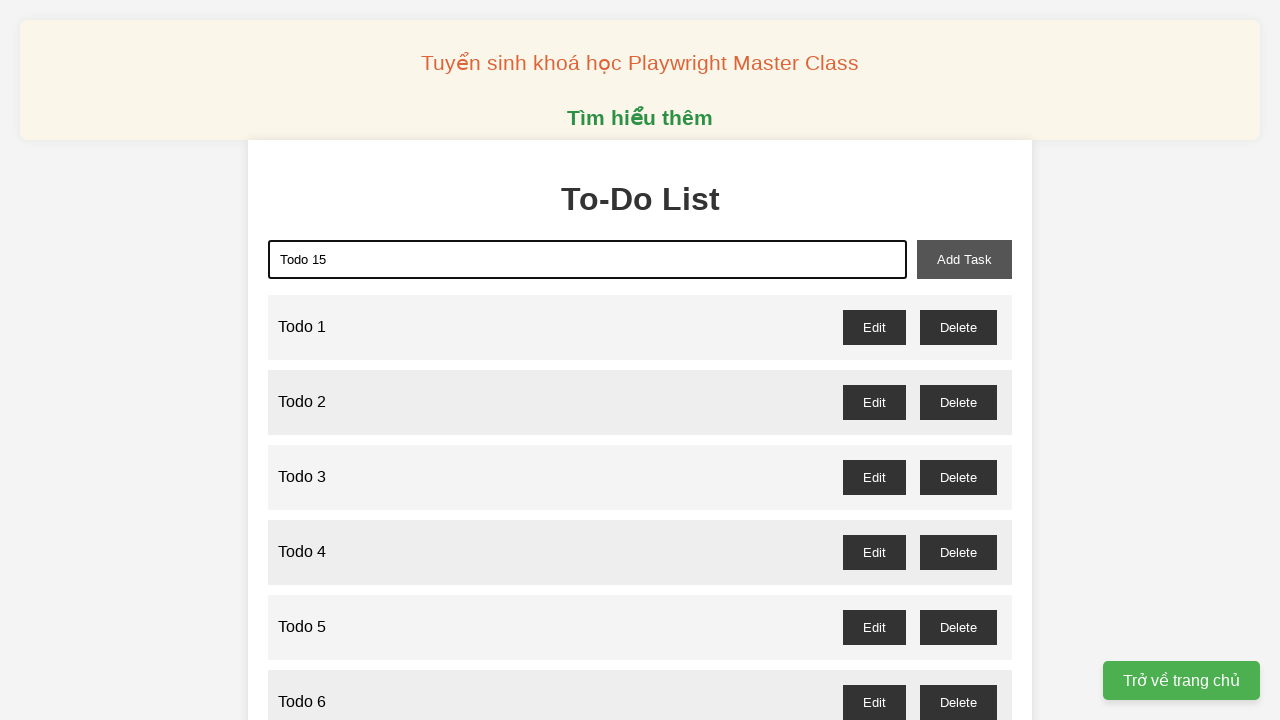

Clicked add-task button to add 'Todo 15' at (964, 259) on xpath=//button[@id='add-task']
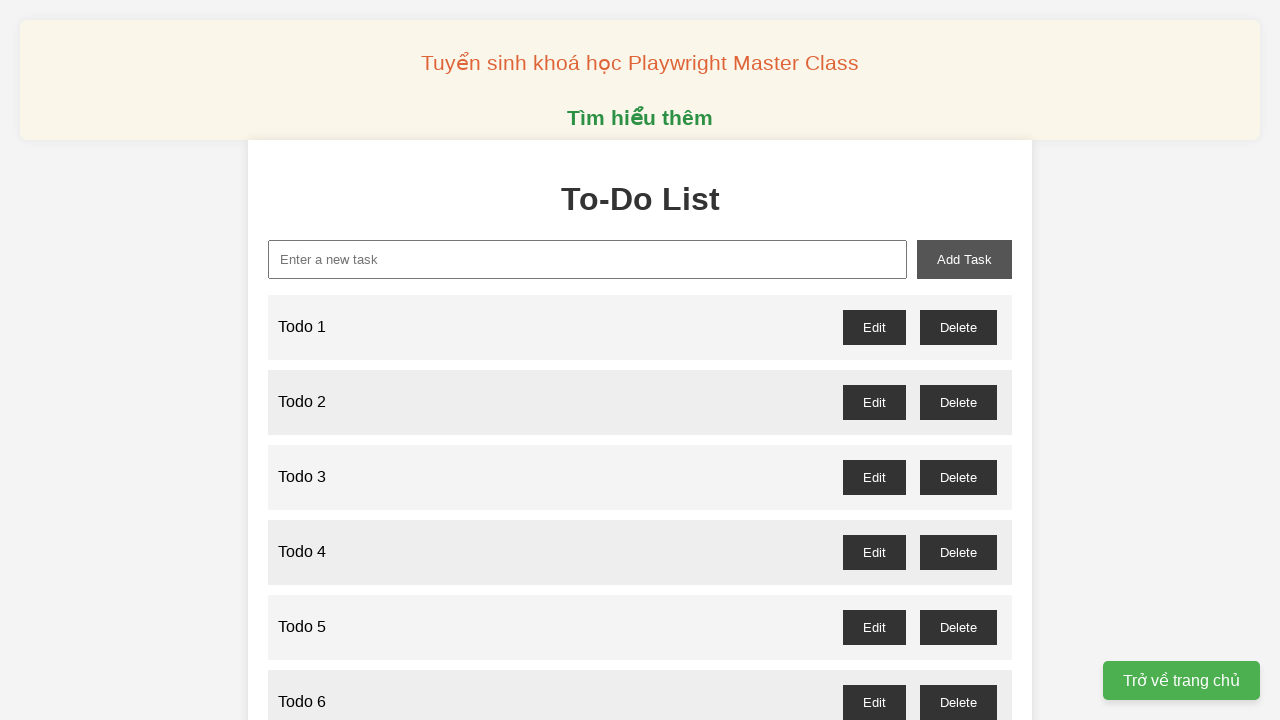

Filled new-task input with 'Todo 16' on xpath=//input[@id='new-task']
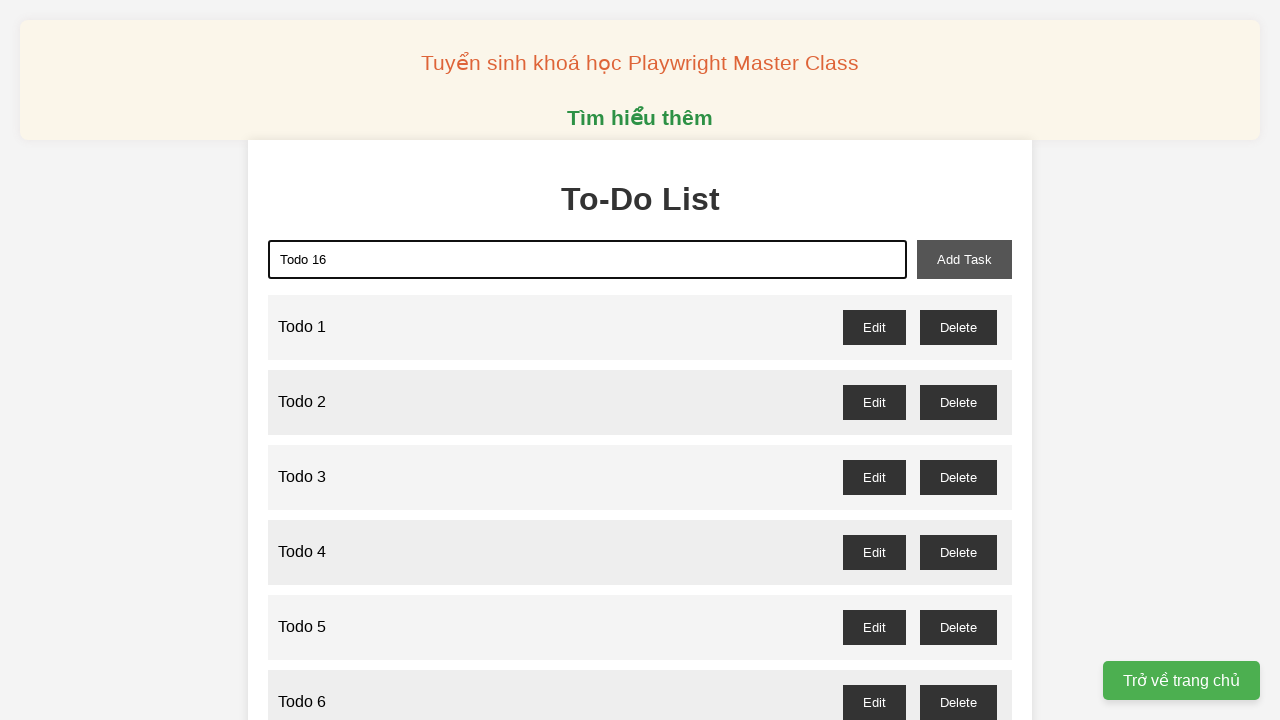

Clicked add-task button to add 'Todo 16' at (964, 259) on xpath=//button[@id='add-task']
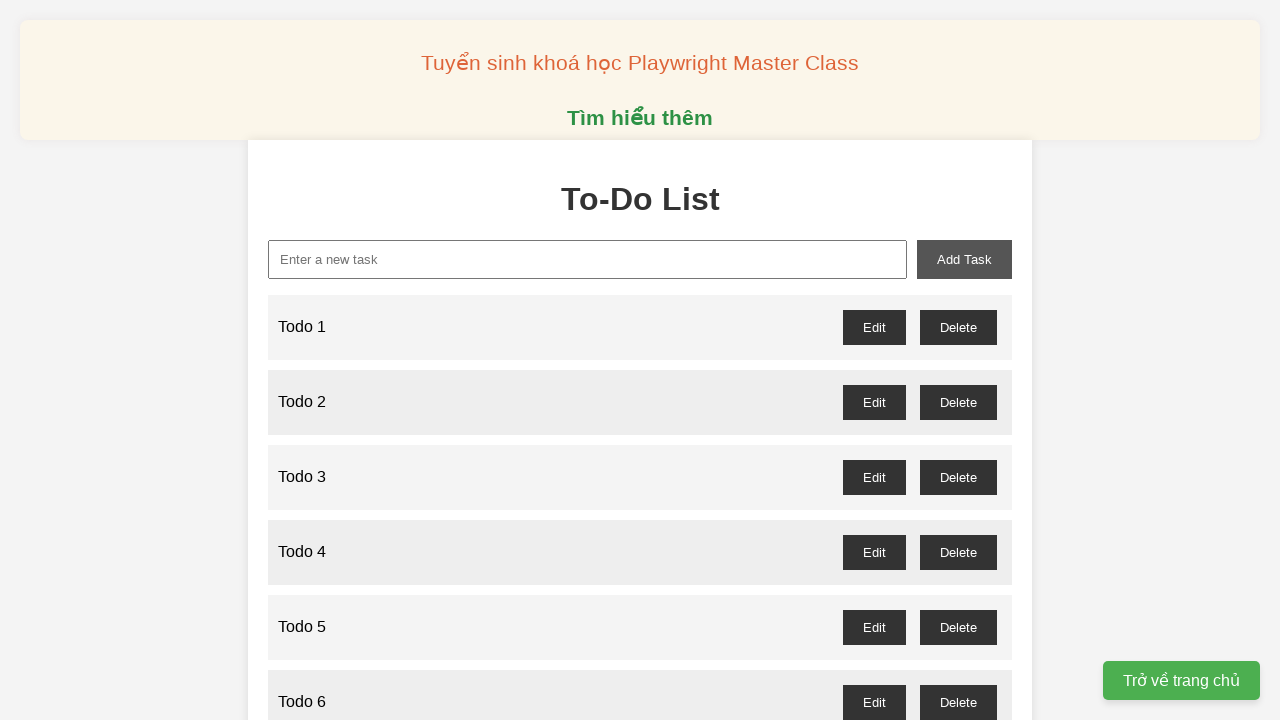

Filled new-task input with 'Todo 17' on xpath=//input[@id='new-task']
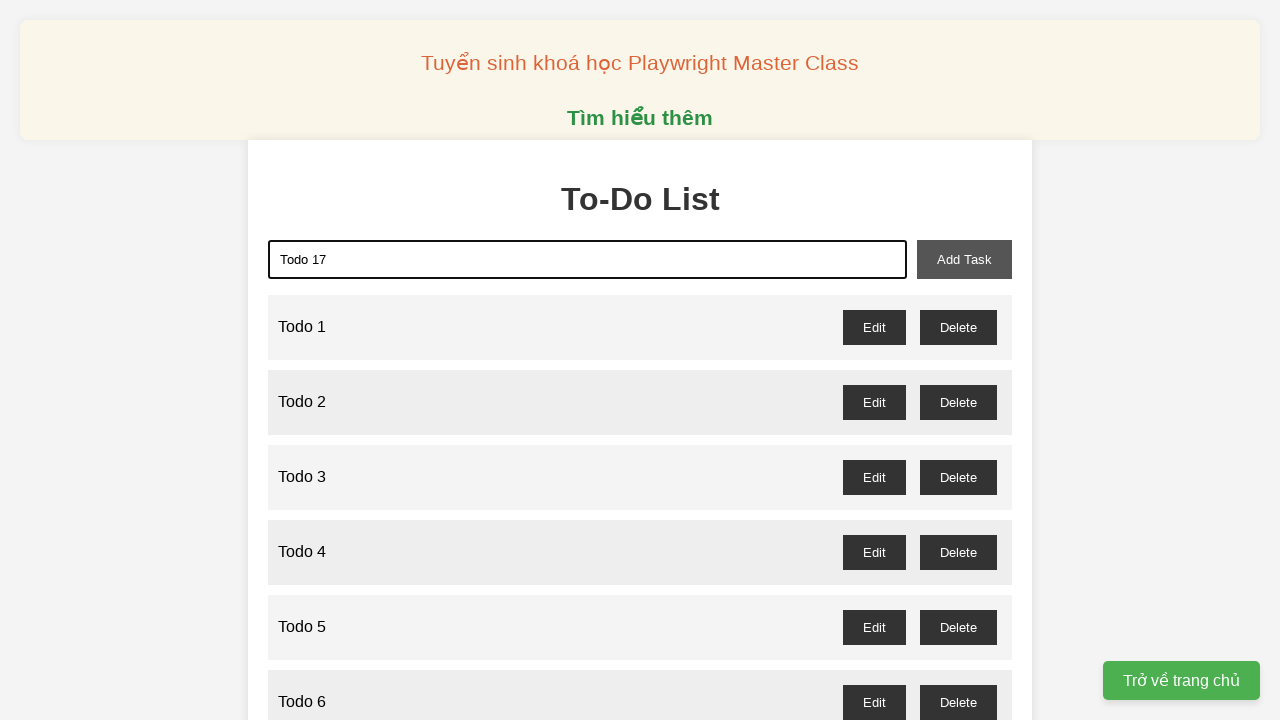

Clicked add-task button to add 'Todo 17' at (964, 259) on xpath=//button[@id='add-task']
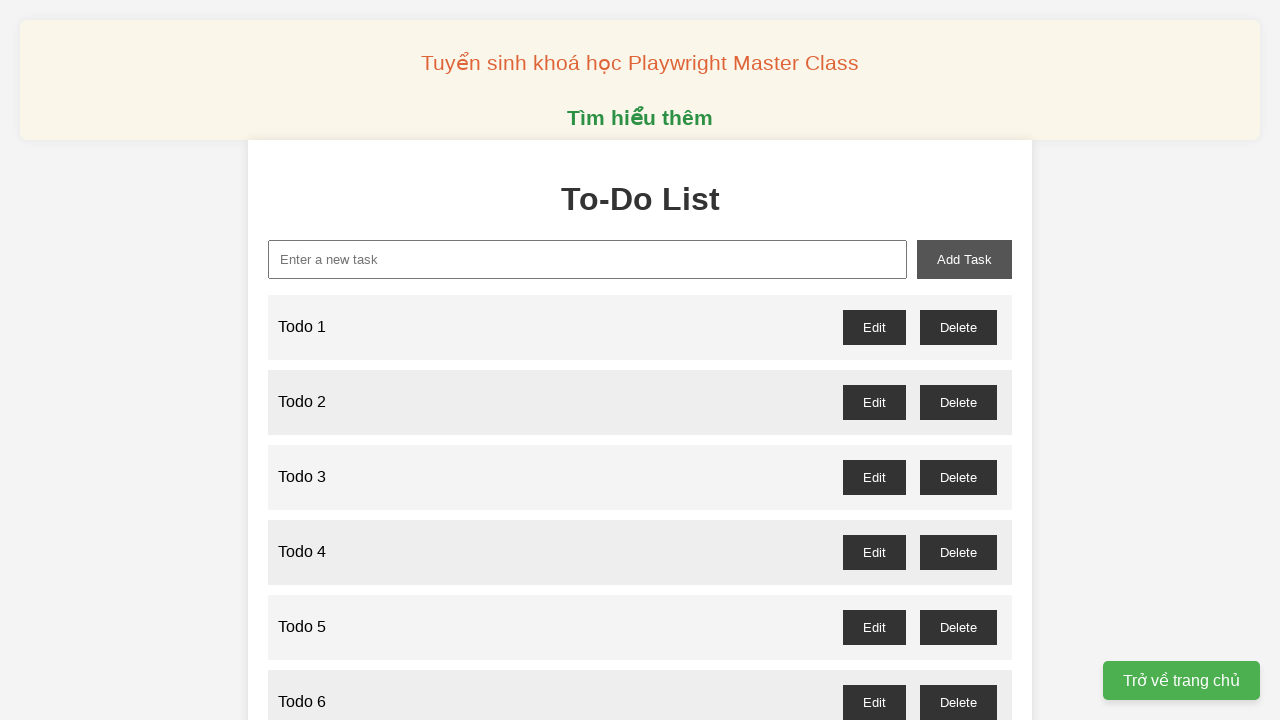

Filled new-task input with 'Todo 18' on xpath=//input[@id='new-task']
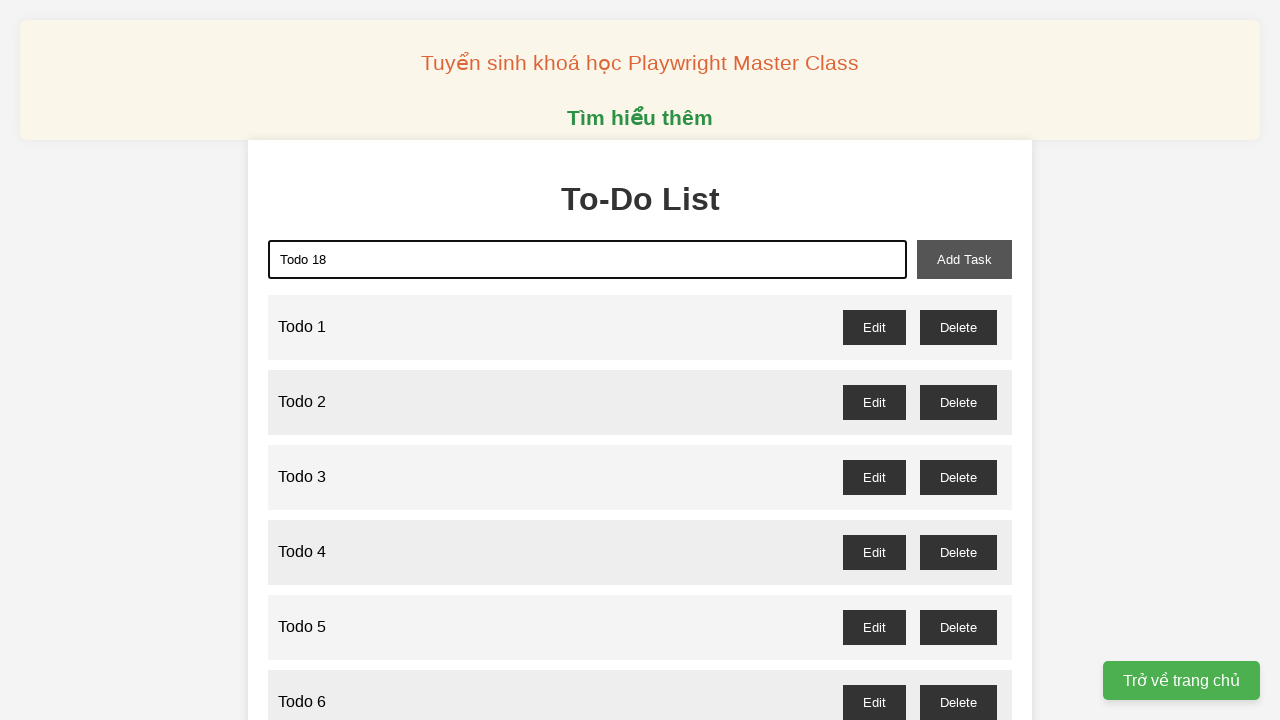

Clicked add-task button to add 'Todo 18' at (964, 259) on xpath=//button[@id='add-task']
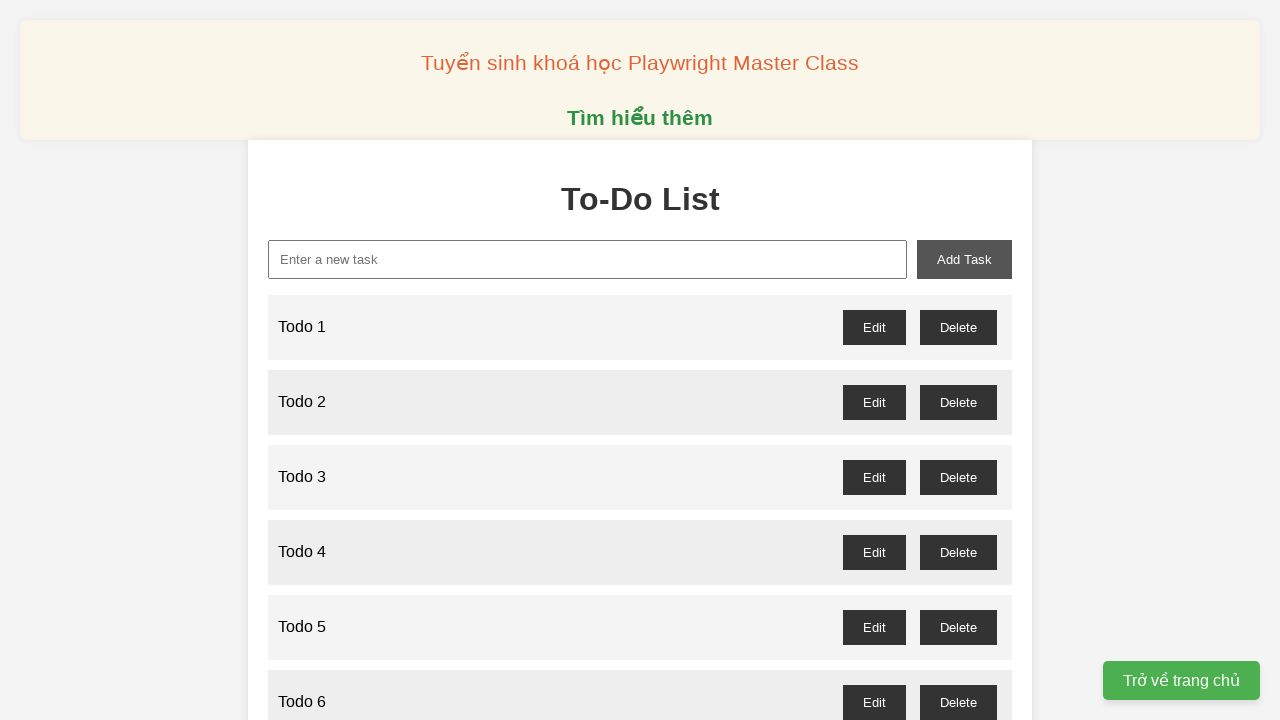

Filled new-task input with 'Todo 19' on xpath=//input[@id='new-task']
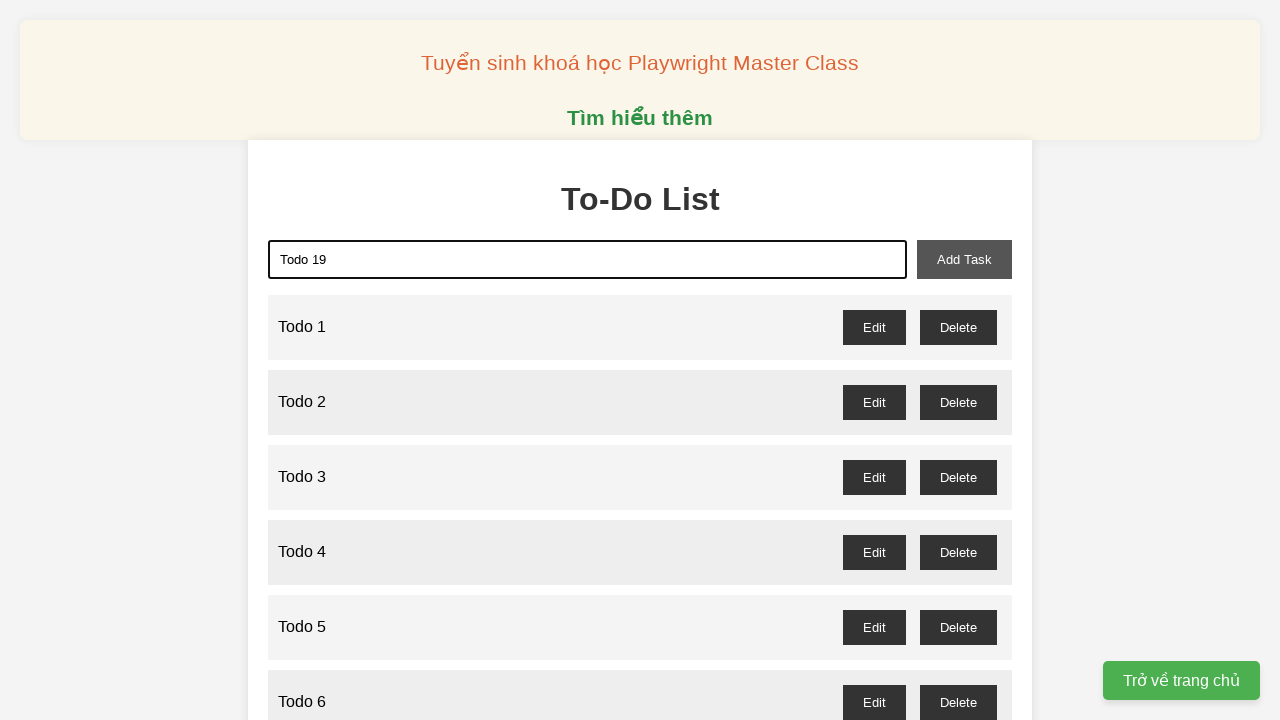

Clicked add-task button to add 'Todo 19' at (964, 259) on xpath=//button[@id='add-task']
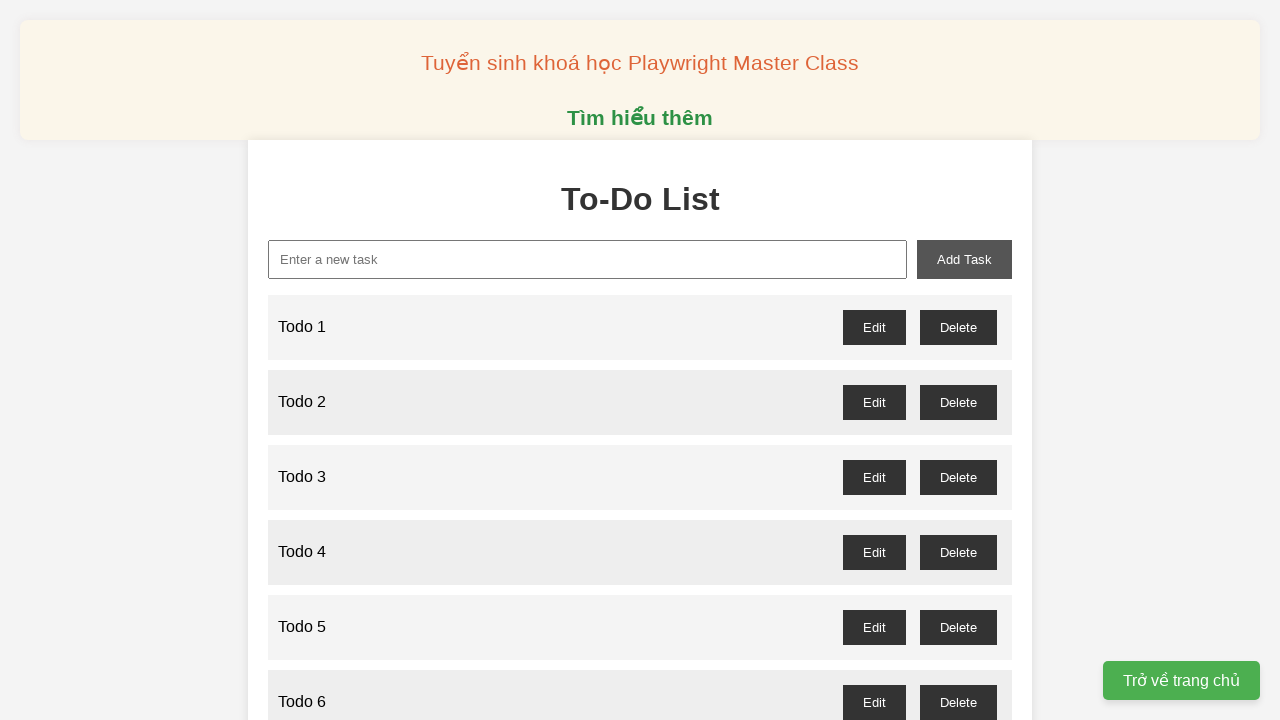

Filled new-task input with 'Todo 20' on xpath=//input[@id='new-task']
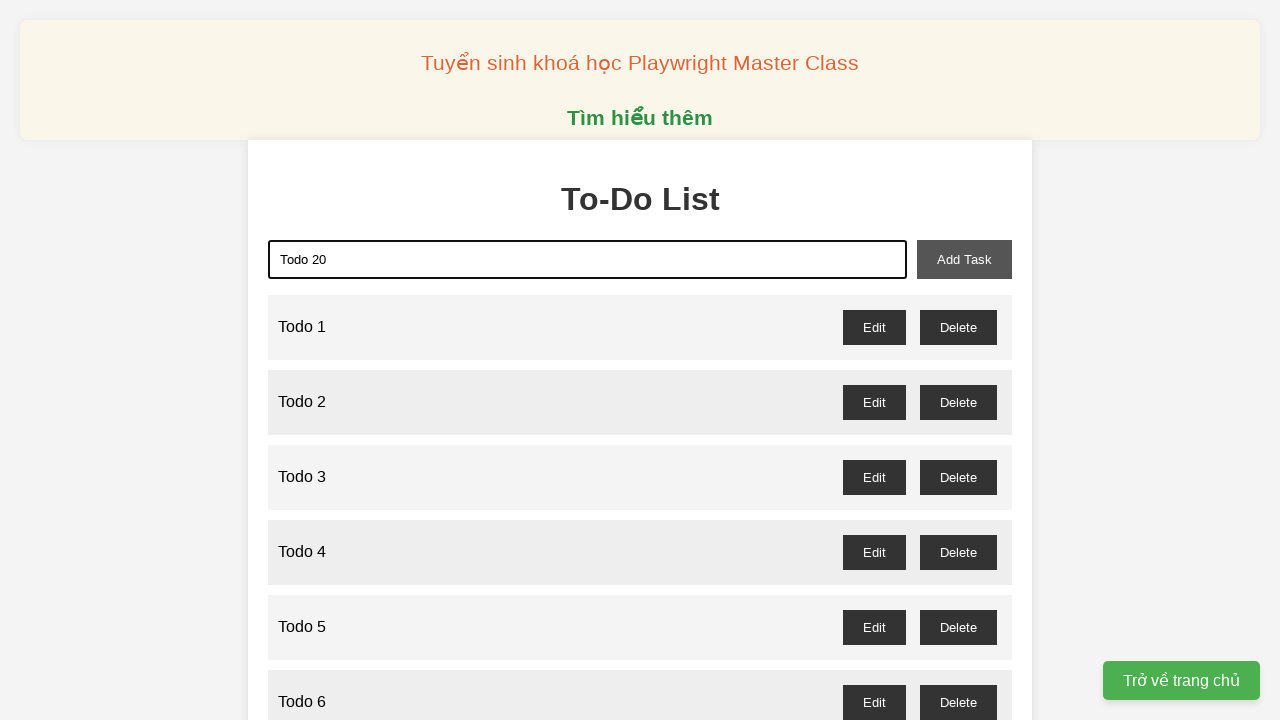

Clicked add-task button to add 'Todo 20' at (964, 259) on xpath=//button[@id='add-task']
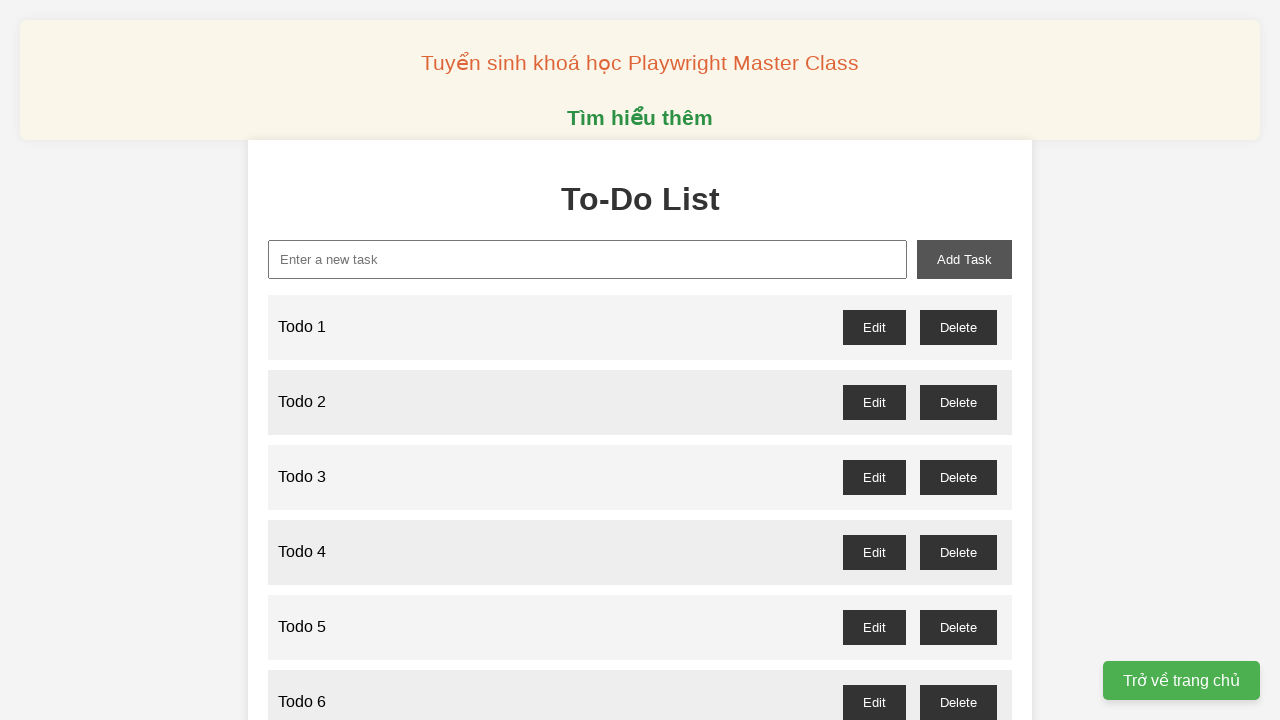

Filled new-task input with 'Todo 21' on xpath=//input[@id='new-task']
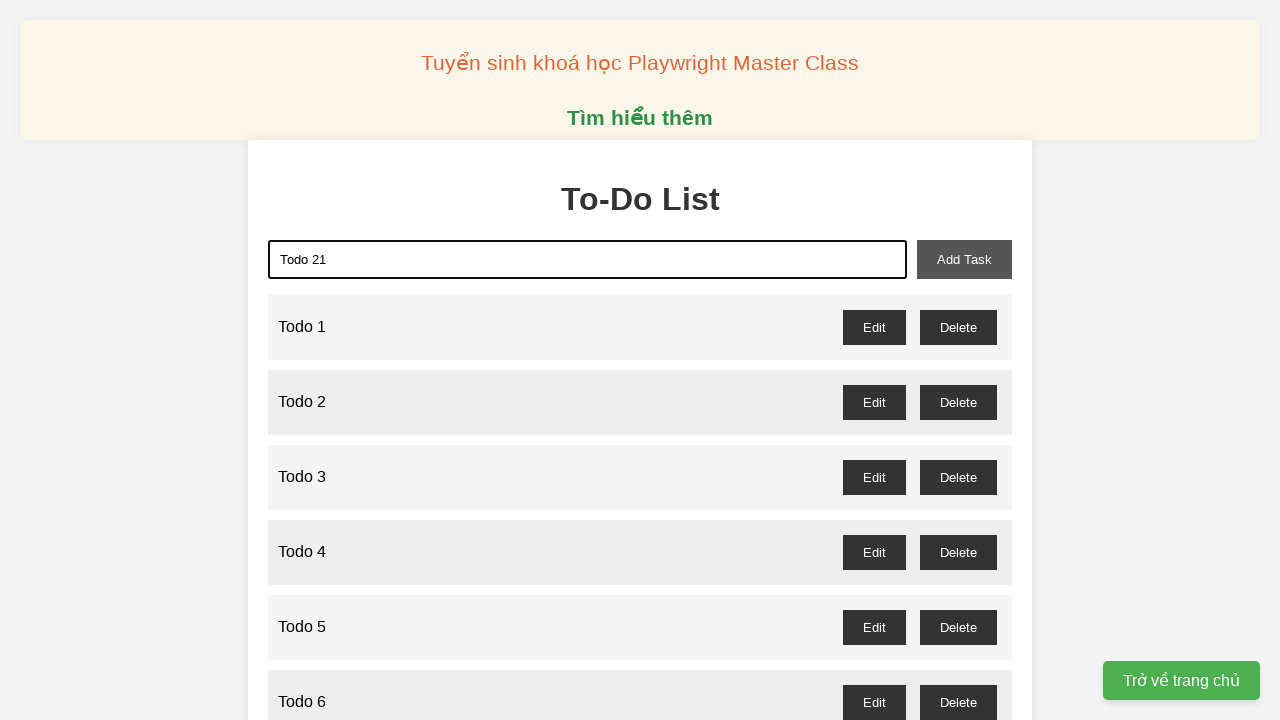

Clicked add-task button to add 'Todo 21' at (964, 259) on xpath=//button[@id='add-task']
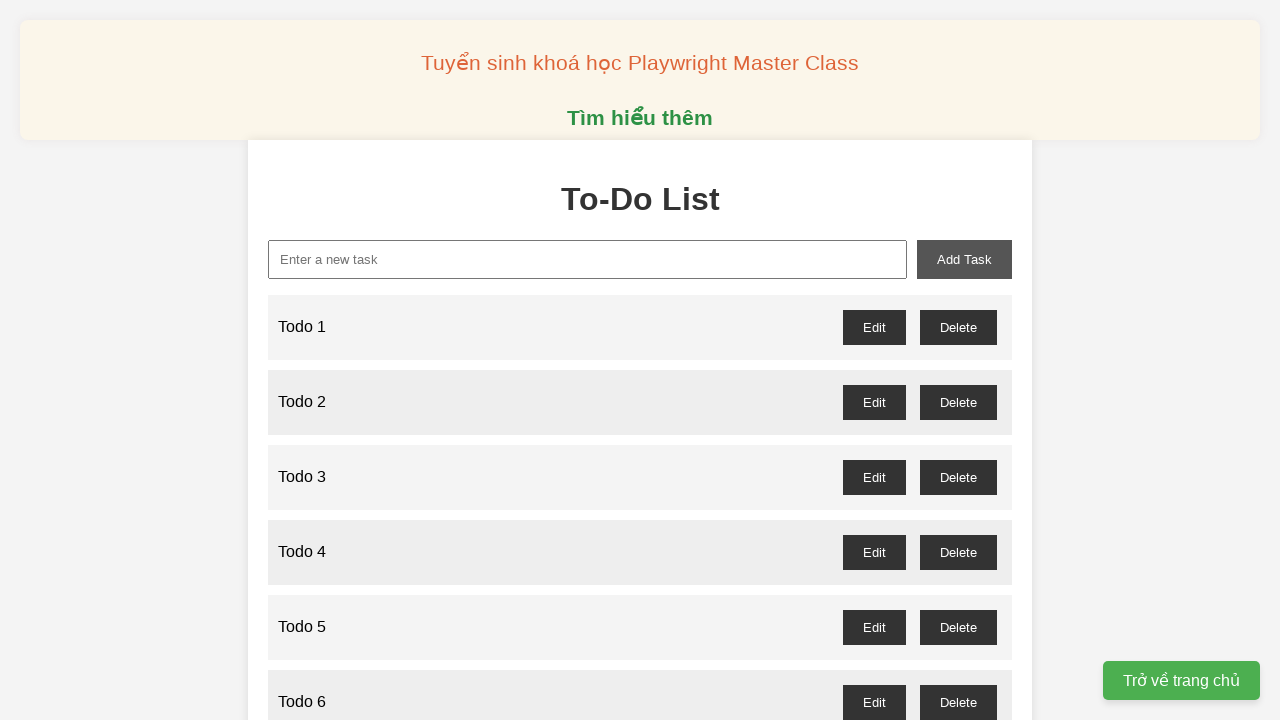

Filled new-task input with 'Todo 22' on xpath=//input[@id='new-task']
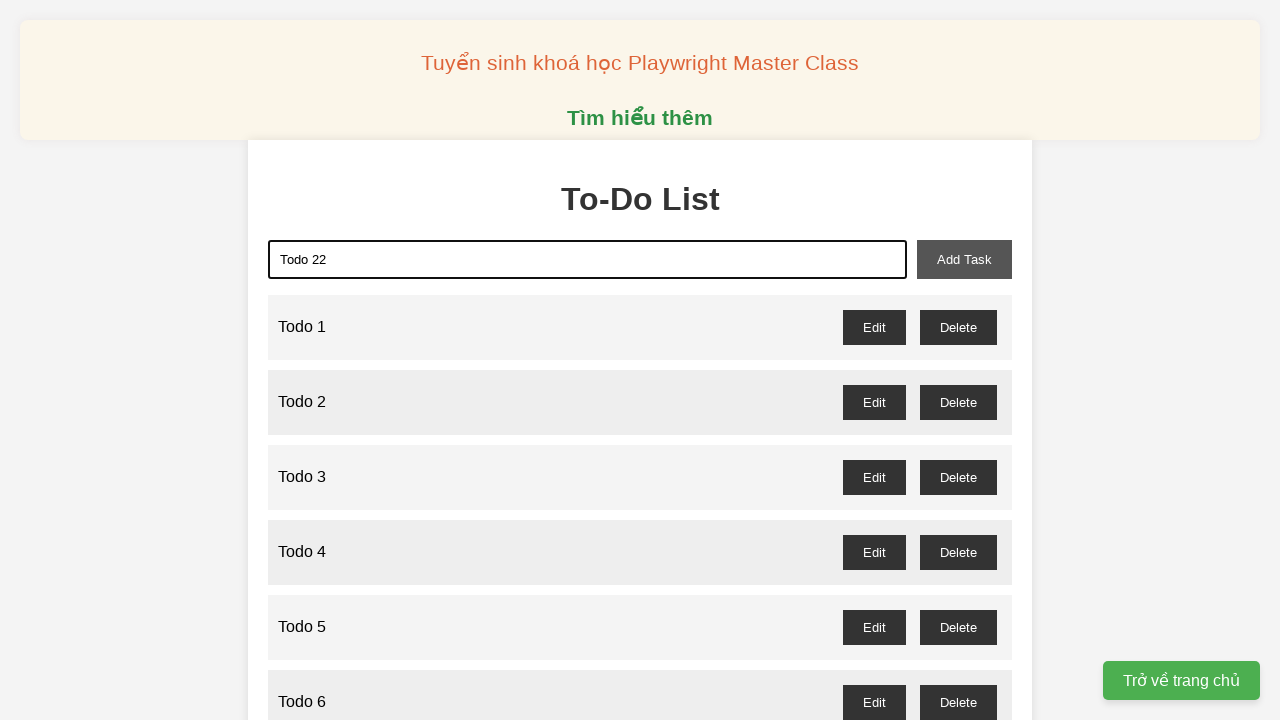

Clicked add-task button to add 'Todo 22' at (964, 259) on xpath=//button[@id='add-task']
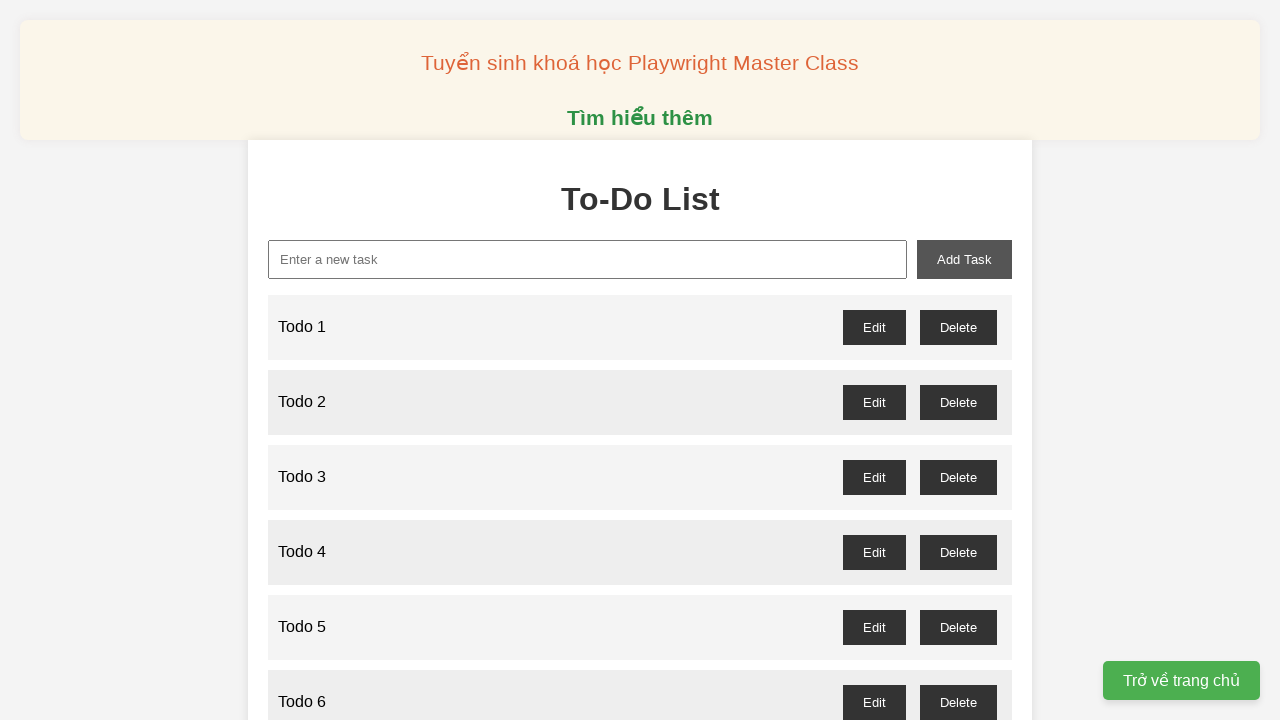

Filled new-task input with 'Todo 23' on xpath=//input[@id='new-task']
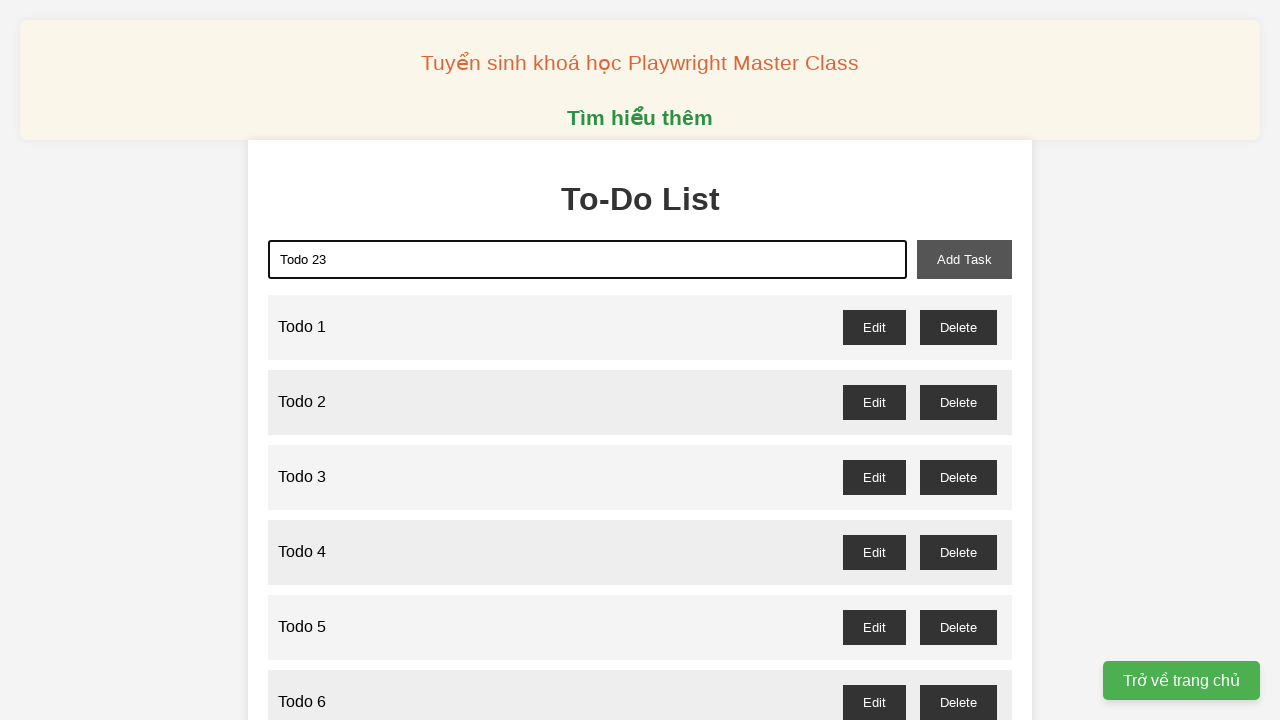

Clicked add-task button to add 'Todo 23' at (964, 259) on xpath=//button[@id='add-task']
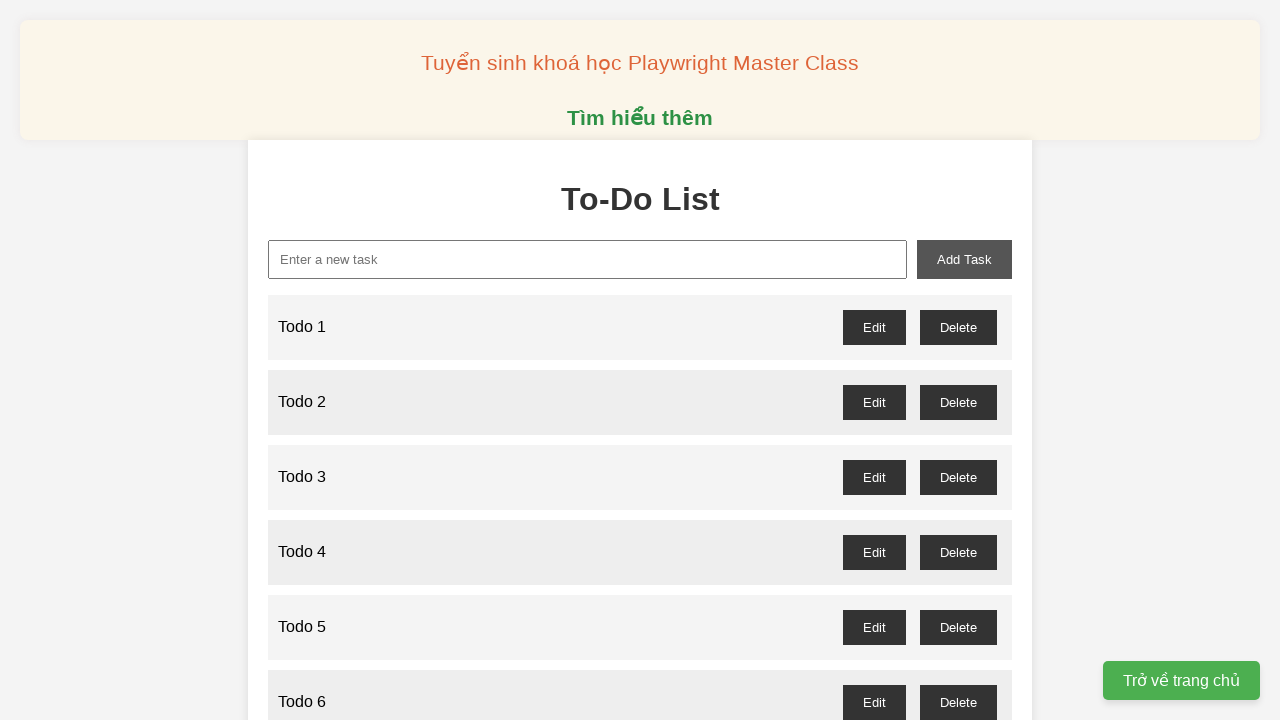

Filled new-task input with 'Todo 24' on xpath=//input[@id='new-task']
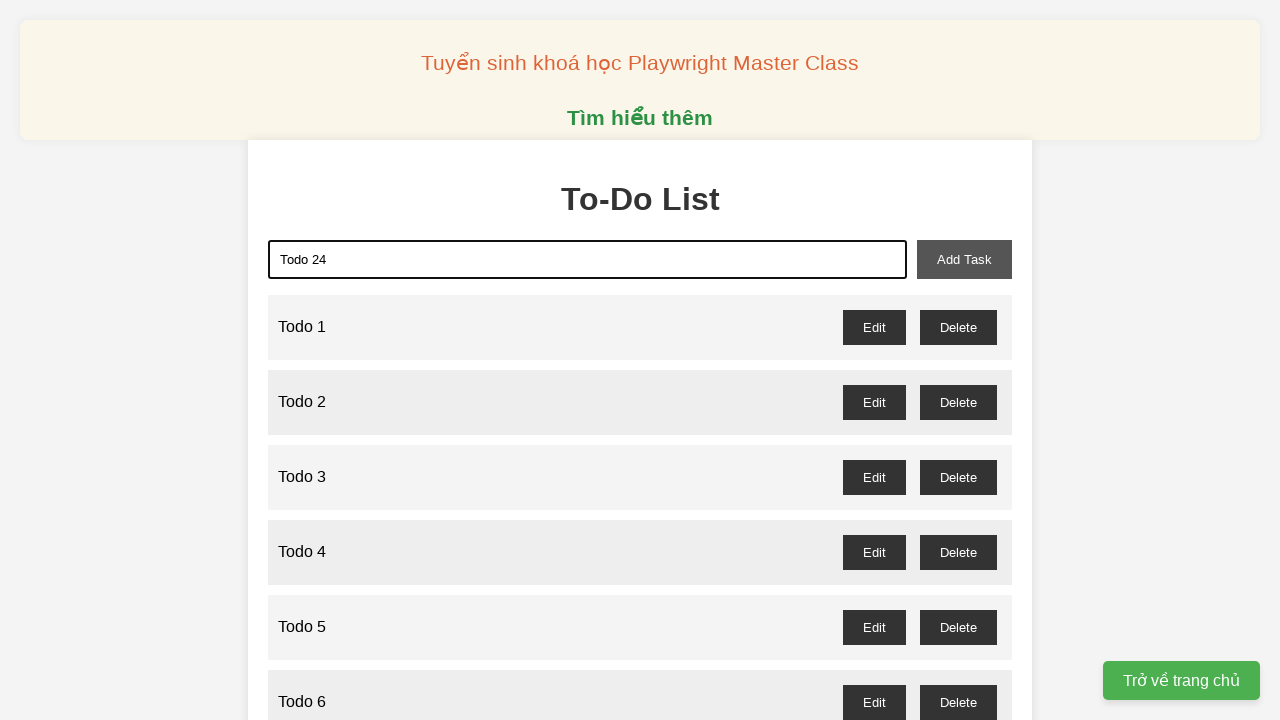

Clicked add-task button to add 'Todo 24' at (964, 259) on xpath=//button[@id='add-task']
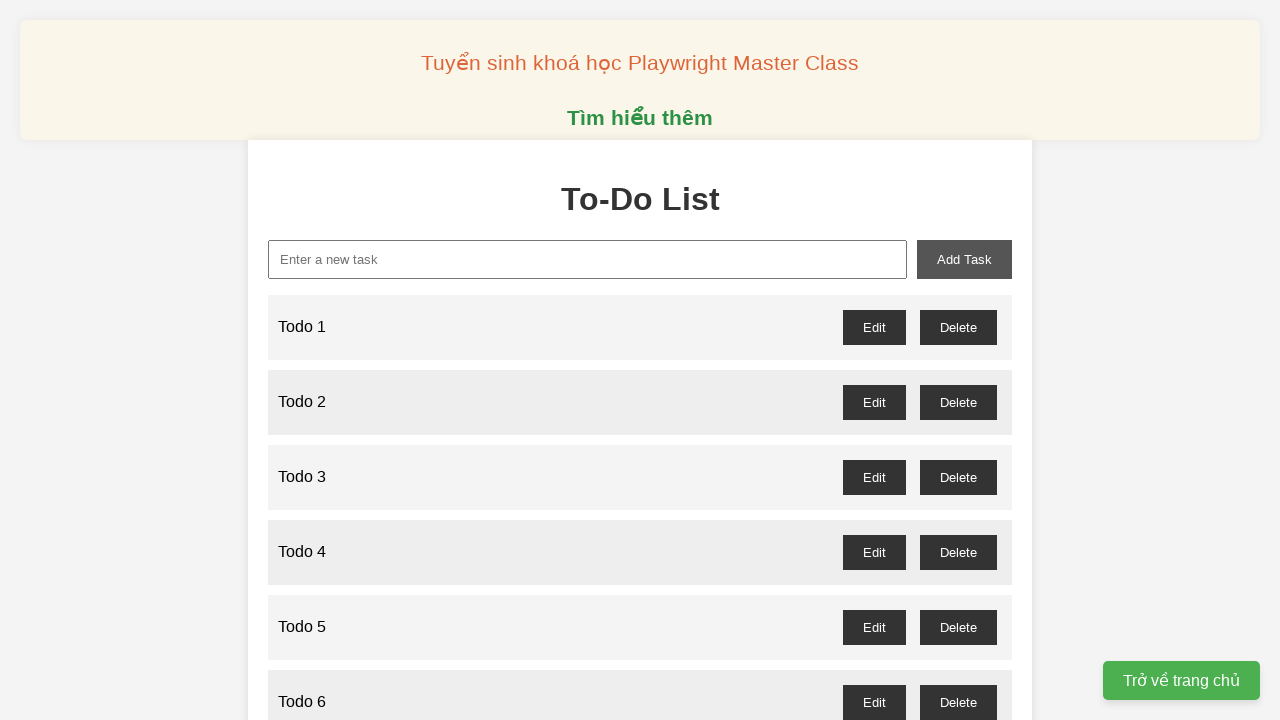

Filled new-task input with 'Todo 25' on xpath=//input[@id='new-task']
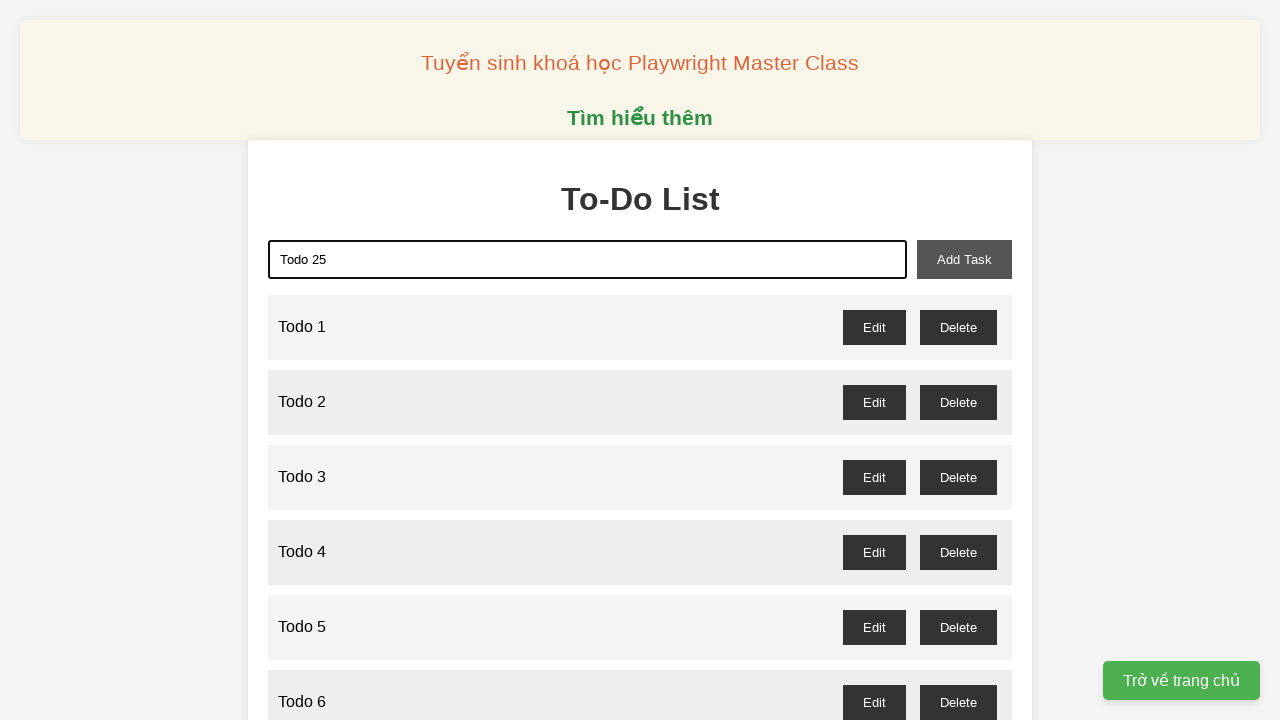

Clicked add-task button to add 'Todo 25' at (964, 259) on xpath=//button[@id='add-task']
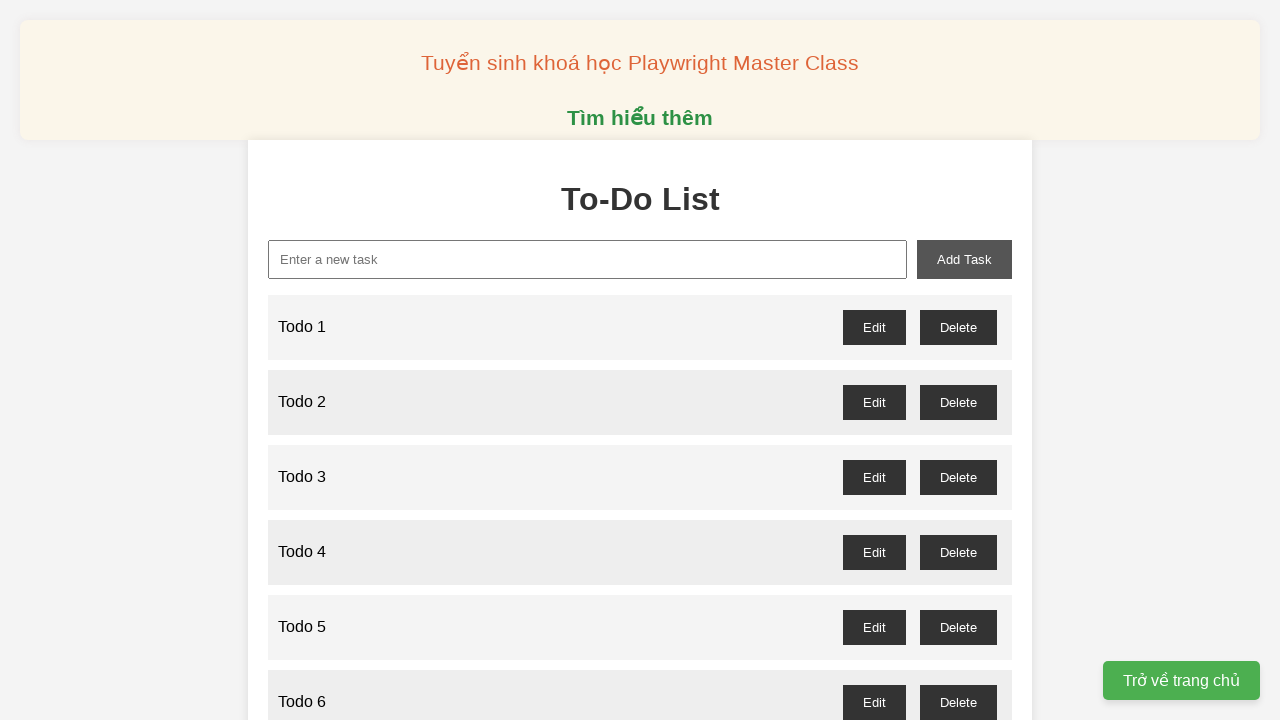

Filled new-task input with 'Todo 26' on xpath=//input[@id='new-task']
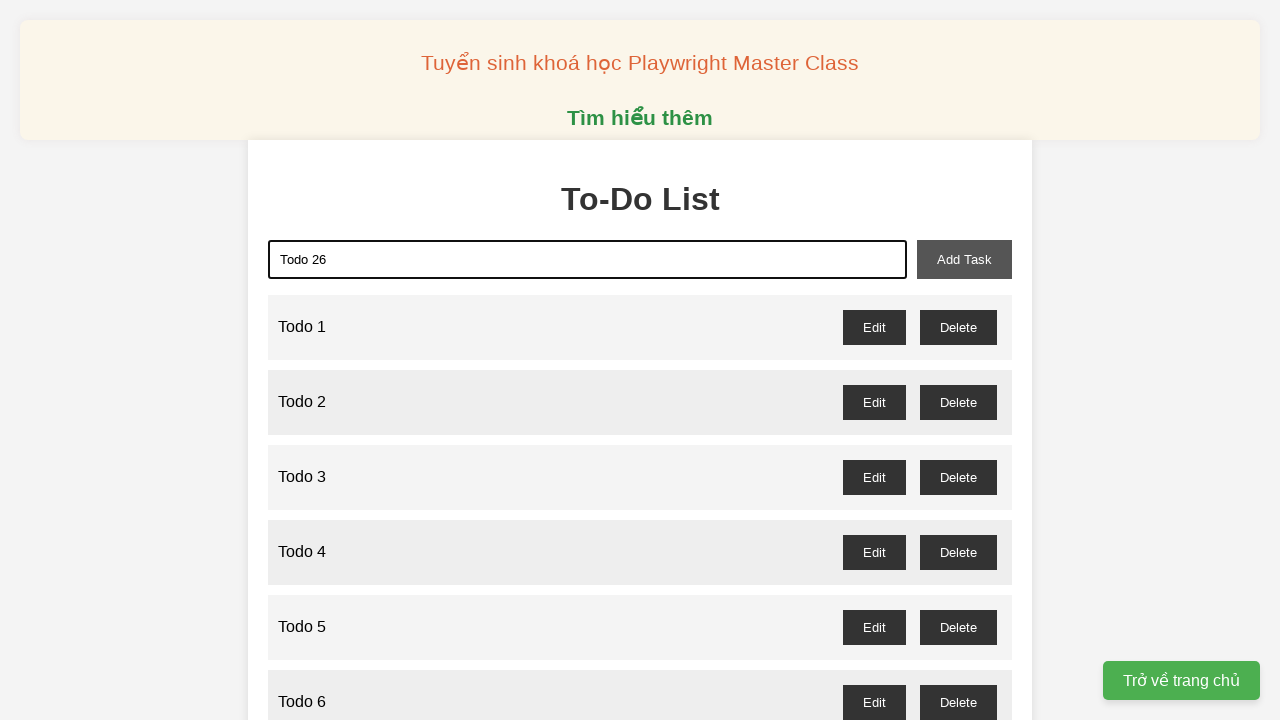

Clicked add-task button to add 'Todo 26' at (964, 259) on xpath=//button[@id='add-task']
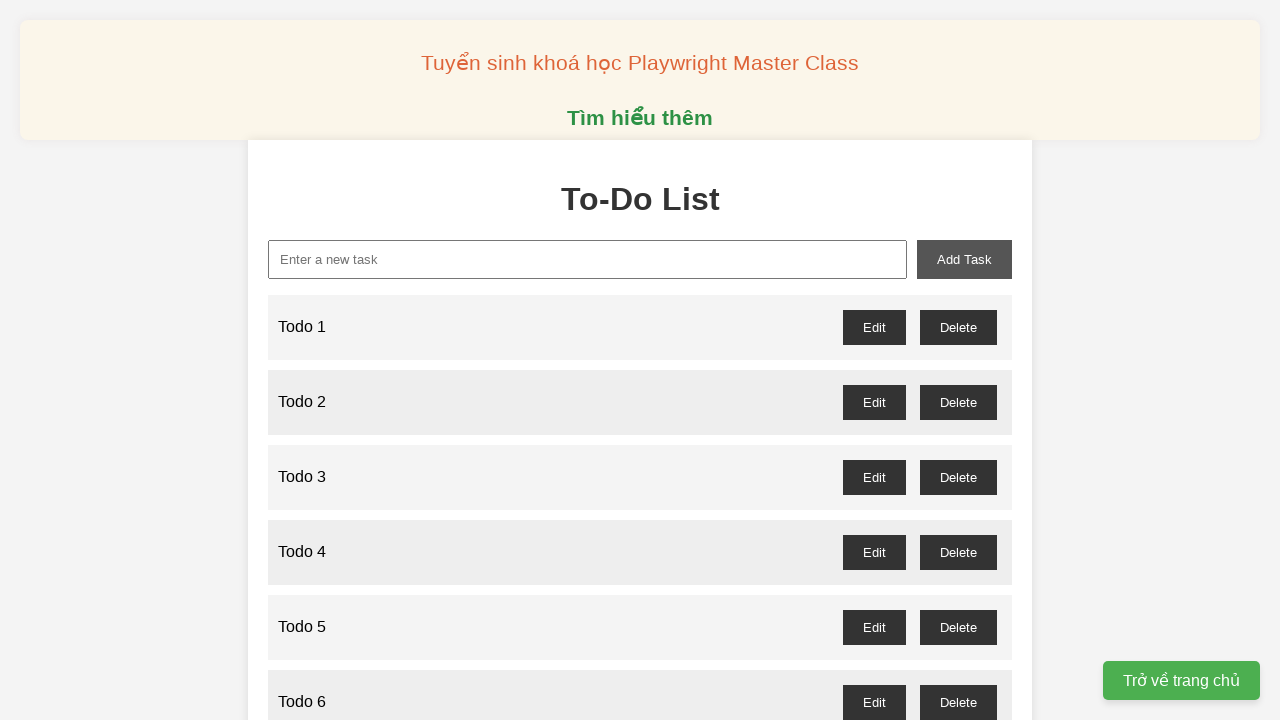

Filled new-task input with 'Todo 27' on xpath=//input[@id='new-task']
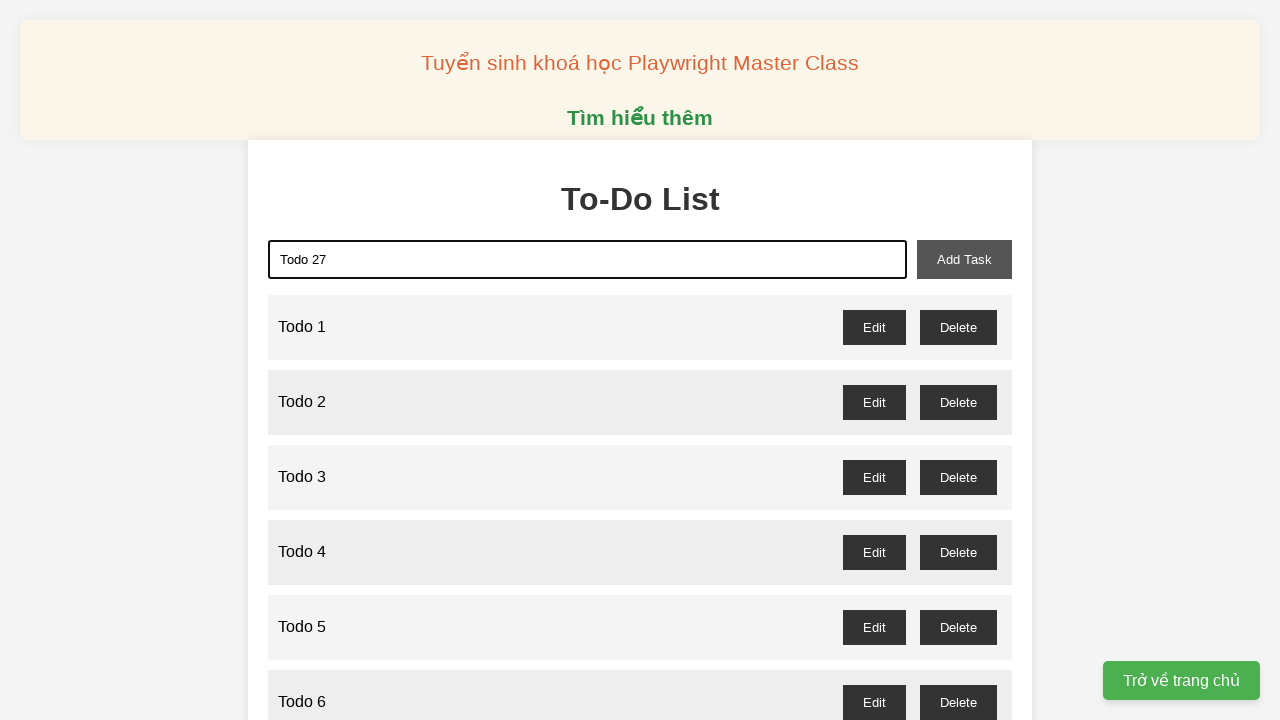

Clicked add-task button to add 'Todo 27' at (964, 259) on xpath=//button[@id='add-task']
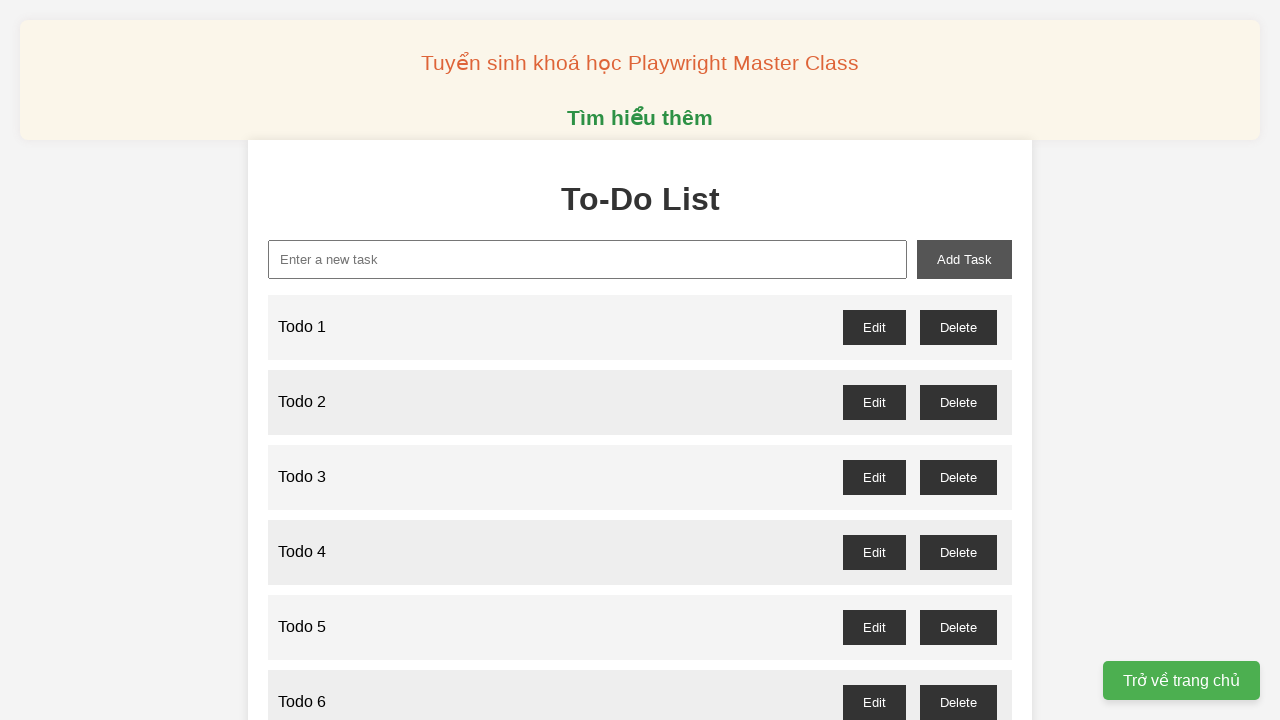

Filled new-task input with 'Todo 28' on xpath=//input[@id='new-task']
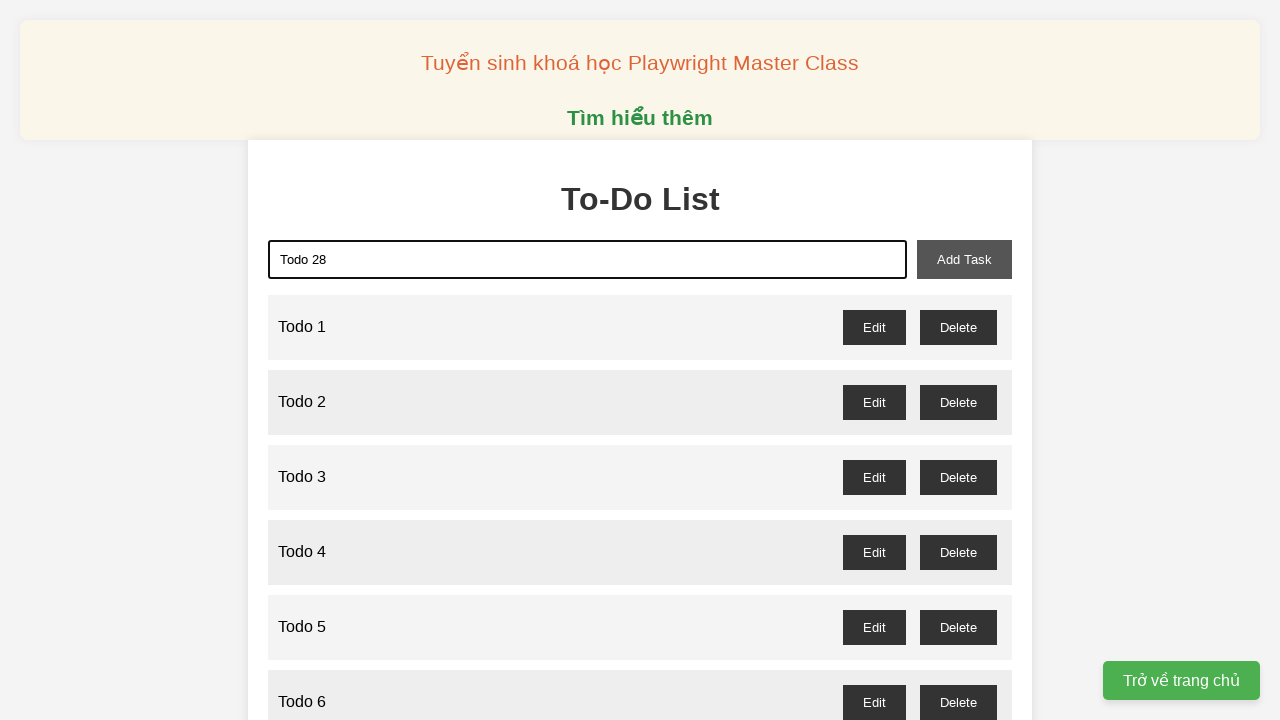

Clicked add-task button to add 'Todo 28' at (964, 259) on xpath=//button[@id='add-task']
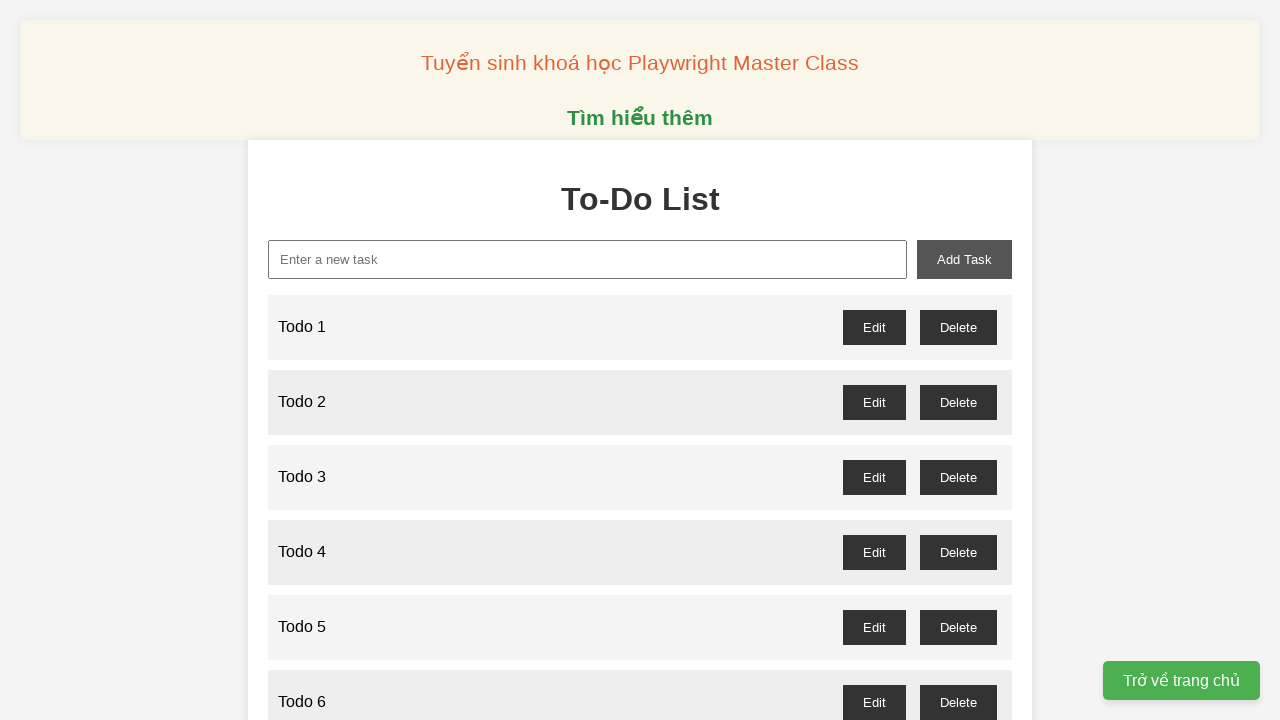

Filled new-task input with 'Todo 29' on xpath=//input[@id='new-task']
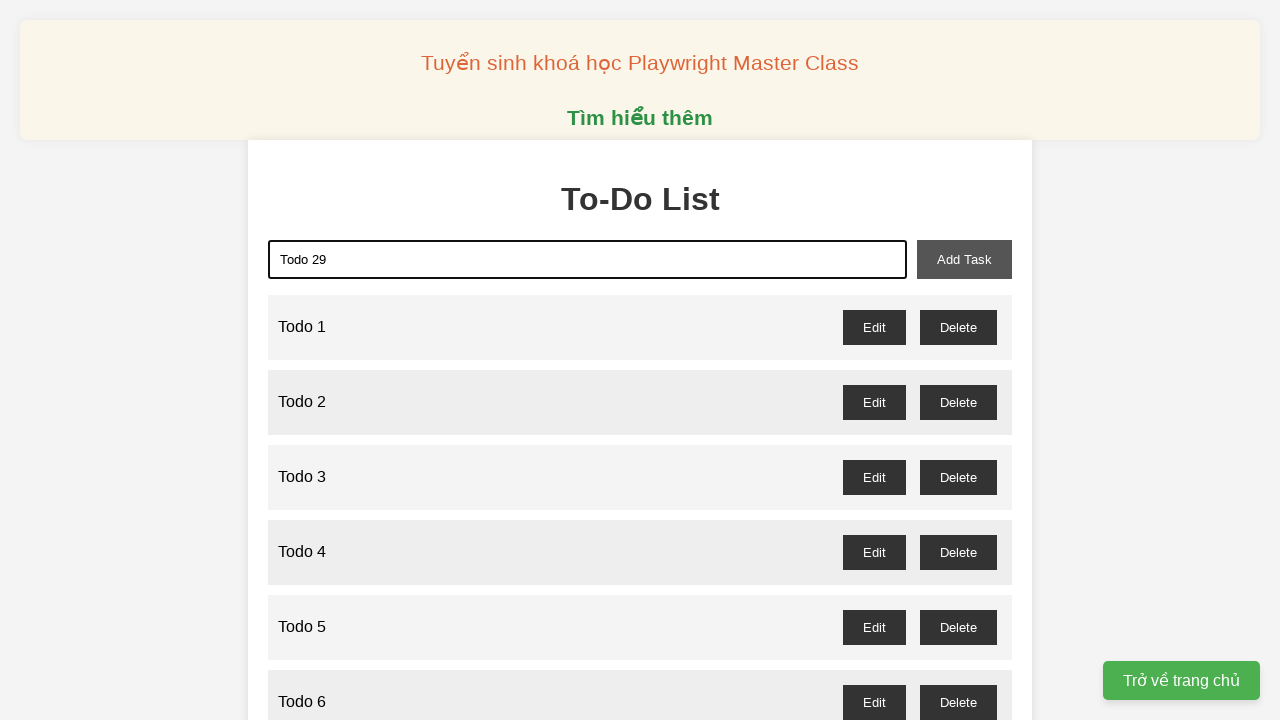

Clicked add-task button to add 'Todo 29' at (964, 259) on xpath=//button[@id='add-task']
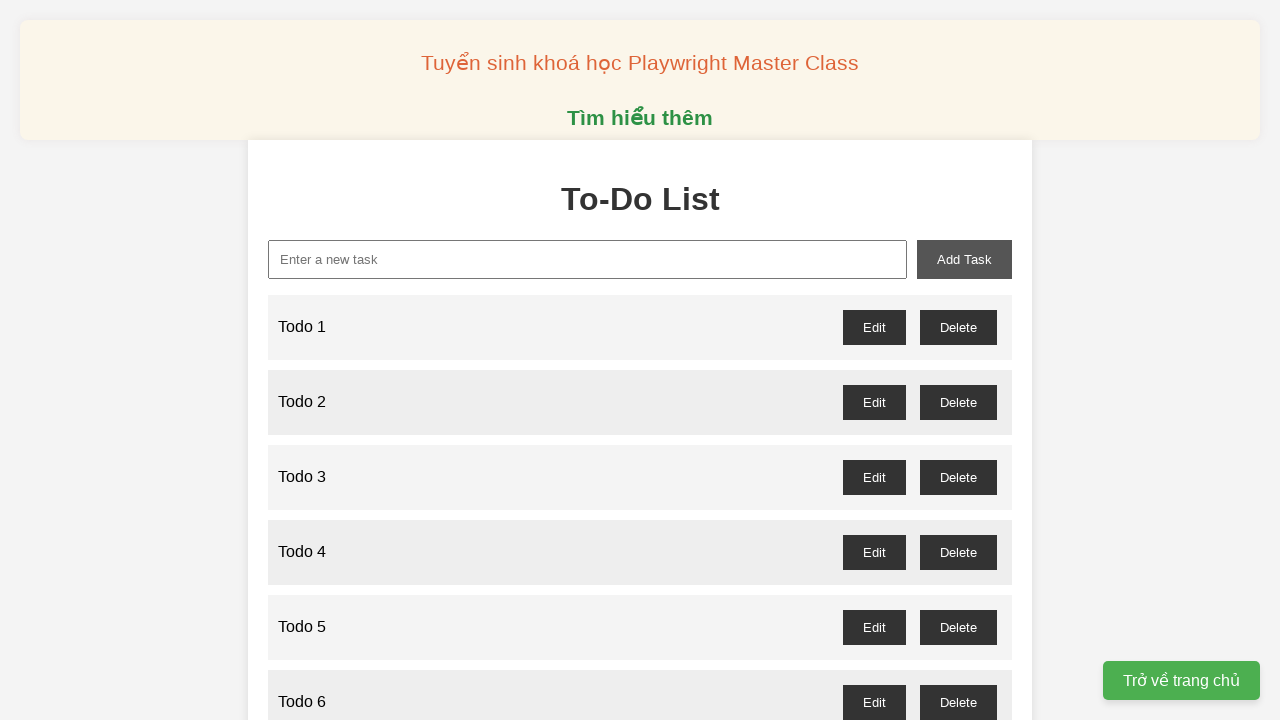

Filled new-task input with 'Todo 30' on xpath=//input[@id='new-task']
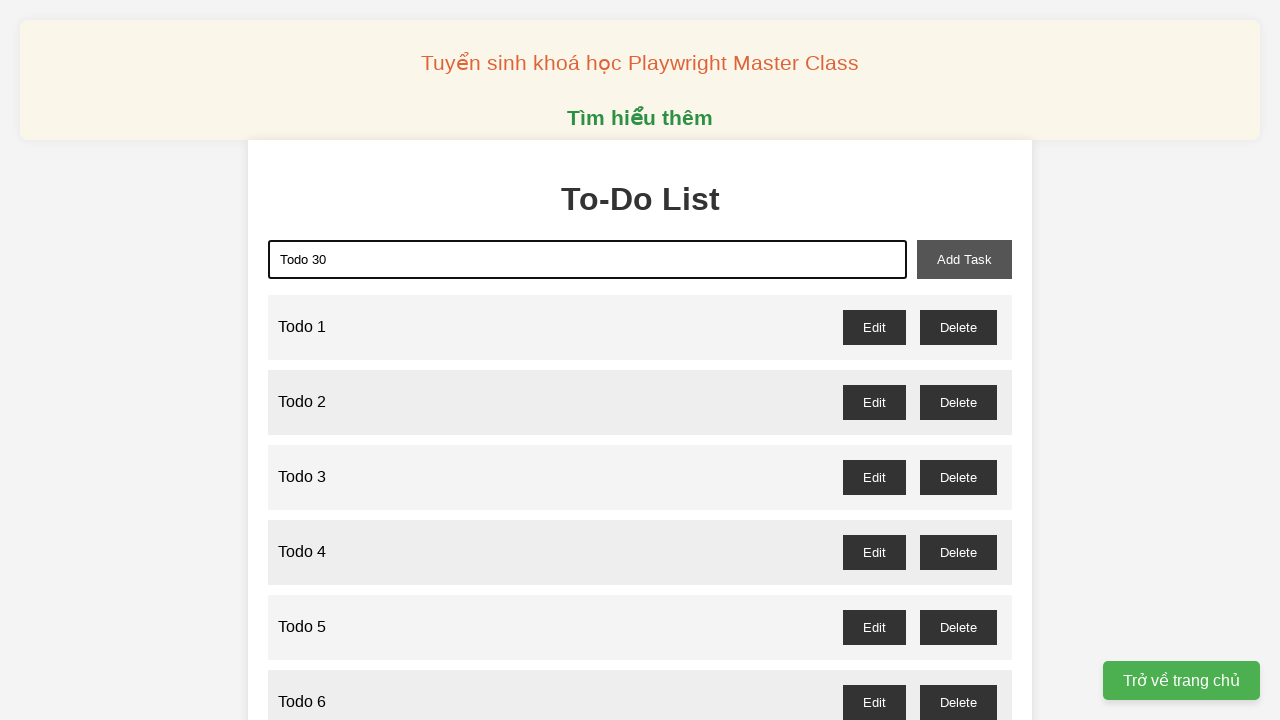

Clicked add-task button to add 'Todo 30' at (964, 259) on xpath=//button[@id='add-task']
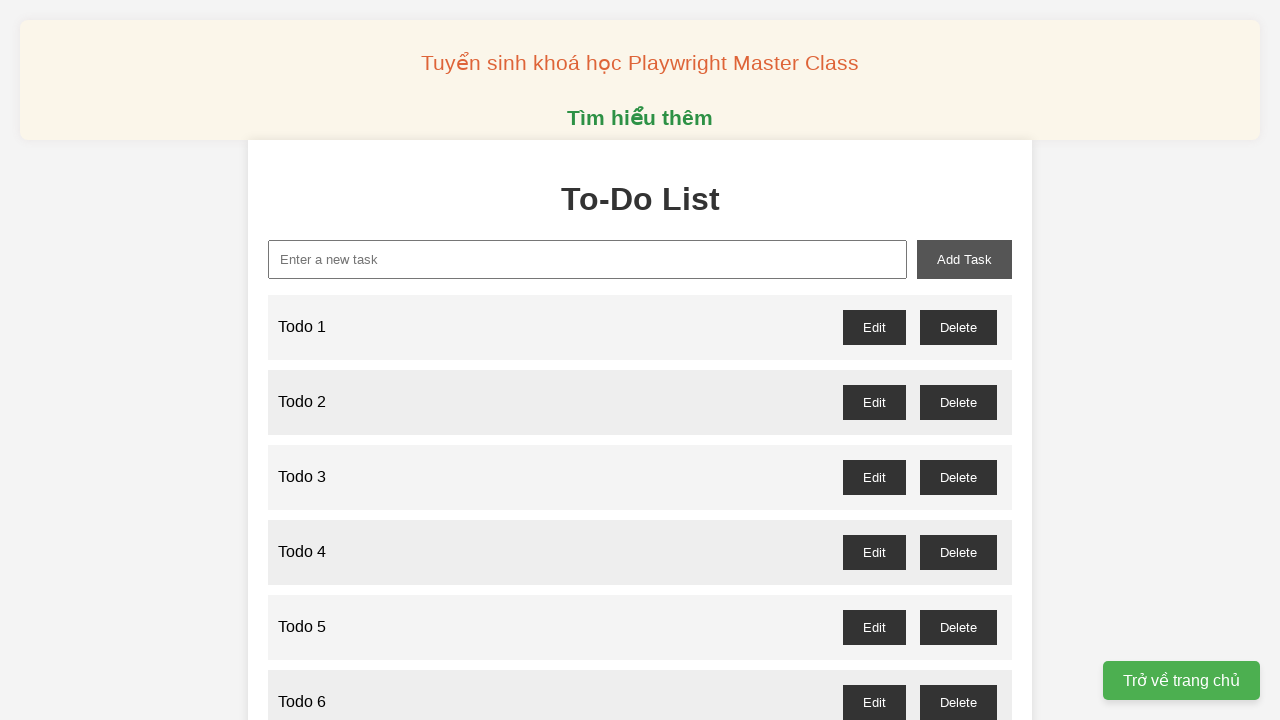

Filled new-task input with 'Todo 31' on xpath=//input[@id='new-task']
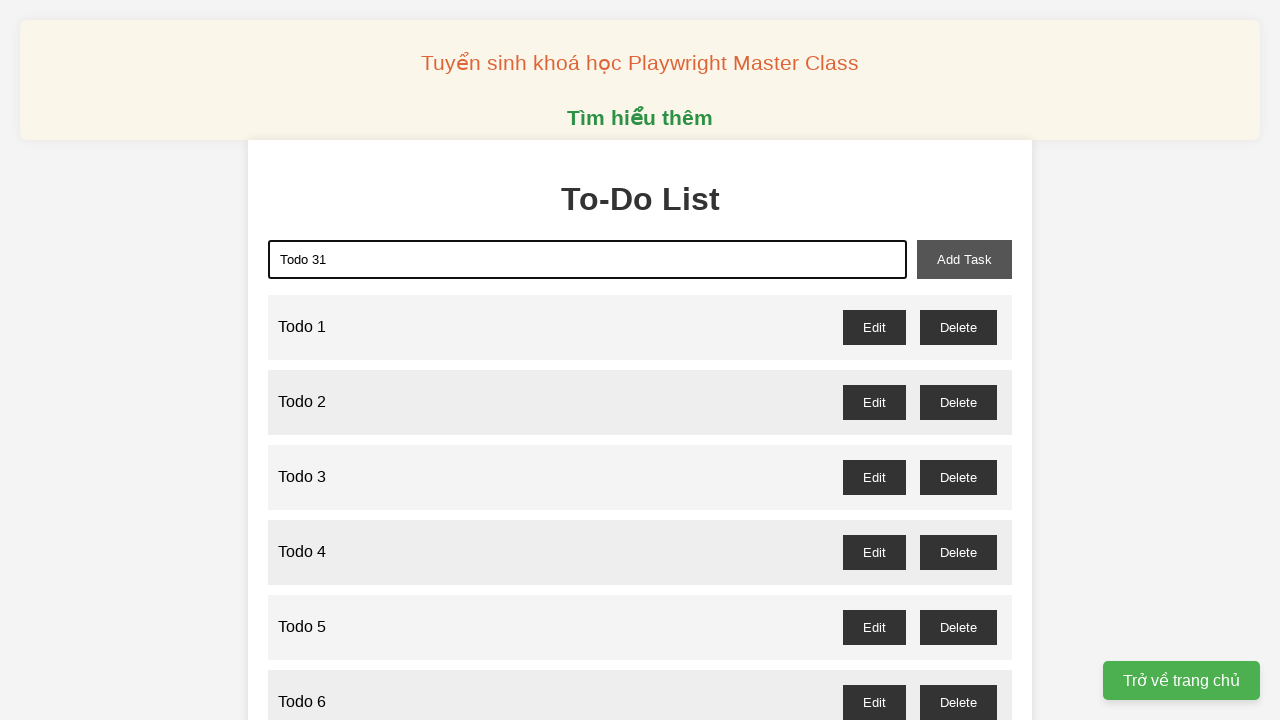

Clicked add-task button to add 'Todo 31' at (964, 259) on xpath=//button[@id='add-task']
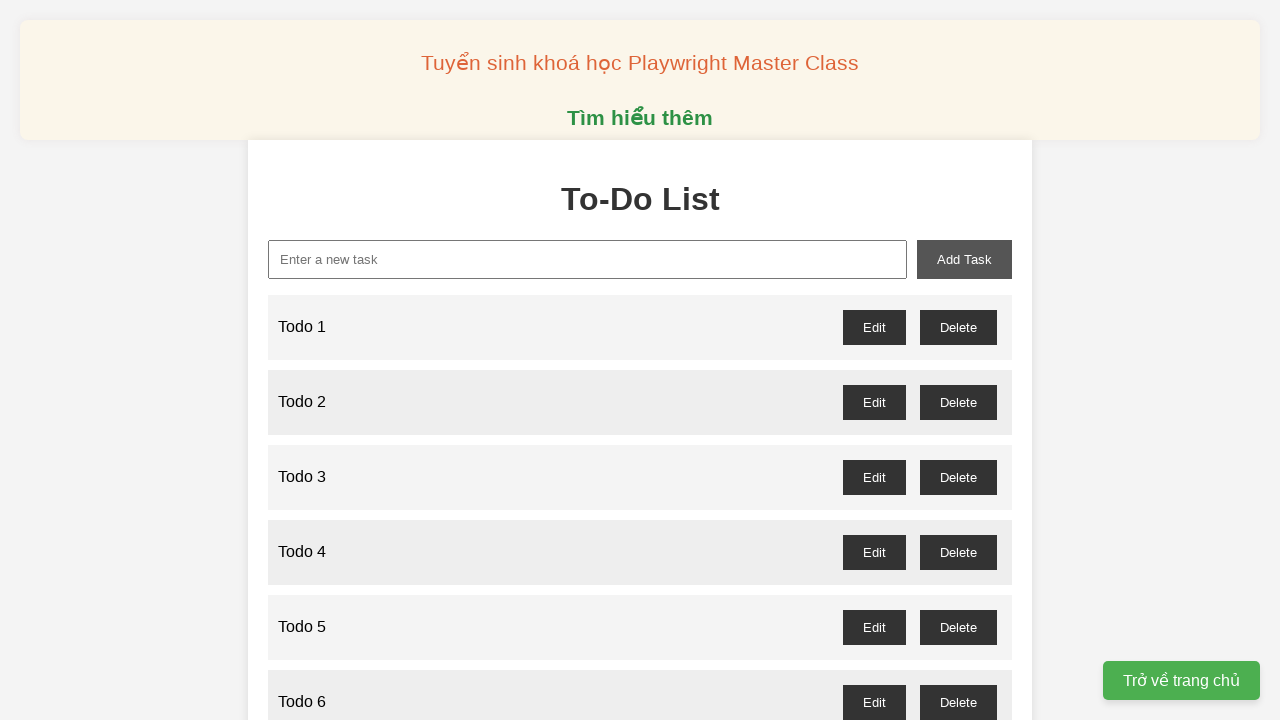

Filled new-task input with 'Todo 32' on xpath=//input[@id='new-task']
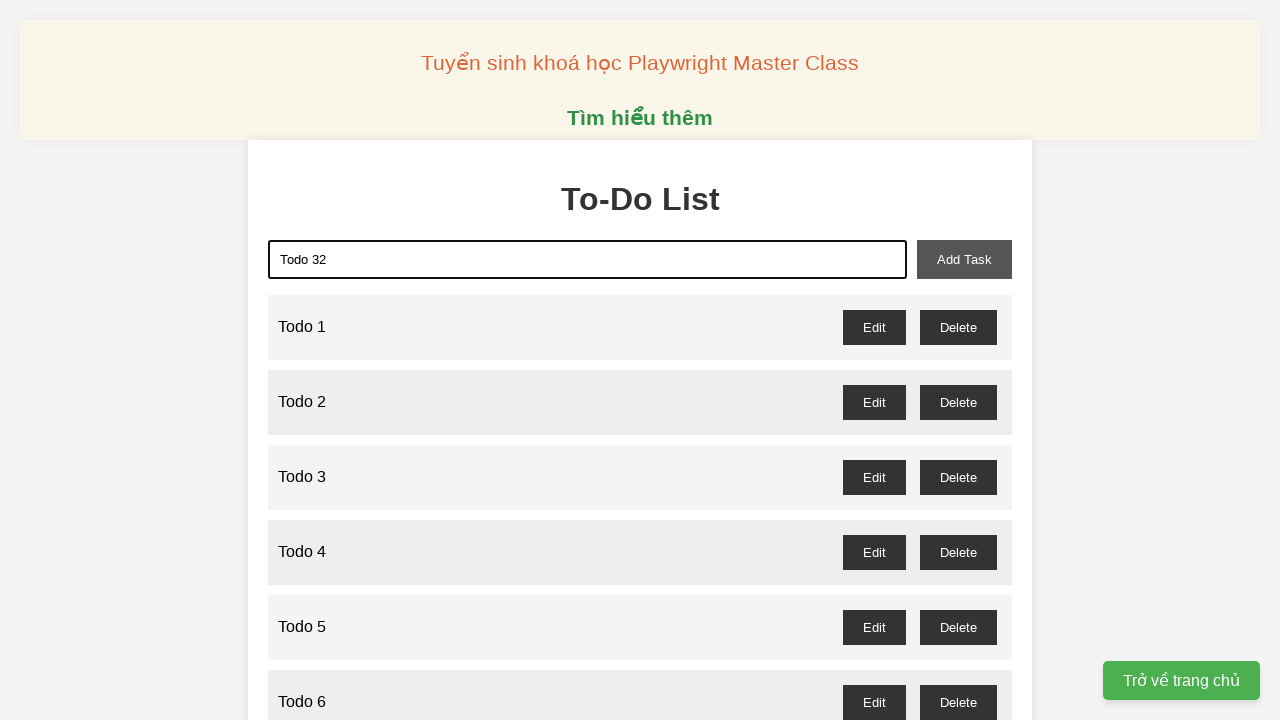

Clicked add-task button to add 'Todo 32' at (964, 259) on xpath=//button[@id='add-task']
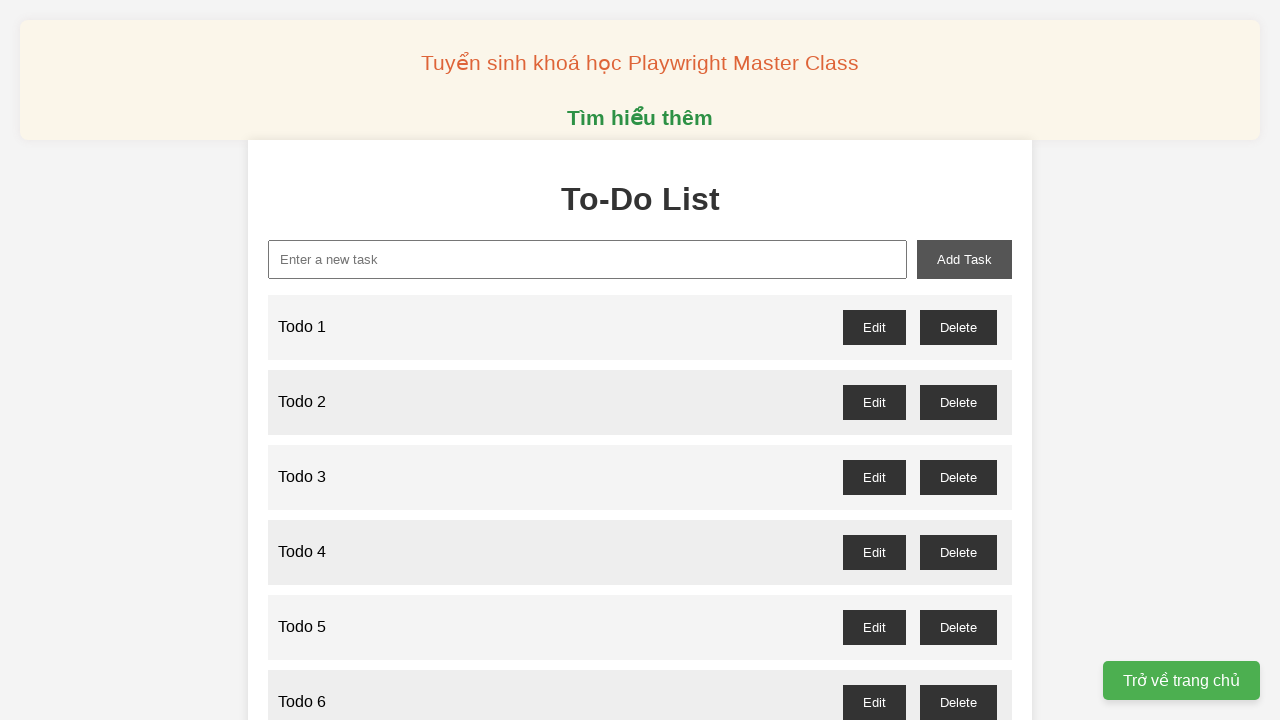

Filled new-task input with 'Todo 33' on xpath=//input[@id='new-task']
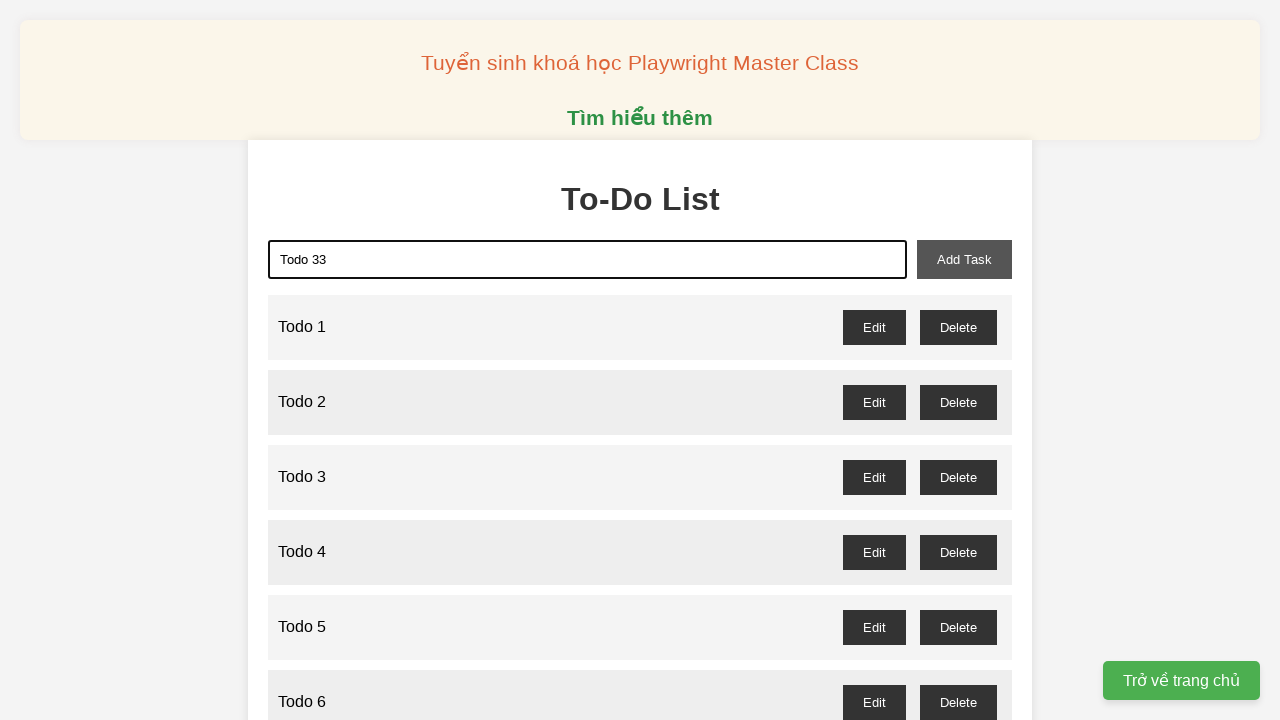

Clicked add-task button to add 'Todo 33' at (964, 259) on xpath=//button[@id='add-task']
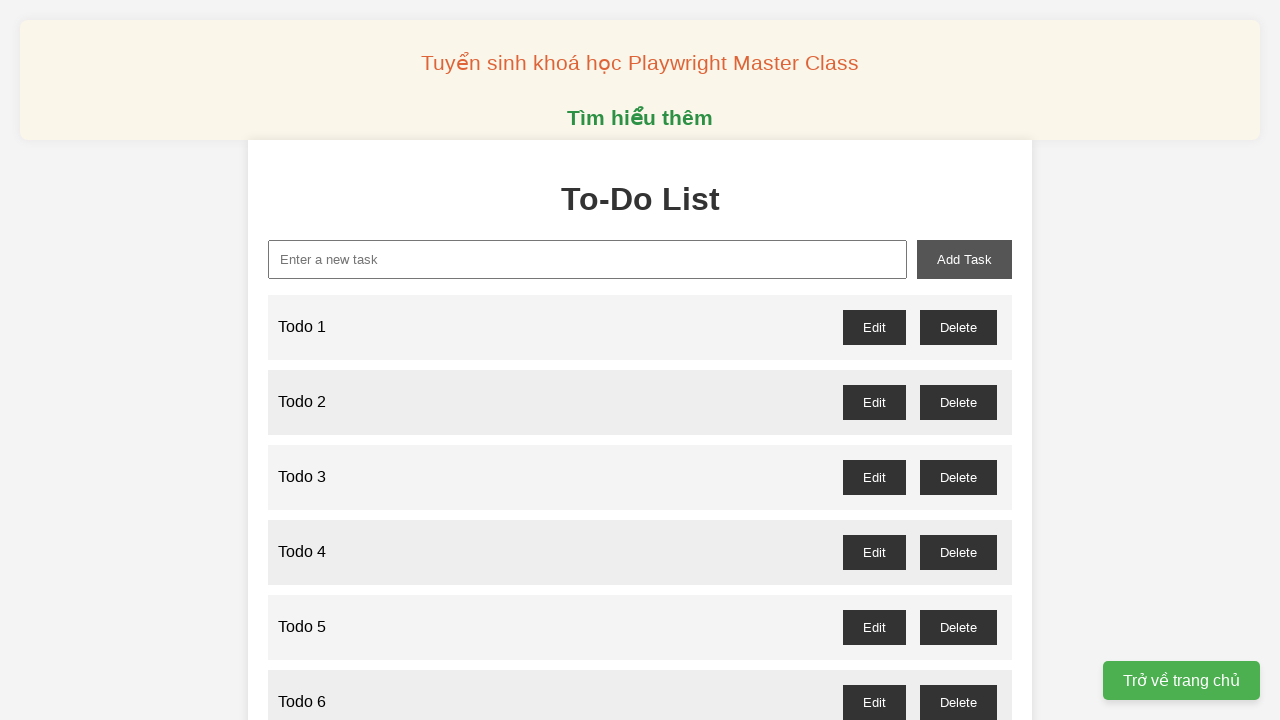

Filled new-task input with 'Todo 34' on xpath=//input[@id='new-task']
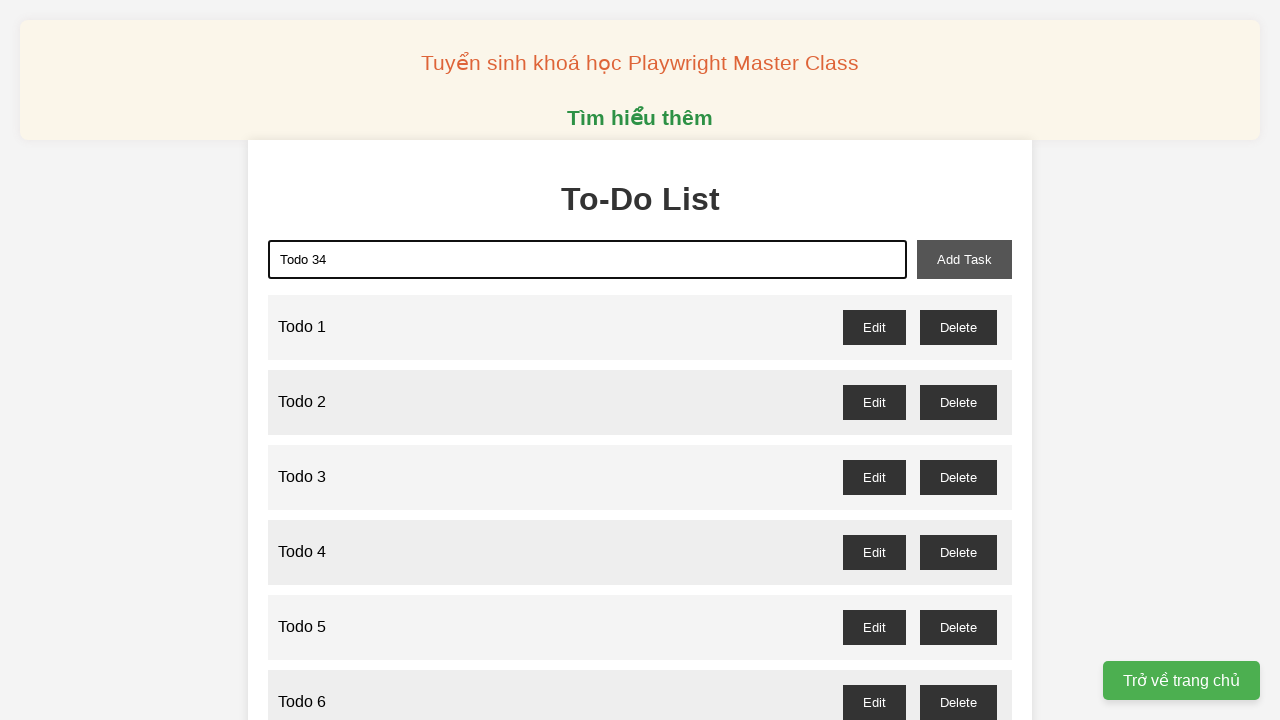

Clicked add-task button to add 'Todo 34' at (964, 259) on xpath=//button[@id='add-task']
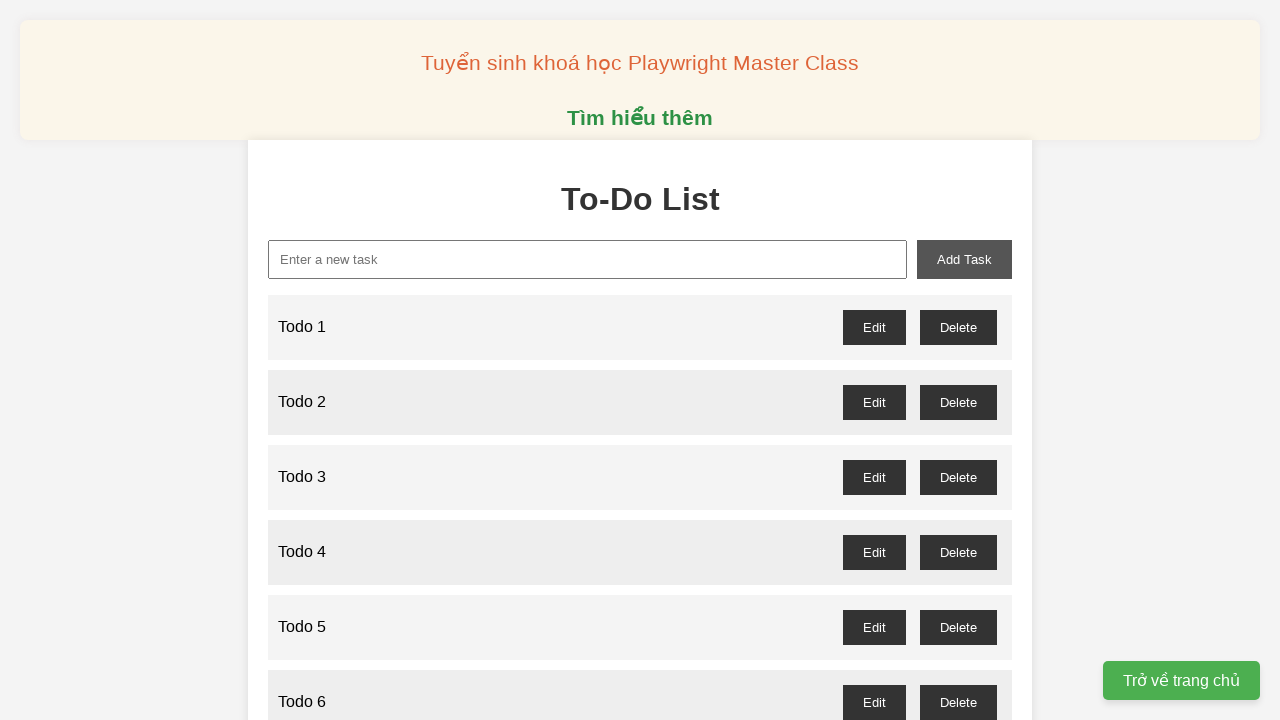

Filled new-task input with 'Todo 35' on xpath=//input[@id='new-task']
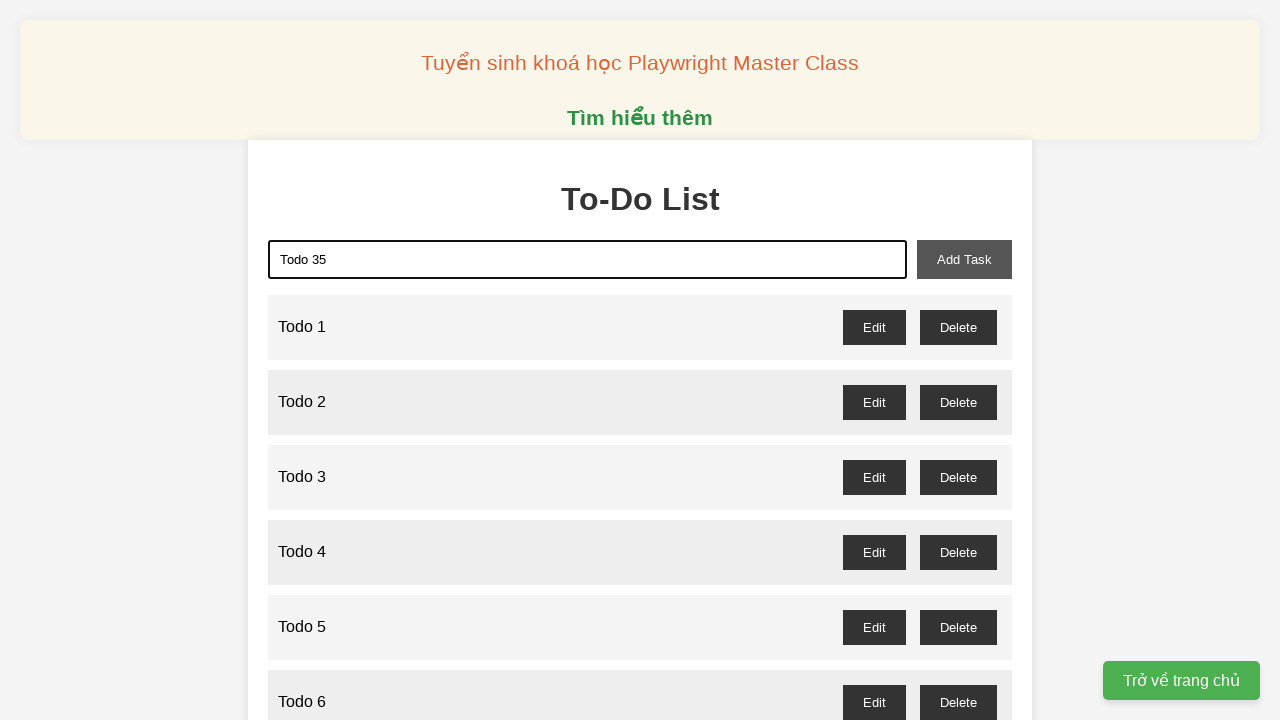

Clicked add-task button to add 'Todo 35' at (964, 259) on xpath=//button[@id='add-task']
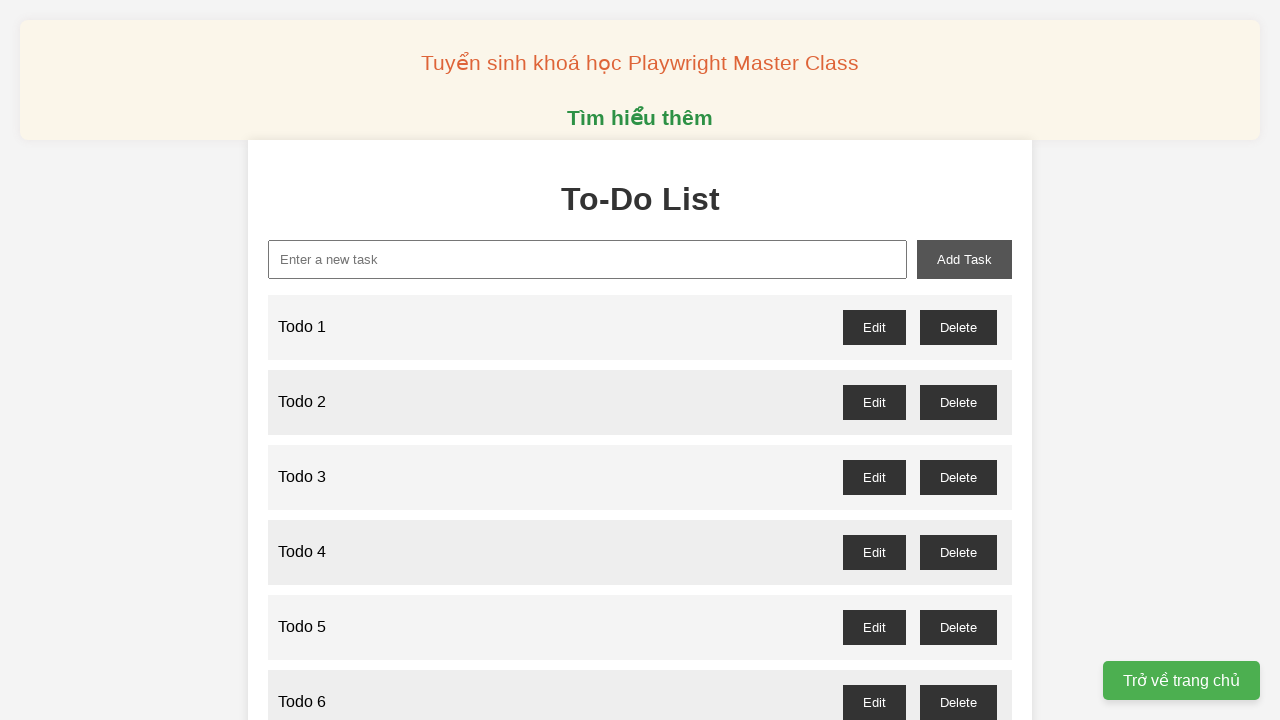

Filled new-task input with 'Todo 36' on xpath=//input[@id='new-task']
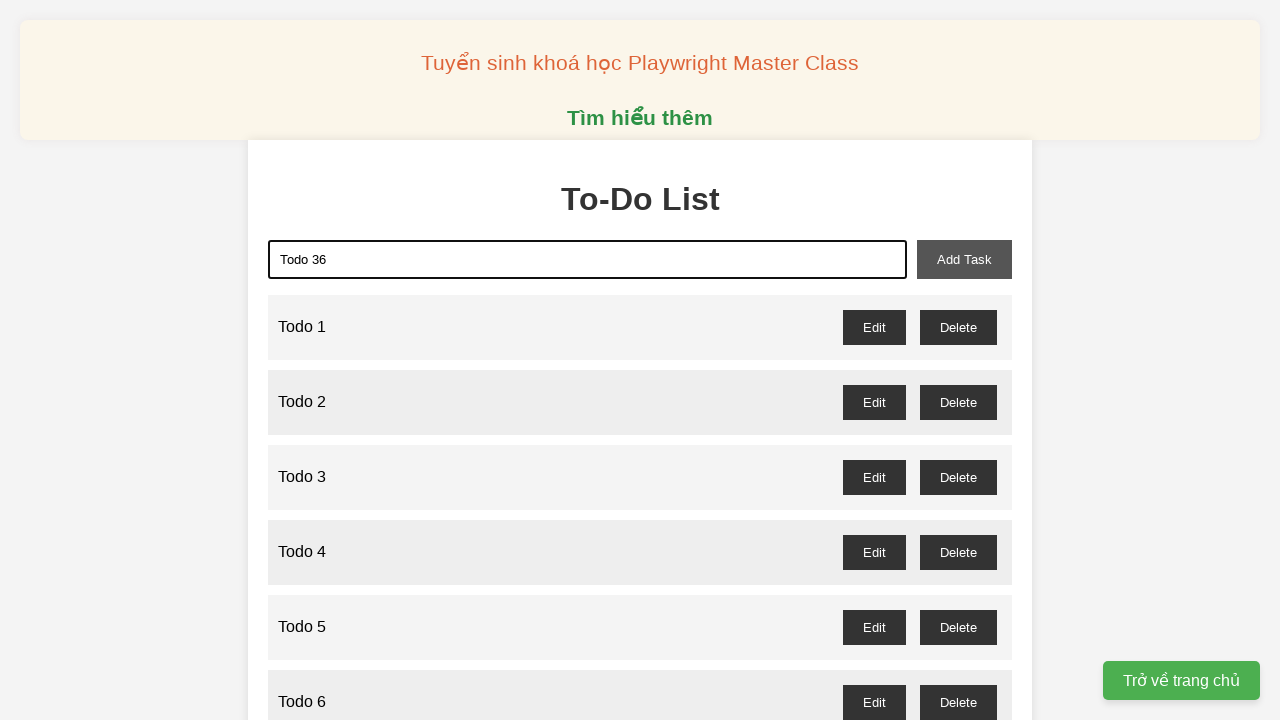

Clicked add-task button to add 'Todo 36' at (964, 259) on xpath=//button[@id='add-task']
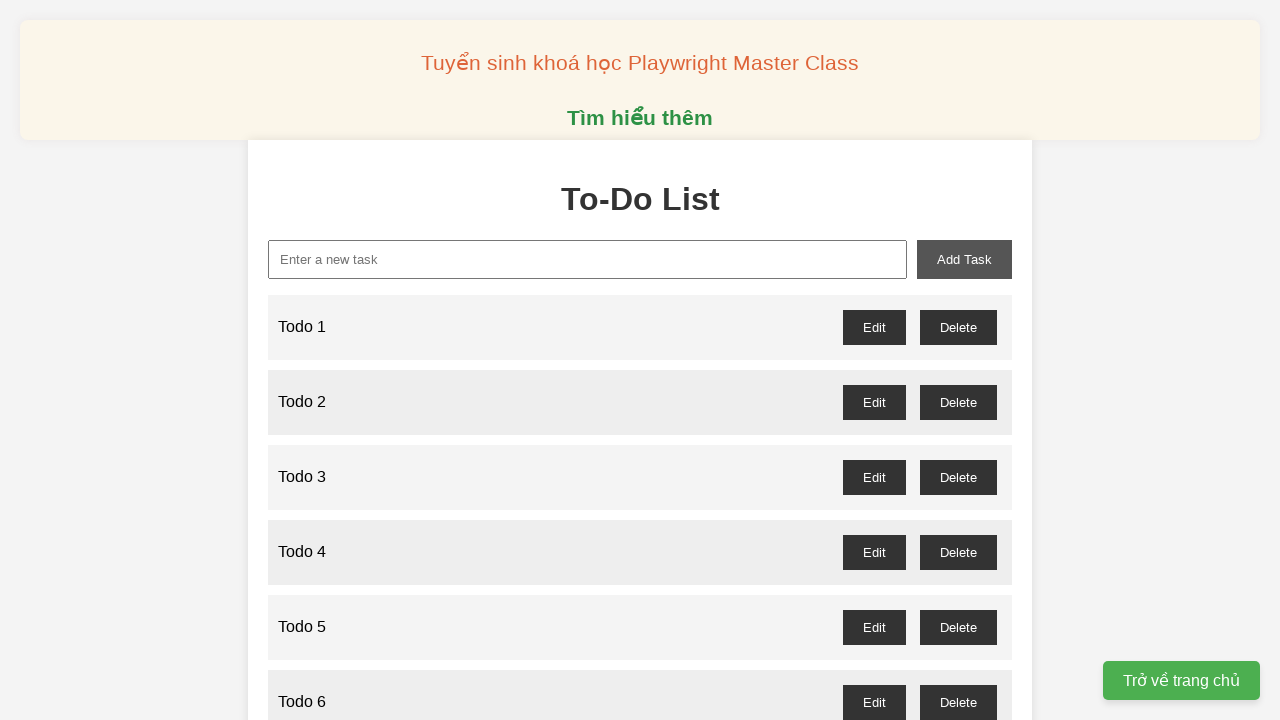

Filled new-task input with 'Todo 37' on xpath=//input[@id='new-task']
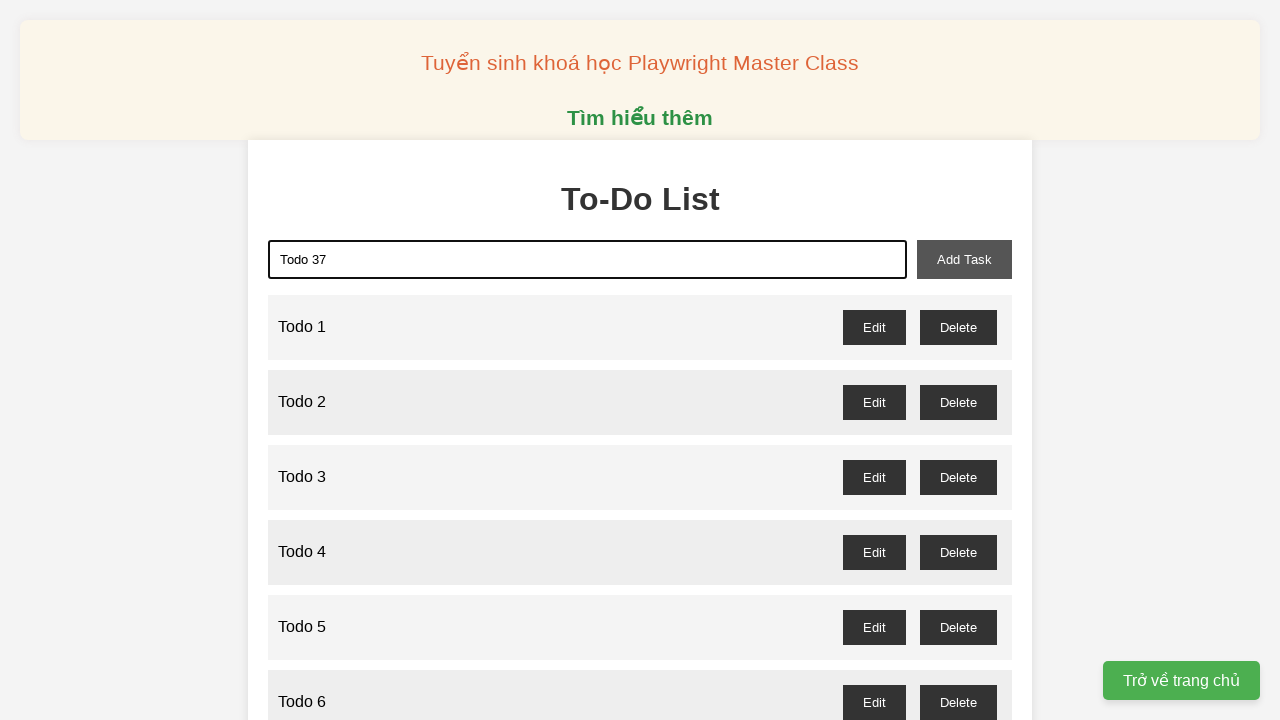

Clicked add-task button to add 'Todo 37' at (964, 259) on xpath=//button[@id='add-task']
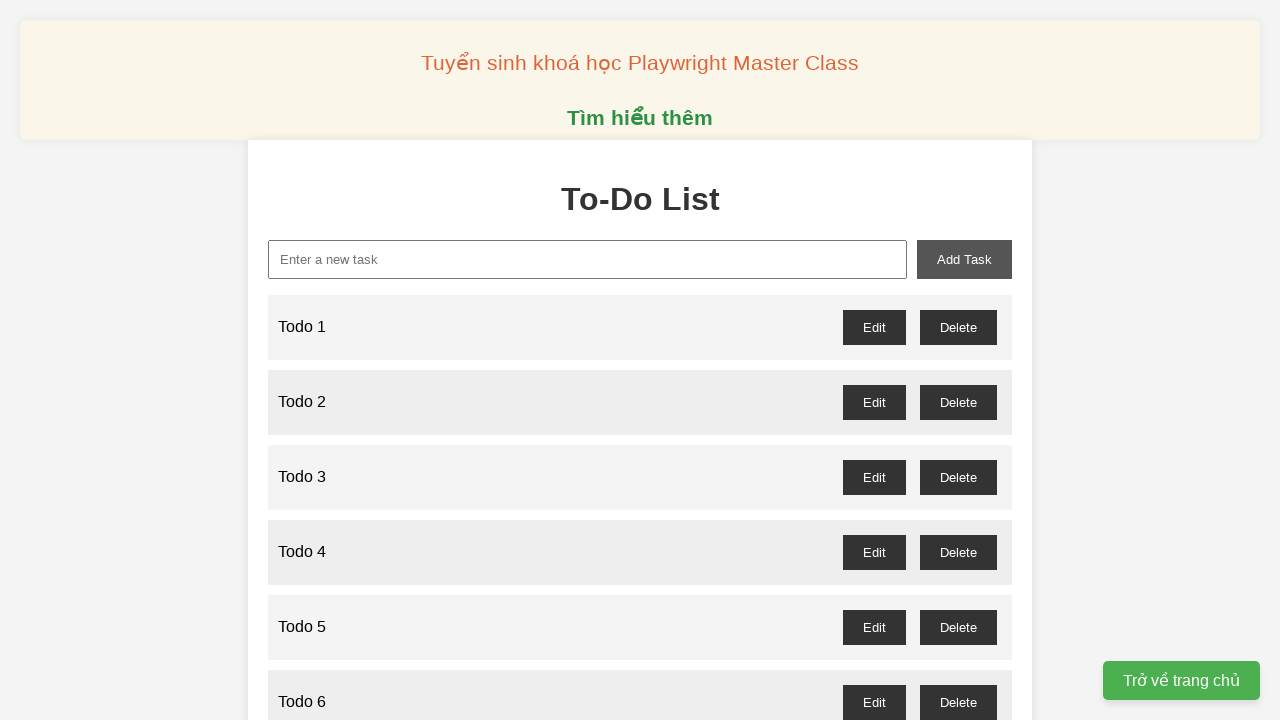

Filled new-task input with 'Todo 38' on xpath=//input[@id='new-task']
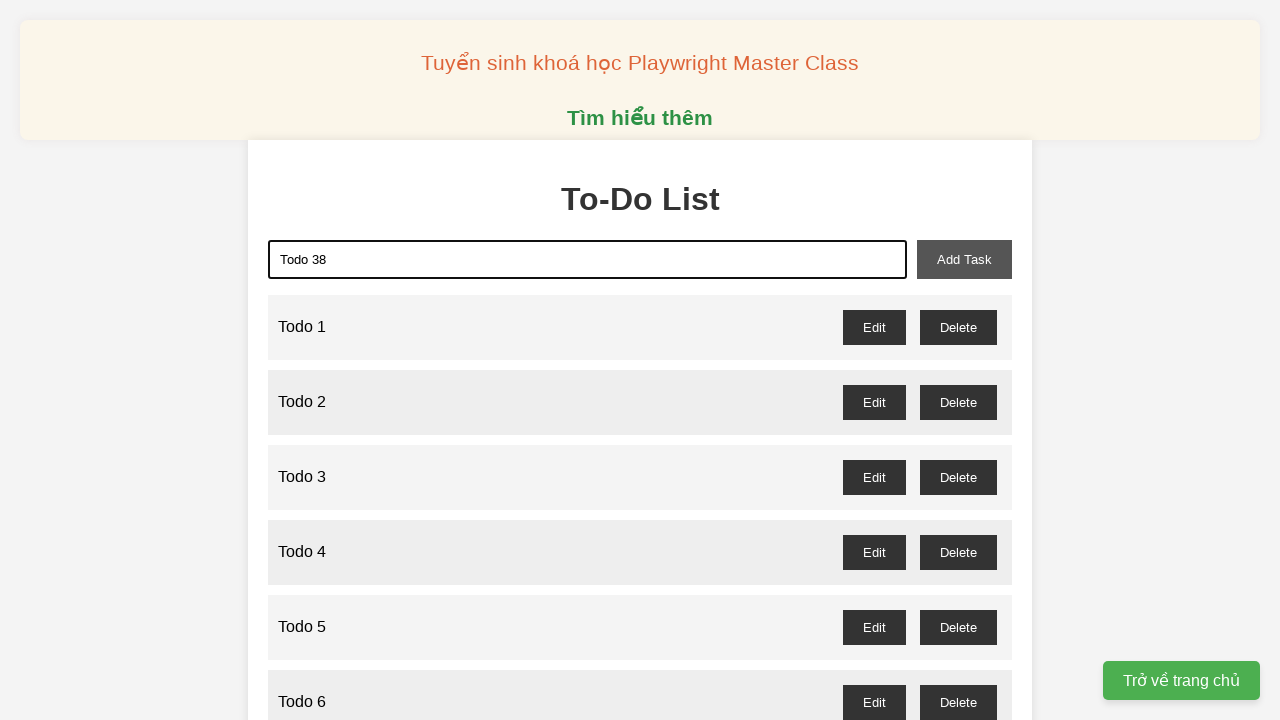

Clicked add-task button to add 'Todo 38' at (964, 259) on xpath=//button[@id='add-task']
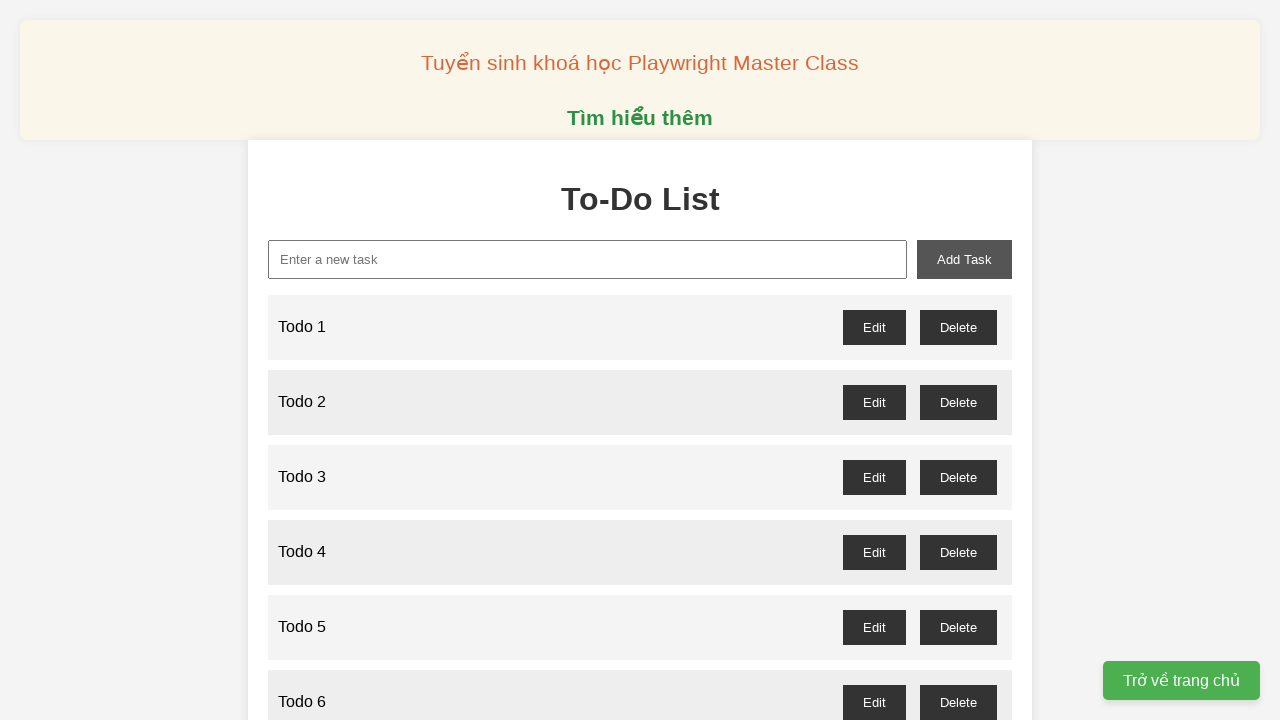

Filled new-task input with 'Todo 39' on xpath=//input[@id='new-task']
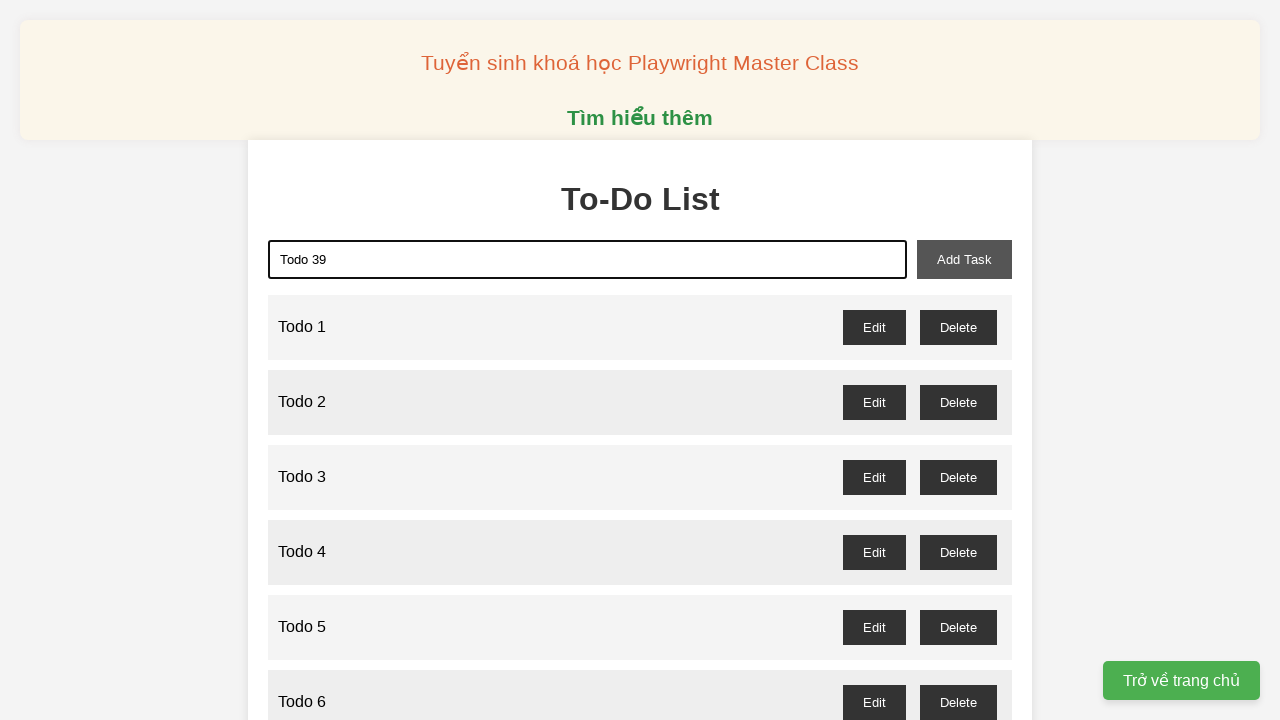

Clicked add-task button to add 'Todo 39' at (964, 259) on xpath=//button[@id='add-task']
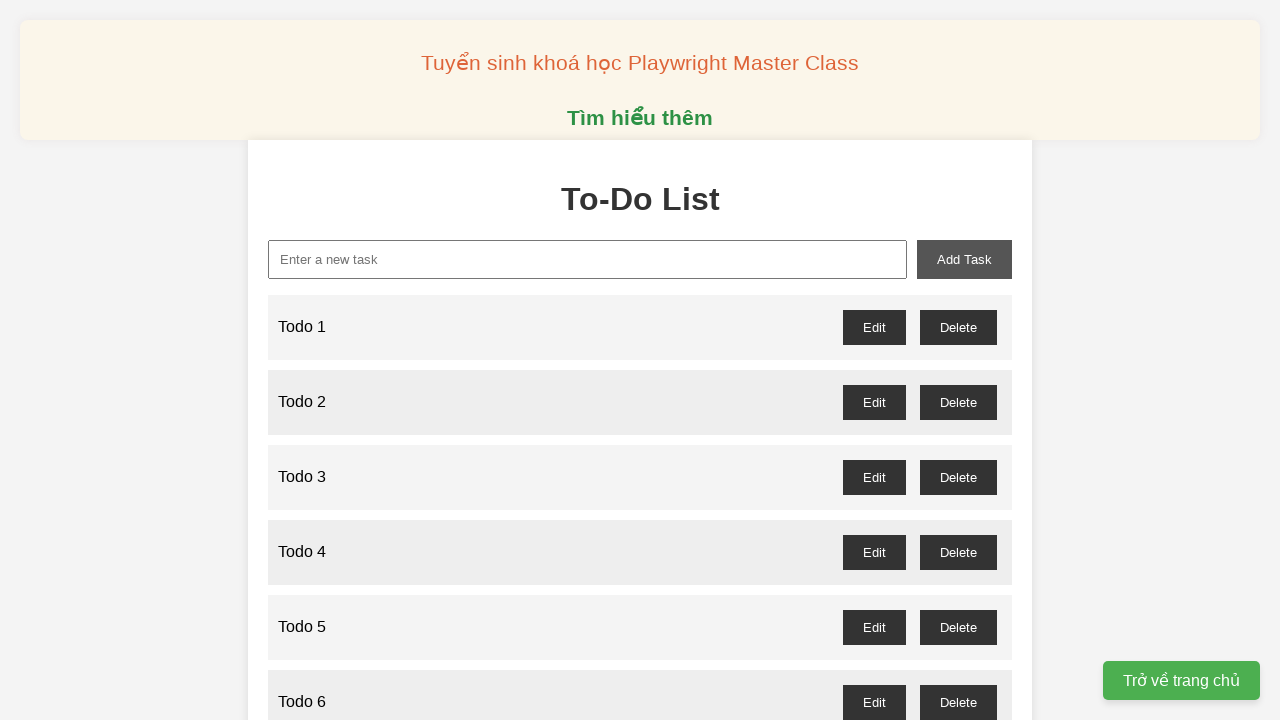

Filled new-task input with 'Todo 40' on xpath=//input[@id='new-task']
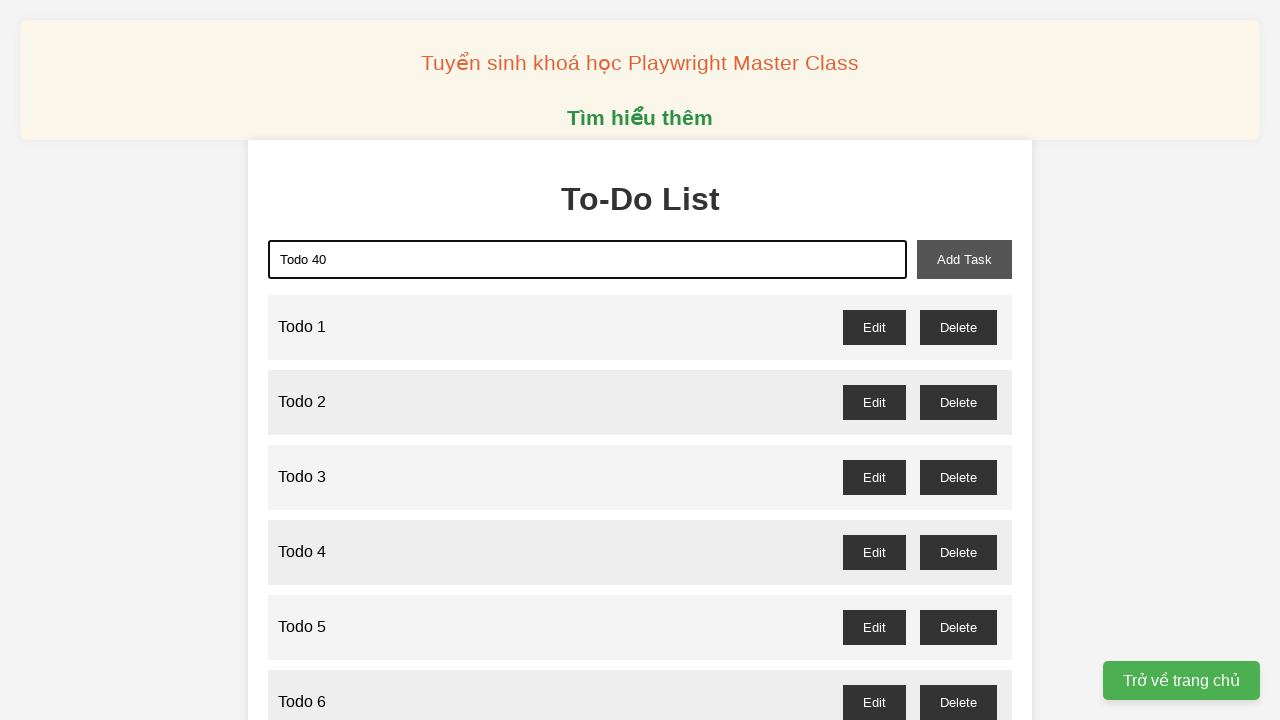

Clicked add-task button to add 'Todo 40' at (964, 259) on xpath=//button[@id='add-task']
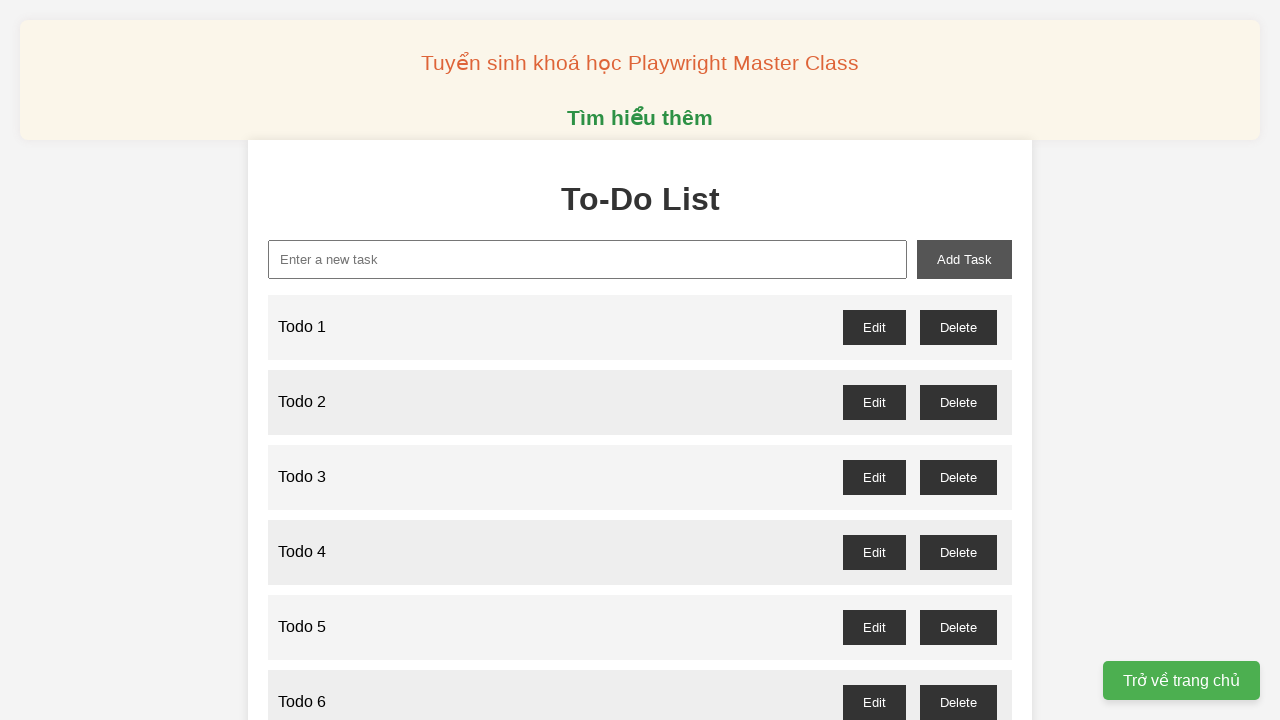

Filled new-task input with 'Todo 41' on xpath=//input[@id='new-task']
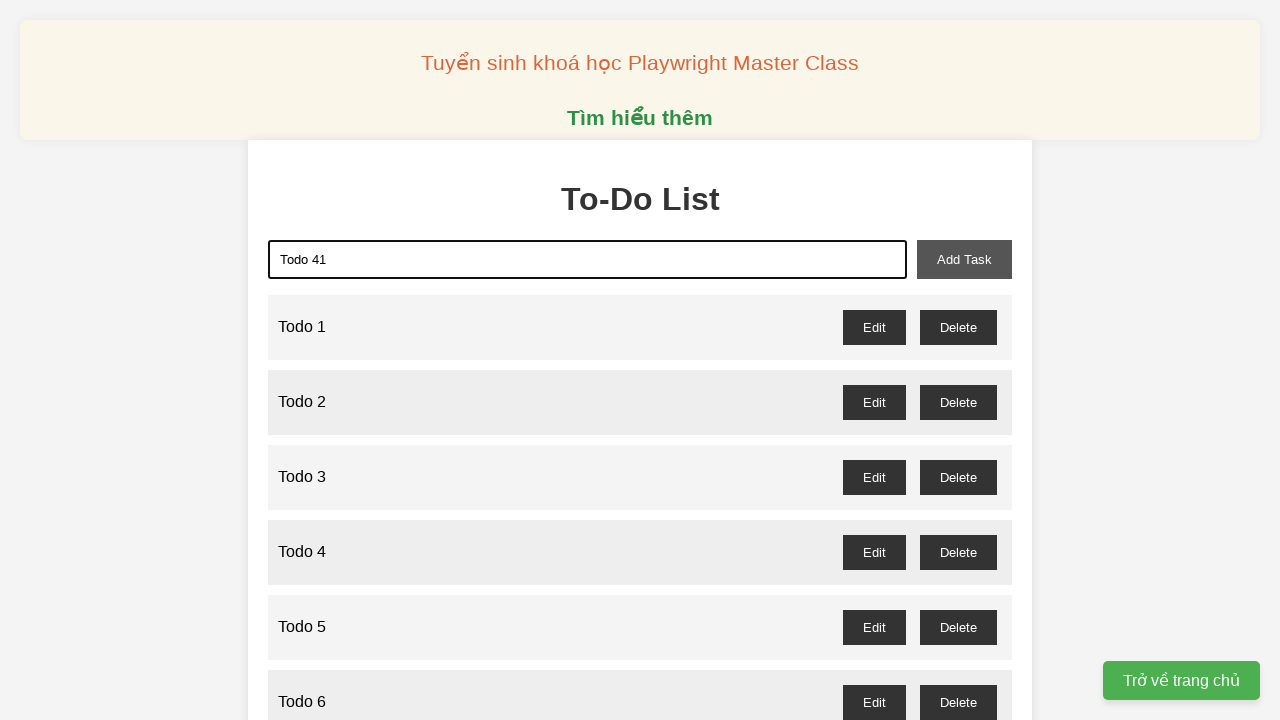

Clicked add-task button to add 'Todo 41' at (964, 259) on xpath=//button[@id='add-task']
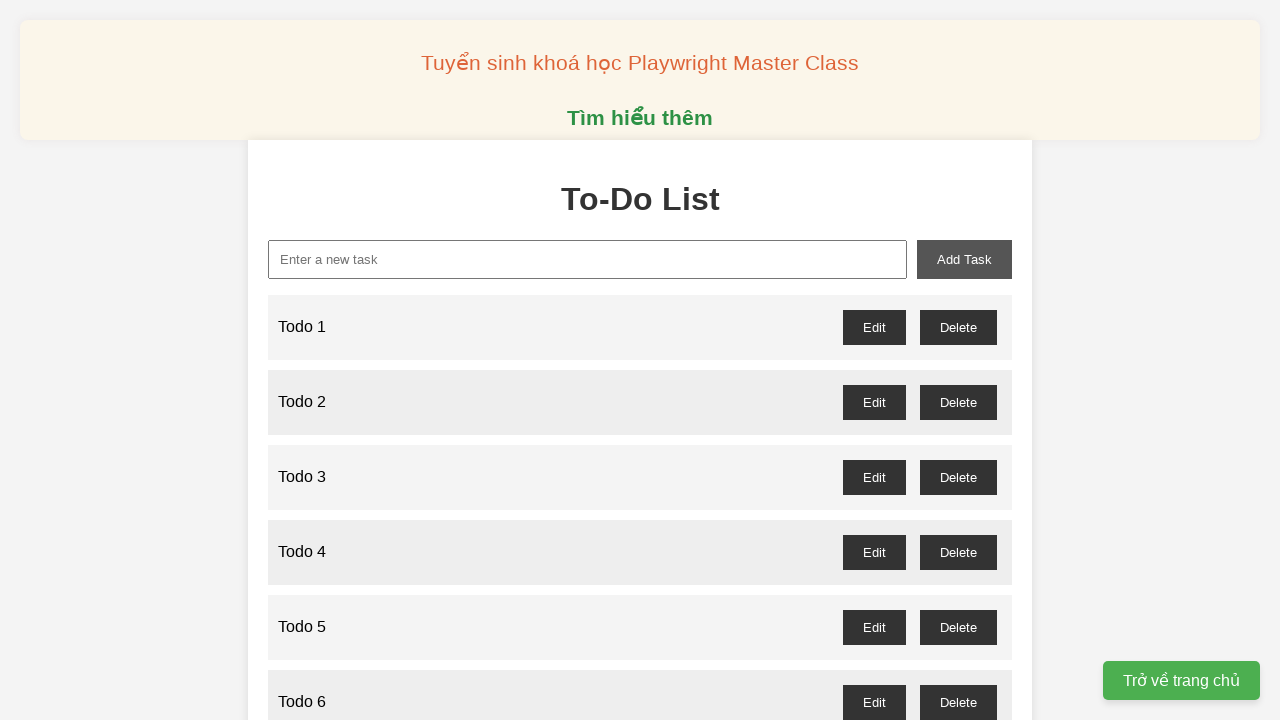

Filled new-task input with 'Todo 42' on xpath=//input[@id='new-task']
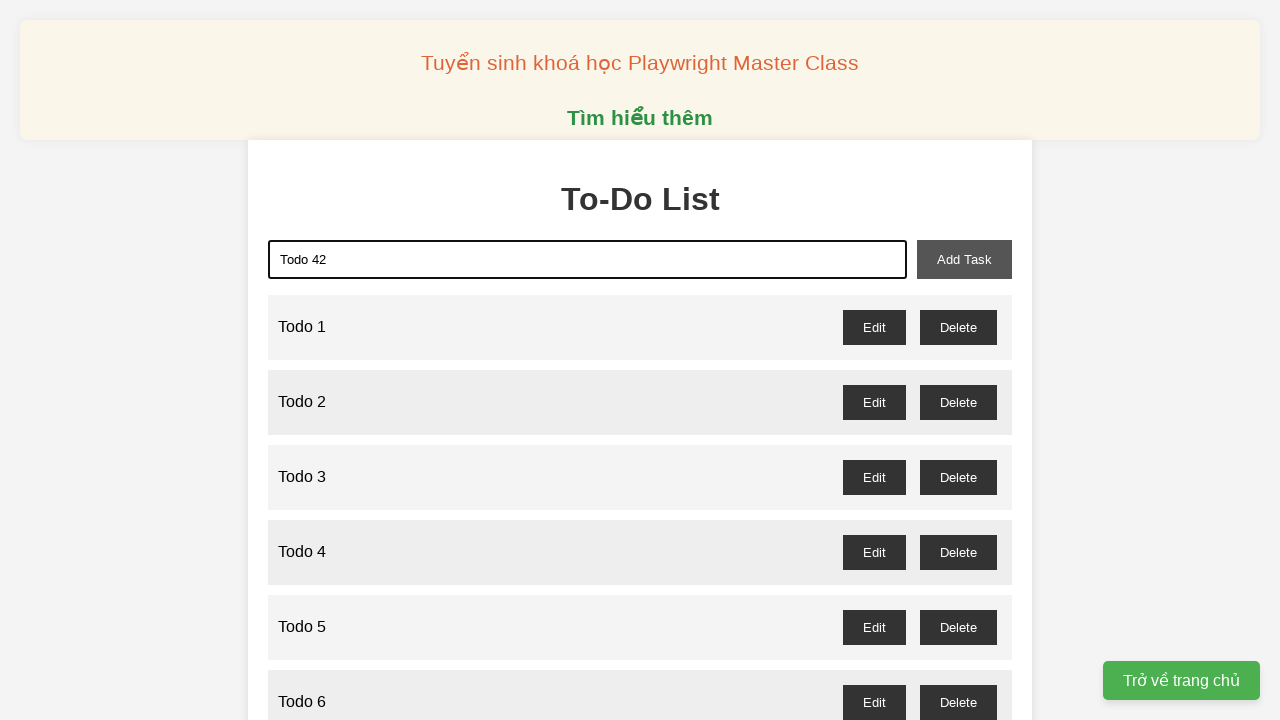

Clicked add-task button to add 'Todo 42' at (964, 259) on xpath=//button[@id='add-task']
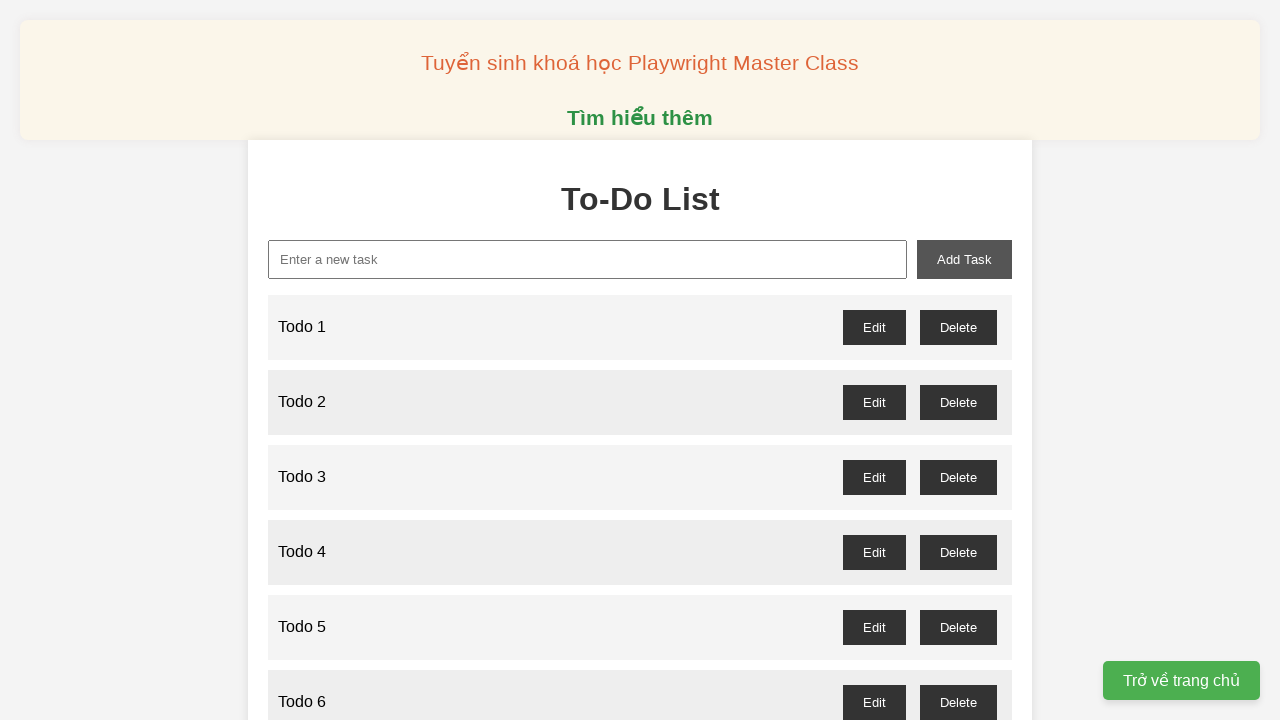

Filled new-task input with 'Todo 43' on xpath=//input[@id='new-task']
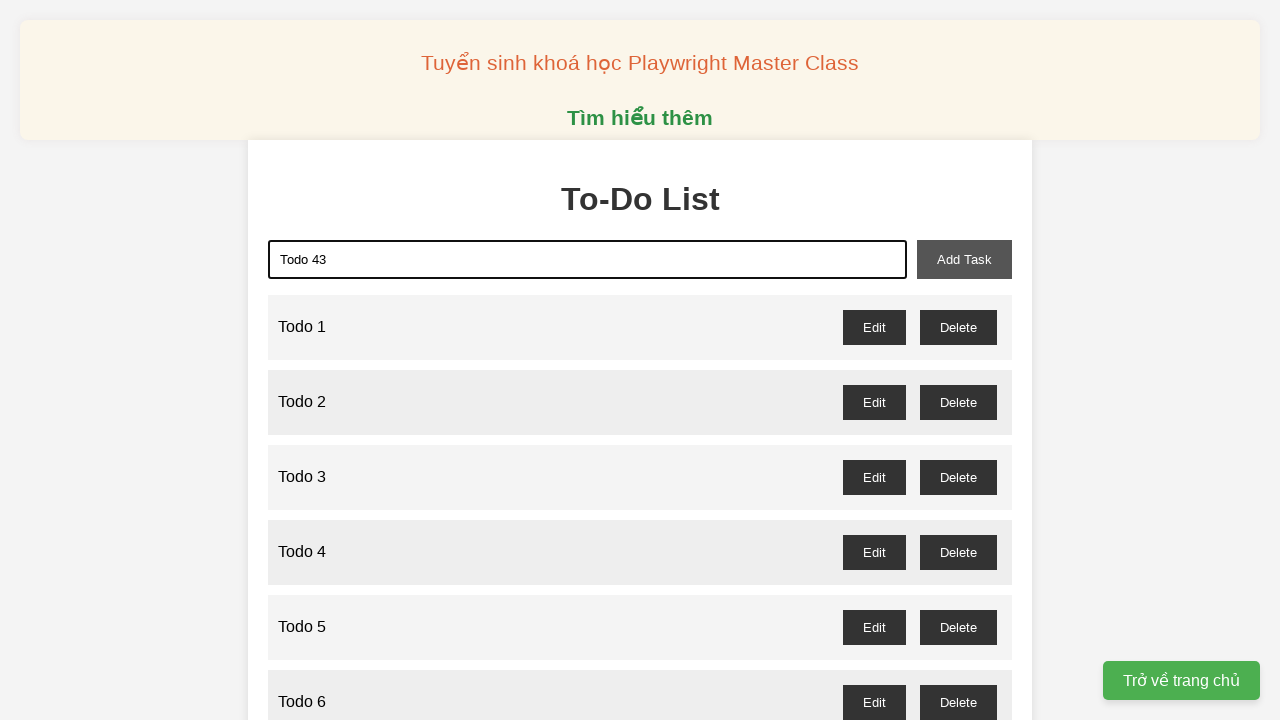

Clicked add-task button to add 'Todo 43' at (964, 259) on xpath=//button[@id='add-task']
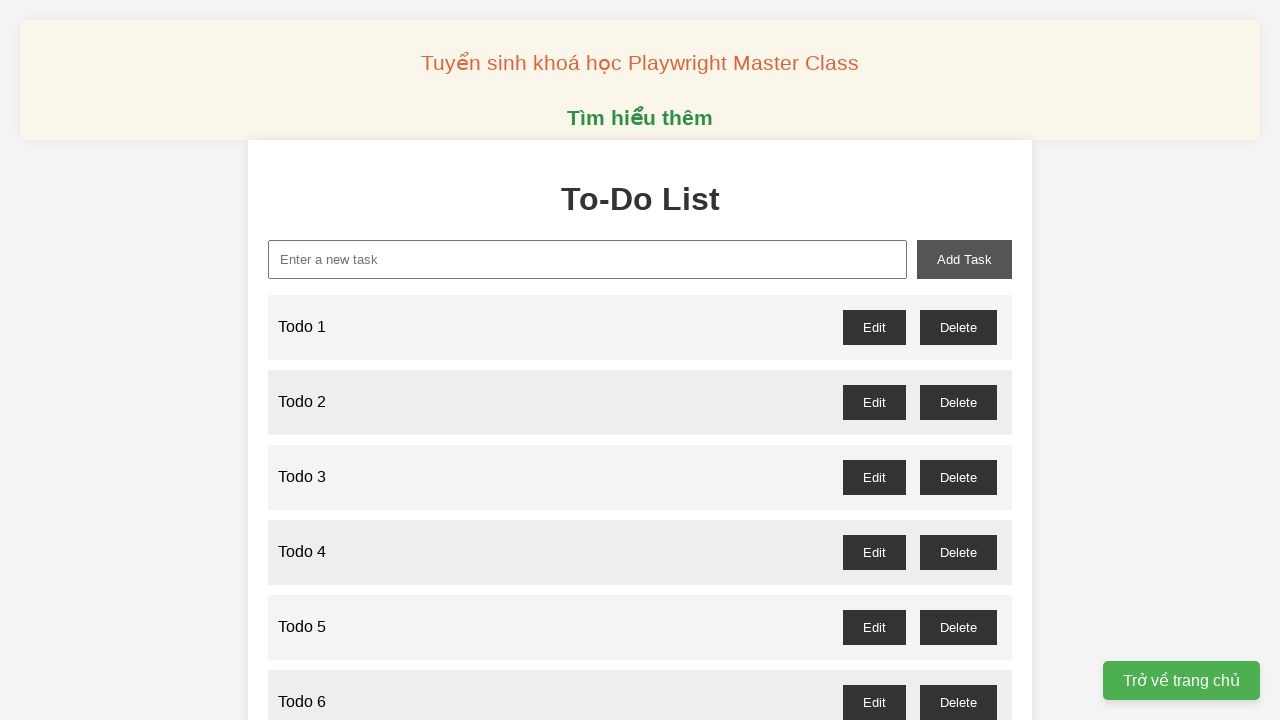

Filled new-task input with 'Todo 44' on xpath=//input[@id='new-task']
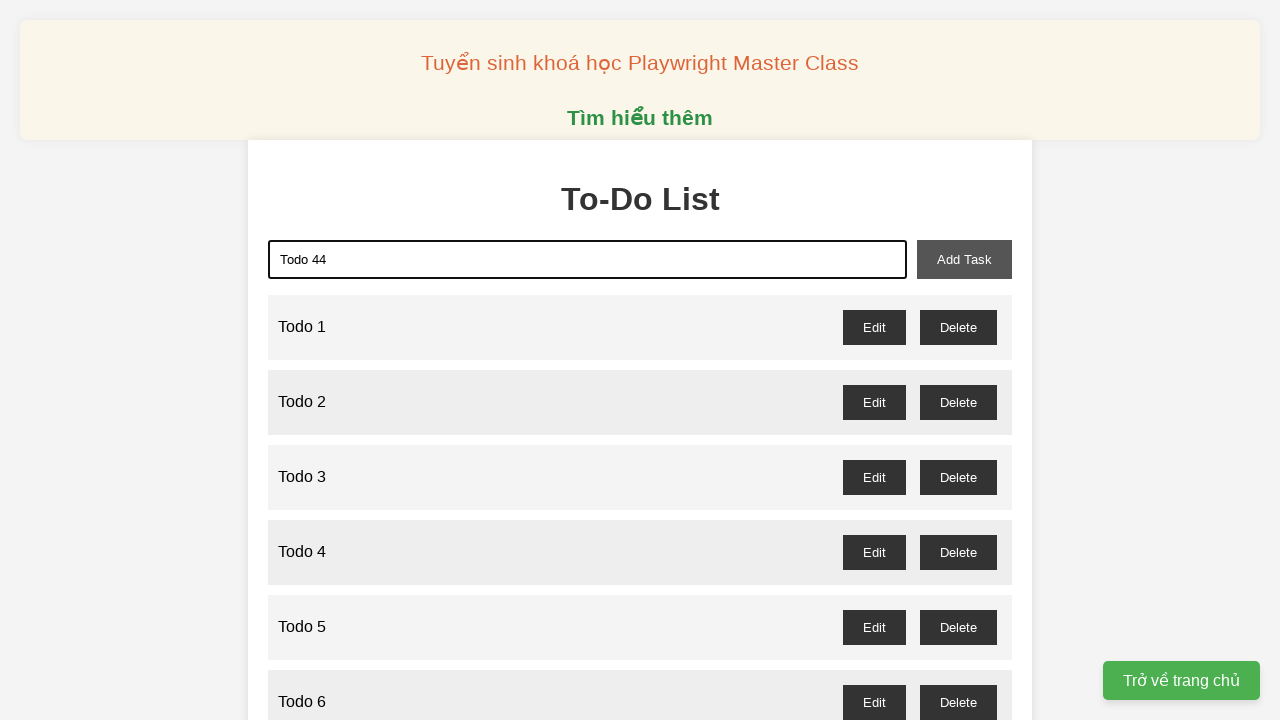

Clicked add-task button to add 'Todo 44' at (964, 259) on xpath=//button[@id='add-task']
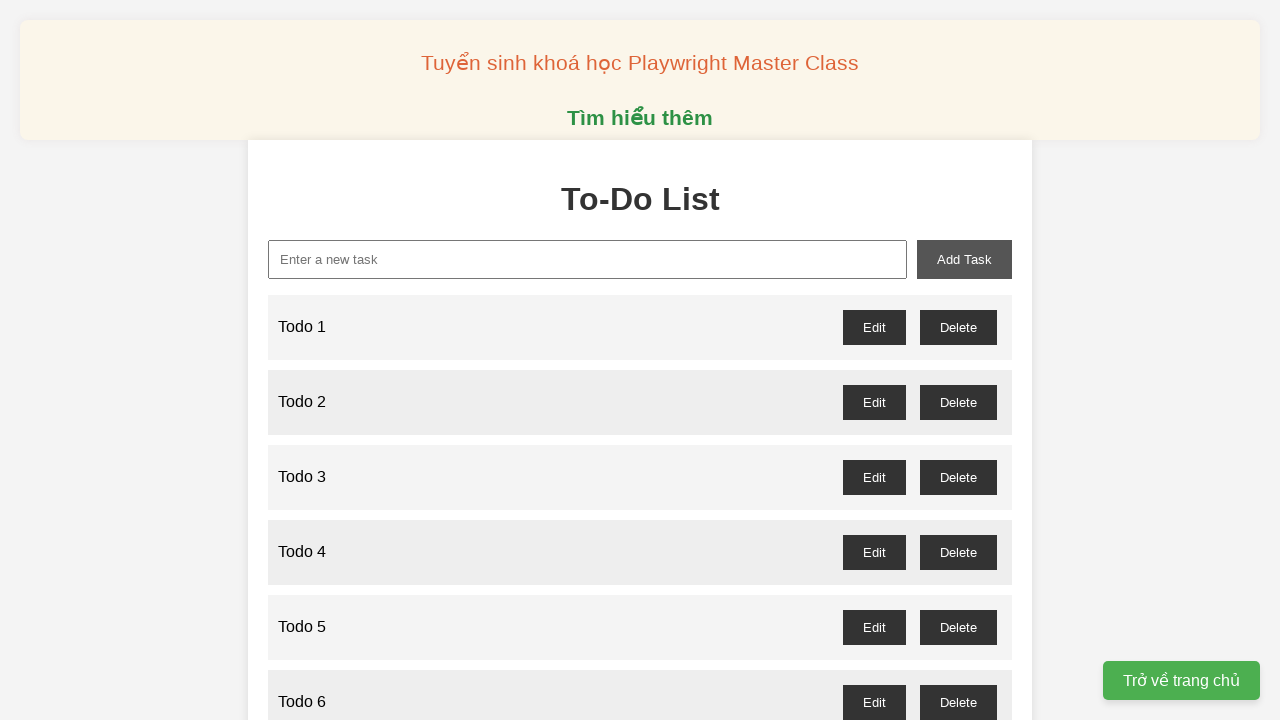

Filled new-task input with 'Todo 45' on xpath=//input[@id='new-task']
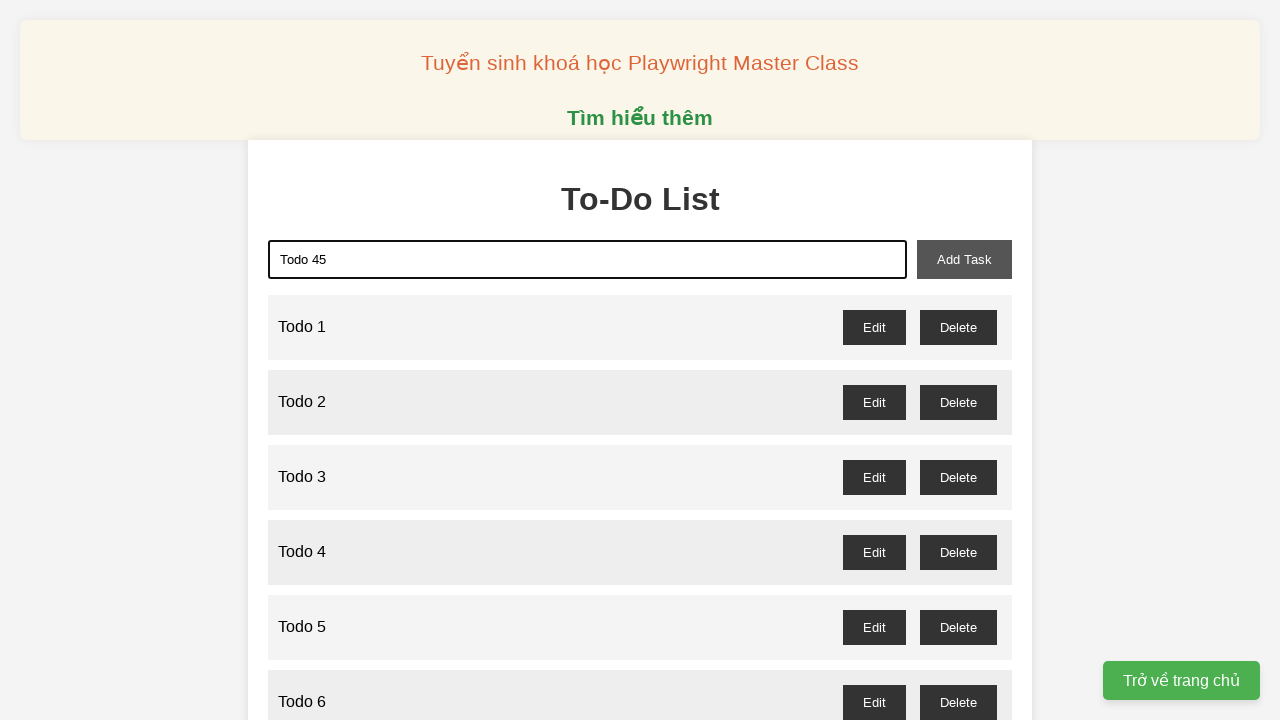

Clicked add-task button to add 'Todo 45' at (964, 259) on xpath=//button[@id='add-task']
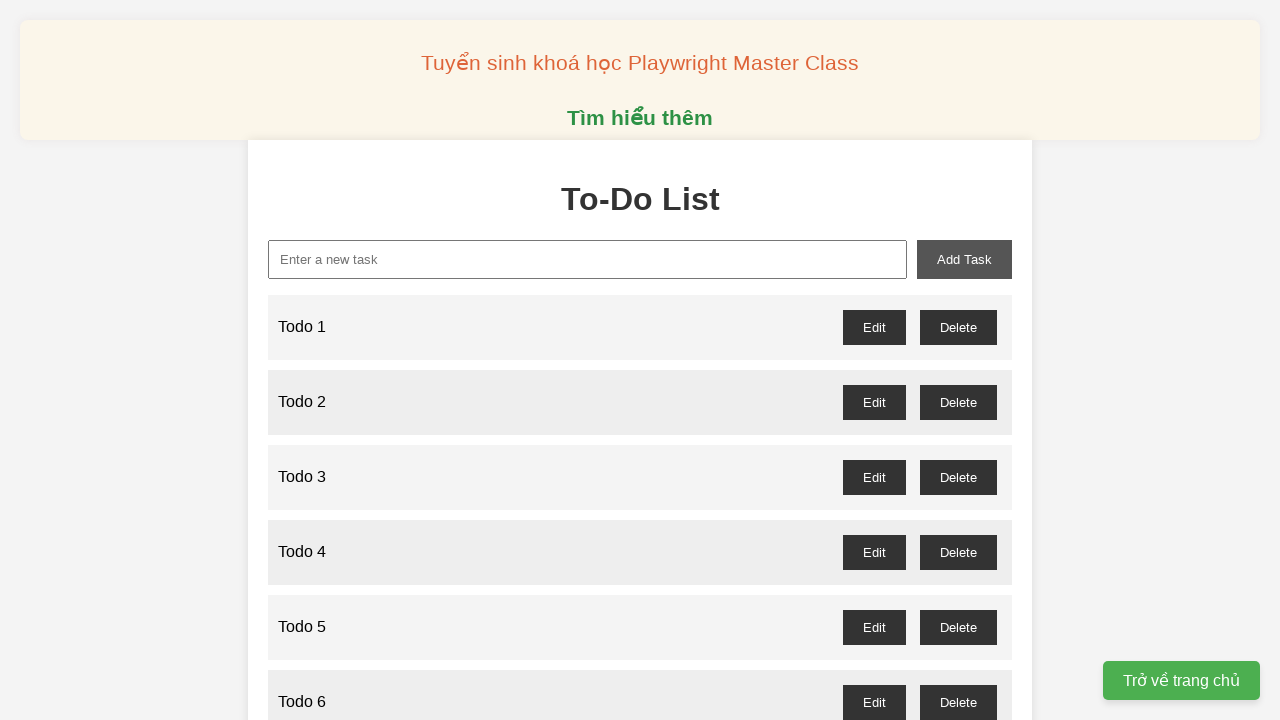

Filled new-task input with 'Todo 46' on xpath=//input[@id='new-task']
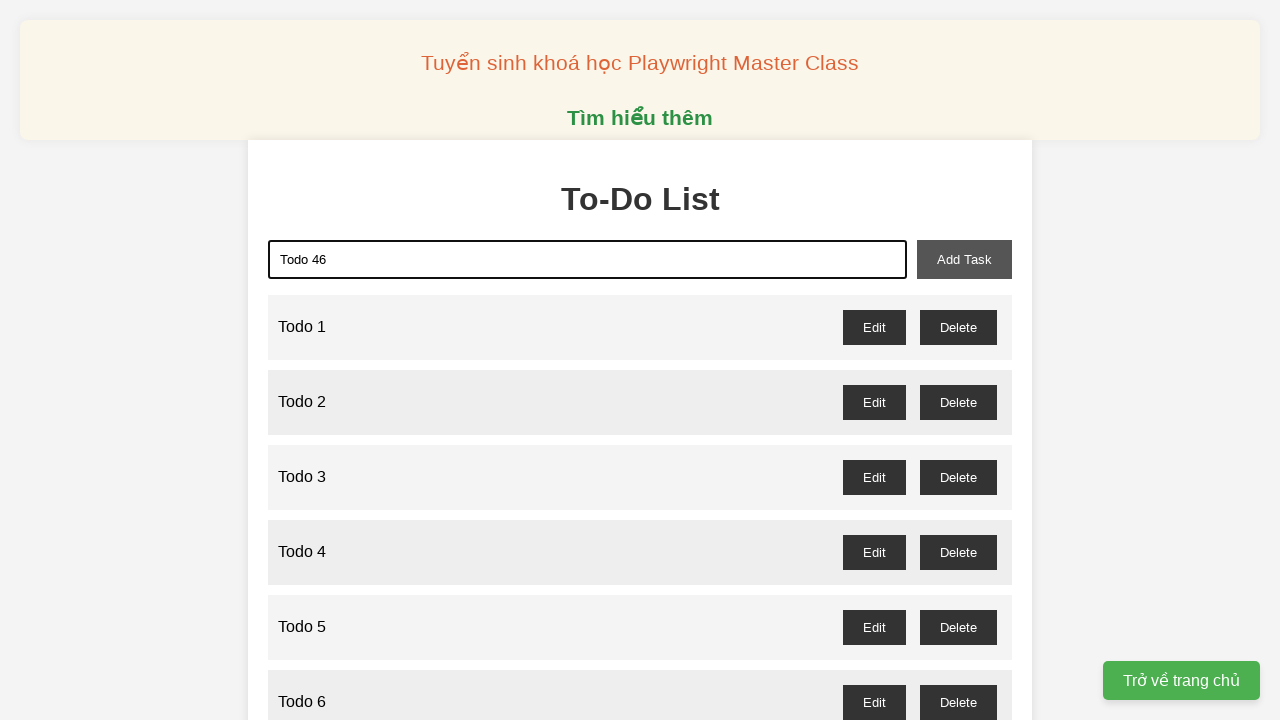

Clicked add-task button to add 'Todo 46' at (964, 259) on xpath=//button[@id='add-task']
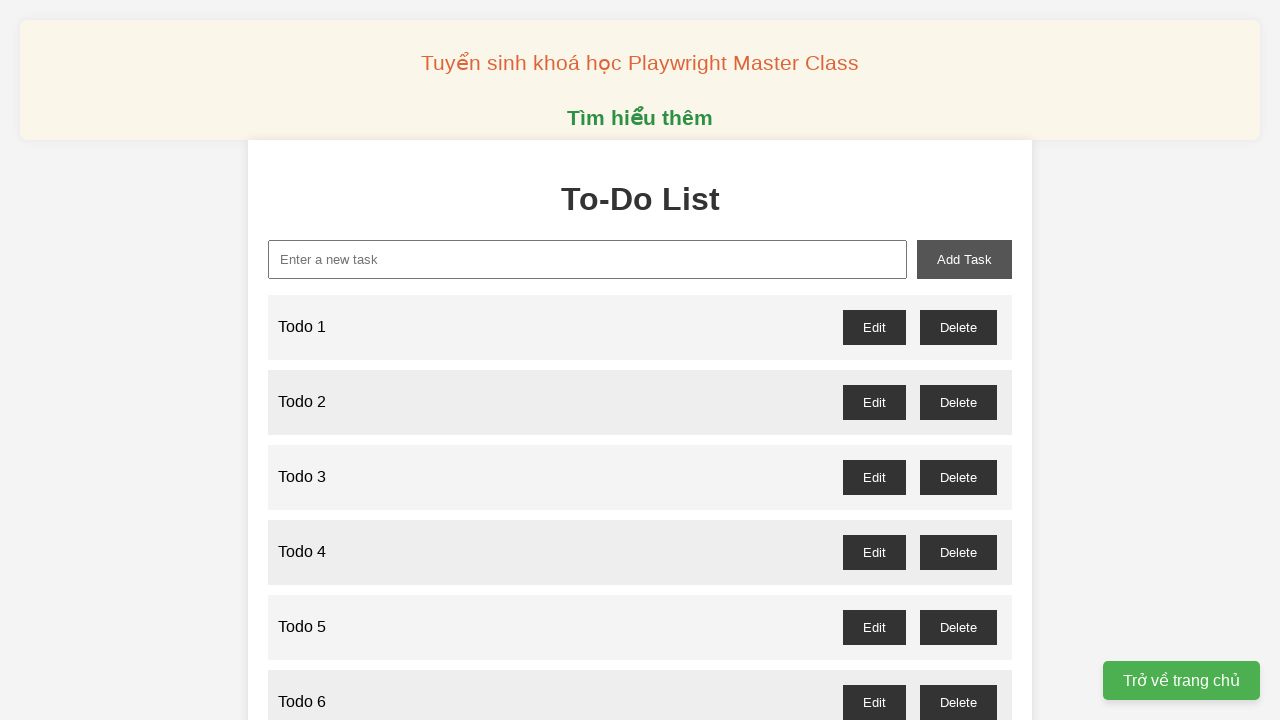

Filled new-task input with 'Todo 47' on xpath=//input[@id='new-task']
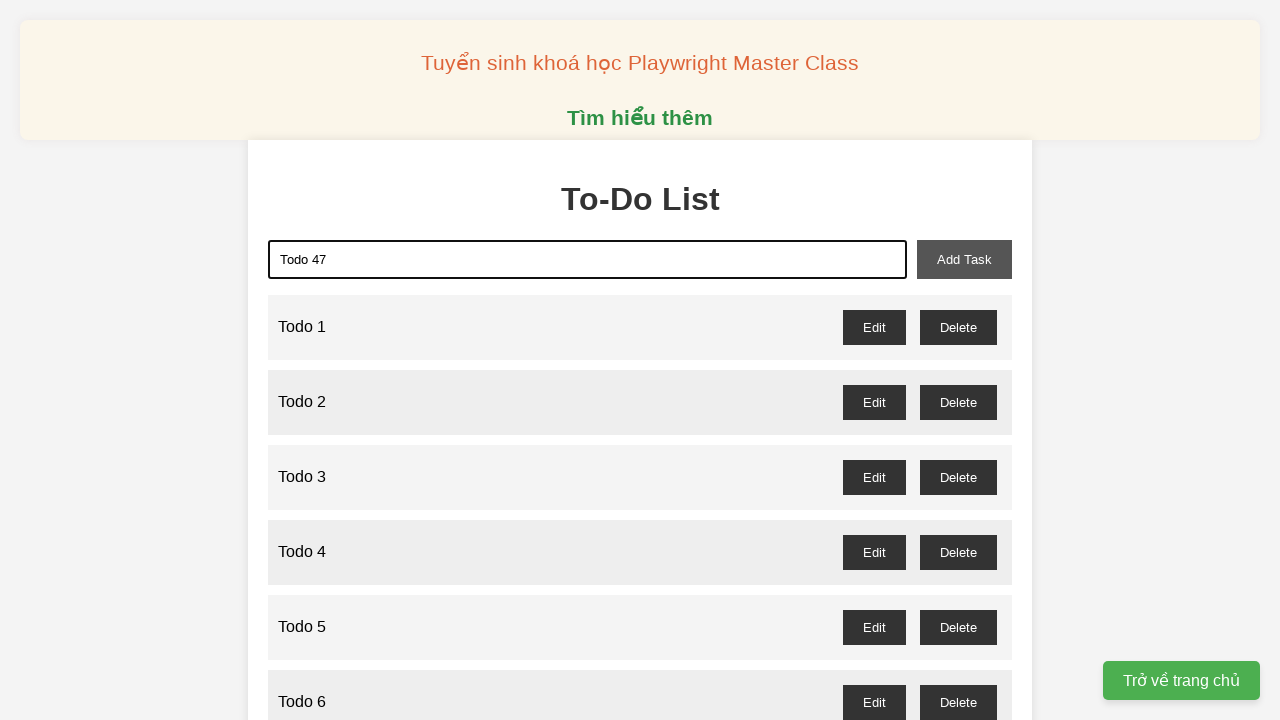

Clicked add-task button to add 'Todo 47' at (964, 259) on xpath=//button[@id='add-task']
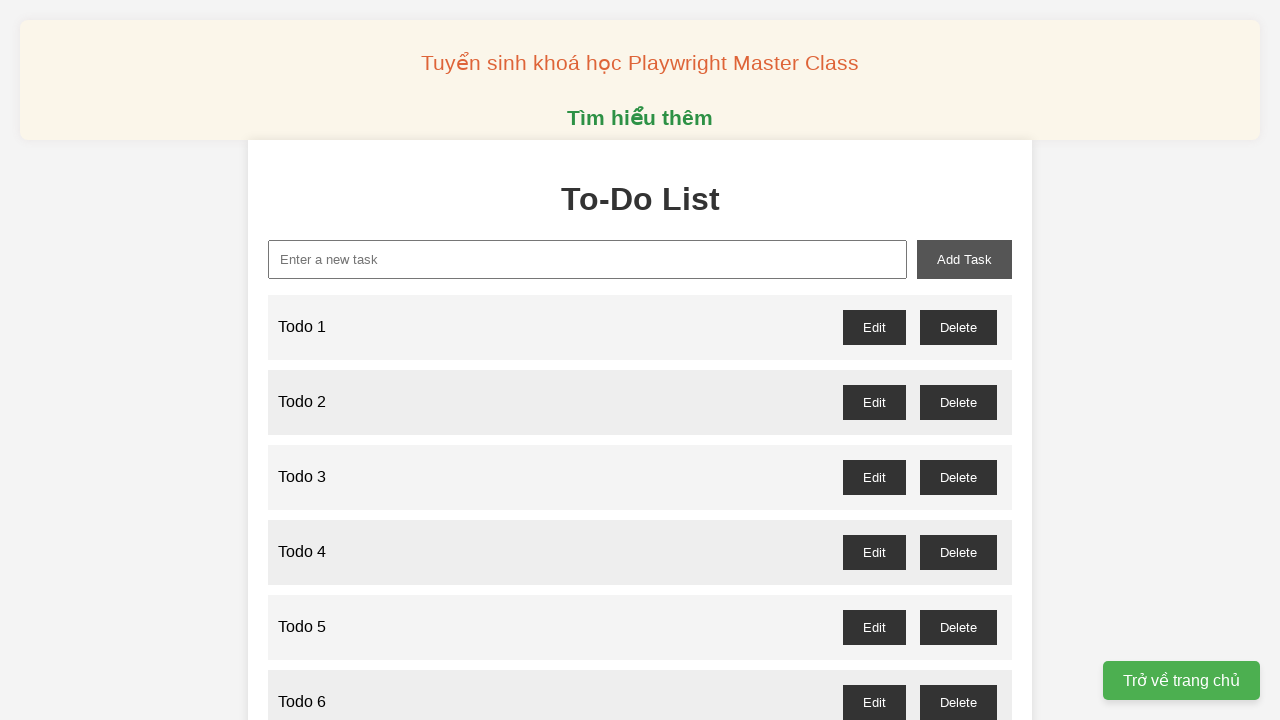

Filled new-task input with 'Todo 48' on xpath=//input[@id='new-task']
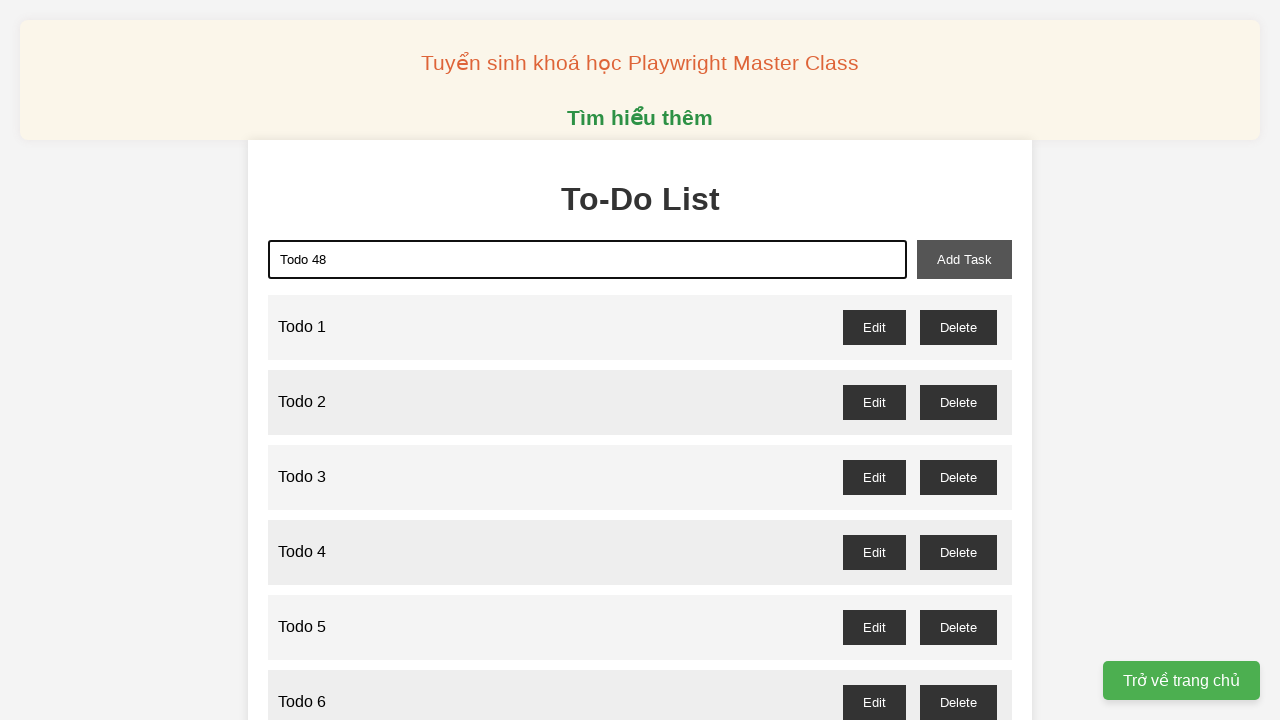

Clicked add-task button to add 'Todo 48' at (964, 259) on xpath=//button[@id='add-task']
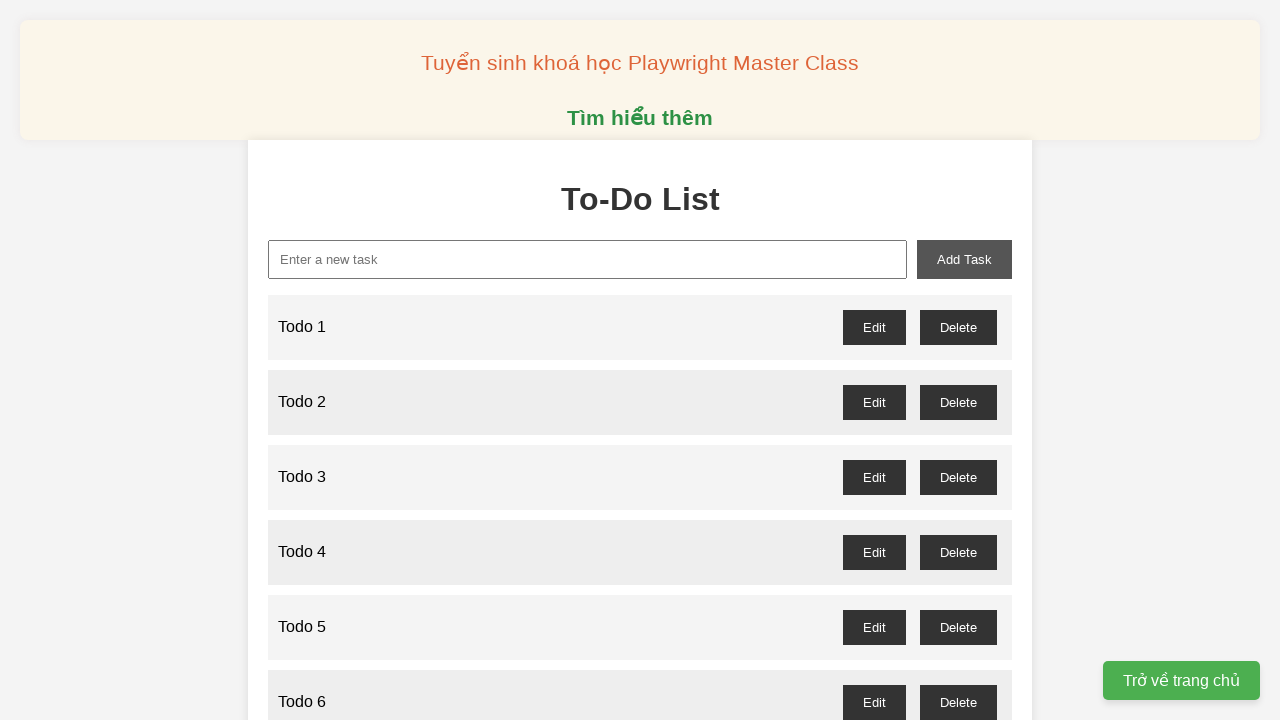

Filled new-task input with 'Todo 49' on xpath=//input[@id='new-task']
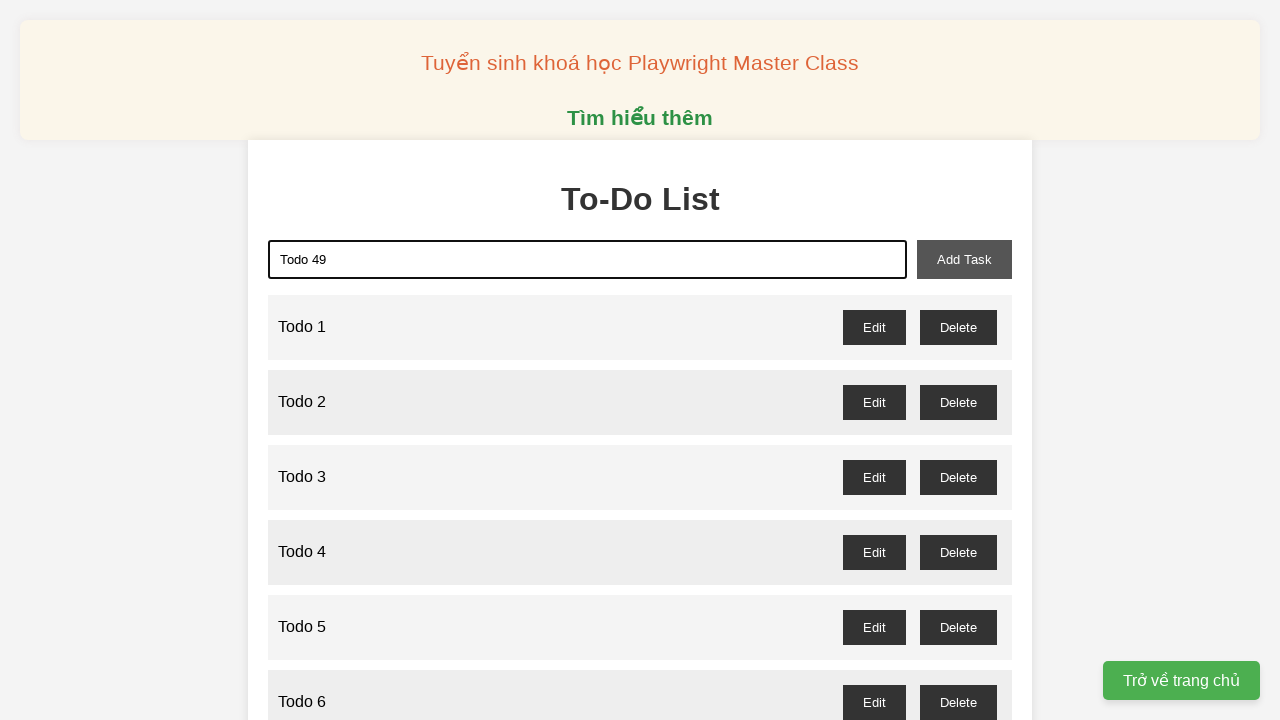

Clicked add-task button to add 'Todo 49' at (964, 259) on xpath=//button[@id='add-task']
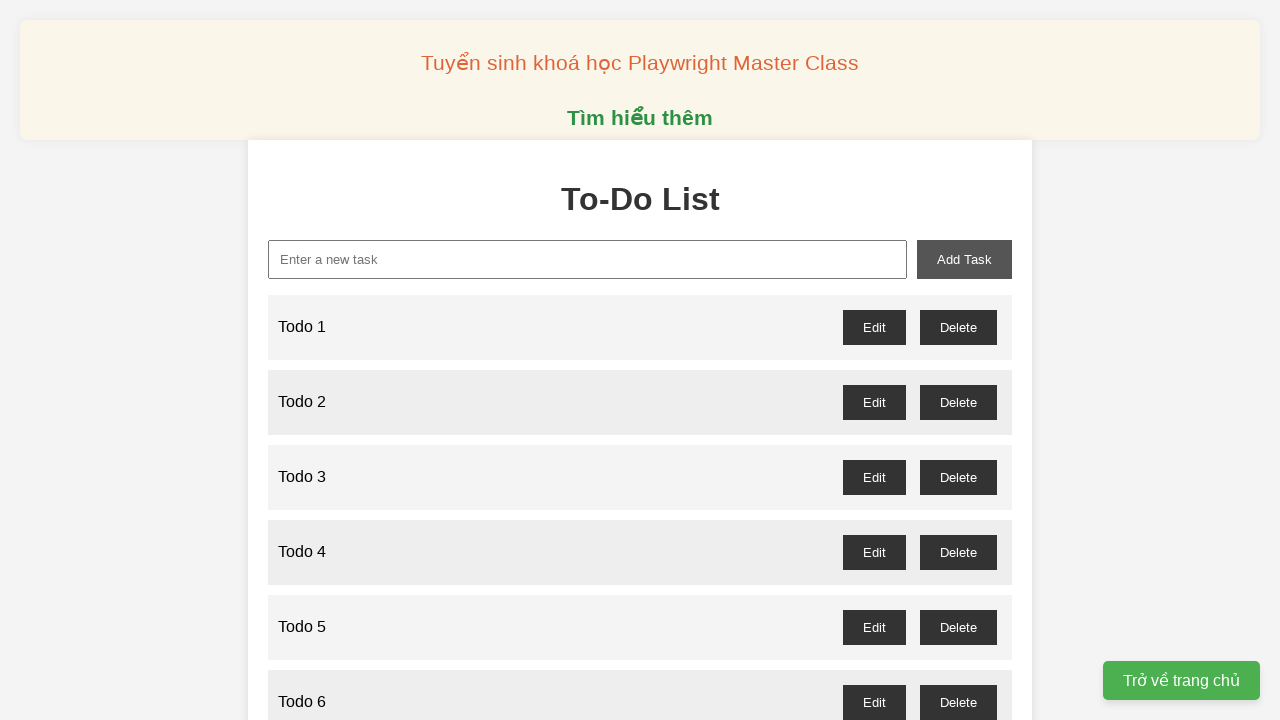

Filled new-task input with 'Todo 50' on xpath=//input[@id='new-task']
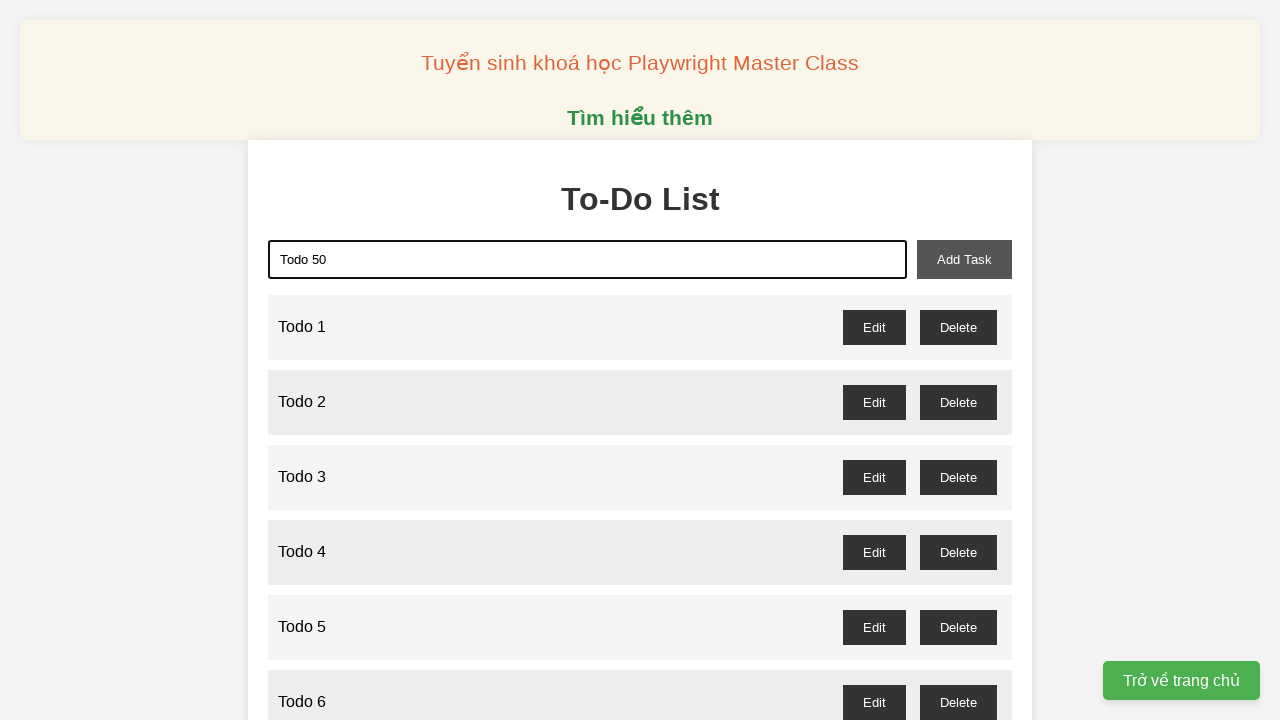

Clicked add-task button to add 'Todo 50' at (964, 259) on xpath=//button[@id='add-task']
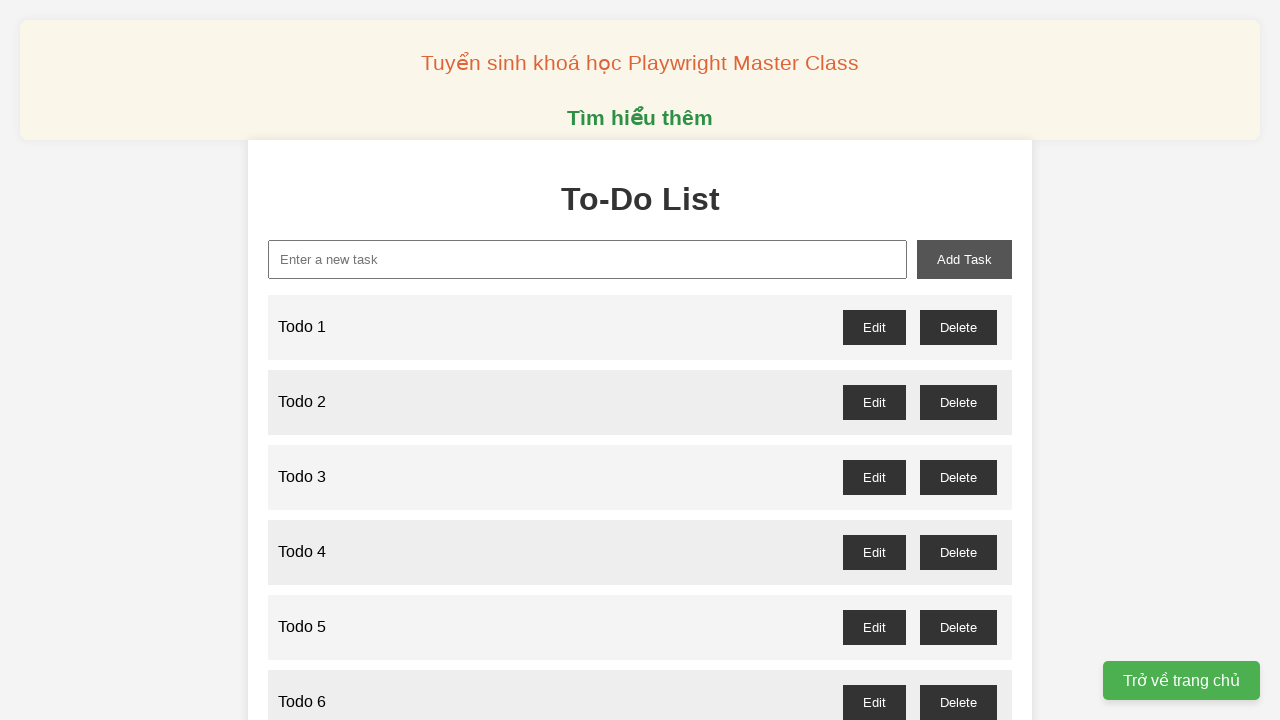

Filled new-task input with 'Todo 51' on xpath=//input[@id='new-task']
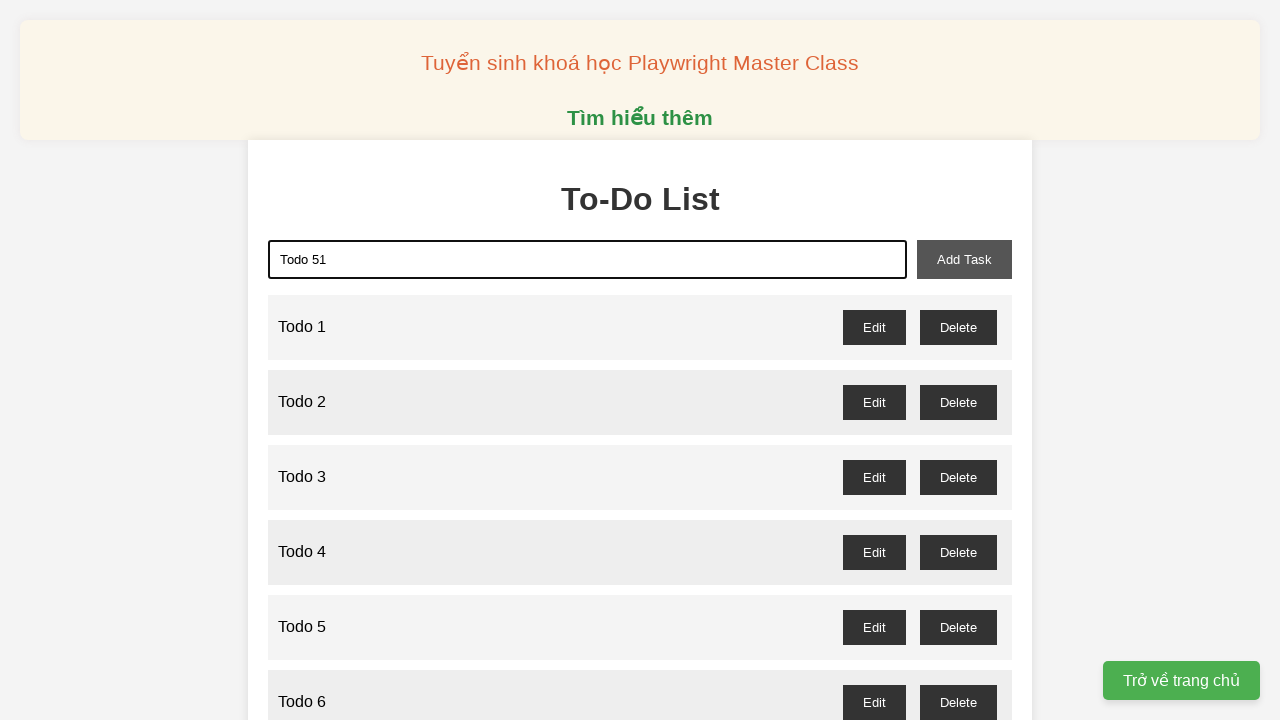

Clicked add-task button to add 'Todo 51' at (964, 259) on xpath=//button[@id='add-task']
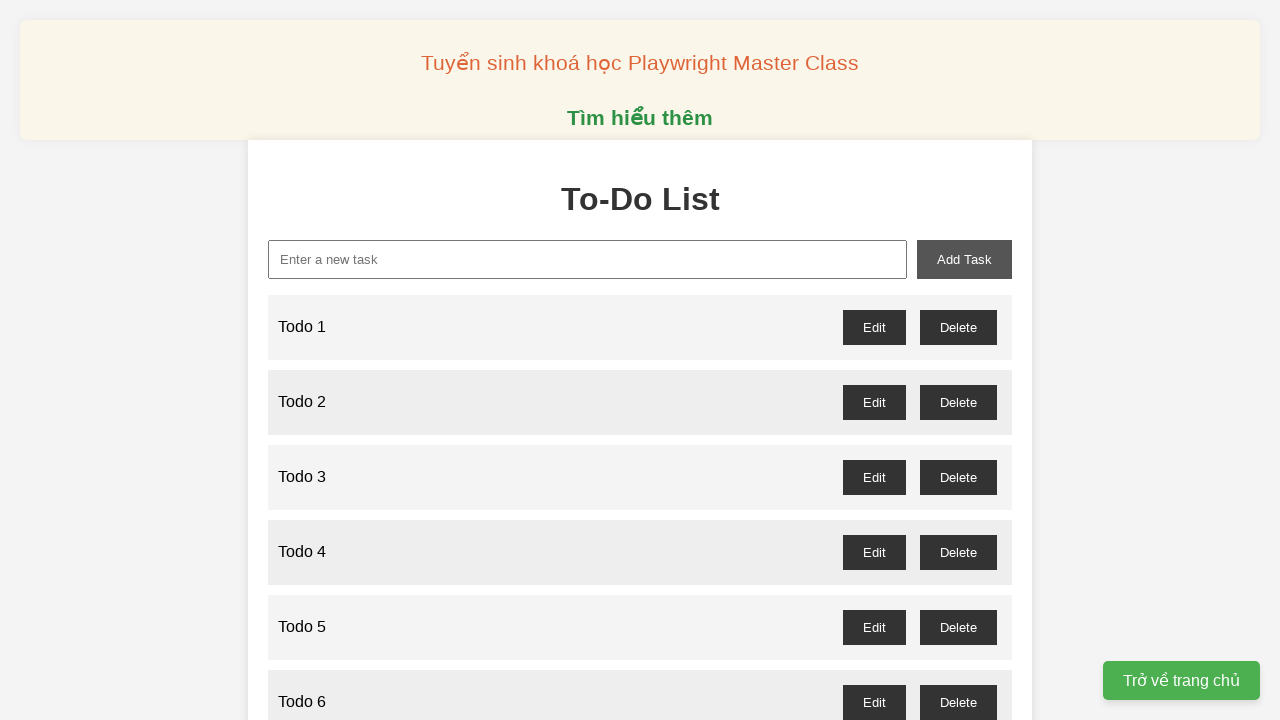

Filled new-task input with 'Todo 52' on xpath=//input[@id='new-task']
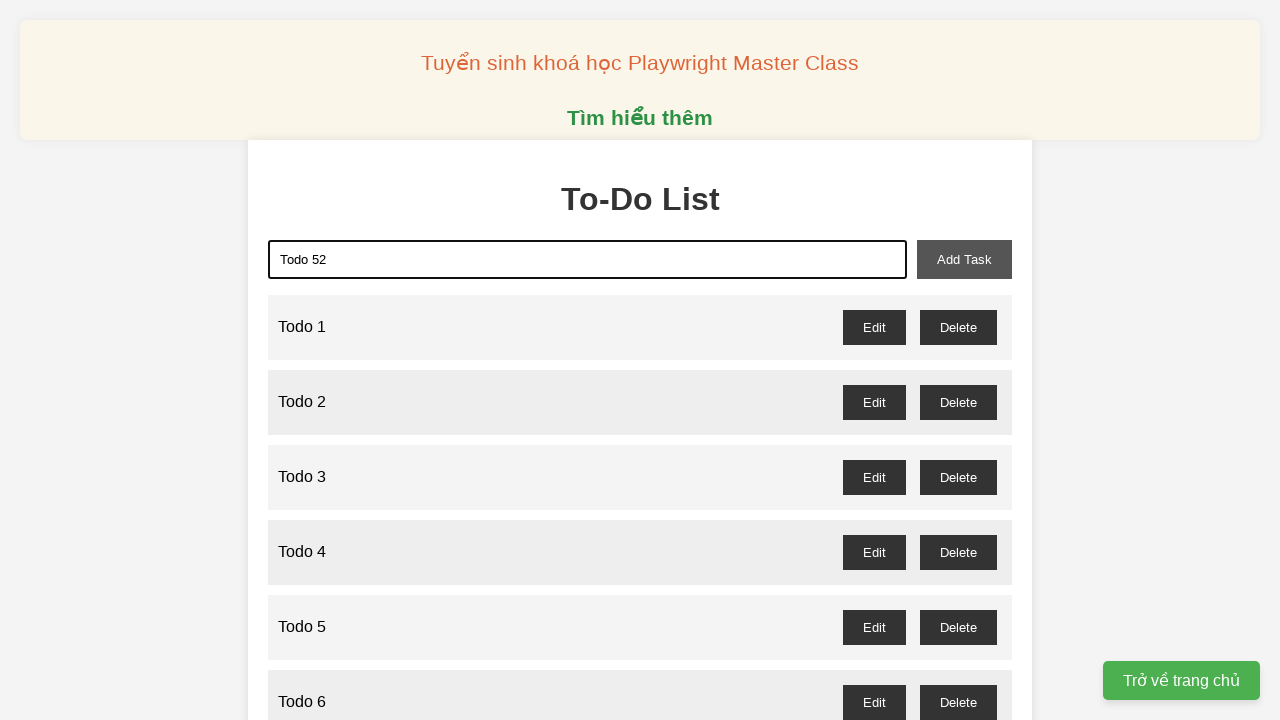

Clicked add-task button to add 'Todo 52' at (964, 259) on xpath=//button[@id='add-task']
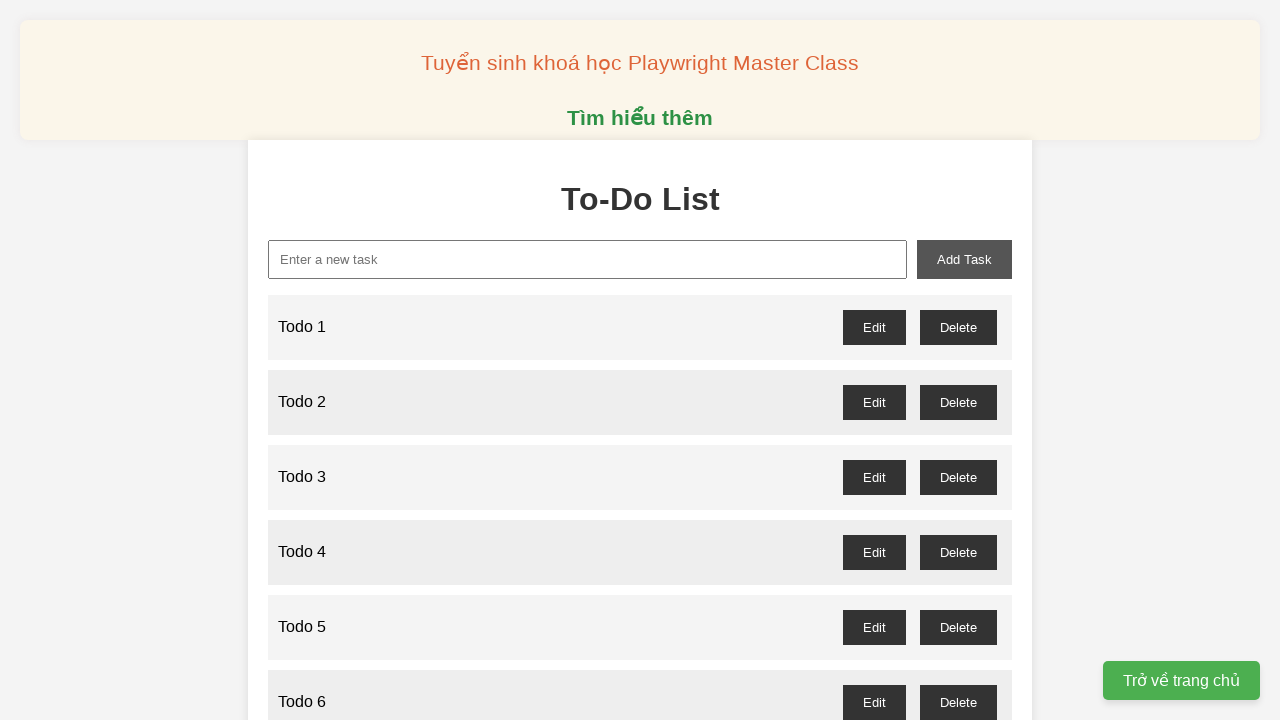

Filled new-task input with 'Todo 53' on xpath=//input[@id='new-task']
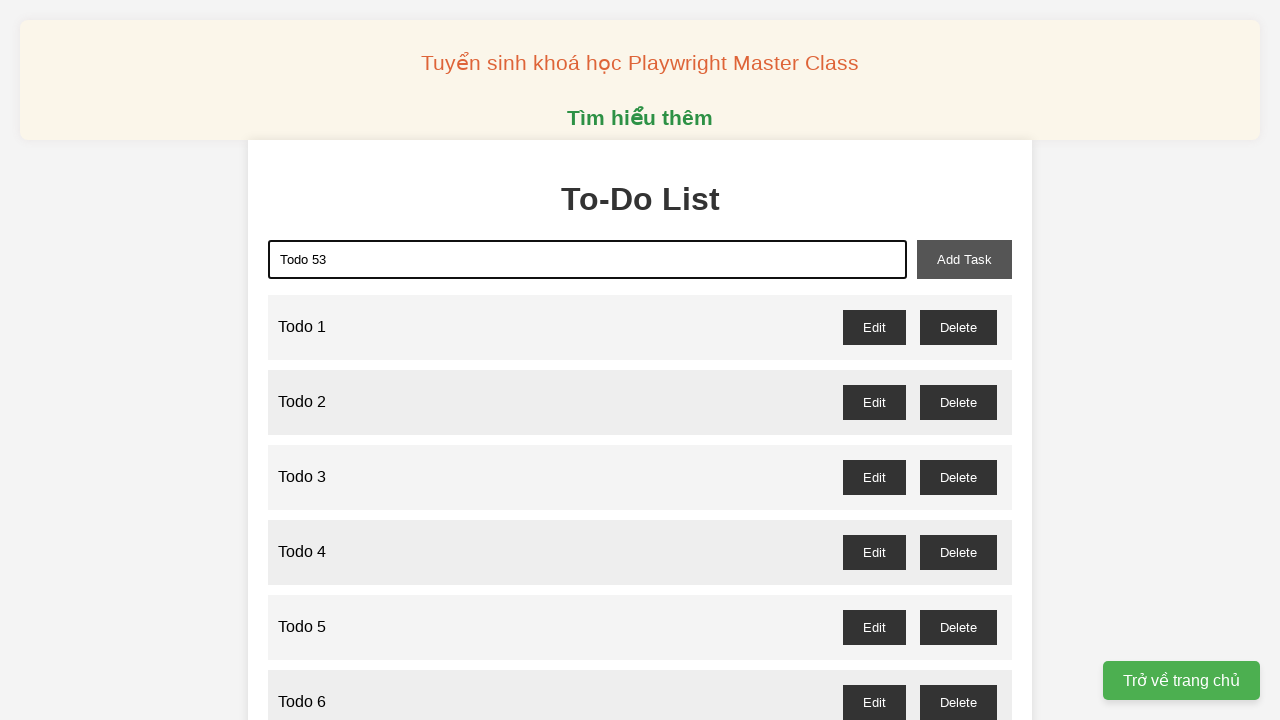

Clicked add-task button to add 'Todo 53' at (964, 259) on xpath=//button[@id='add-task']
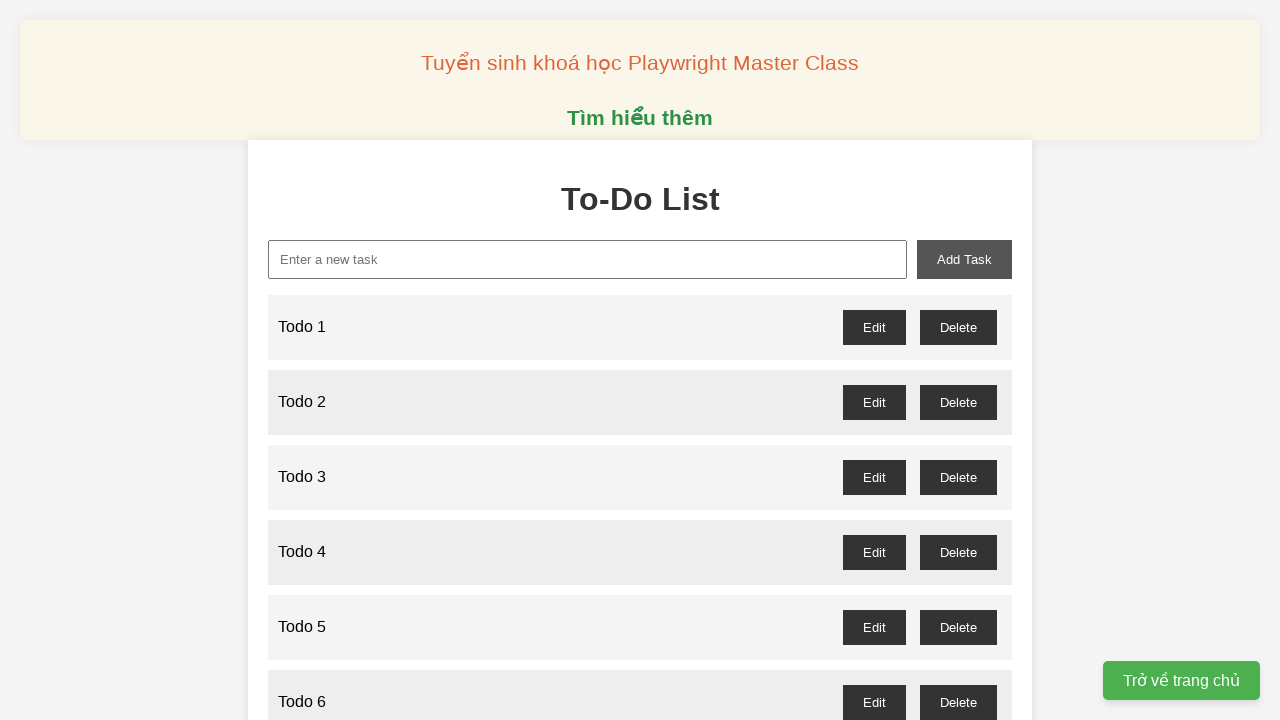

Filled new-task input with 'Todo 54' on xpath=//input[@id='new-task']
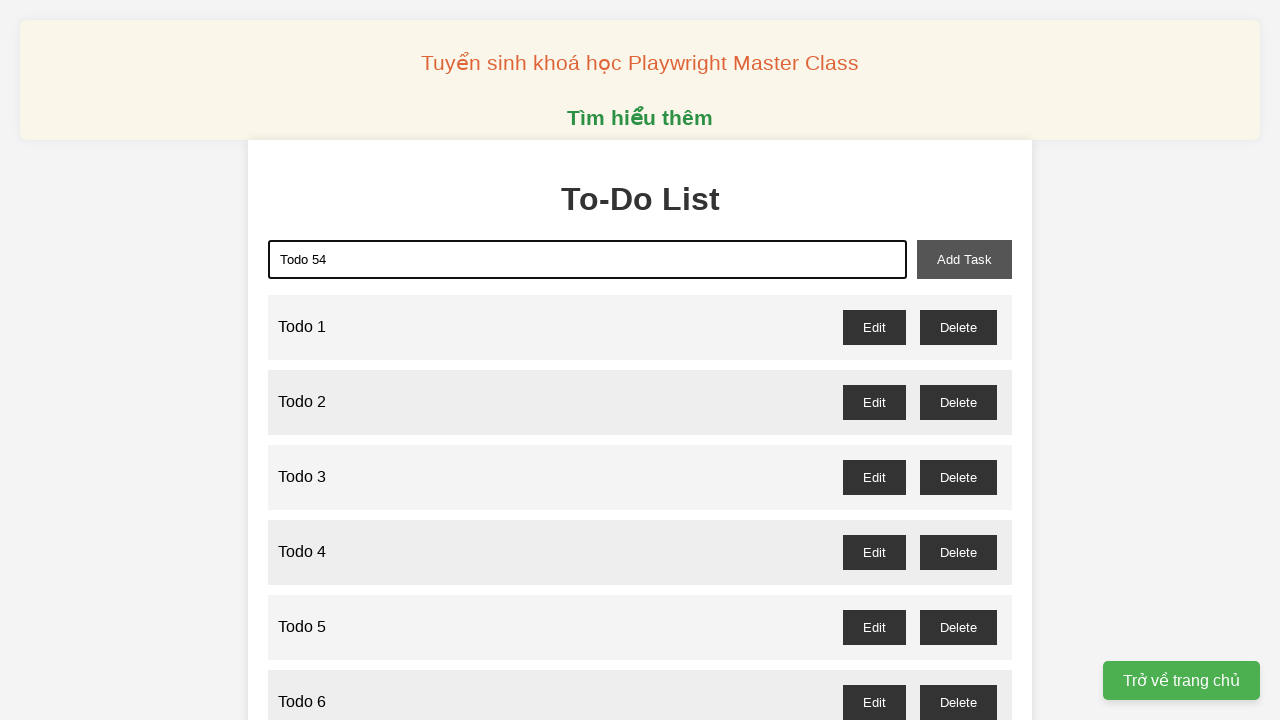

Clicked add-task button to add 'Todo 54' at (964, 259) on xpath=//button[@id='add-task']
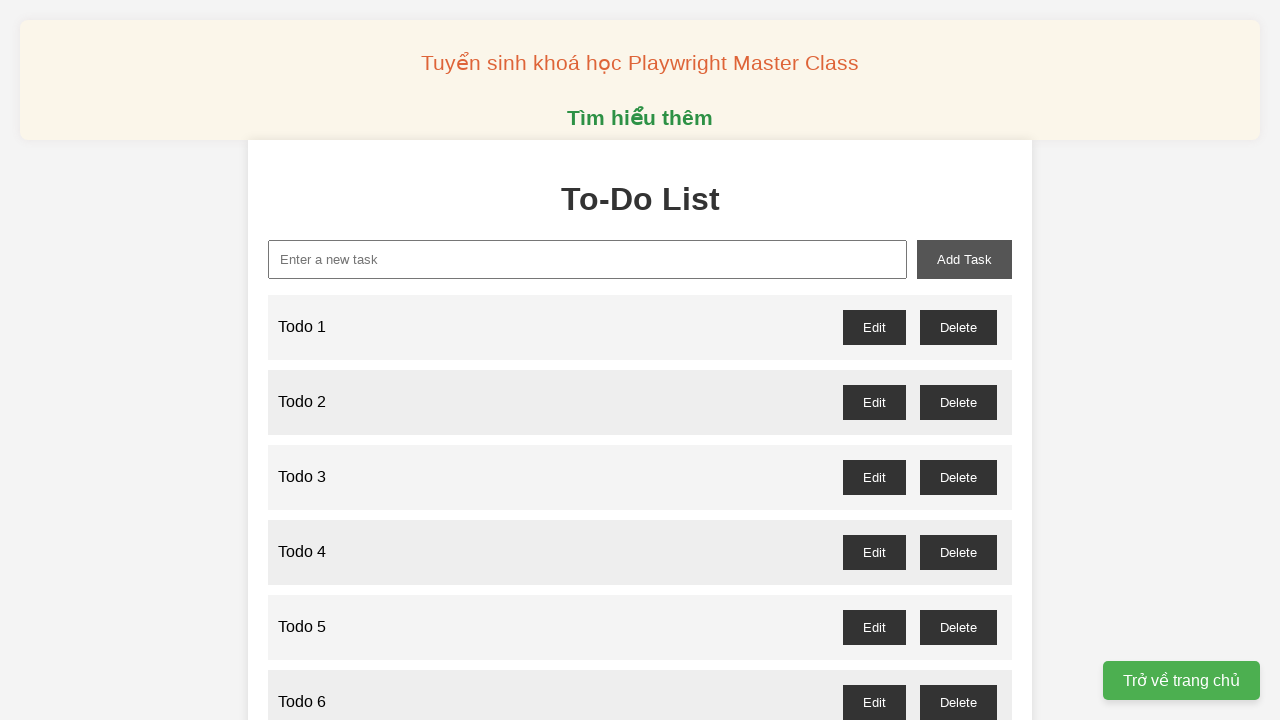

Filled new-task input with 'Todo 55' on xpath=//input[@id='new-task']
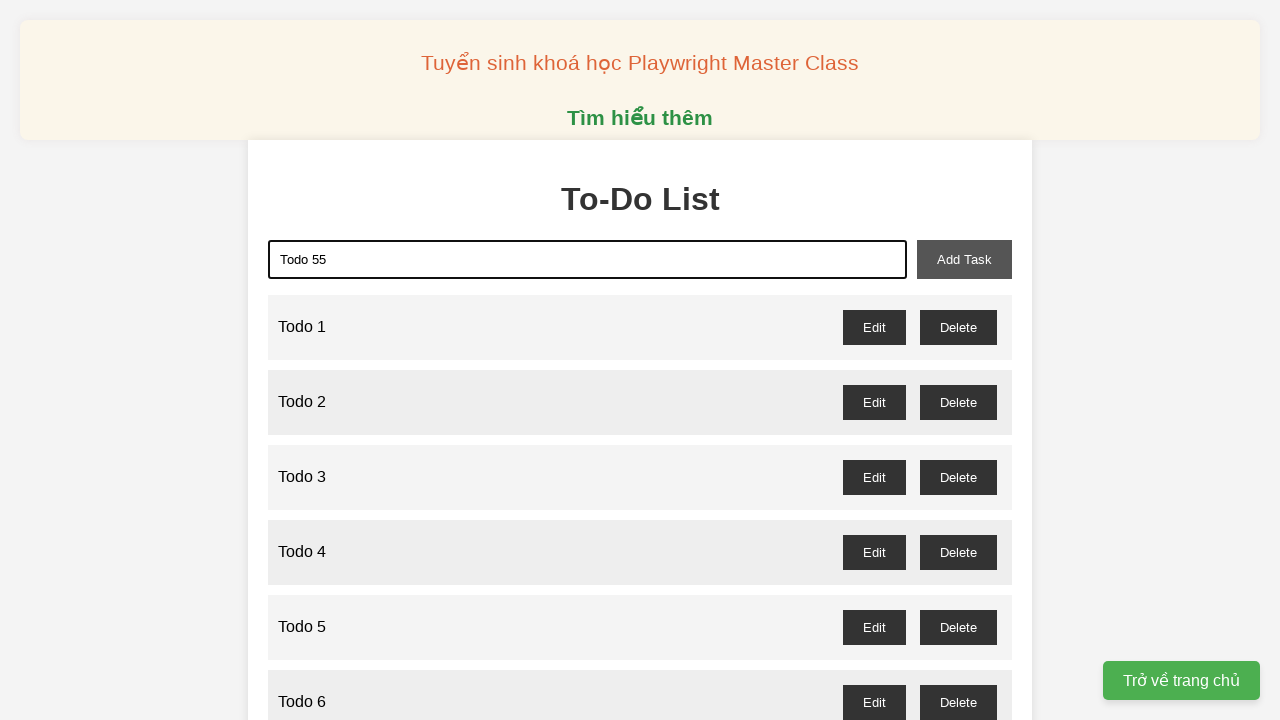

Clicked add-task button to add 'Todo 55' at (964, 259) on xpath=//button[@id='add-task']
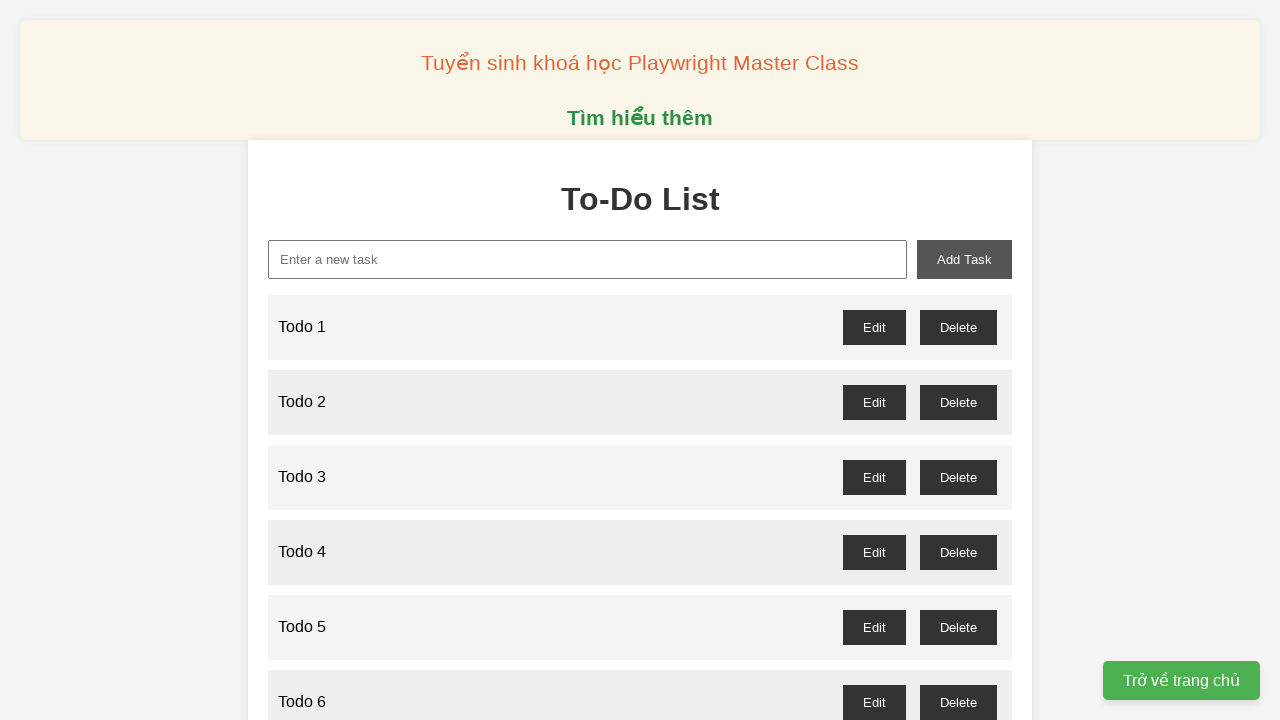

Filled new-task input with 'Todo 56' on xpath=//input[@id='new-task']
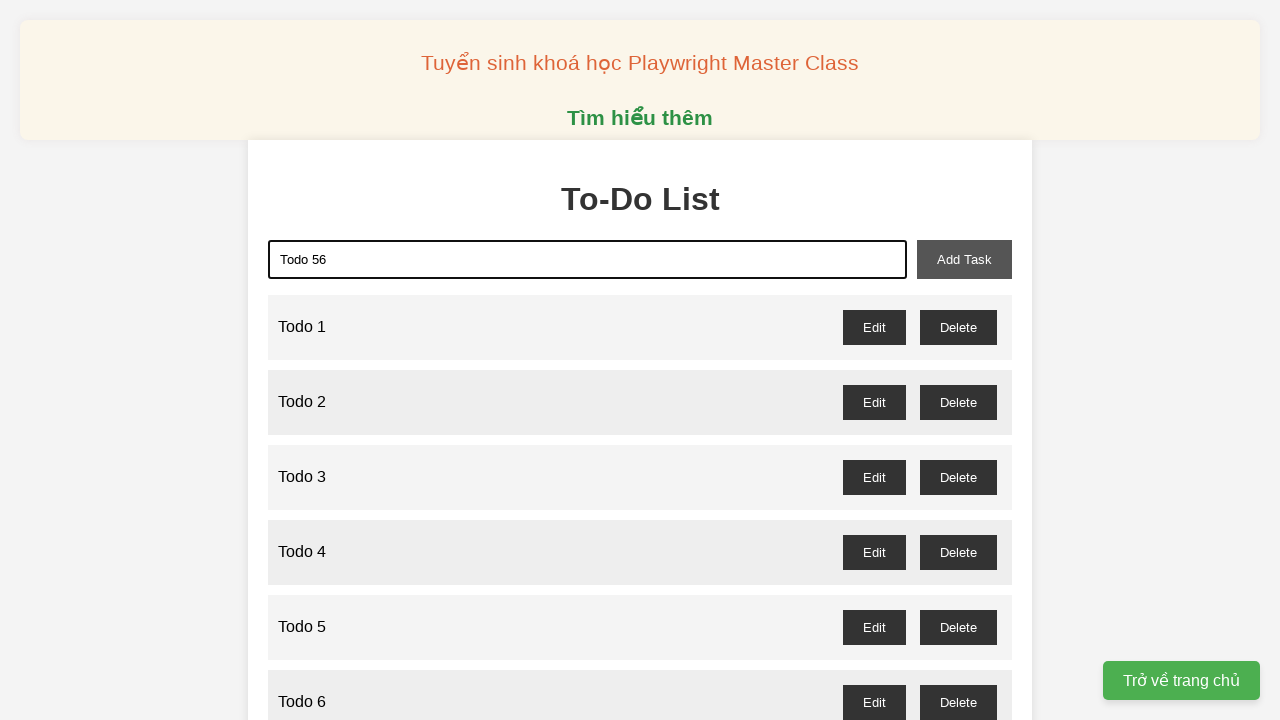

Clicked add-task button to add 'Todo 56' at (964, 259) on xpath=//button[@id='add-task']
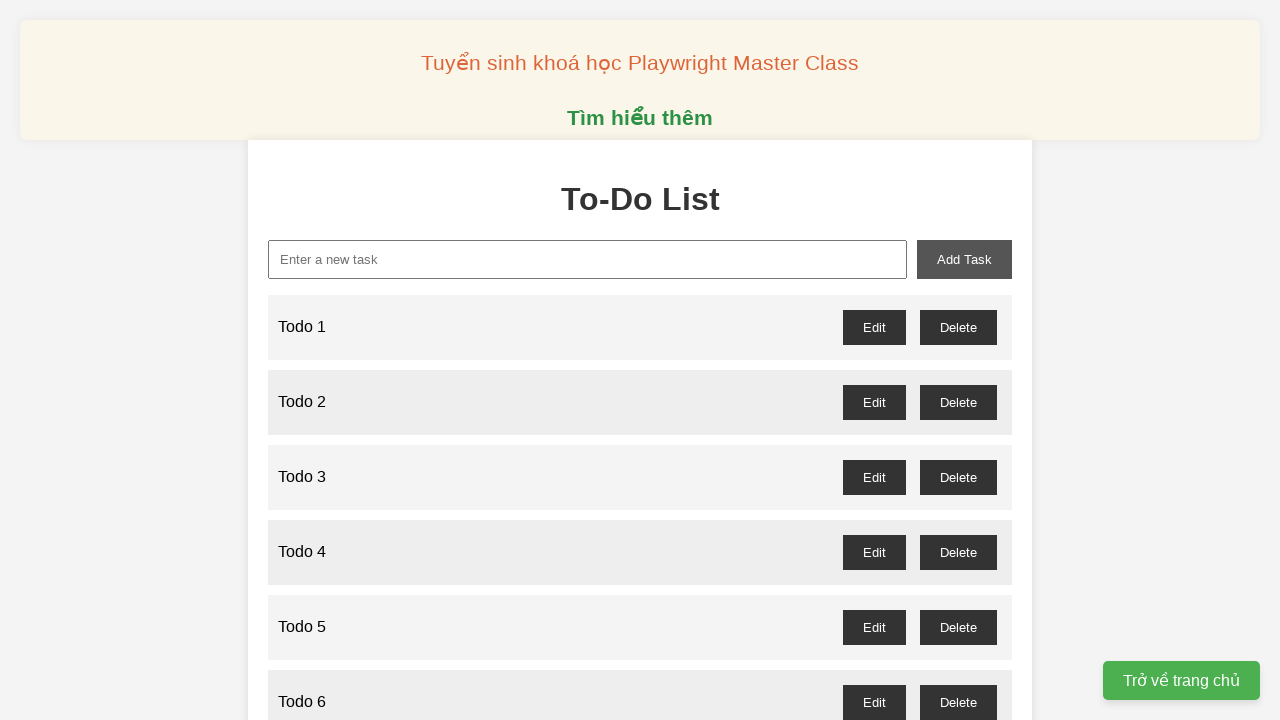

Filled new-task input with 'Todo 57' on xpath=//input[@id='new-task']
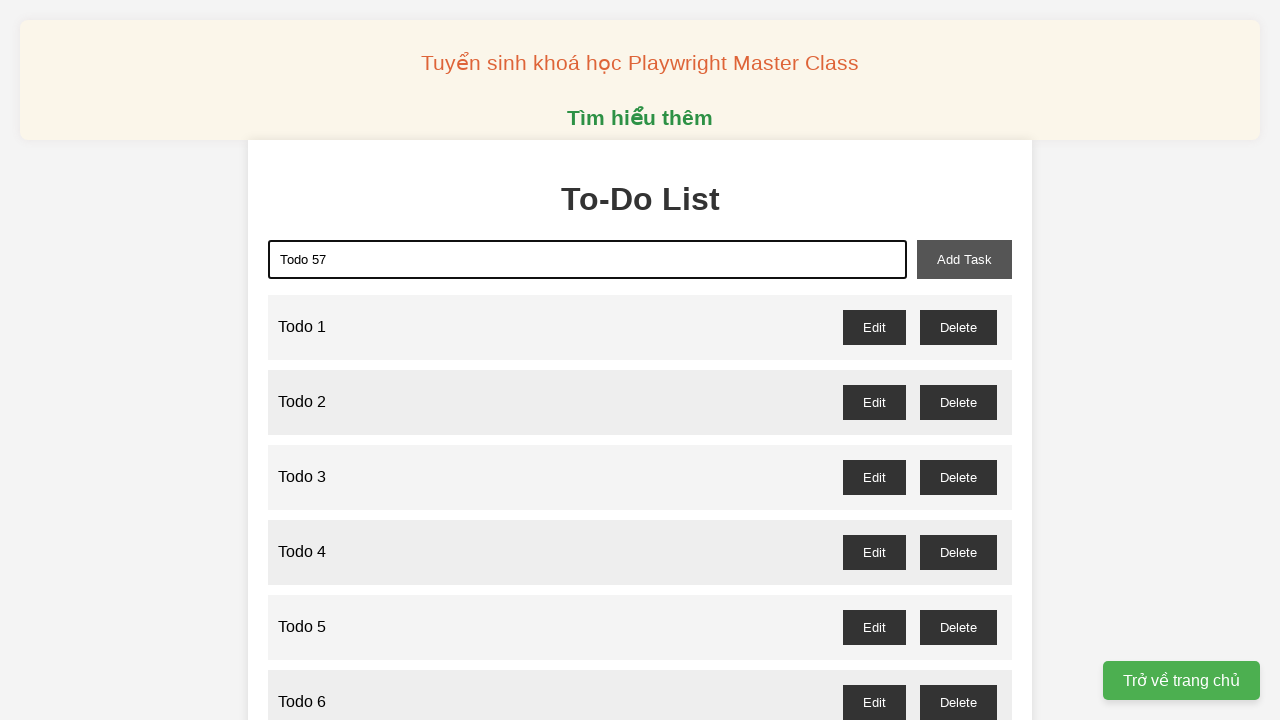

Clicked add-task button to add 'Todo 57' at (964, 259) on xpath=//button[@id='add-task']
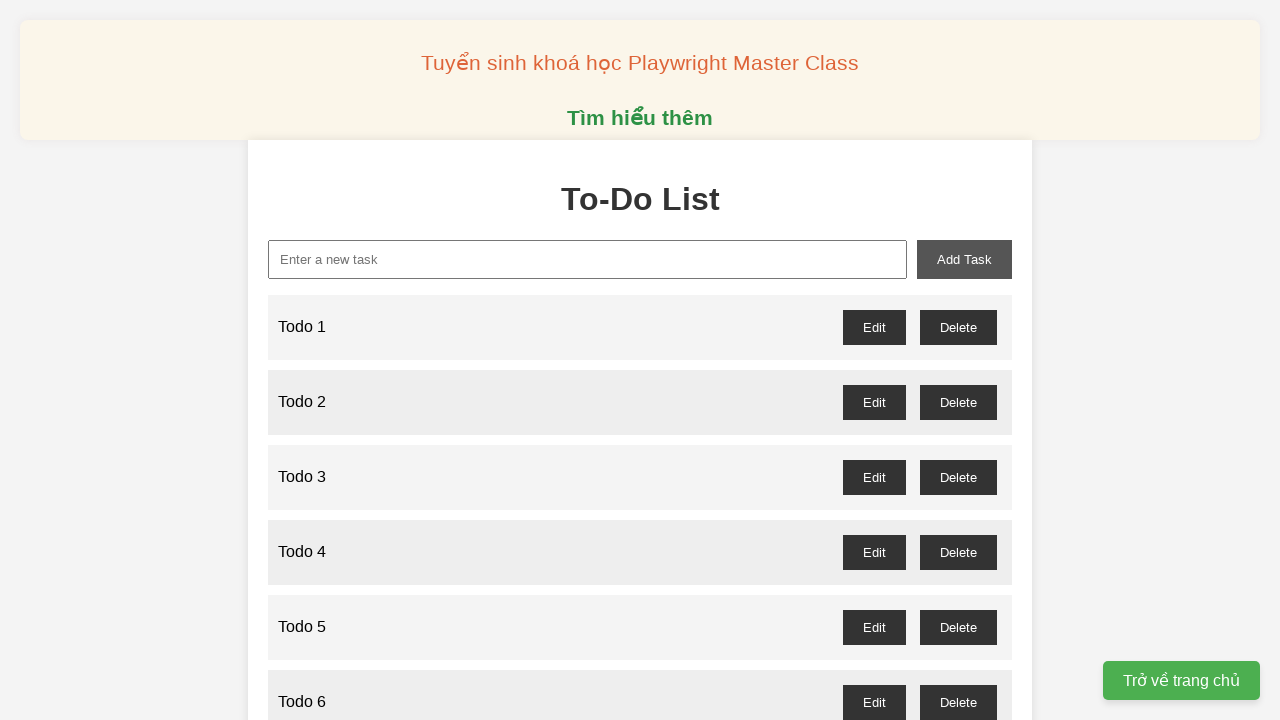

Filled new-task input with 'Todo 58' on xpath=//input[@id='new-task']
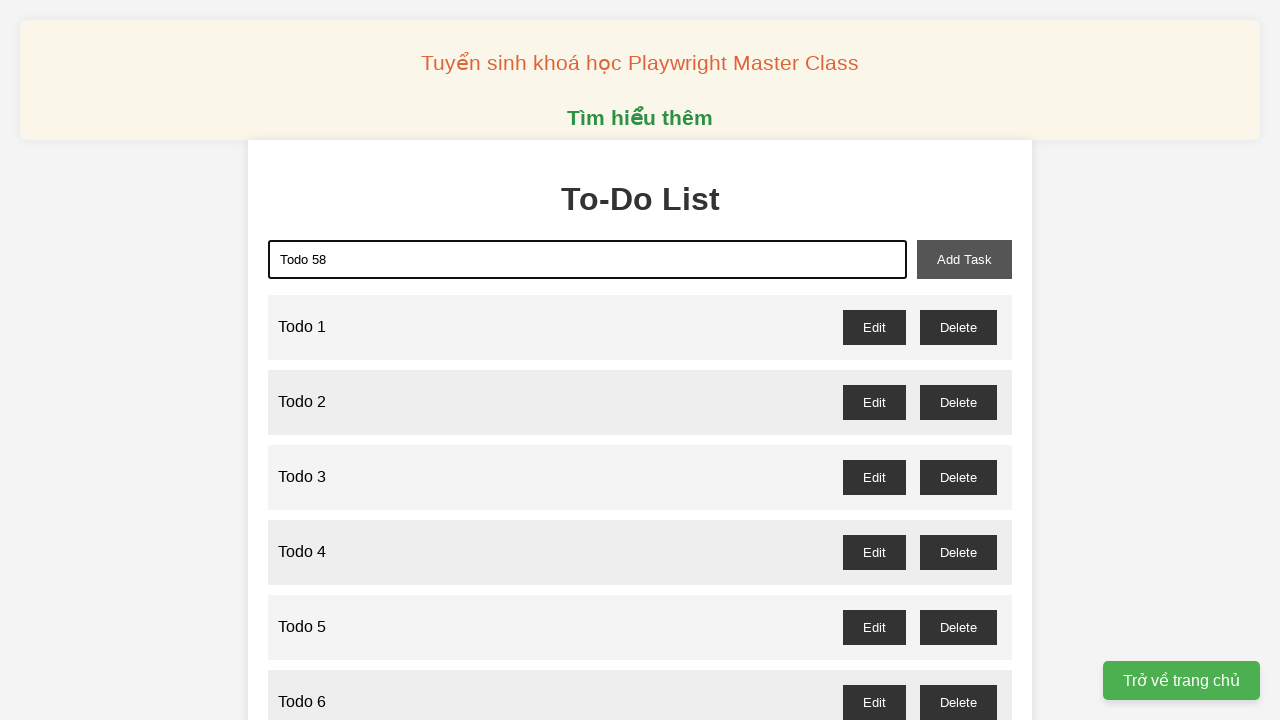

Clicked add-task button to add 'Todo 58' at (964, 259) on xpath=//button[@id='add-task']
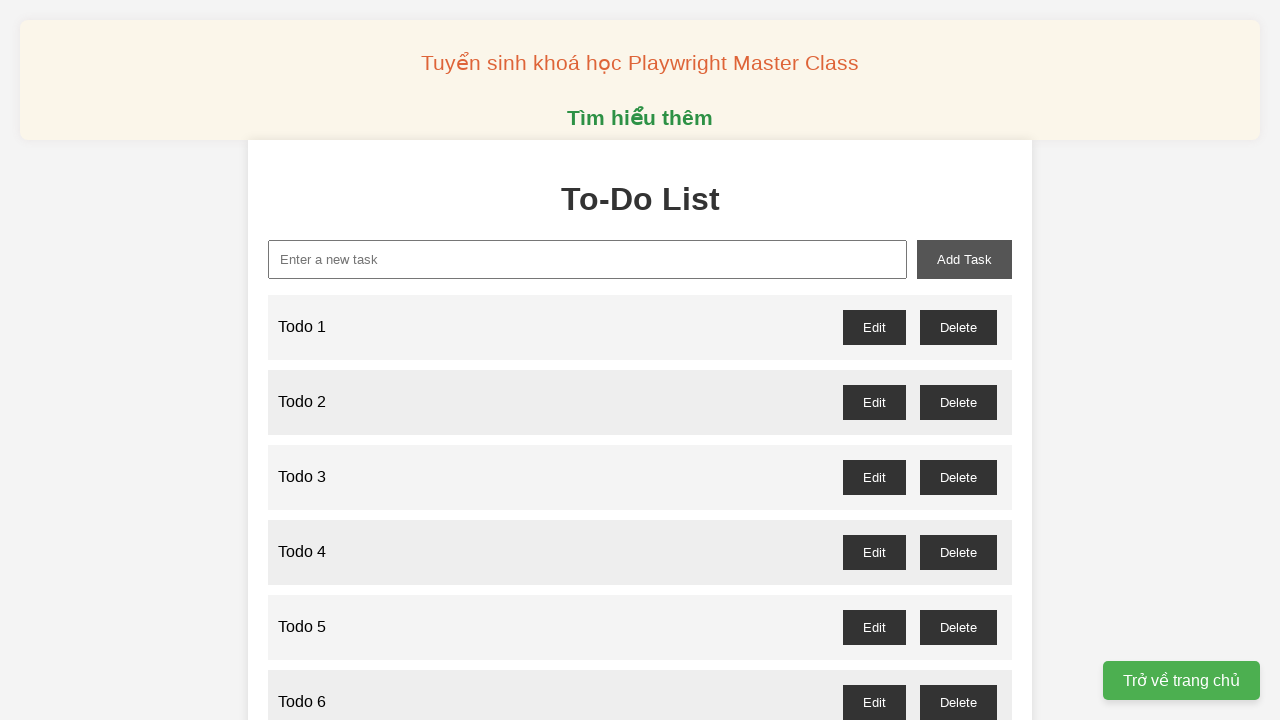

Filled new-task input with 'Todo 59' on xpath=//input[@id='new-task']
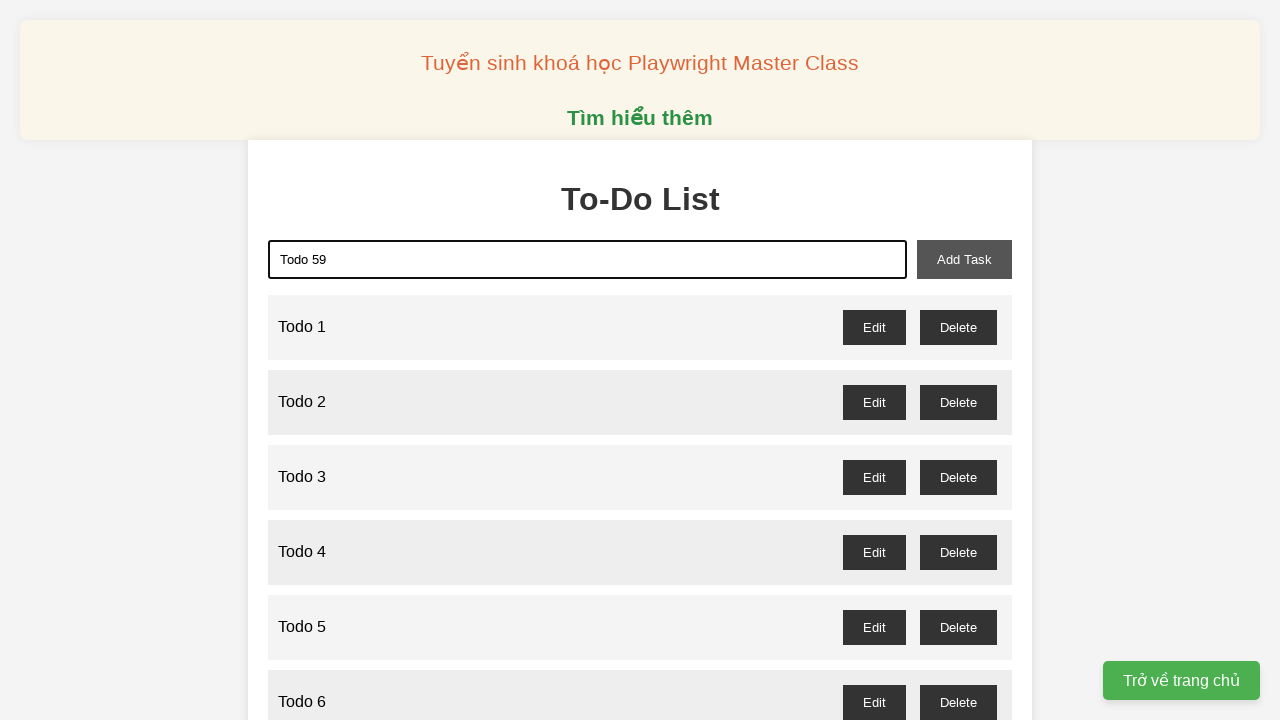

Clicked add-task button to add 'Todo 59' at (964, 259) on xpath=//button[@id='add-task']
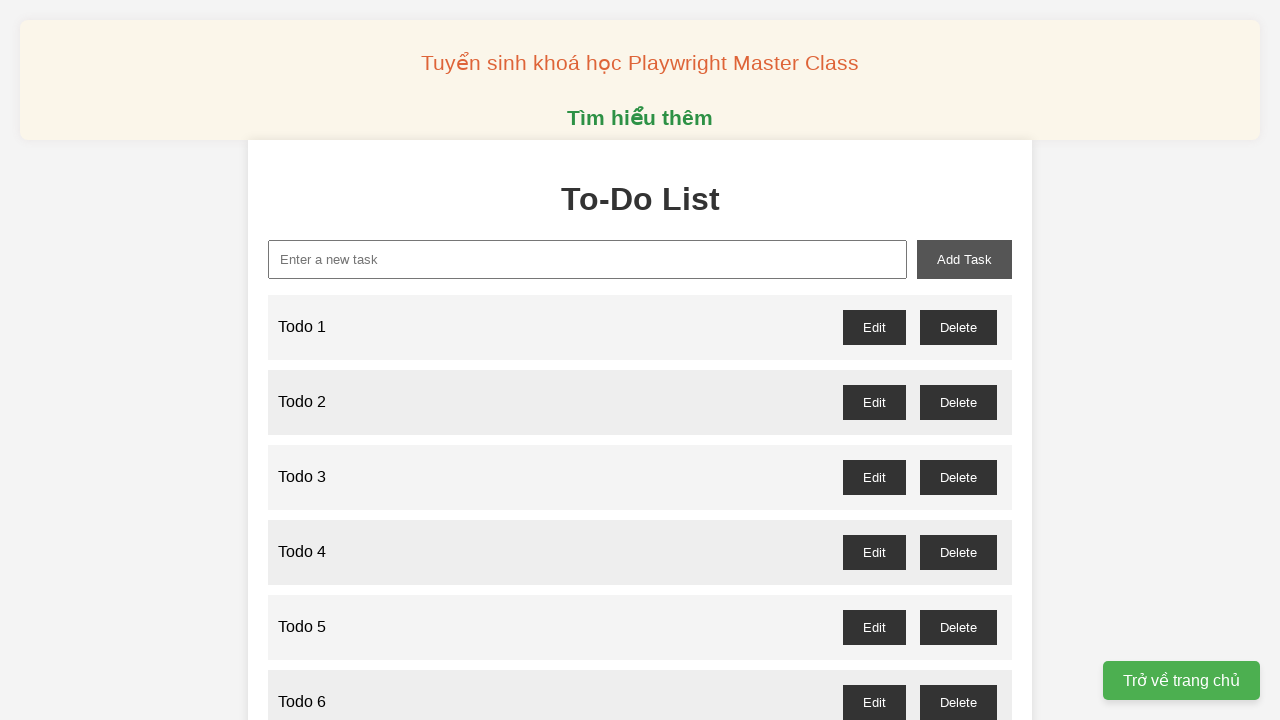

Filled new-task input with 'Todo 60' on xpath=//input[@id='new-task']
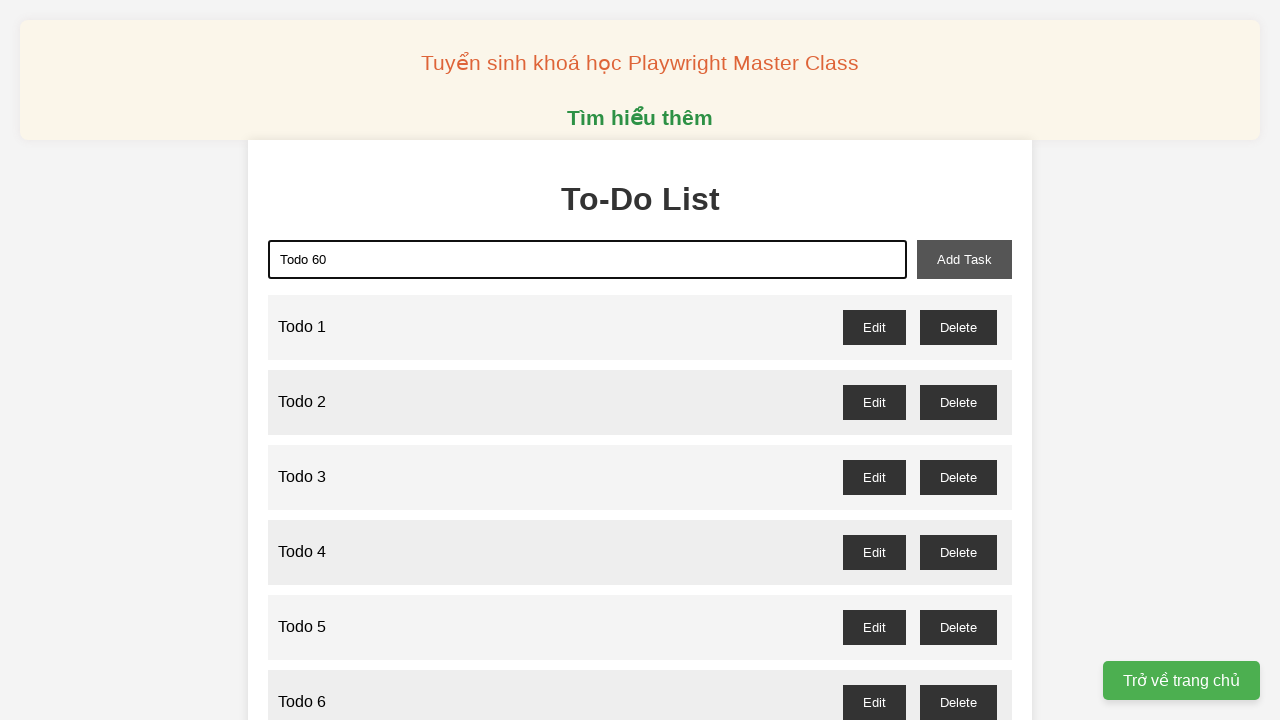

Clicked add-task button to add 'Todo 60' at (964, 259) on xpath=//button[@id='add-task']
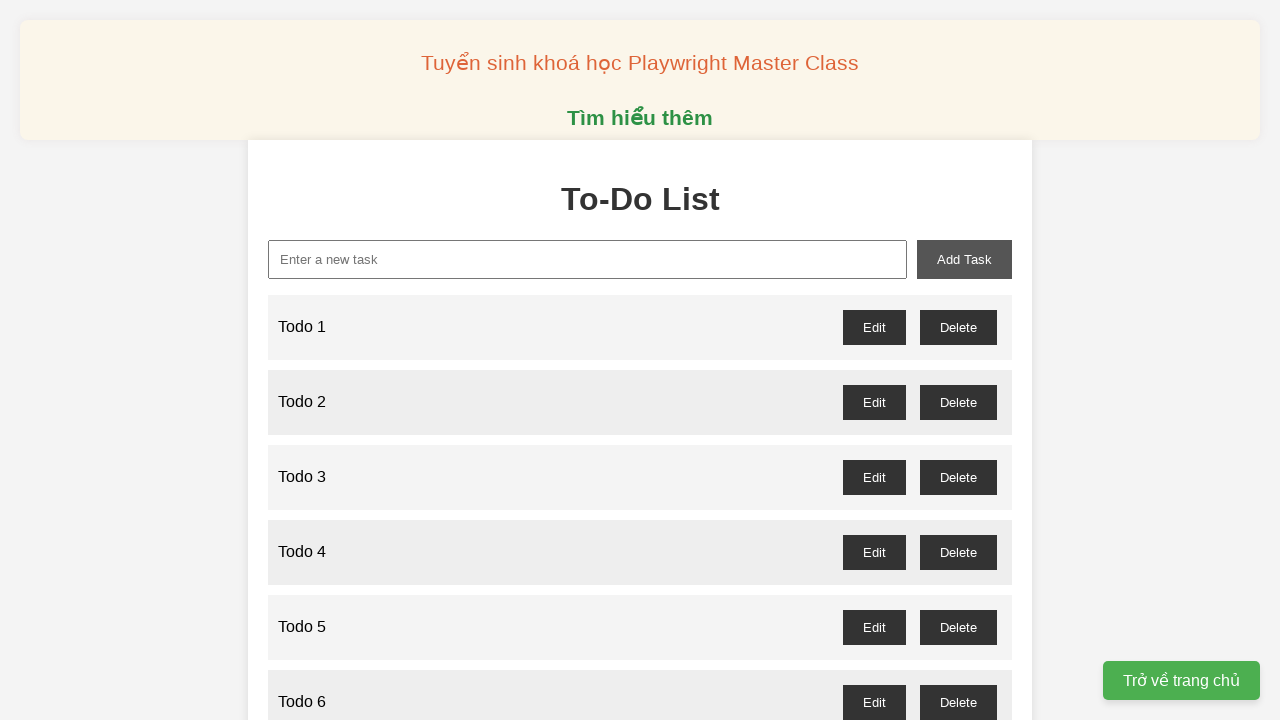

Filled new-task input with 'Todo 61' on xpath=//input[@id='new-task']
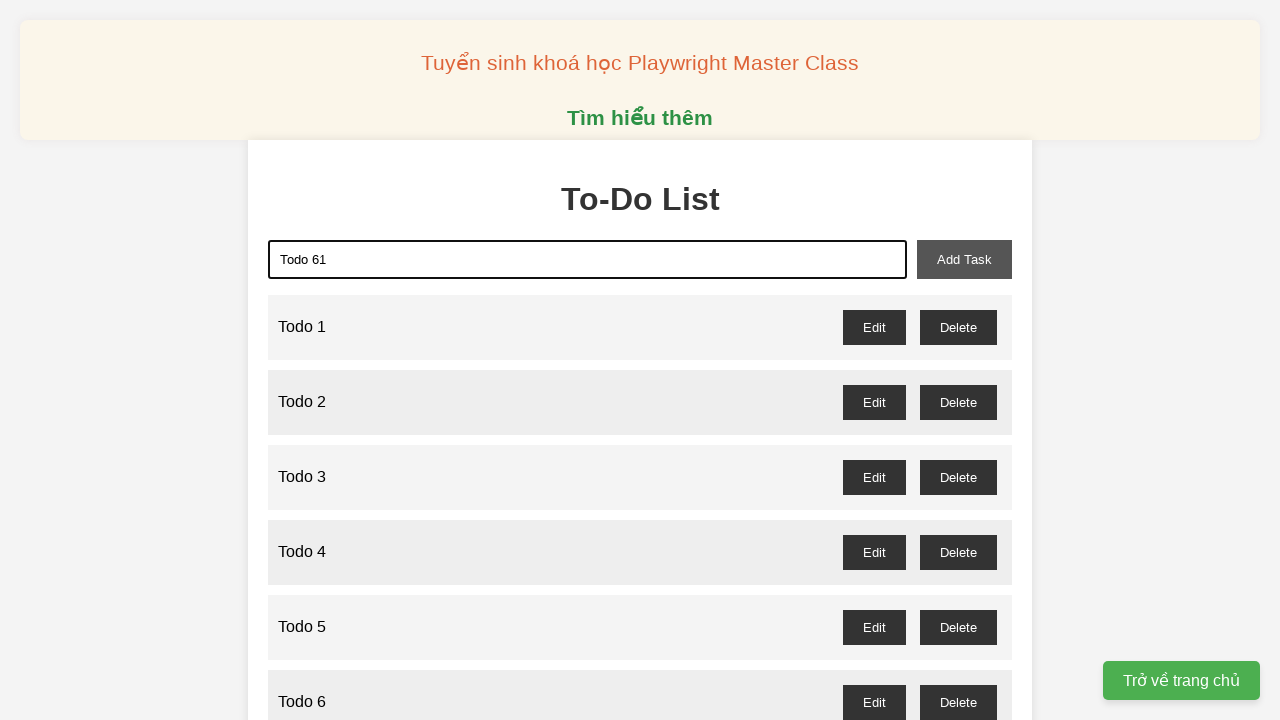

Clicked add-task button to add 'Todo 61' at (964, 259) on xpath=//button[@id='add-task']
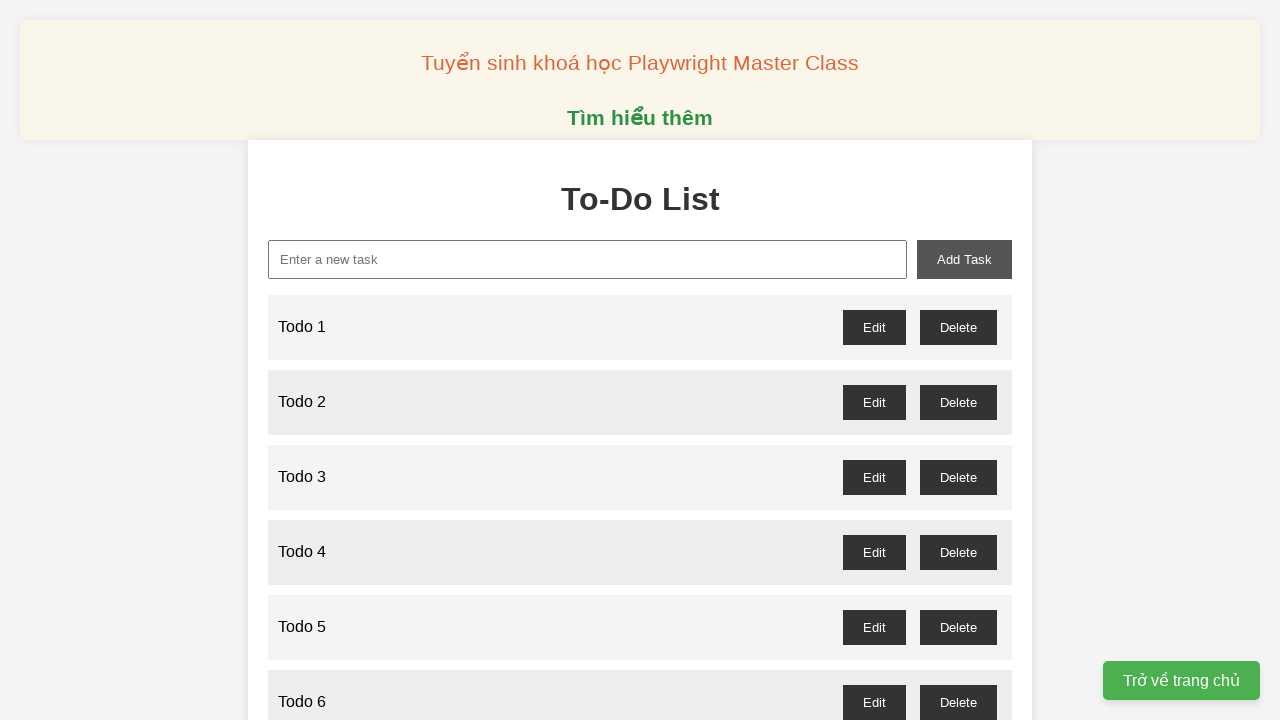

Filled new-task input with 'Todo 62' on xpath=//input[@id='new-task']
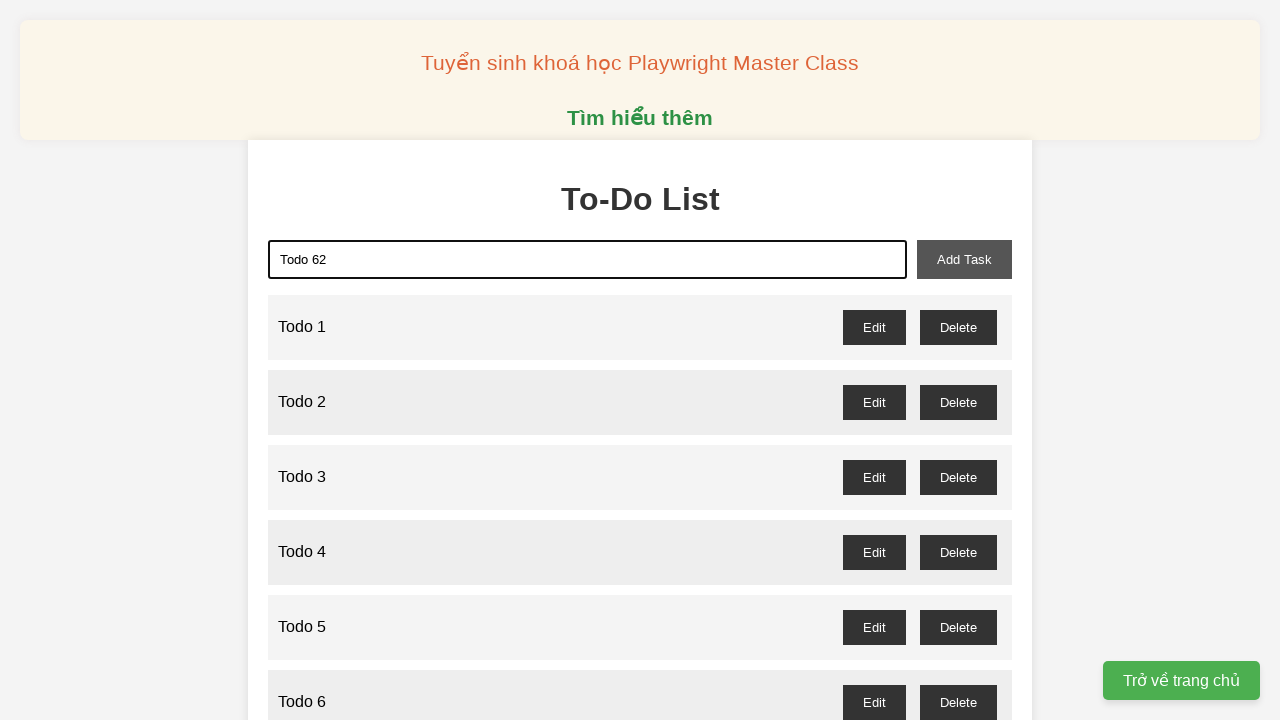

Clicked add-task button to add 'Todo 62' at (964, 259) on xpath=//button[@id='add-task']
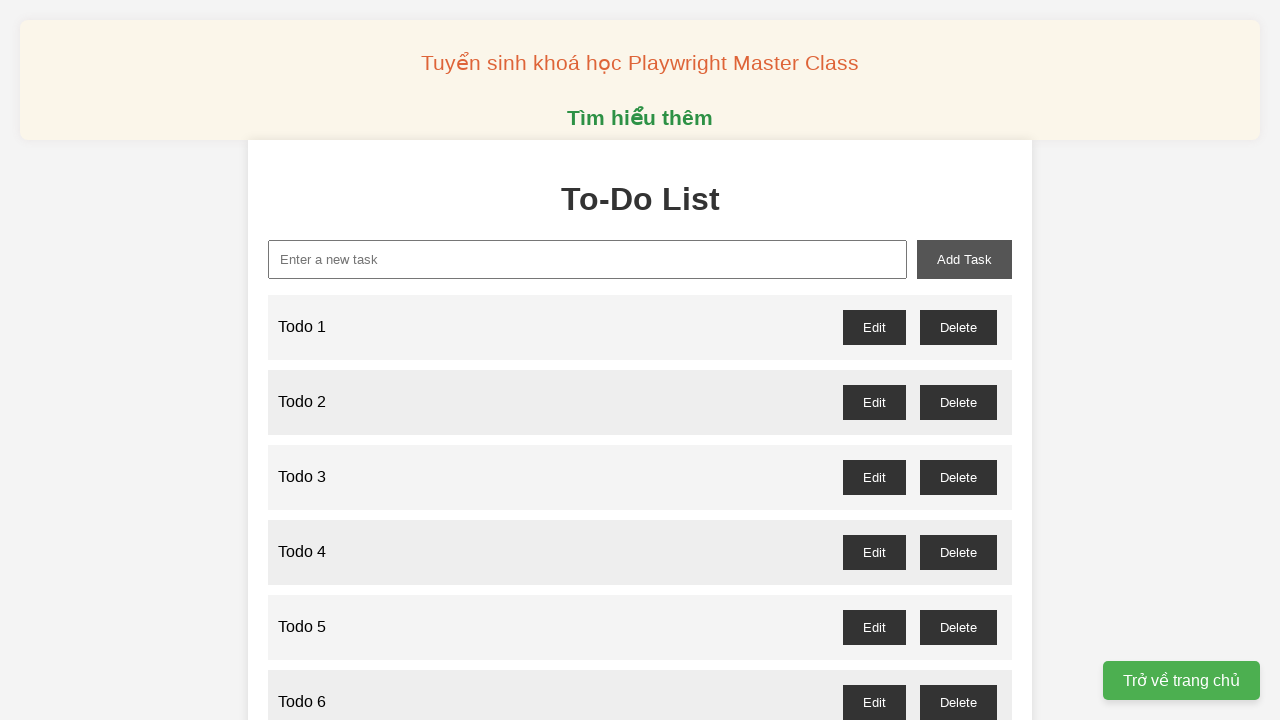

Filled new-task input with 'Todo 63' on xpath=//input[@id='new-task']
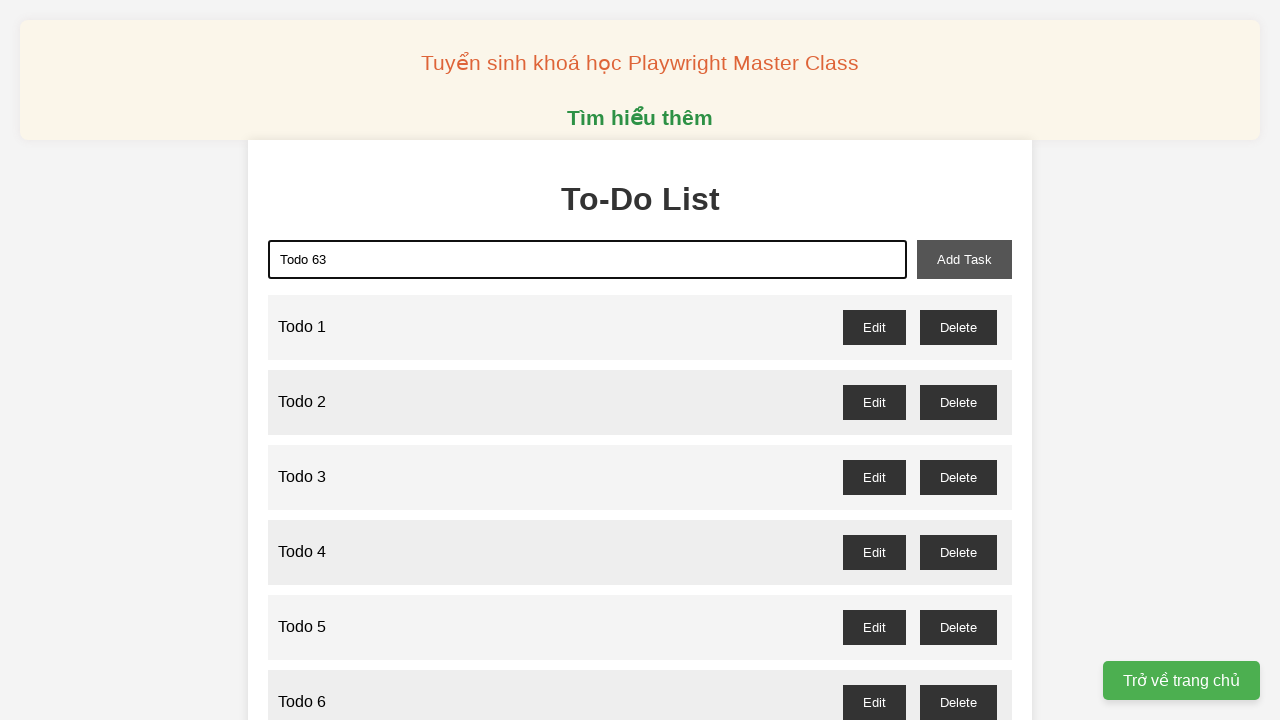

Clicked add-task button to add 'Todo 63' at (964, 259) on xpath=//button[@id='add-task']
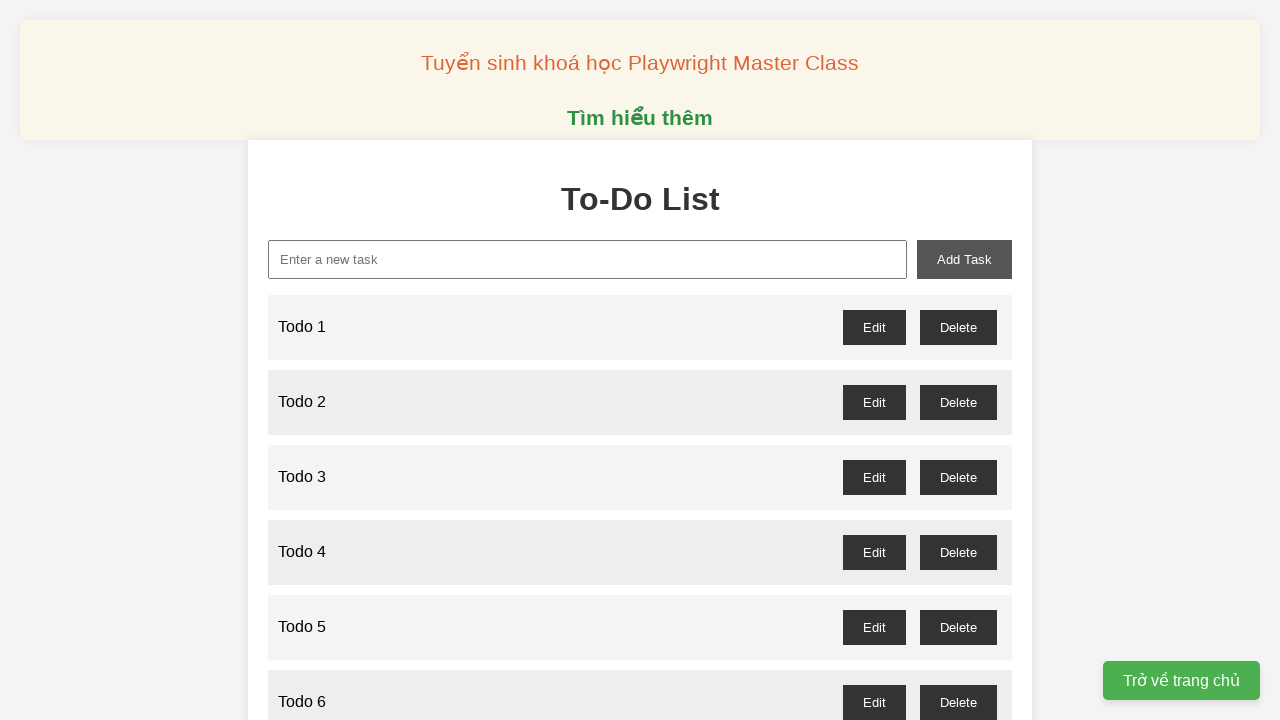

Filled new-task input with 'Todo 64' on xpath=//input[@id='new-task']
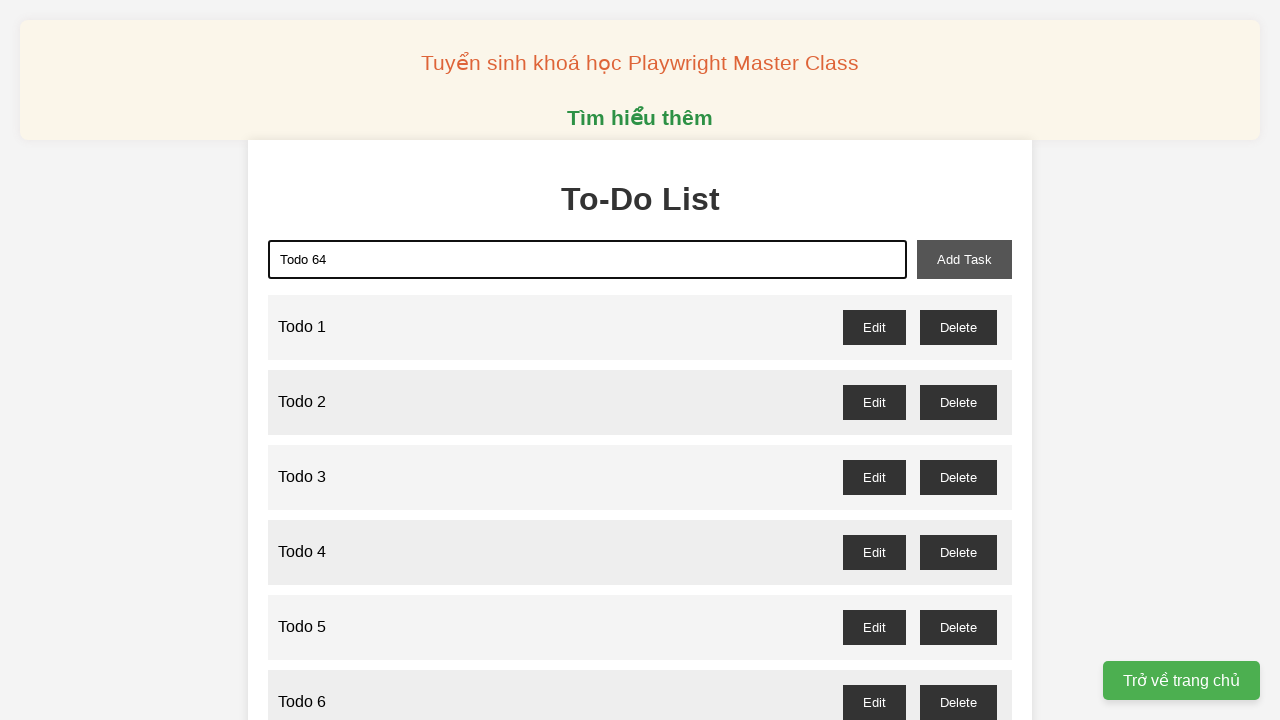

Clicked add-task button to add 'Todo 64' at (964, 259) on xpath=//button[@id='add-task']
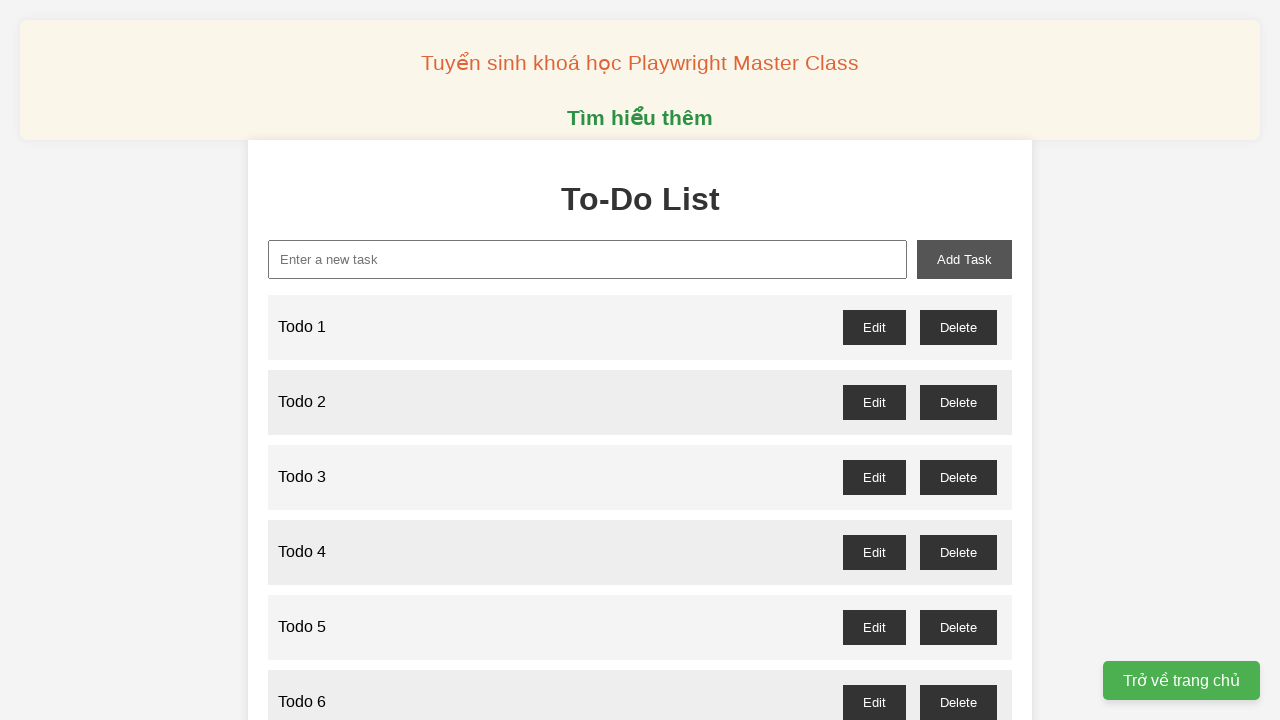

Filled new-task input with 'Todo 65' on xpath=//input[@id='new-task']
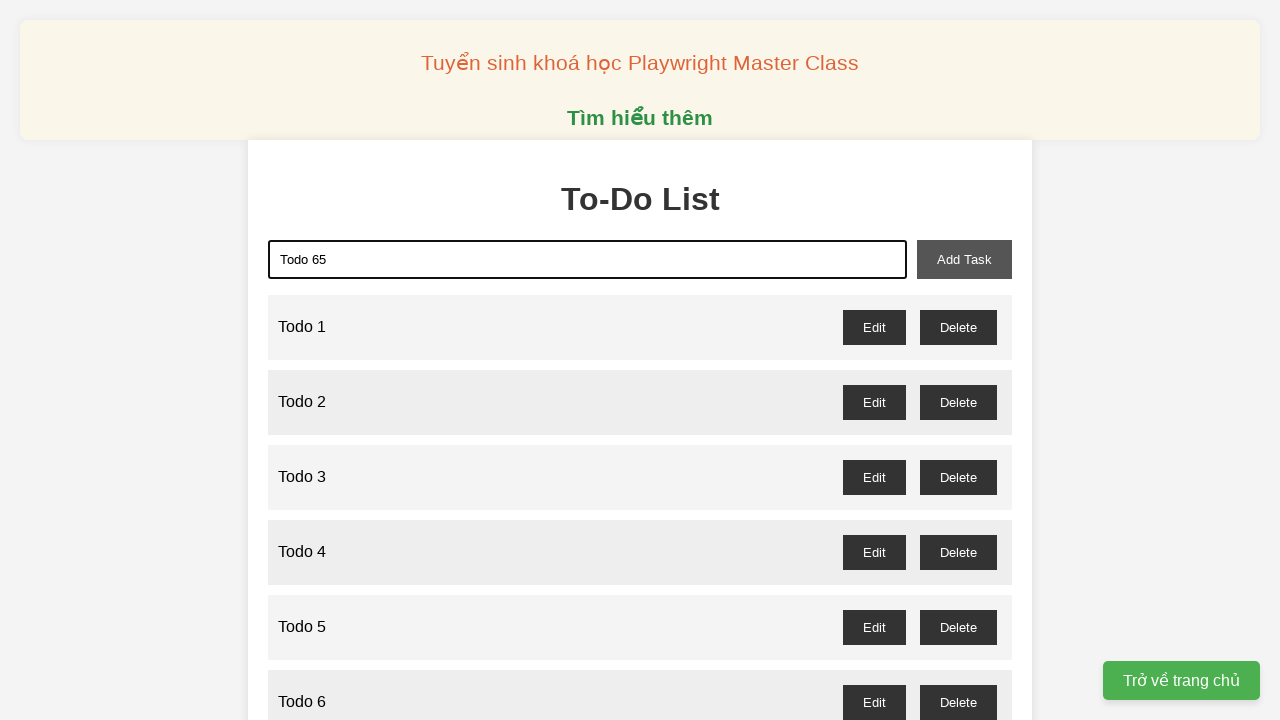

Clicked add-task button to add 'Todo 65' at (964, 259) on xpath=//button[@id='add-task']
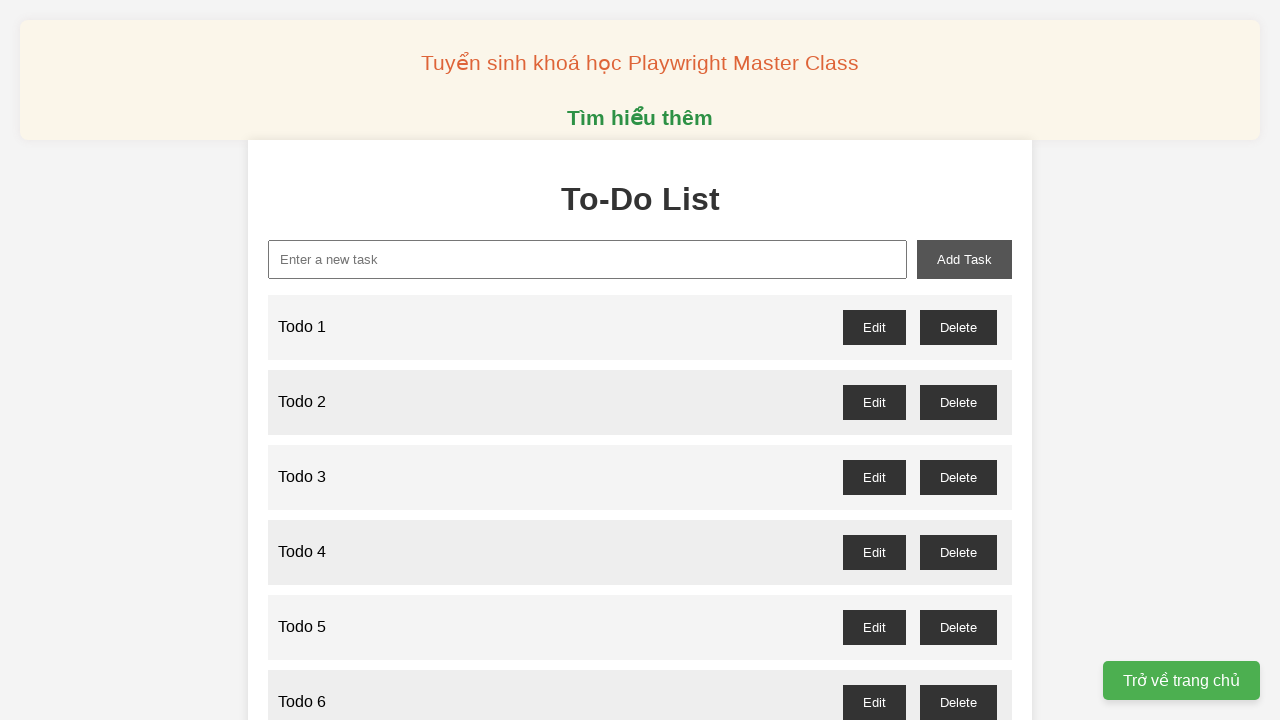

Filled new-task input with 'Todo 66' on xpath=//input[@id='new-task']
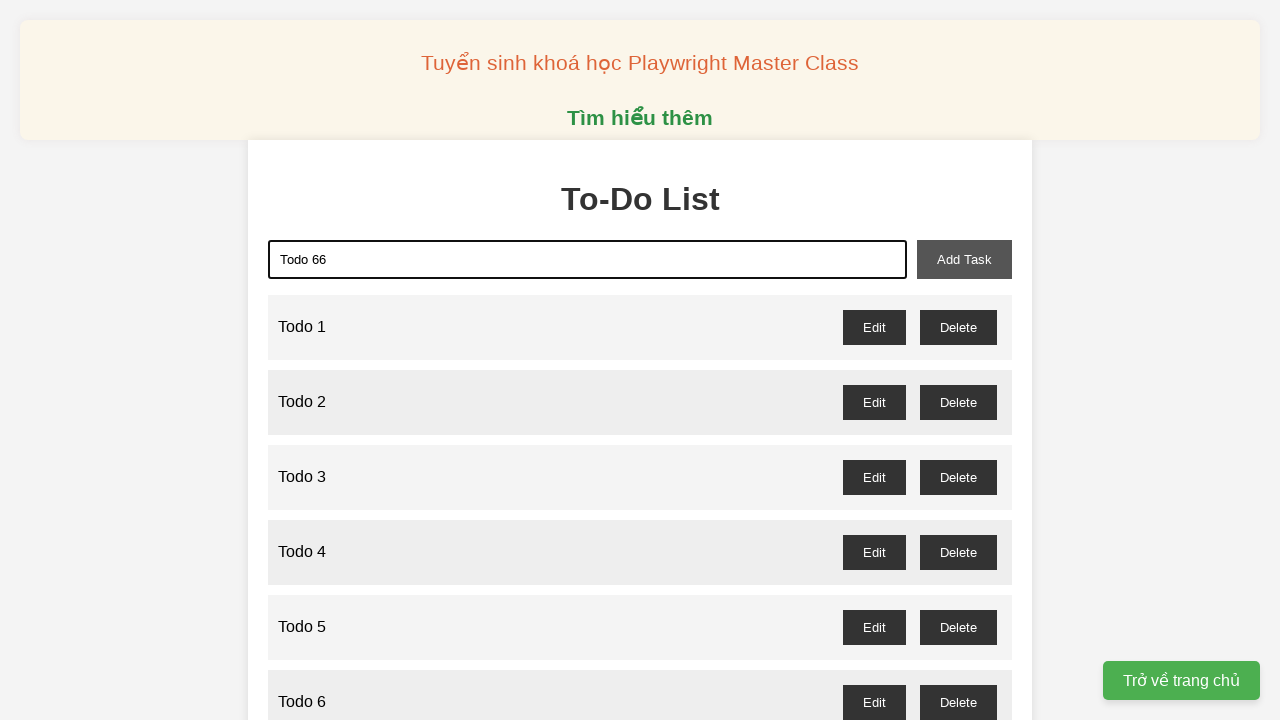

Clicked add-task button to add 'Todo 66' at (964, 259) on xpath=//button[@id='add-task']
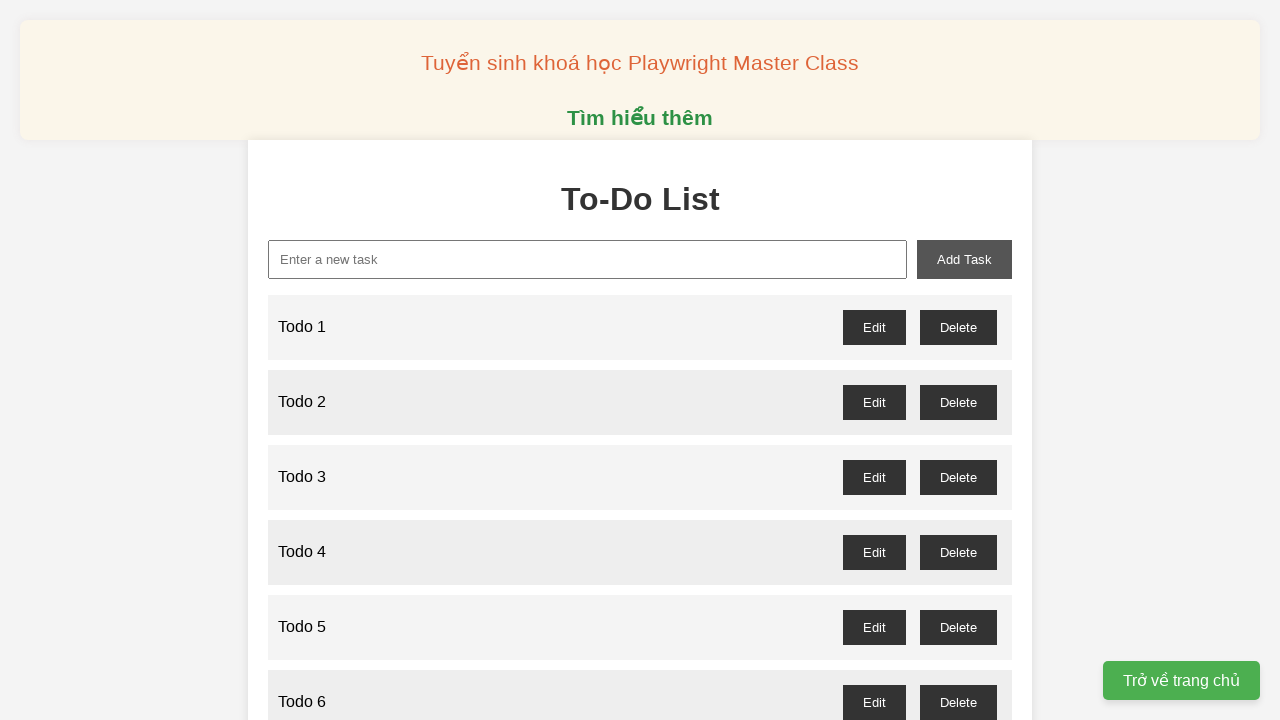

Filled new-task input with 'Todo 67' on xpath=//input[@id='new-task']
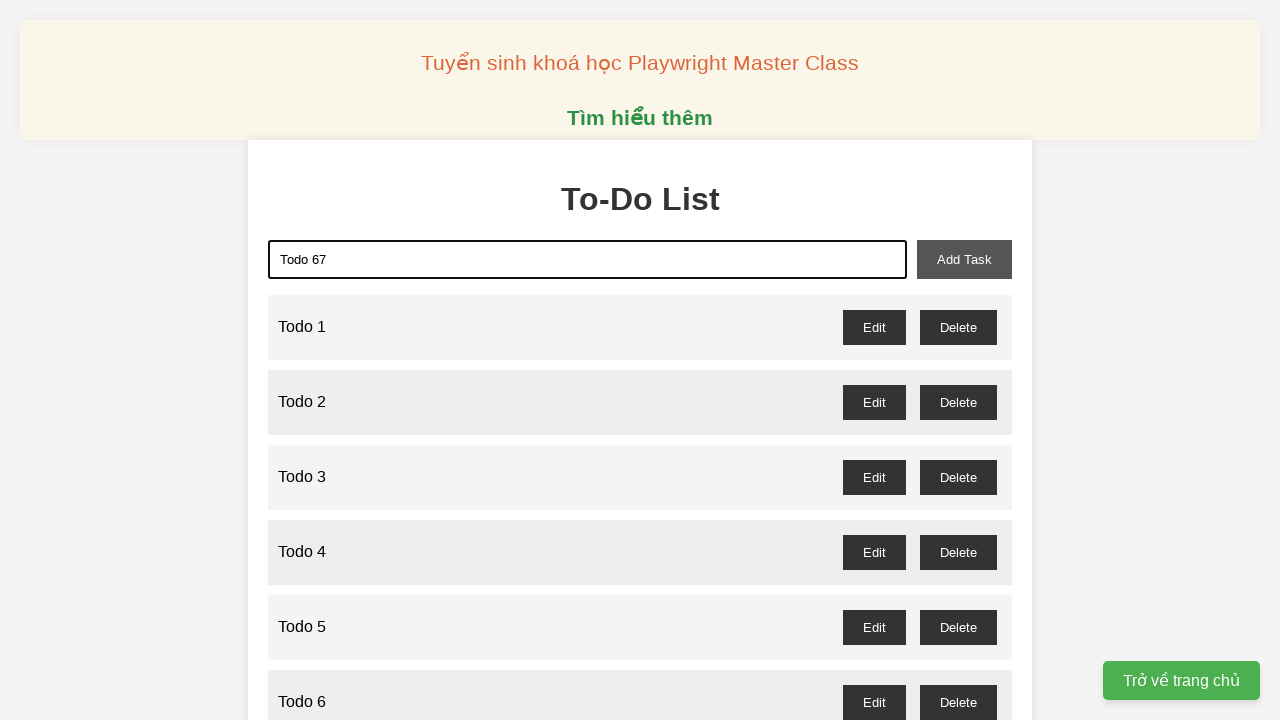

Clicked add-task button to add 'Todo 67' at (964, 259) on xpath=//button[@id='add-task']
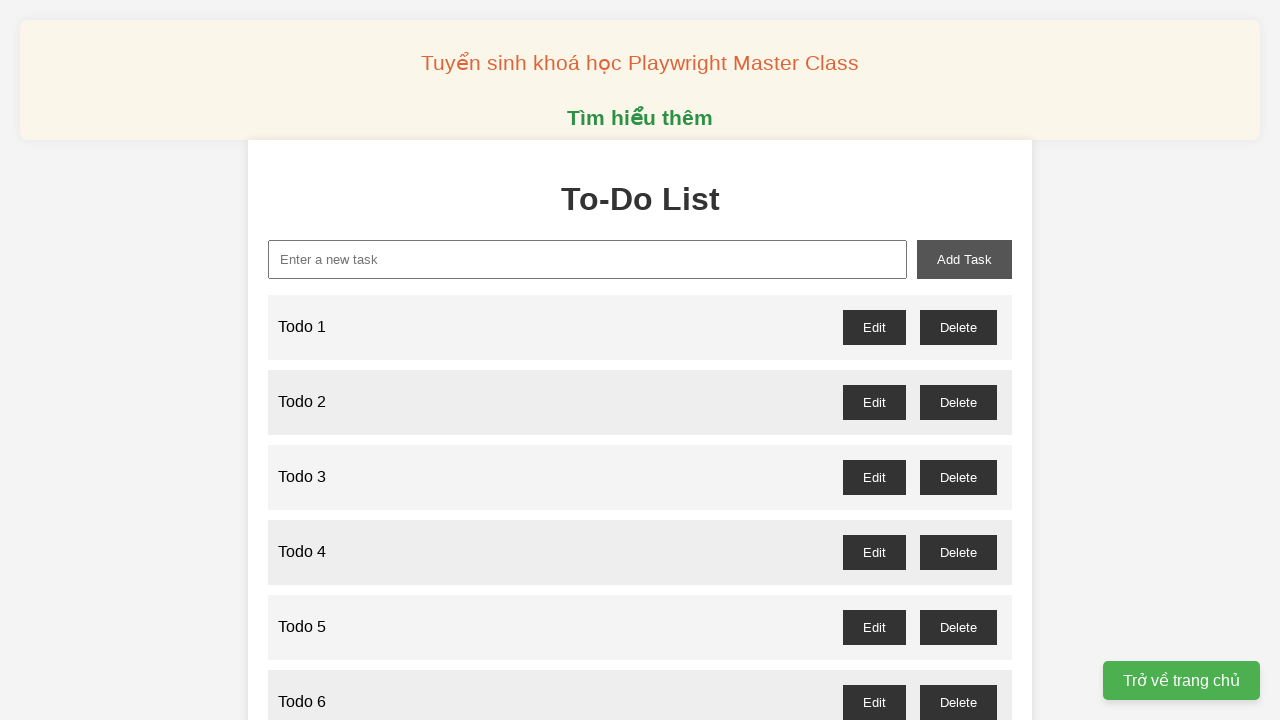

Filled new-task input with 'Todo 68' on xpath=//input[@id='new-task']
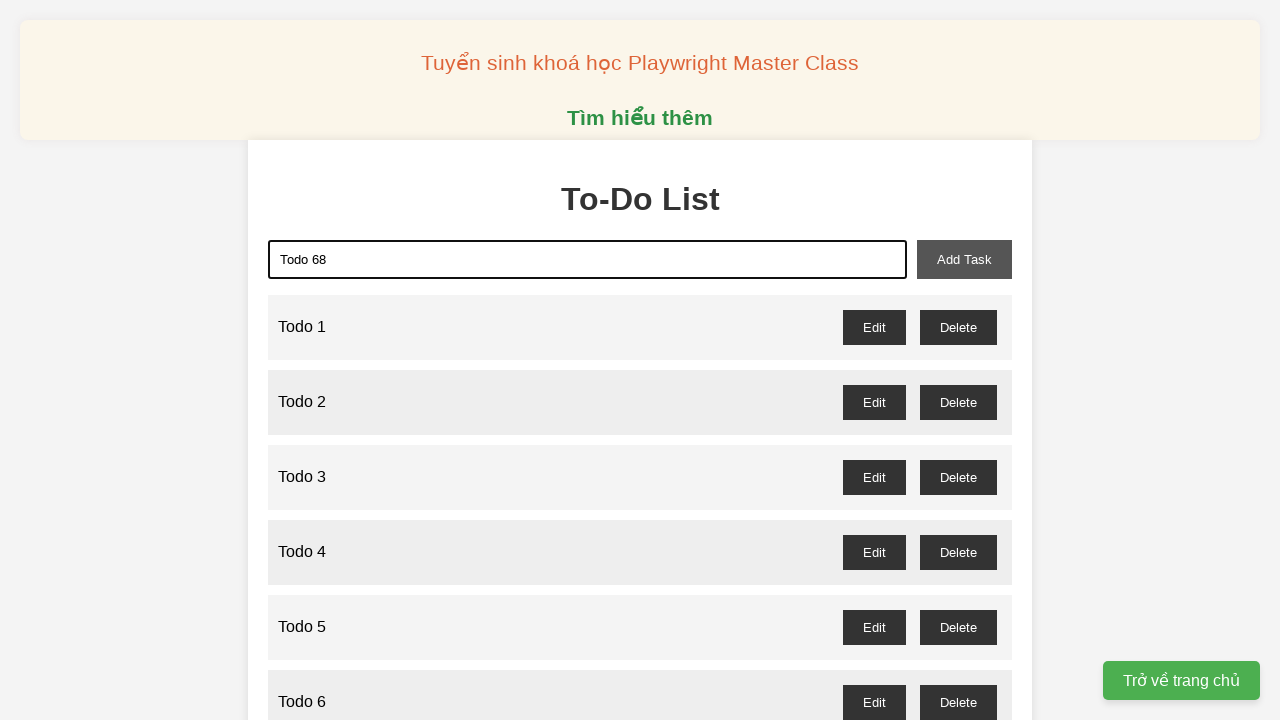

Clicked add-task button to add 'Todo 68' at (964, 259) on xpath=//button[@id='add-task']
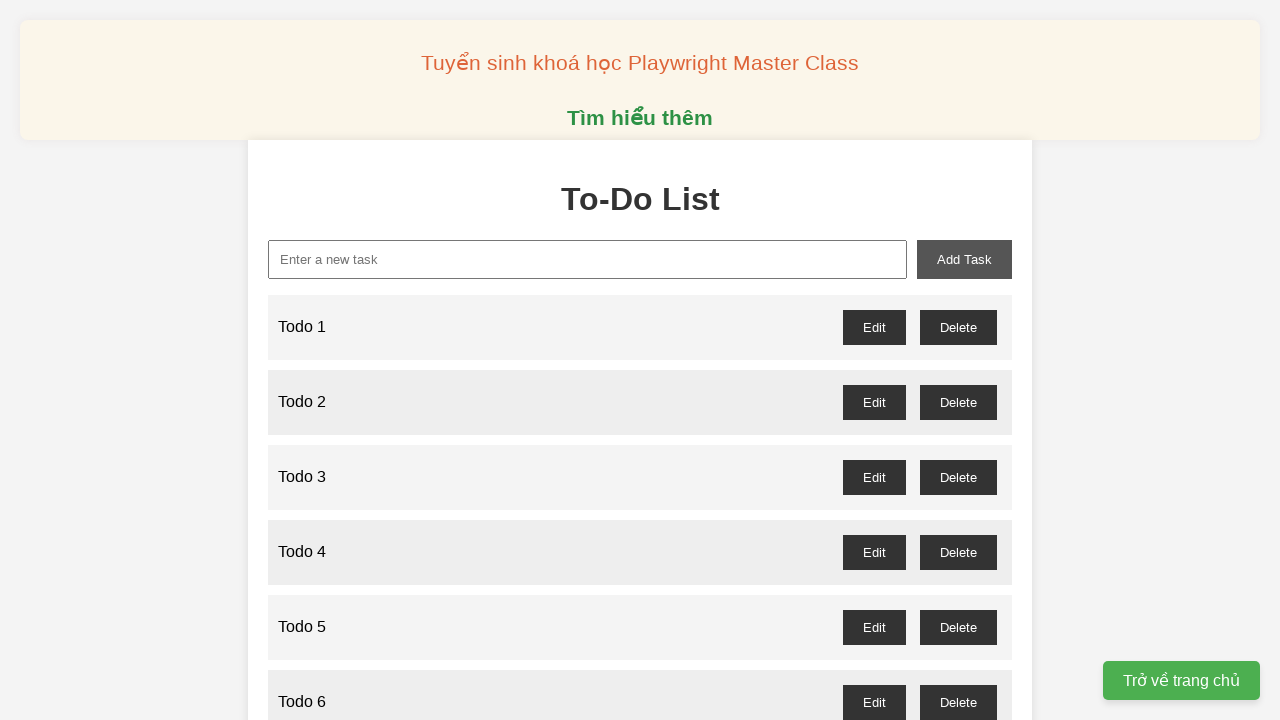

Filled new-task input with 'Todo 69' on xpath=//input[@id='new-task']
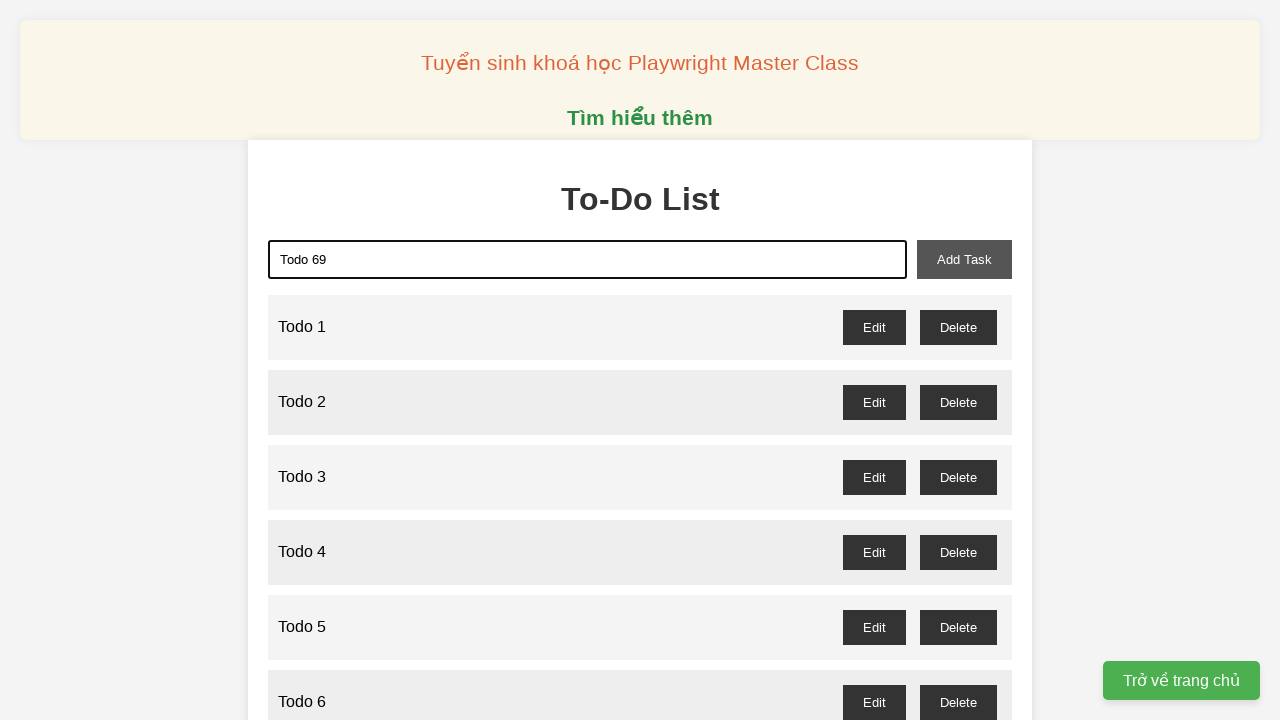

Clicked add-task button to add 'Todo 69' at (964, 259) on xpath=//button[@id='add-task']
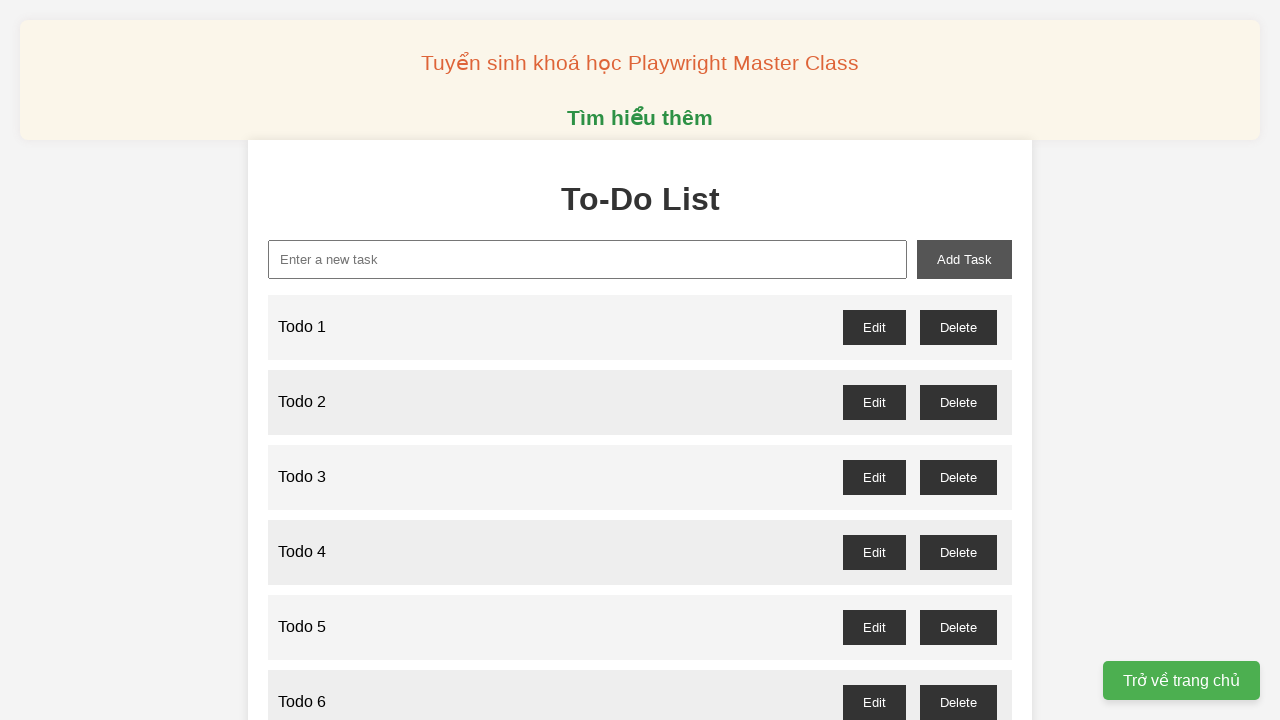

Filled new-task input with 'Todo 70' on xpath=//input[@id='new-task']
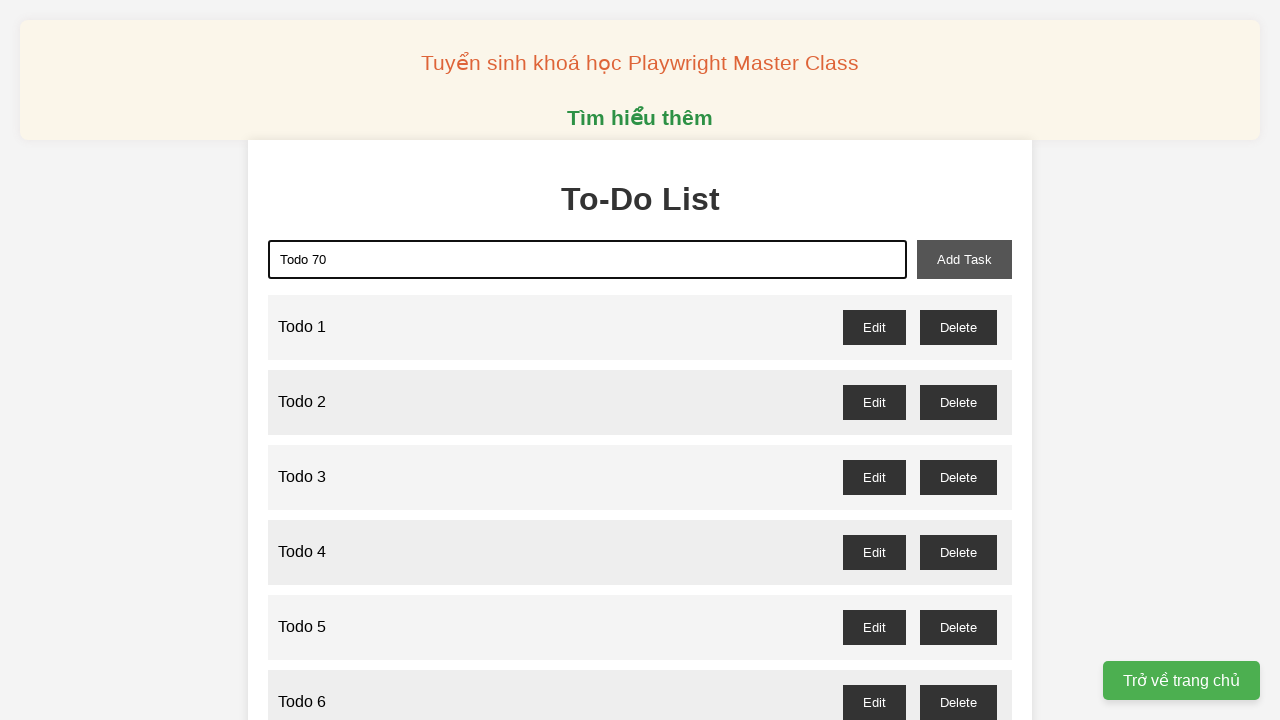

Clicked add-task button to add 'Todo 70' at (964, 259) on xpath=//button[@id='add-task']
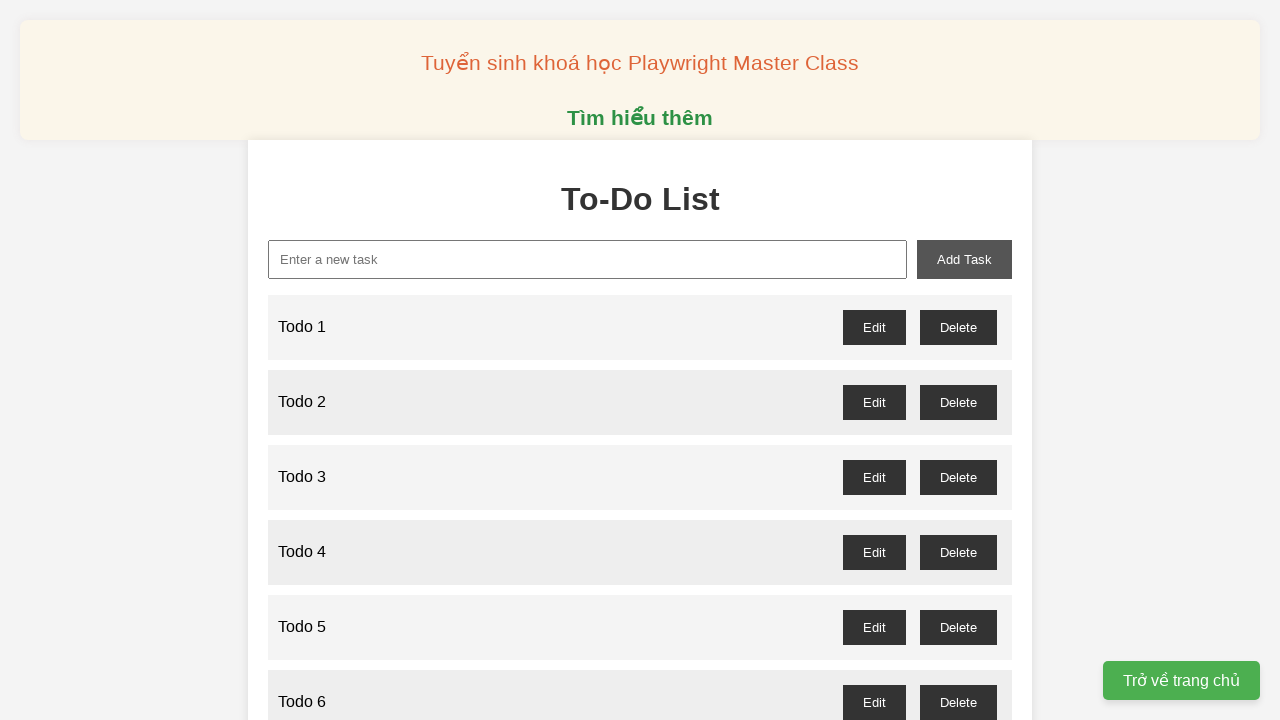

Filled new-task input with 'Todo 71' on xpath=//input[@id='new-task']
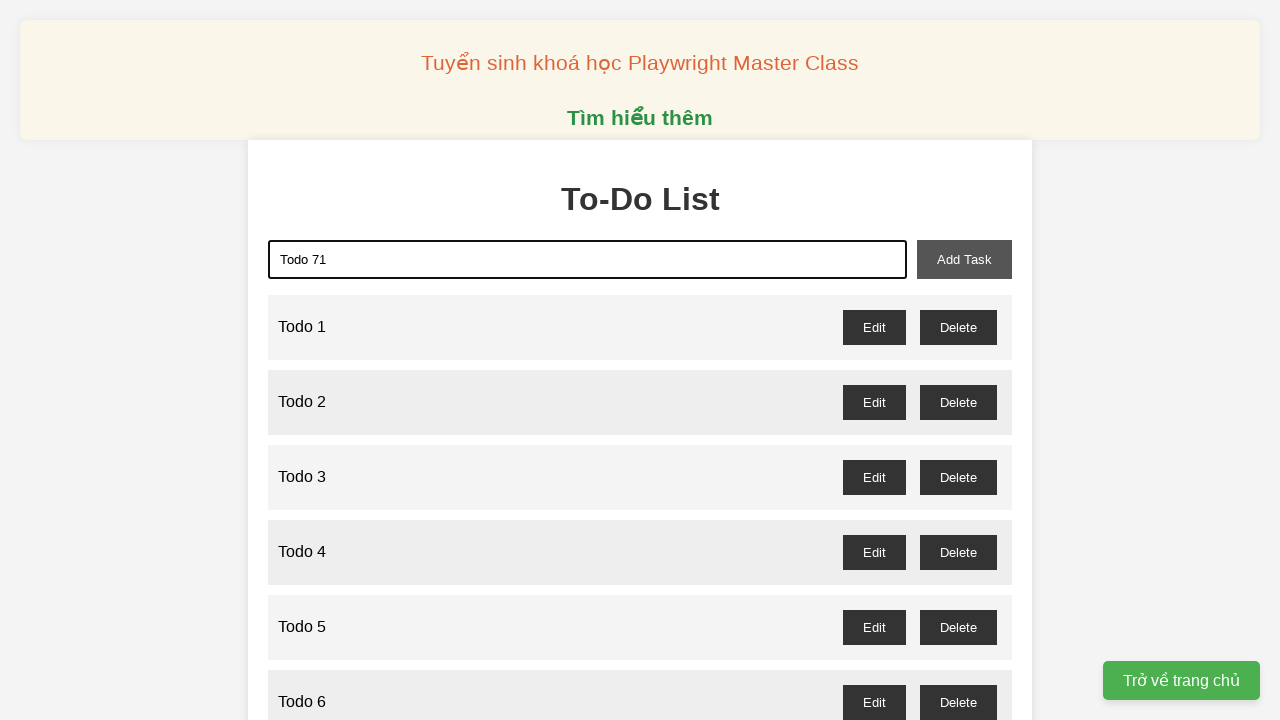

Clicked add-task button to add 'Todo 71' at (964, 259) on xpath=//button[@id='add-task']
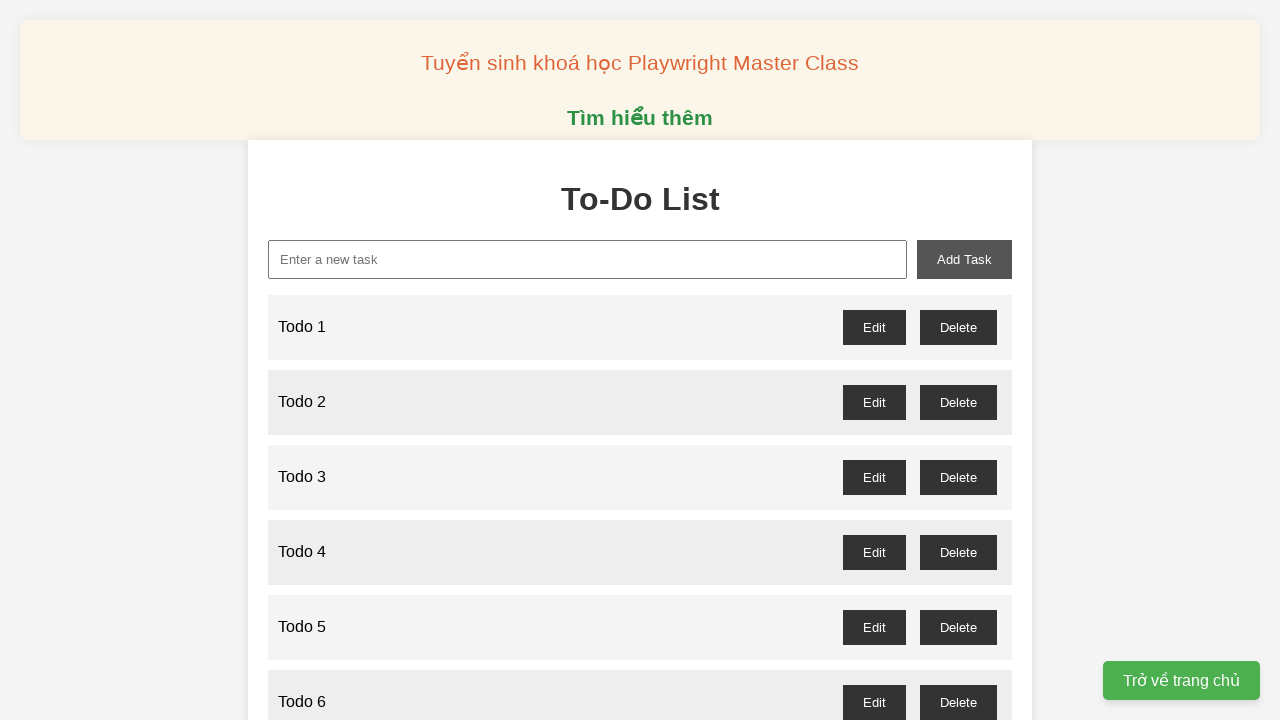

Filled new-task input with 'Todo 72' on xpath=//input[@id='new-task']
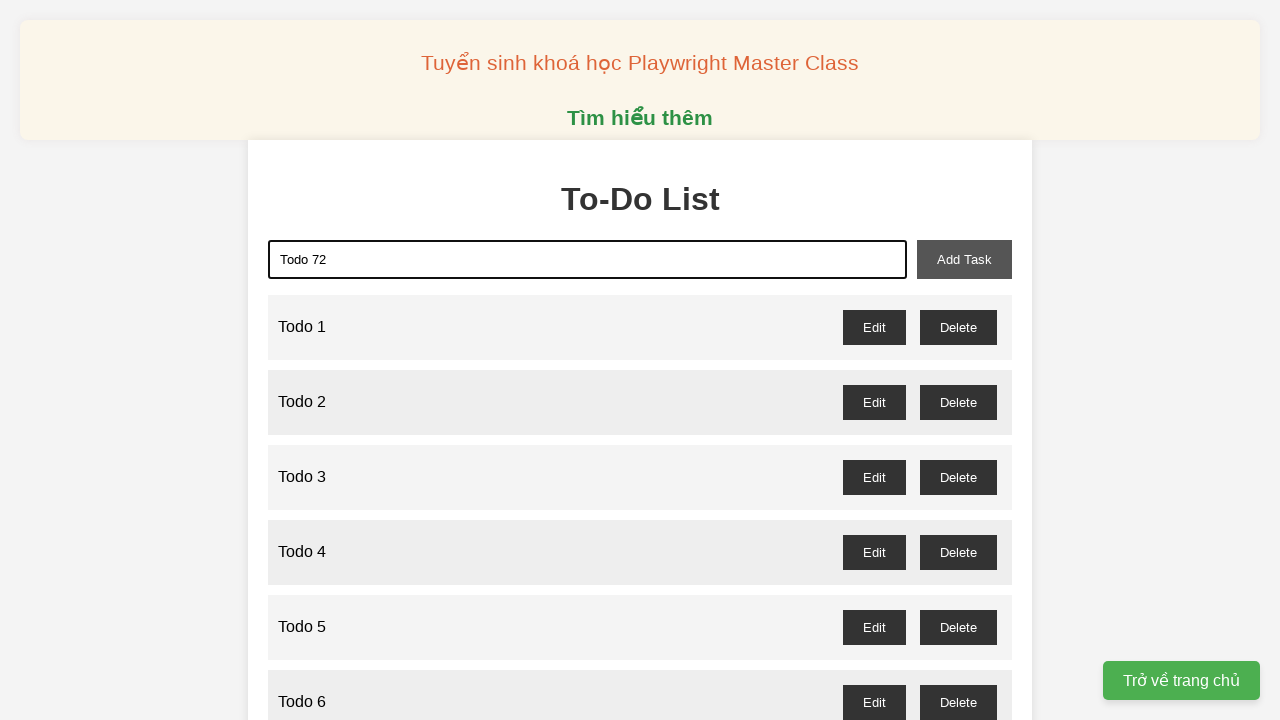

Clicked add-task button to add 'Todo 72' at (964, 259) on xpath=//button[@id='add-task']
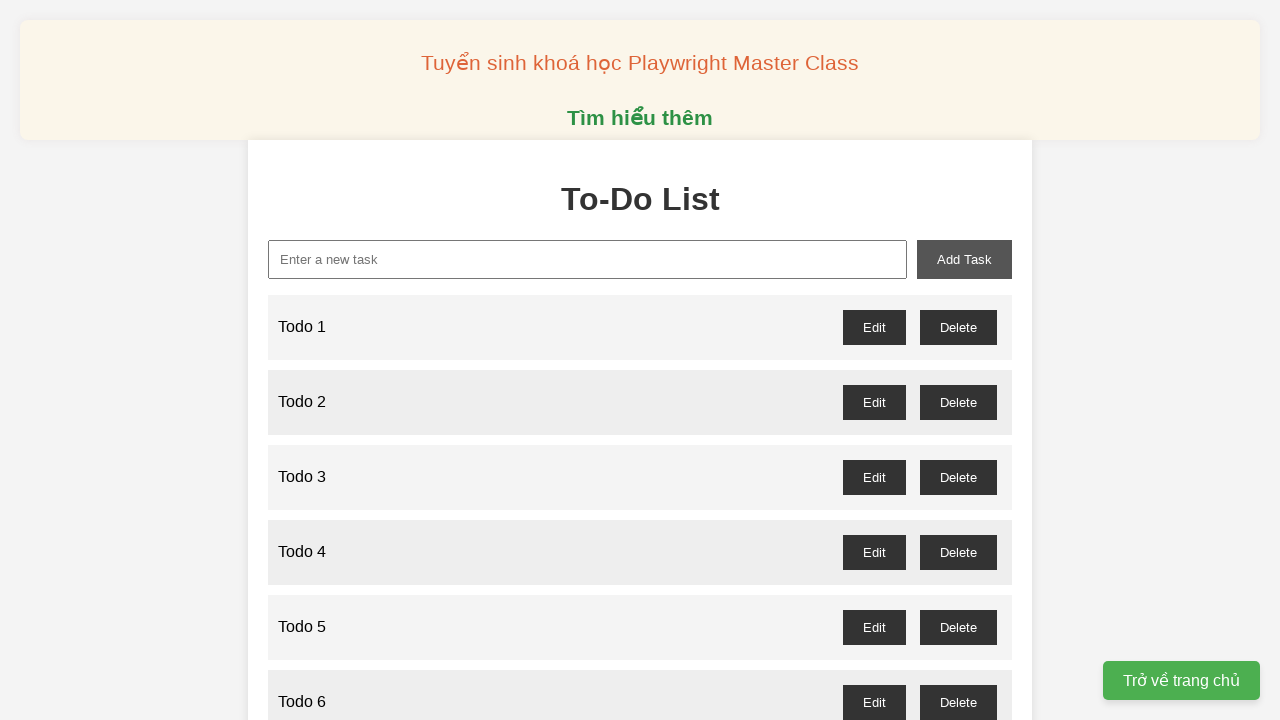

Filled new-task input with 'Todo 73' on xpath=//input[@id='new-task']
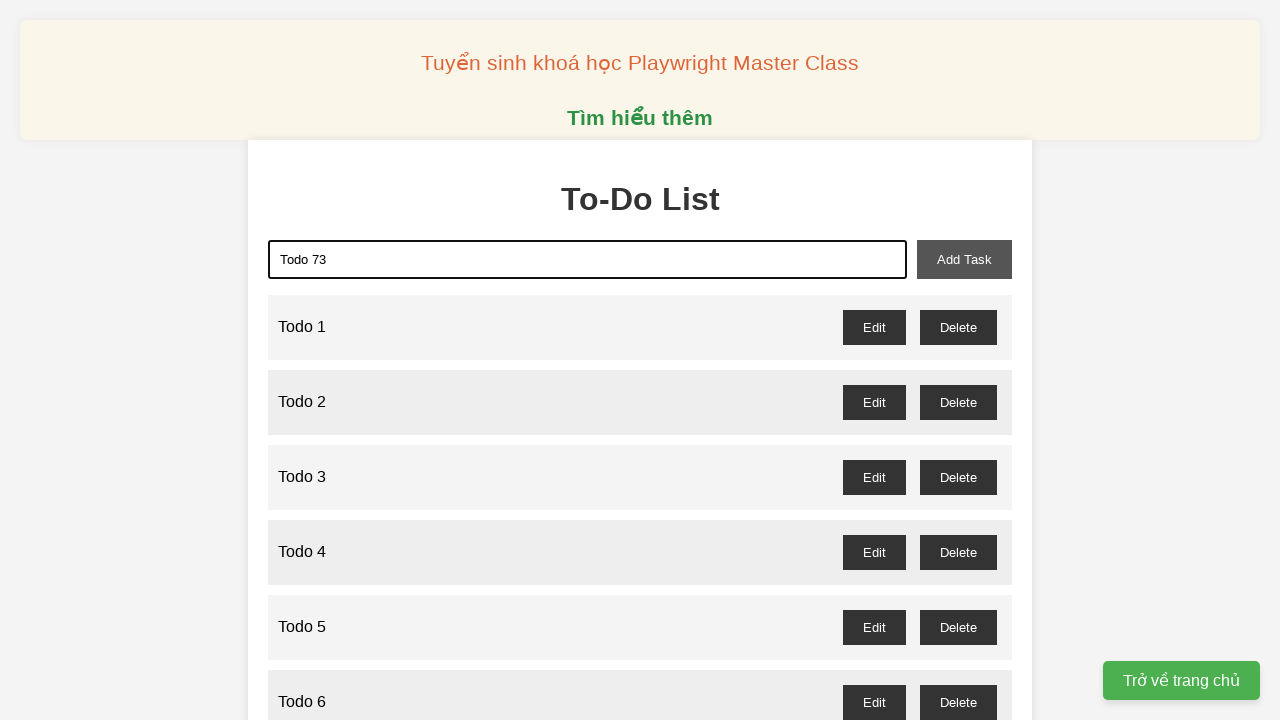

Clicked add-task button to add 'Todo 73' at (964, 259) on xpath=//button[@id='add-task']
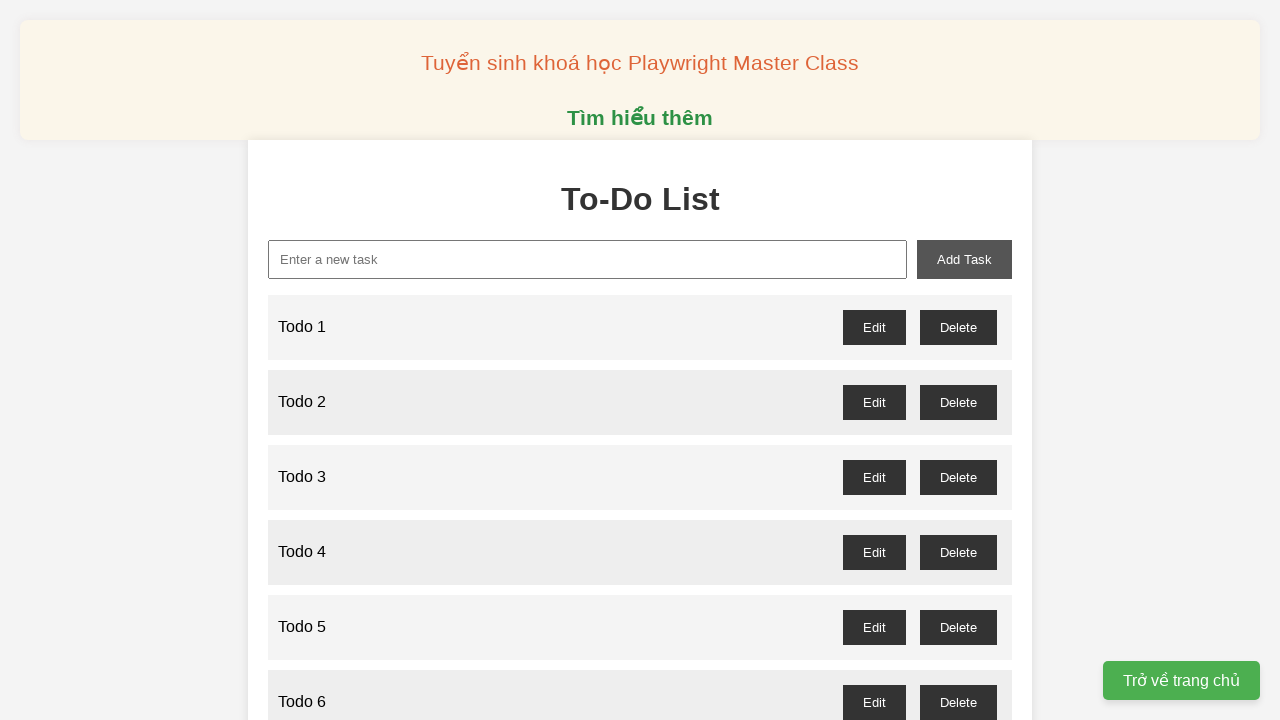

Filled new-task input with 'Todo 74' on xpath=//input[@id='new-task']
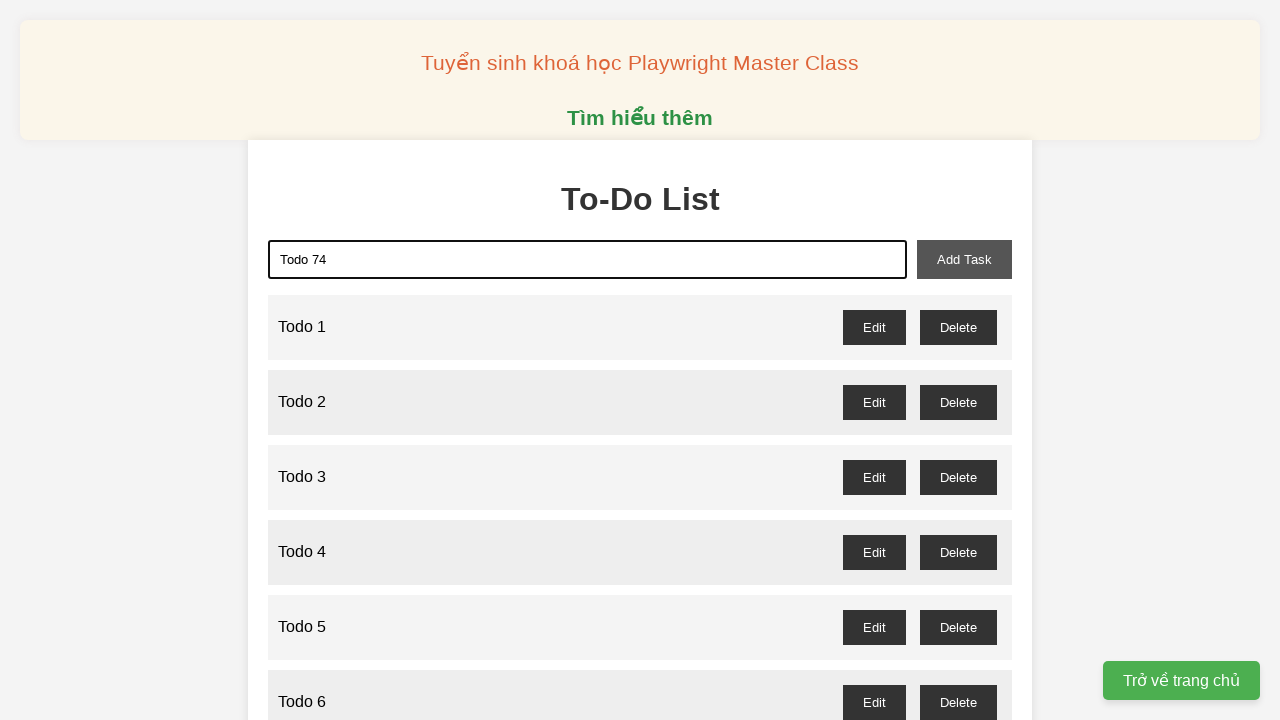

Clicked add-task button to add 'Todo 74' at (964, 259) on xpath=//button[@id='add-task']
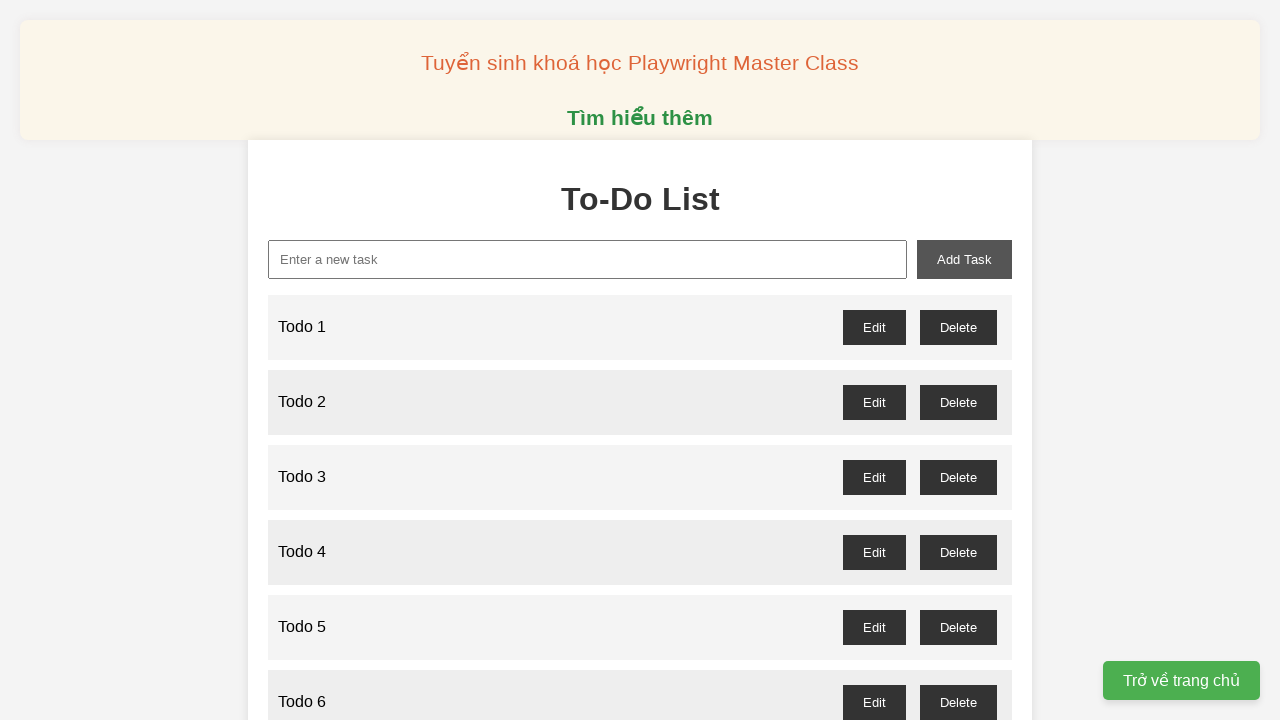

Filled new-task input with 'Todo 75' on xpath=//input[@id='new-task']
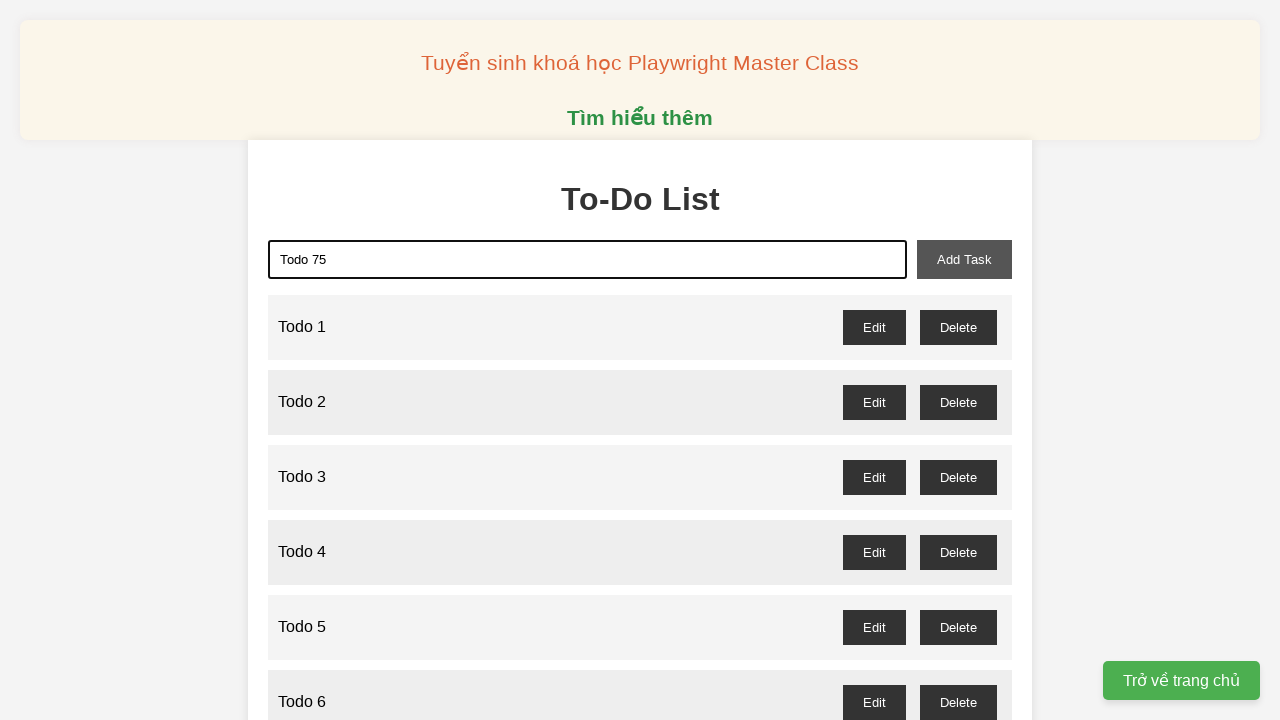

Clicked add-task button to add 'Todo 75' at (964, 259) on xpath=//button[@id='add-task']
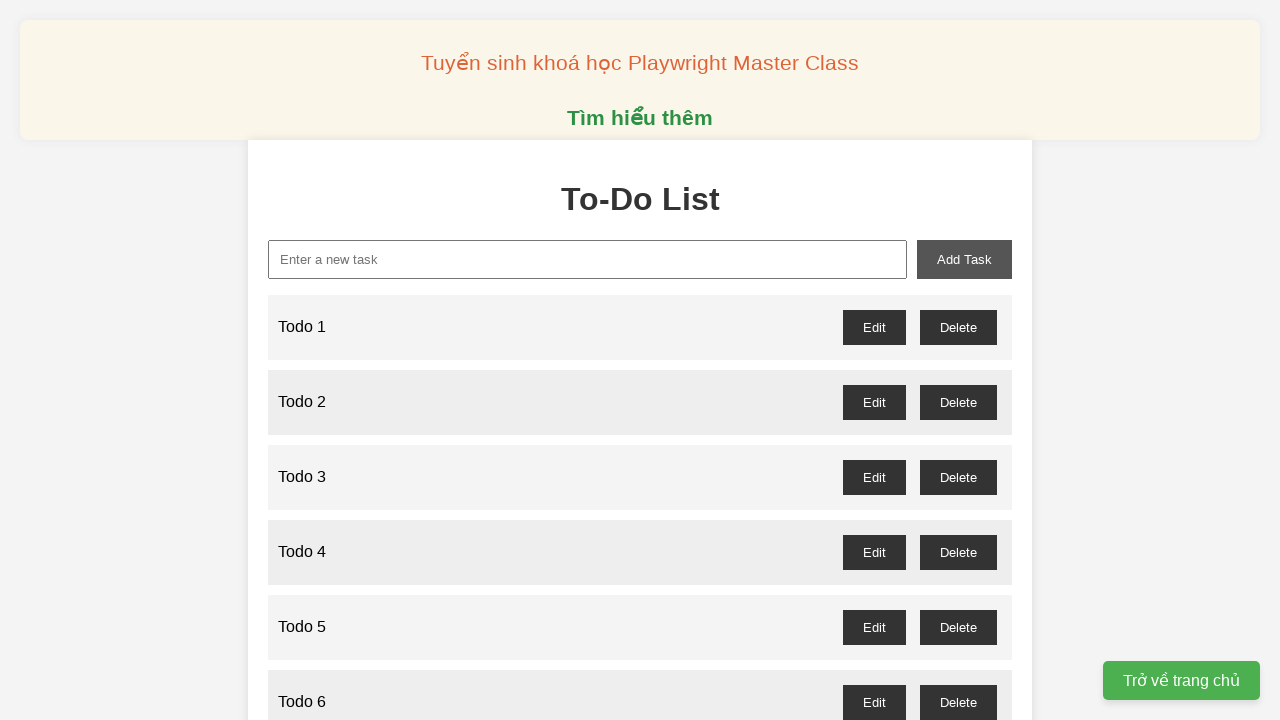

Filled new-task input with 'Todo 76' on xpath=//input[@id='new-task']
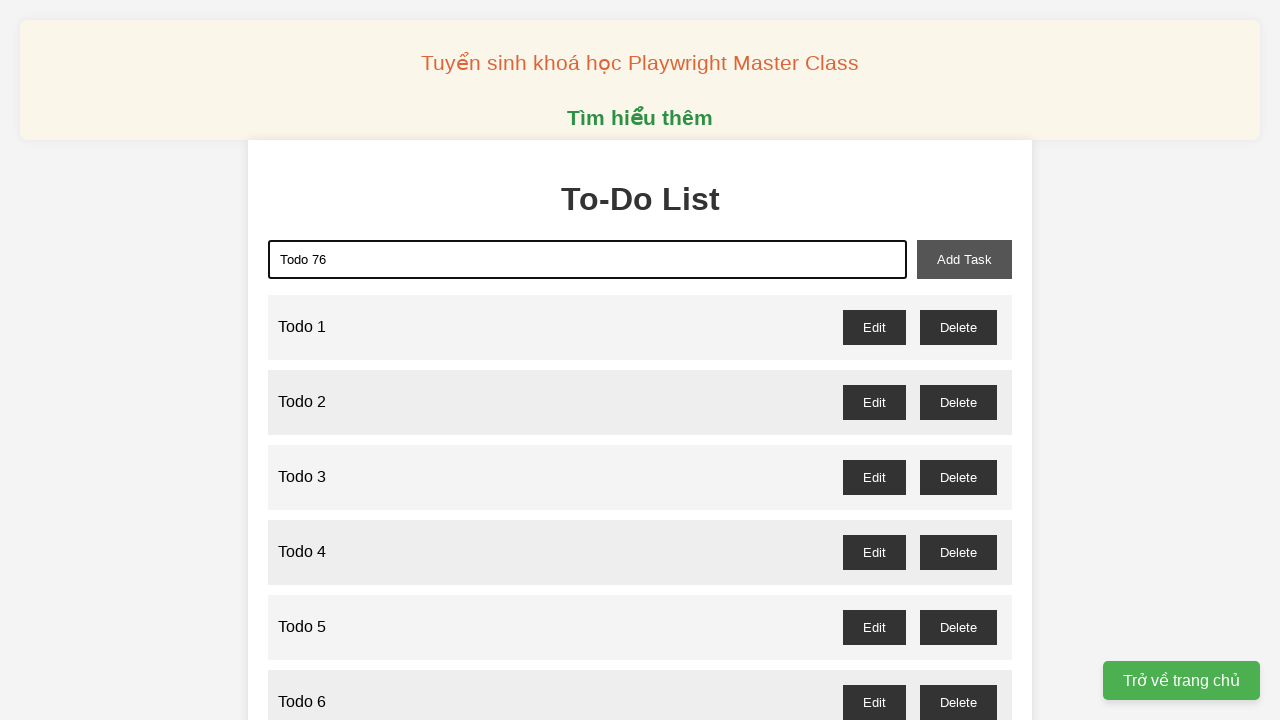

Clicked add-task button to add 'Todo 76' at (964, 259) on xpath=//button[@id='add-task']
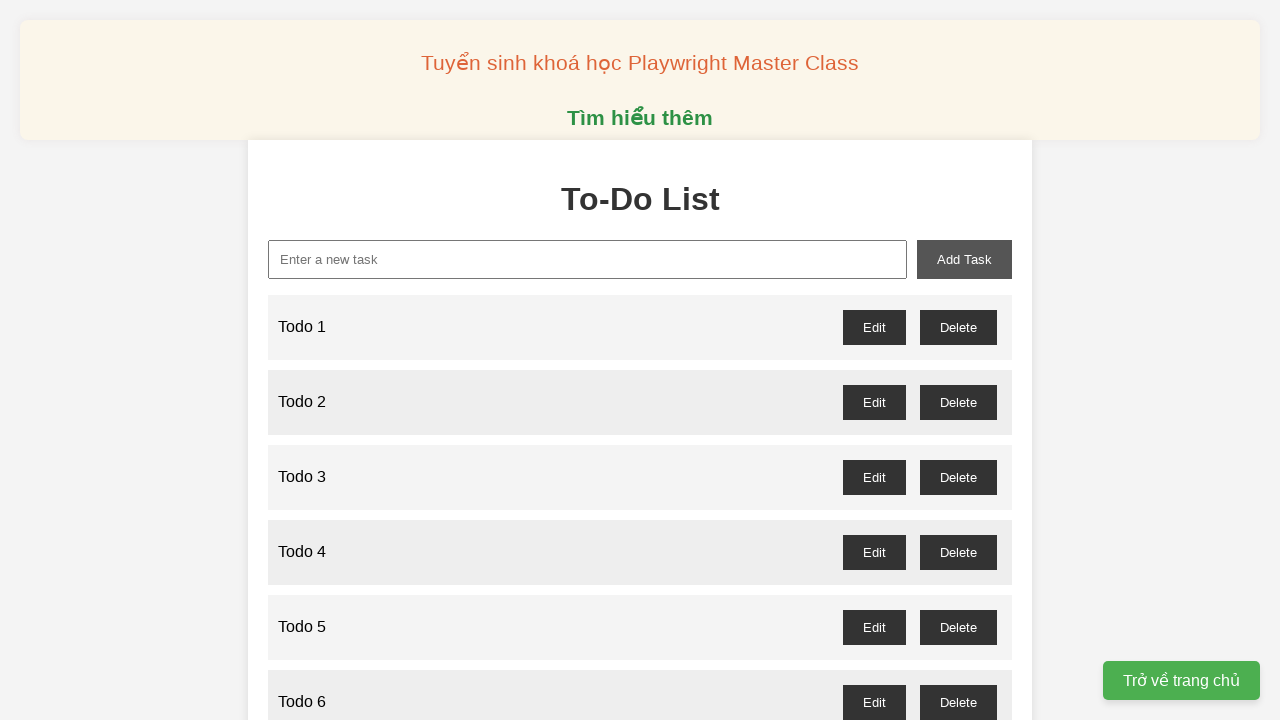

Filled new-task input with 'Todo 77' on xpath=//input[@id='new-task']
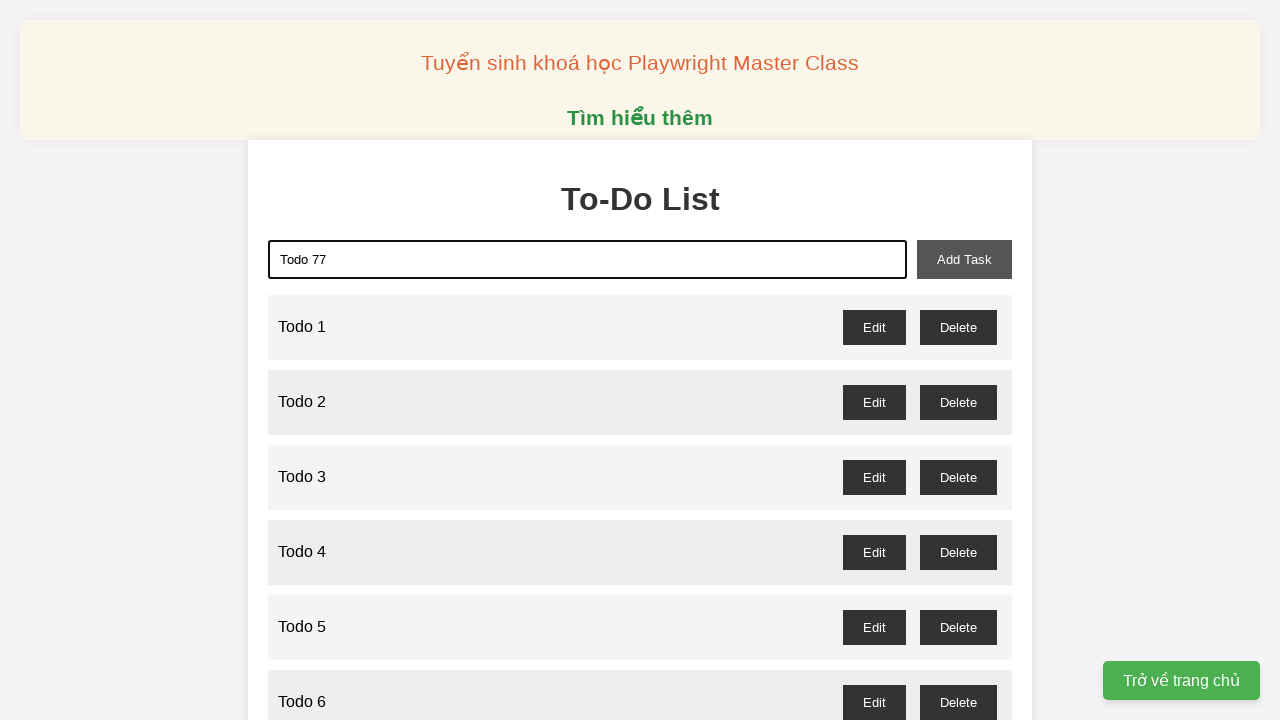

Clicked add-task button to add 'Todo 77' at (964, 259) on xpath=//button[@id='add-task']
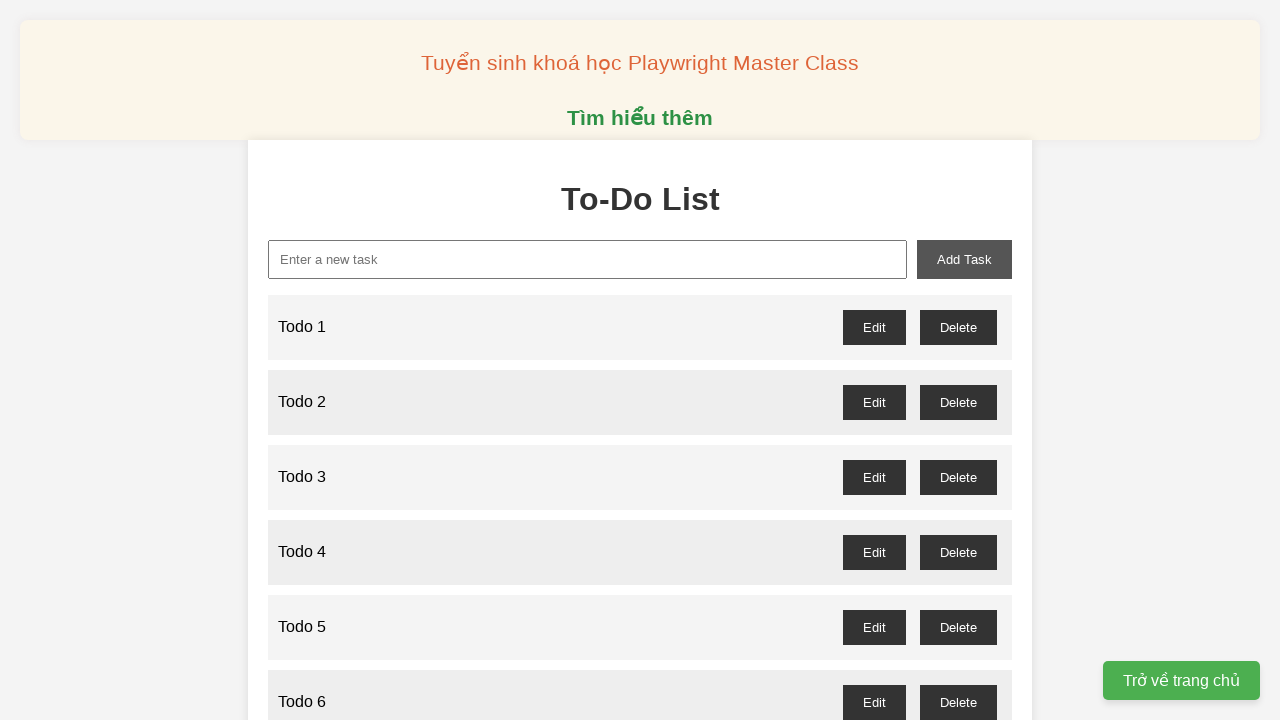

Filled new-task input with 'Todo 78' on xpath=//input[@id='new-task']
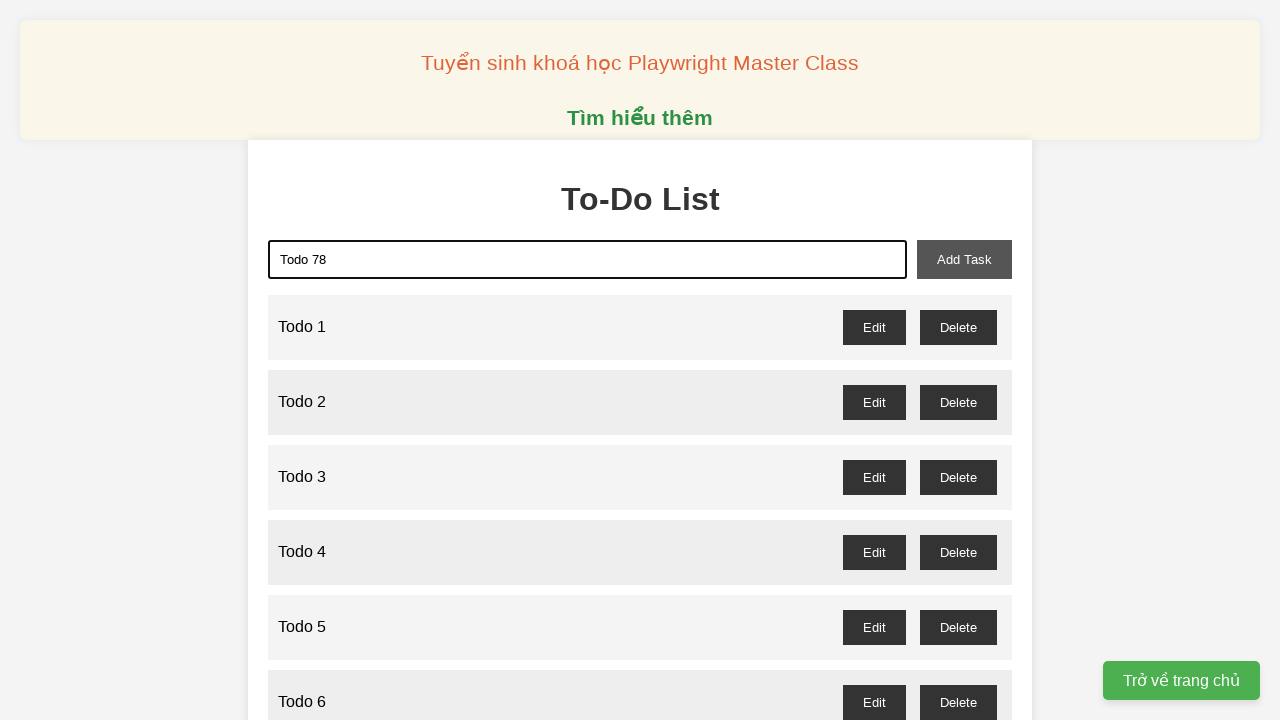

Clicked add-task button to add 'Todo 78' at (964, 259) on xpath=//button[@id='add-task']
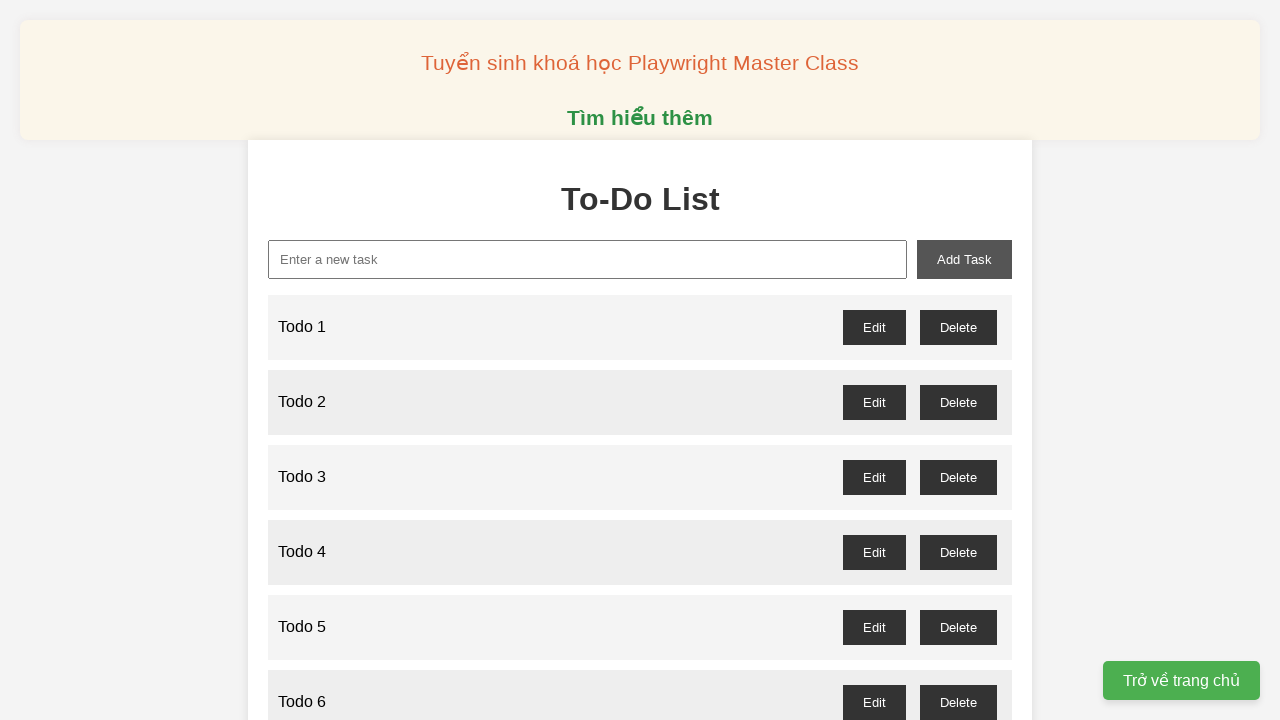

Filled new-task input with 'Todo 79' on xpath=//input[@id='new-task']
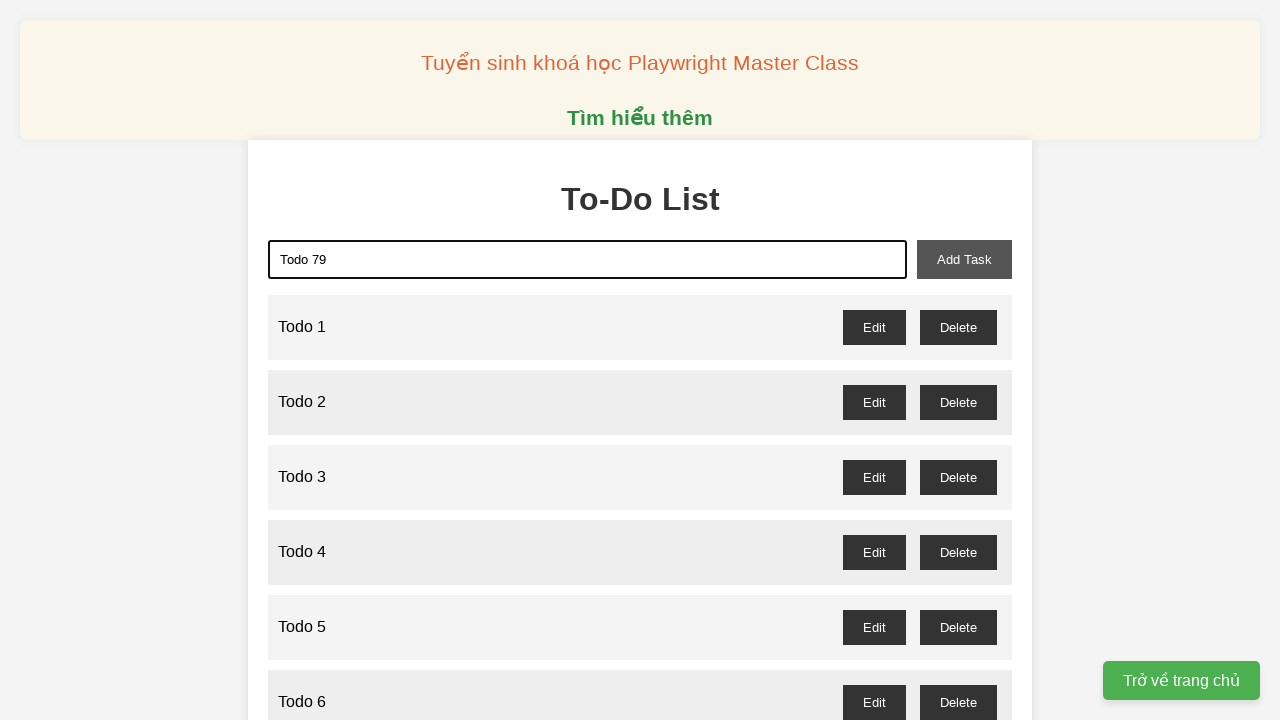

Clicked add-task button to add 'Todo 79' at (964, 259) on xpath=//button[@id='add-task']
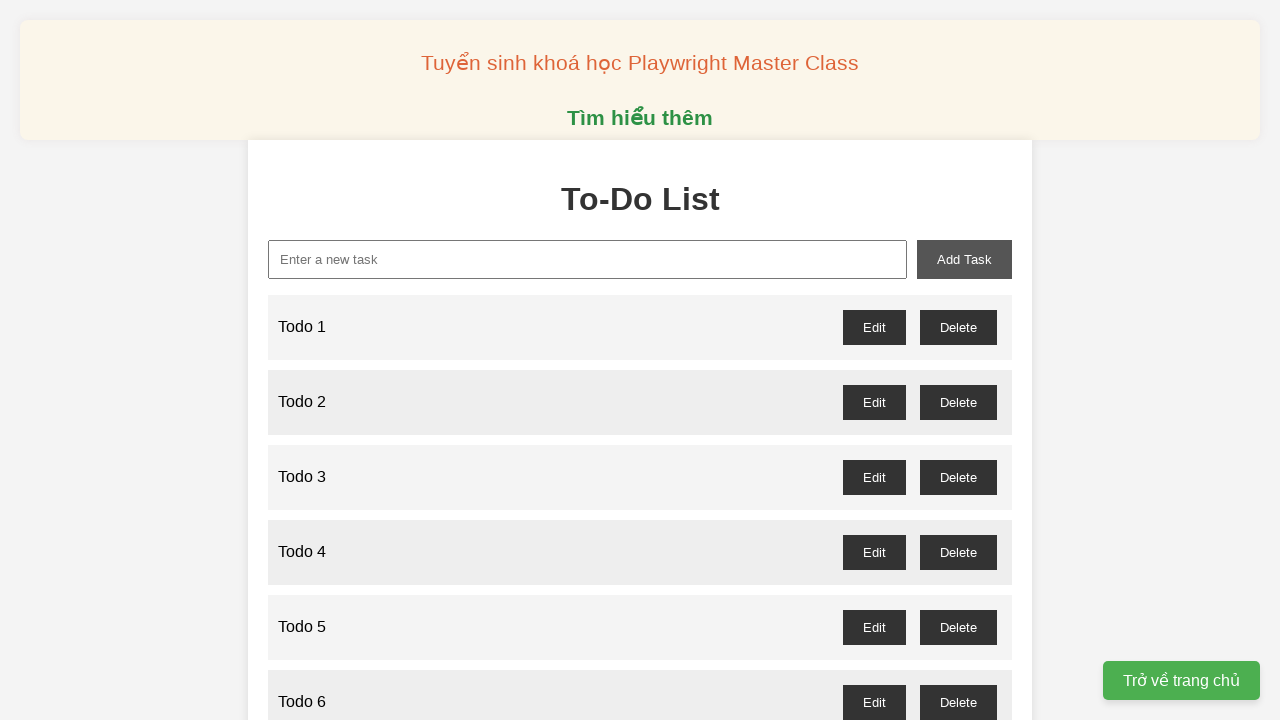

Filled new-task input with 'Todo 80' on xpath=//input[@id='new-task']
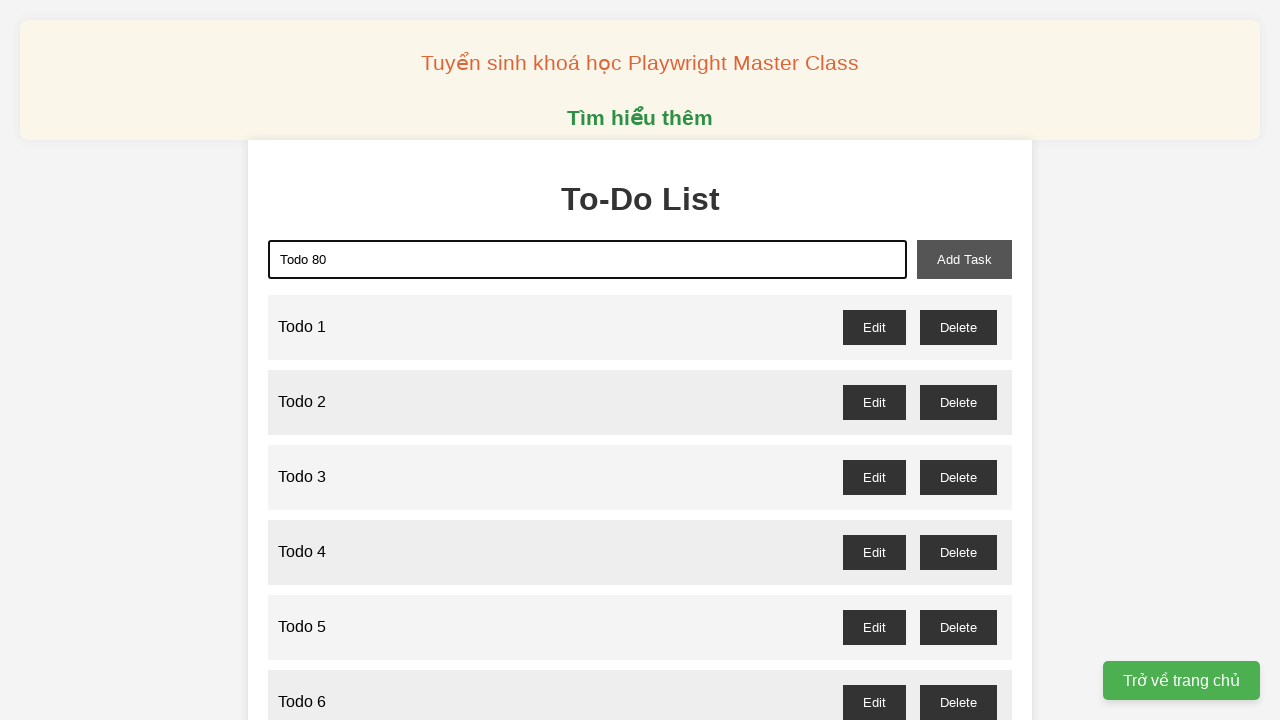

Clicked add-task button to add 'Todo 80' at (964, 259) on xpath=//button[@id='add-task']
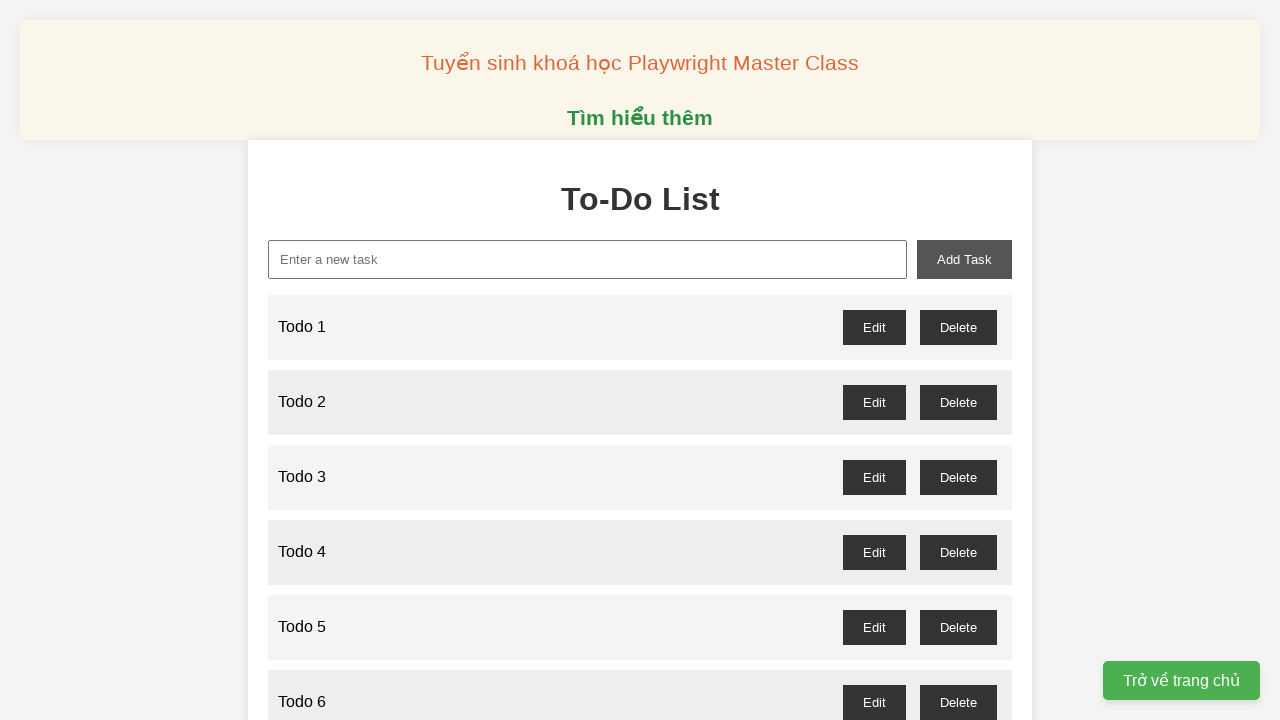

Filled new-task input with 'Todo 81' on xpath=//input[@id='new-task']
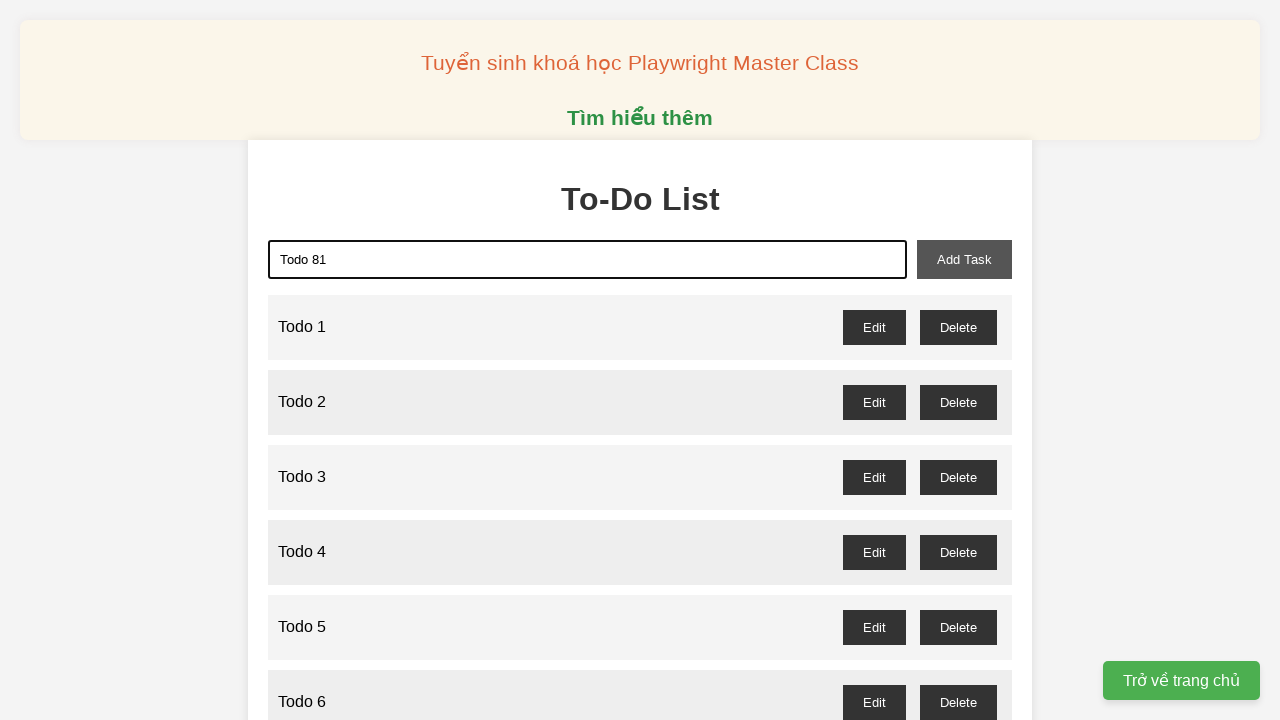

Clicked add-task button to add 'Todo 81' at (964, 259) on xpath=//button[@id='add-task']
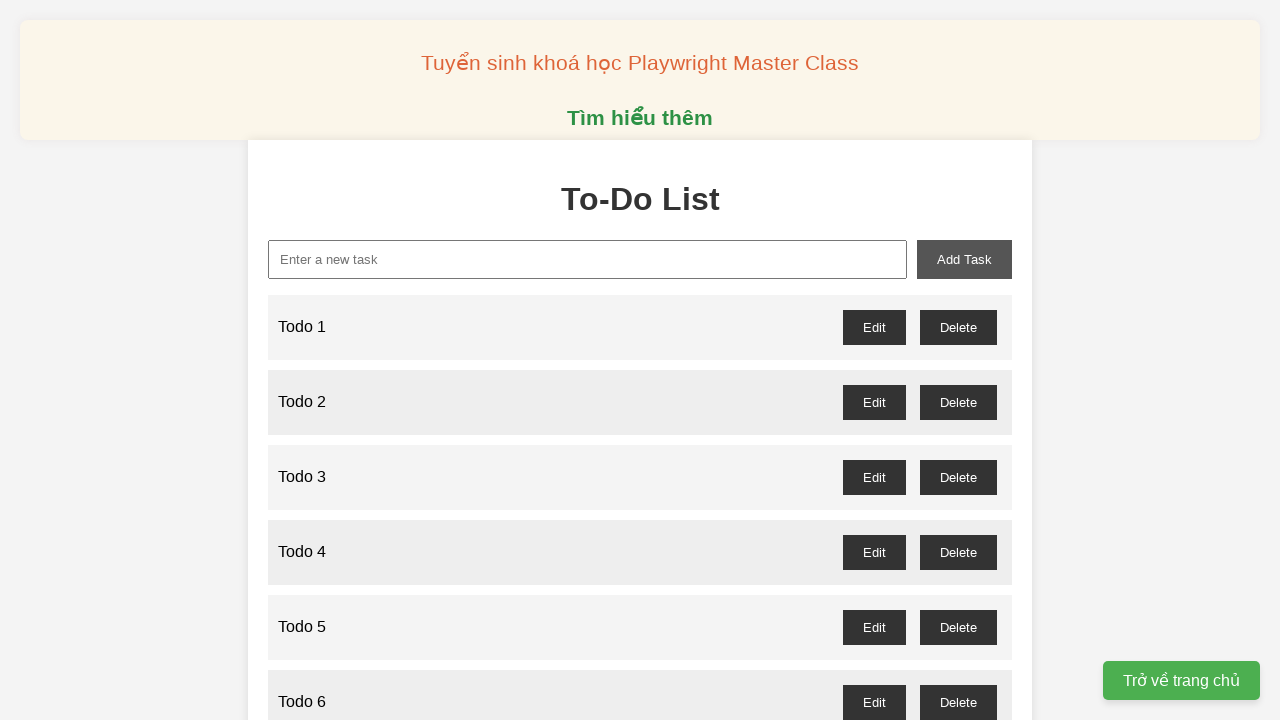

Filled new-task input with 'Todo 82' on xpath=//input[@id='new-task']
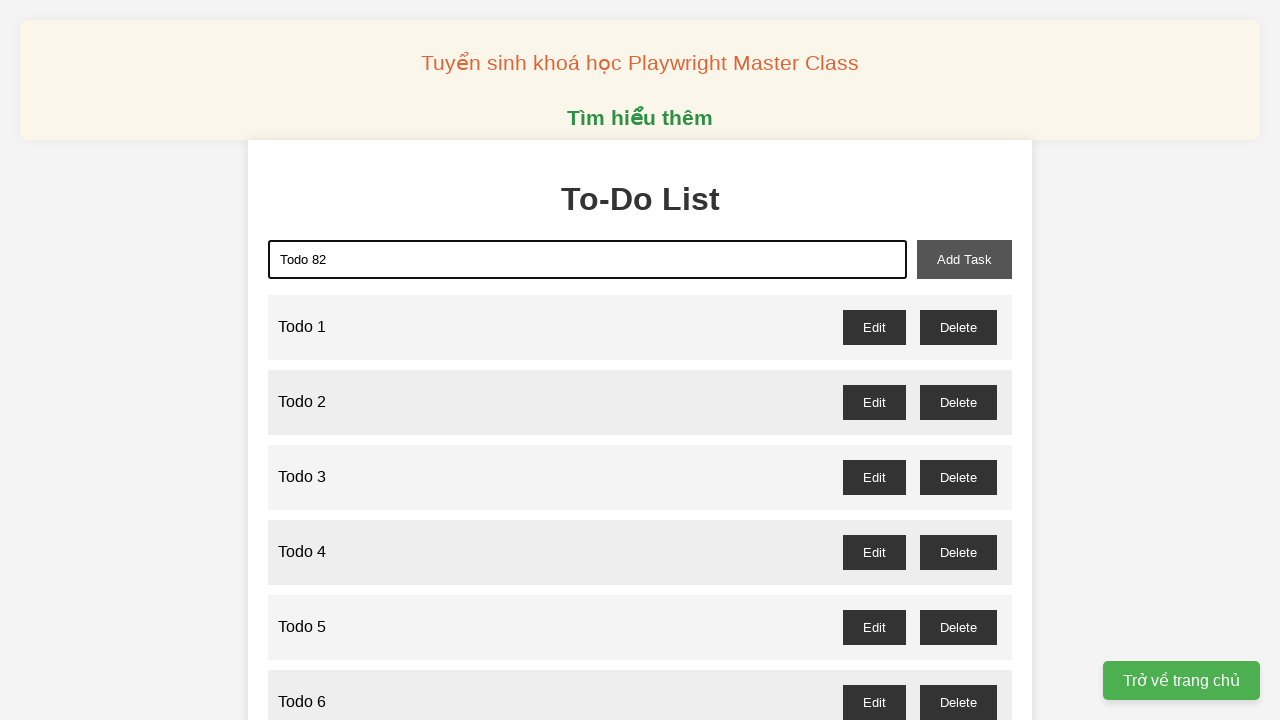

Clicked add-task button to add 'Todo 82' at (964, 259) on xpath=//button[@id='add-task']
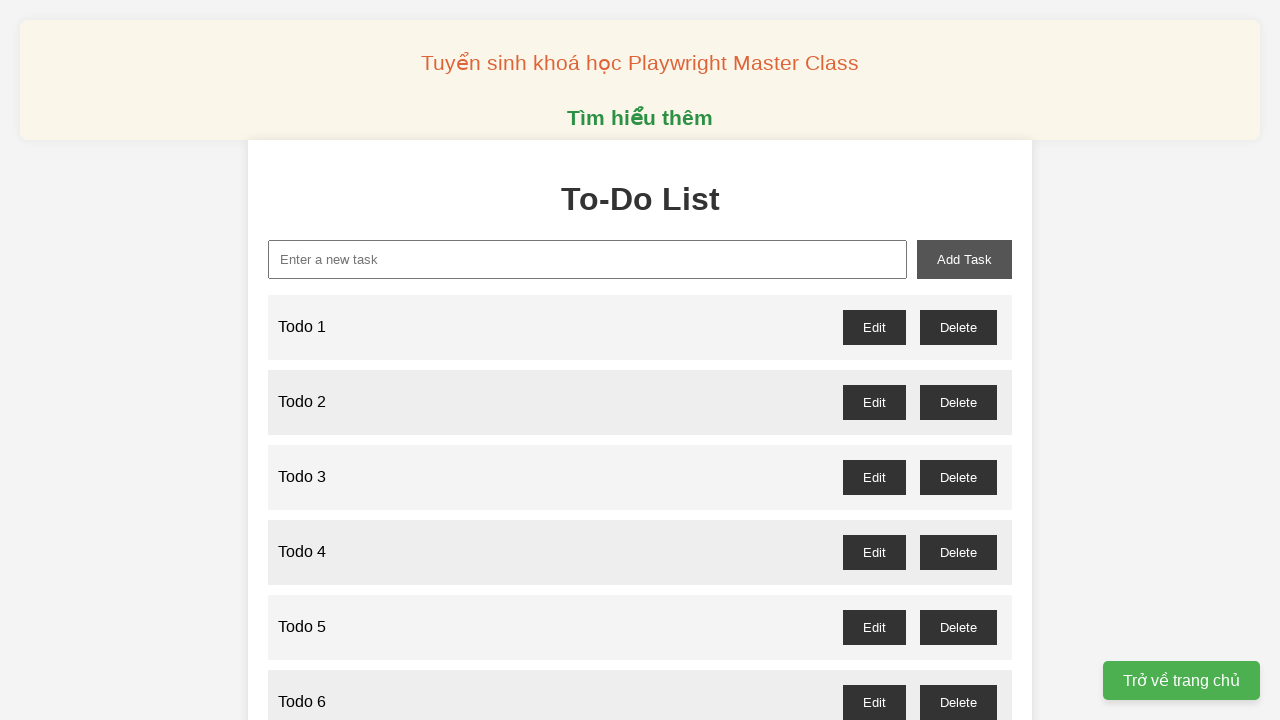

Filled new-task input with 'Todo 83' on xpath=//input[@id='new-task']
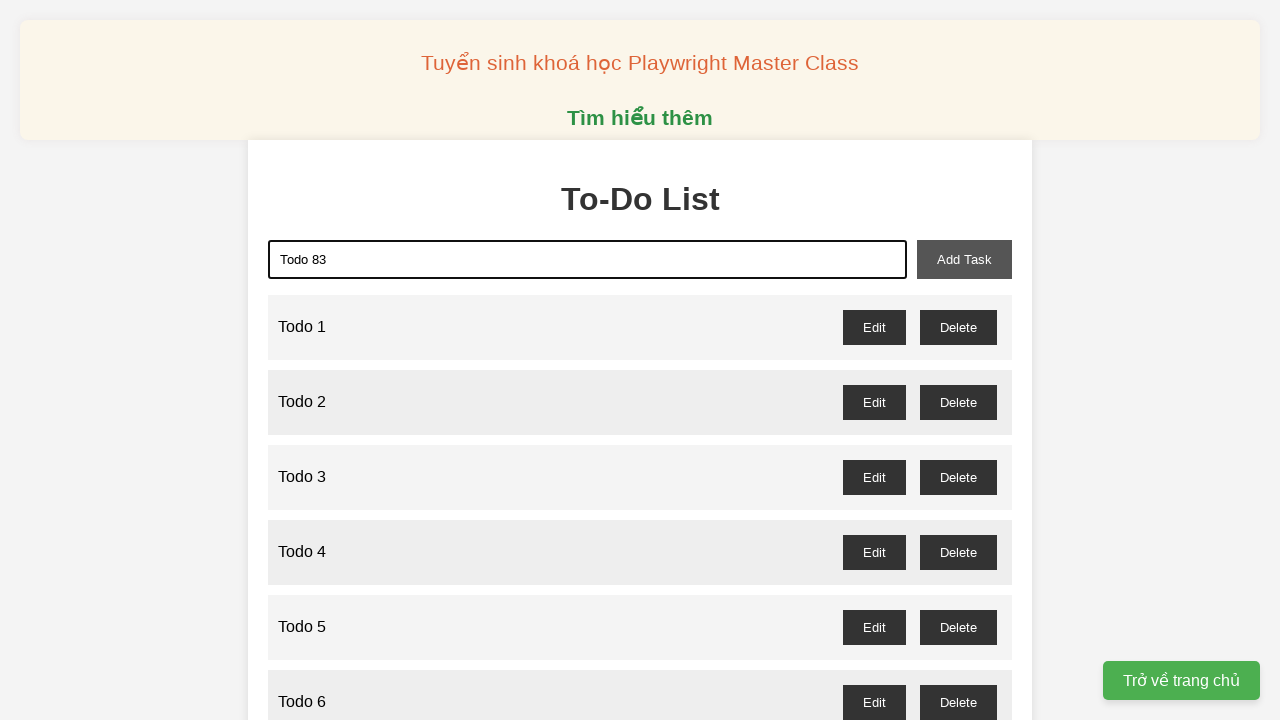

Clicked add-task button to add 'Todo 83' at (964, 259) on xpath=//button[@id='add-task']
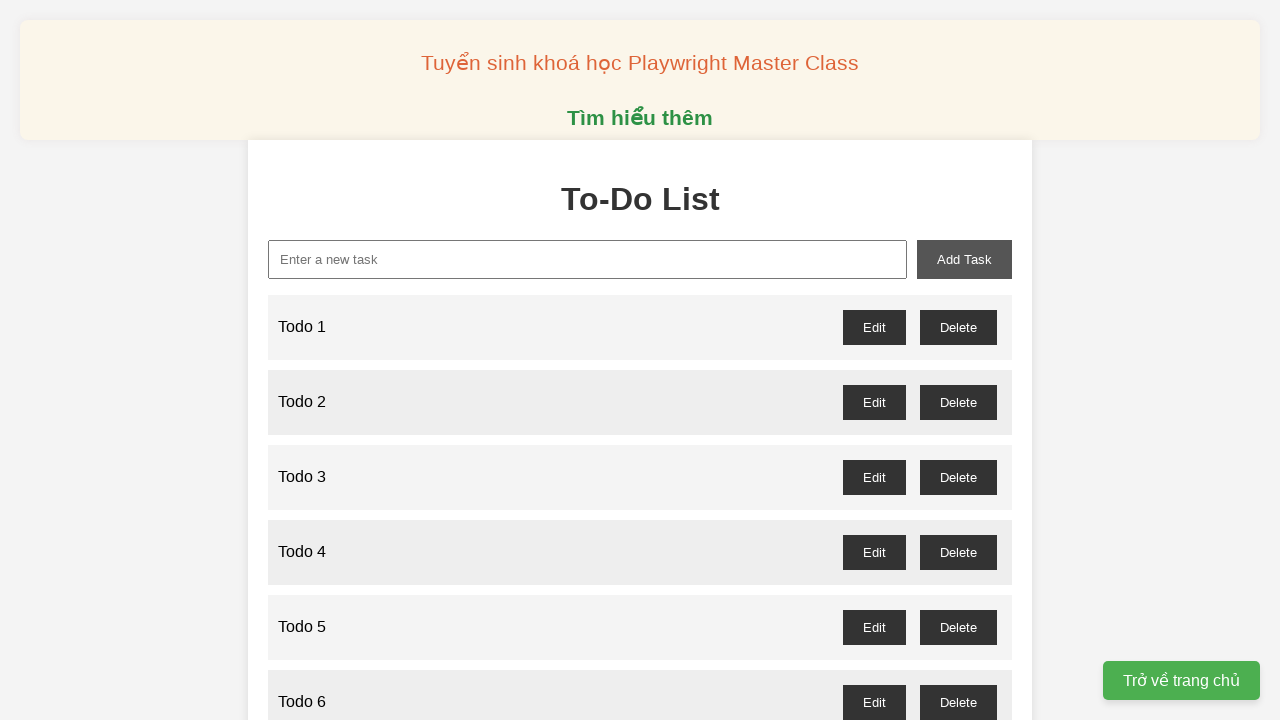

Filled new-task input with 'Todo 84' on xpath=//input[@id='new-task']
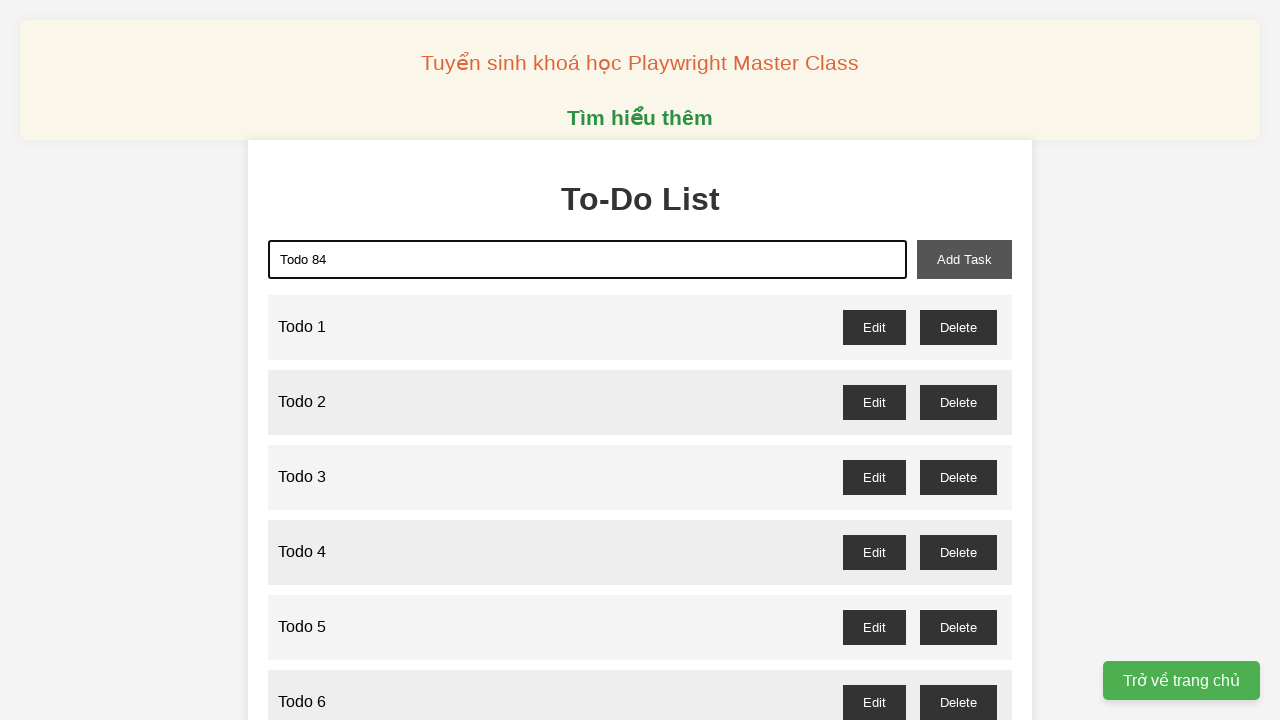

Clicked add-task button to add 'Todo 84' at (964, 259) on xpath=//button[@id='add-task']
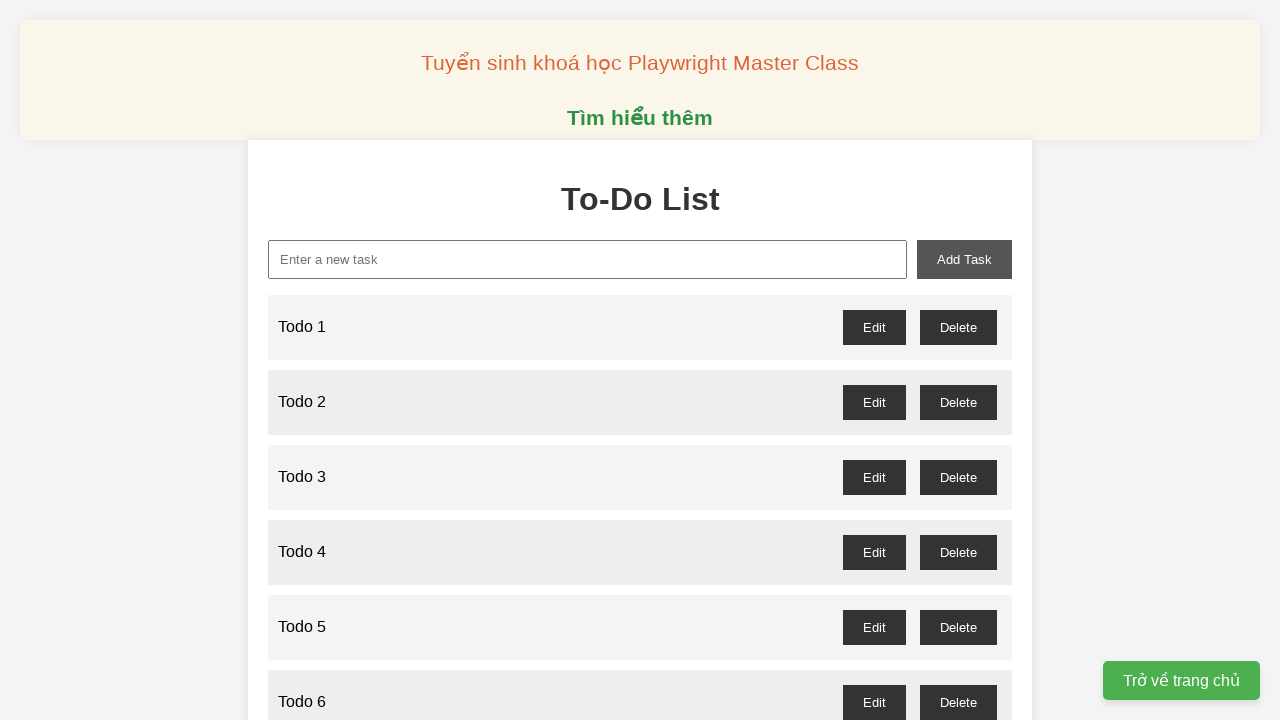

Filled new-task input with 'Todo 85' on xpath=//input[@id='new-task']
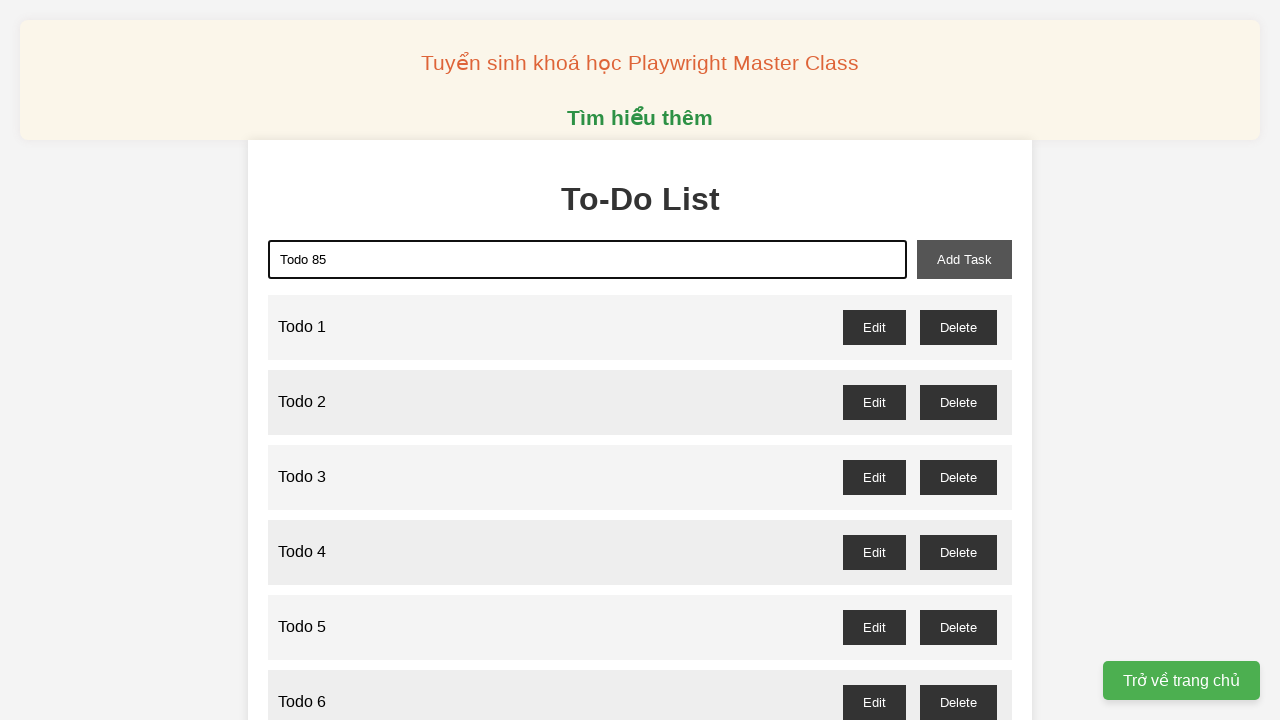

Clicked add-task button to add 'Todo 85' at (964, 259) on xpath=//button[@id='add-task']
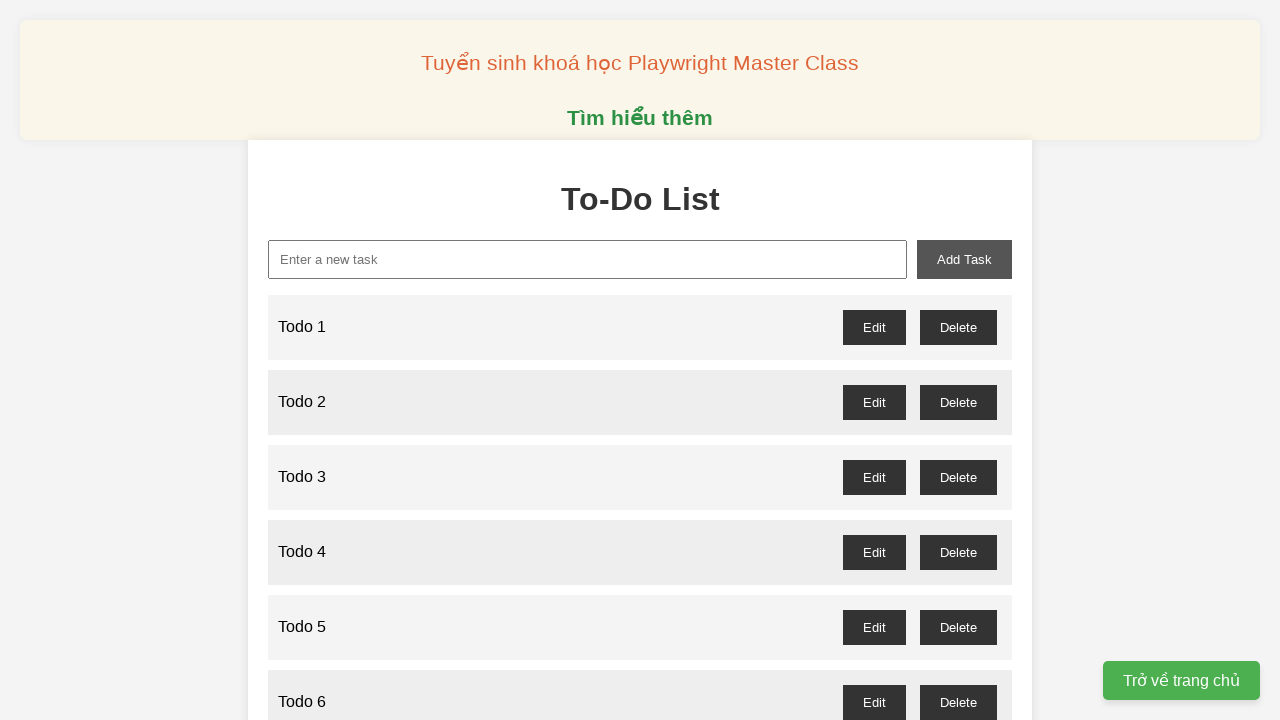

Filled new-task input with 'Todo 86' on xpath=//input[@id='new-task']
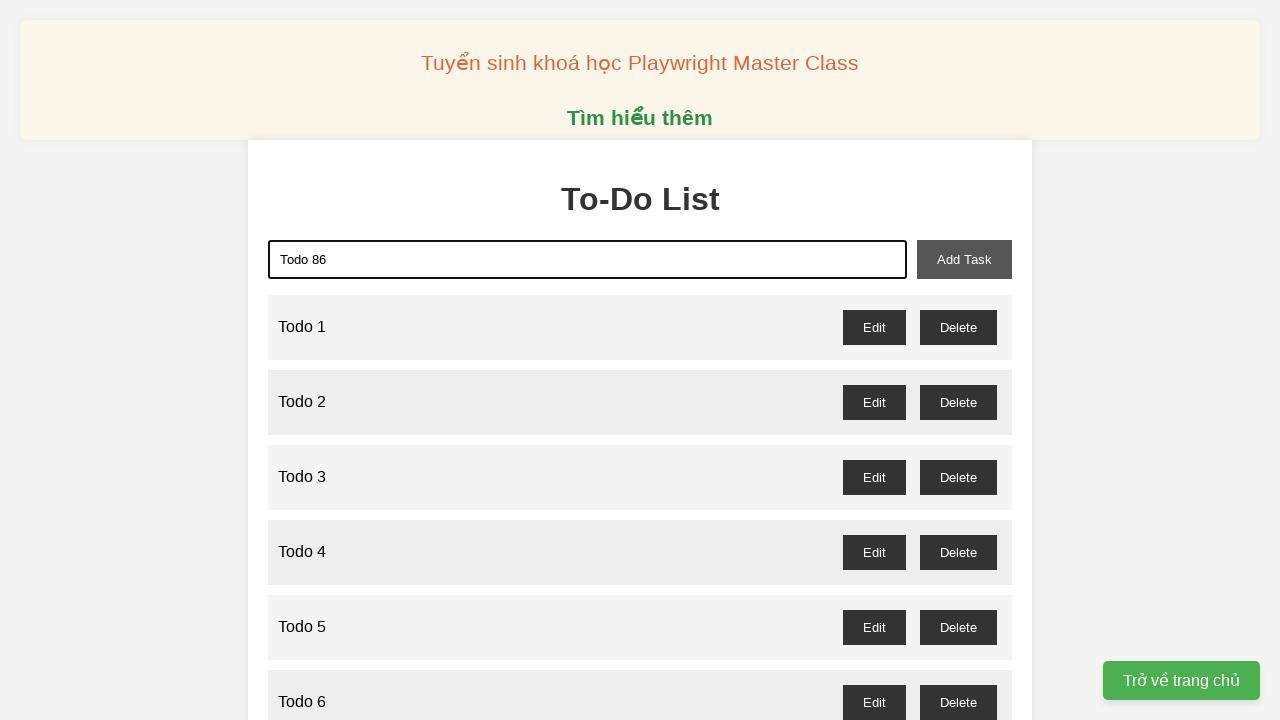

Clicked add-task button to add 'Todo 86' at (964, 259) on xpath=//button[@id='add-task']
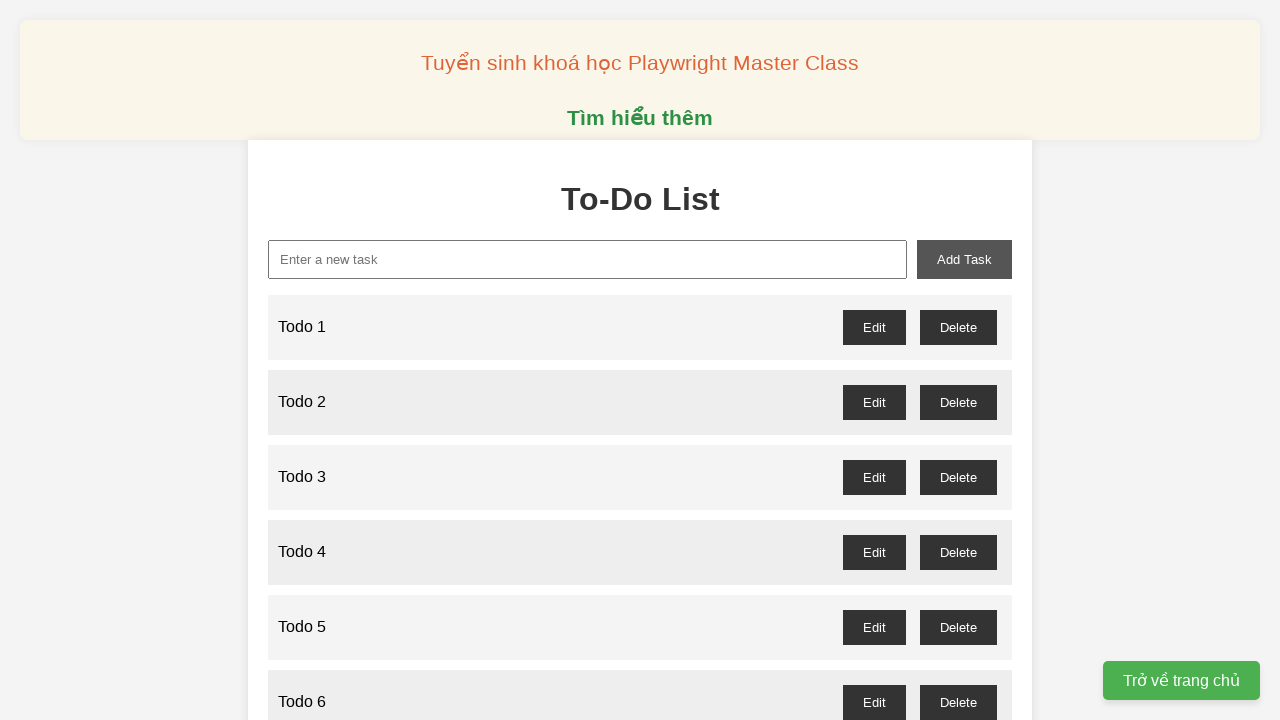

Filled new-task input with 'Todo 87' on xpath=//input[@id='new-task']
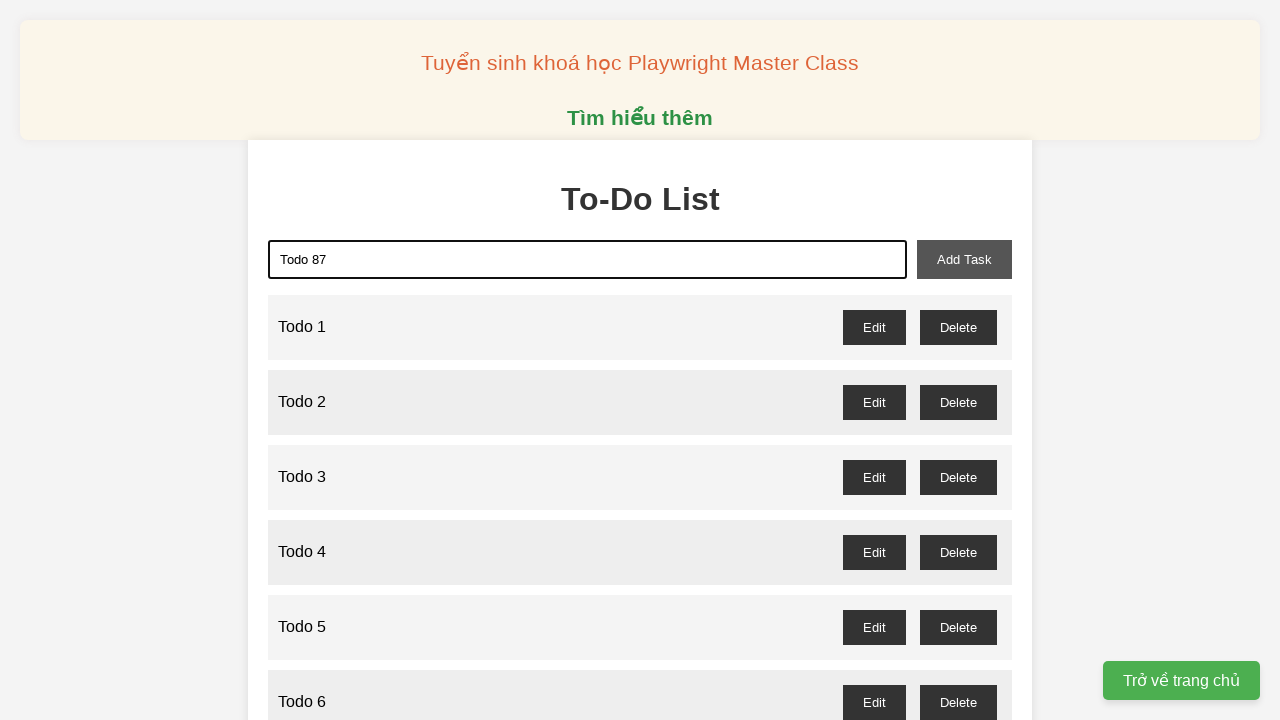

Clicked add-task button to add 'Todo 87' at (964, 259) on xpath=//button[@id='add-task']
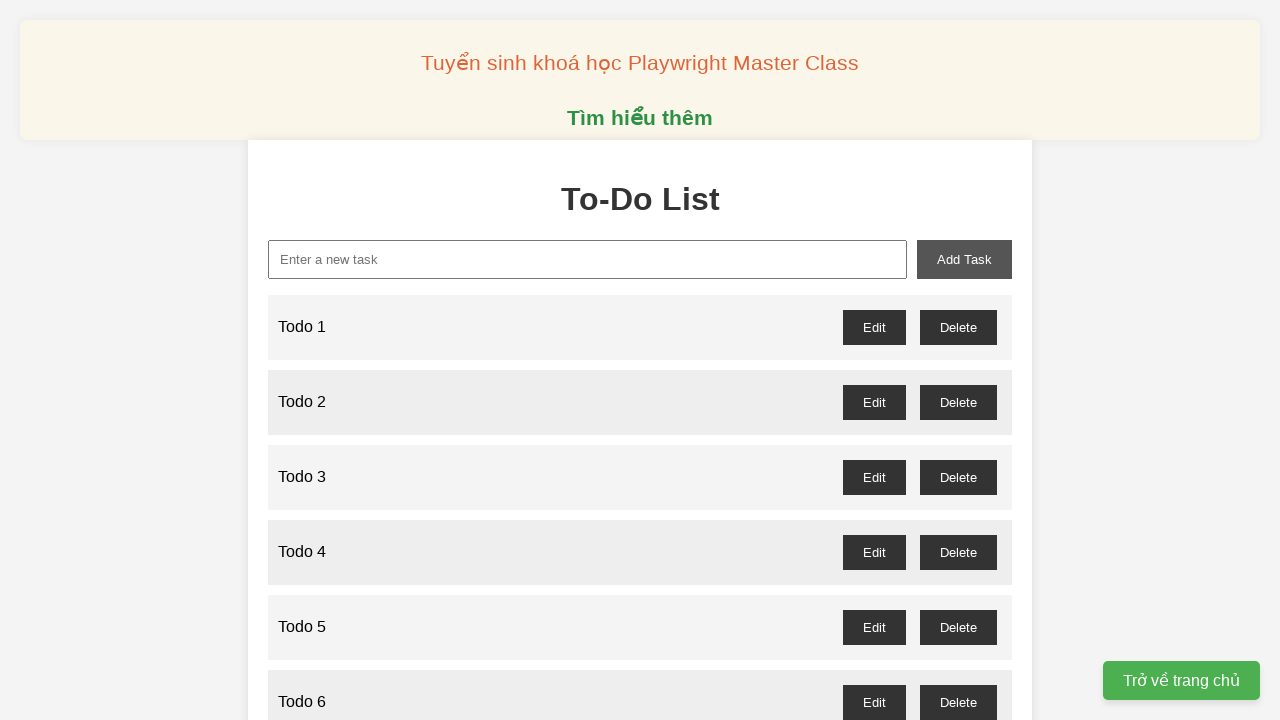

Filled new-task input with 'Todo 88' on xpath=//input[@id='new-task']
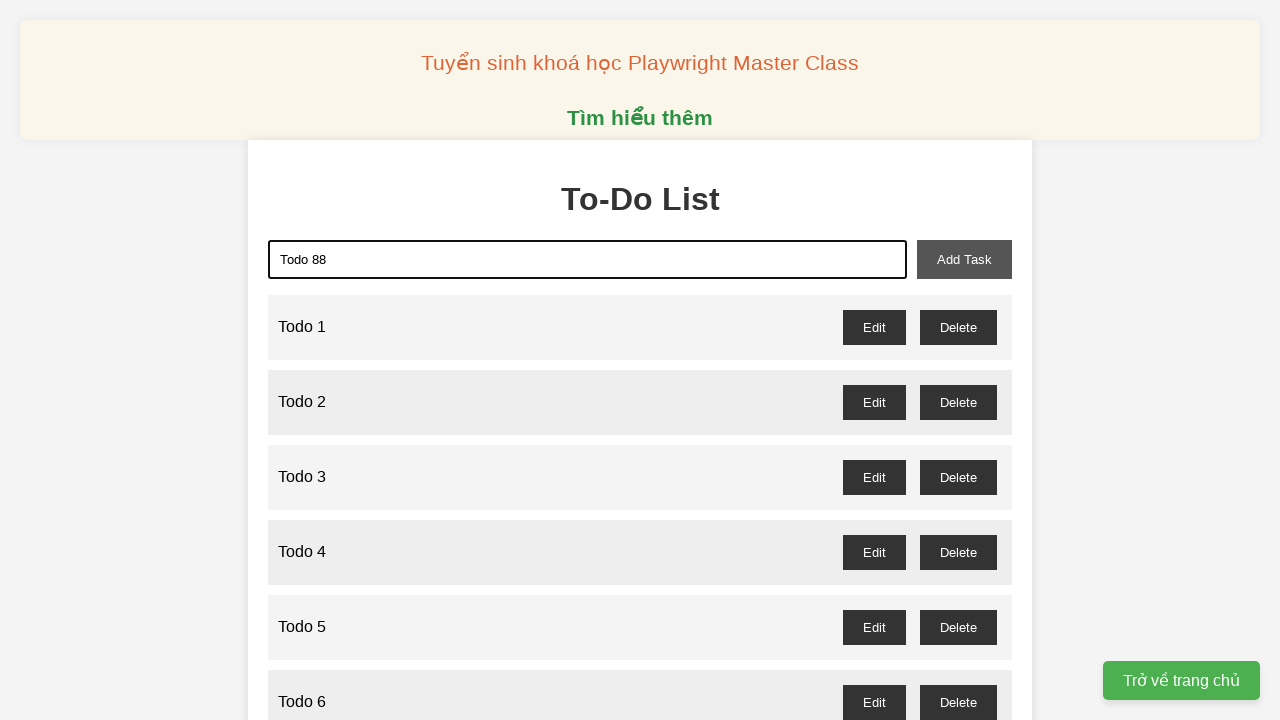

Clicked add-task button to add 'Todo 88' at (964, 259) on xpath=//button[@id='add-task']
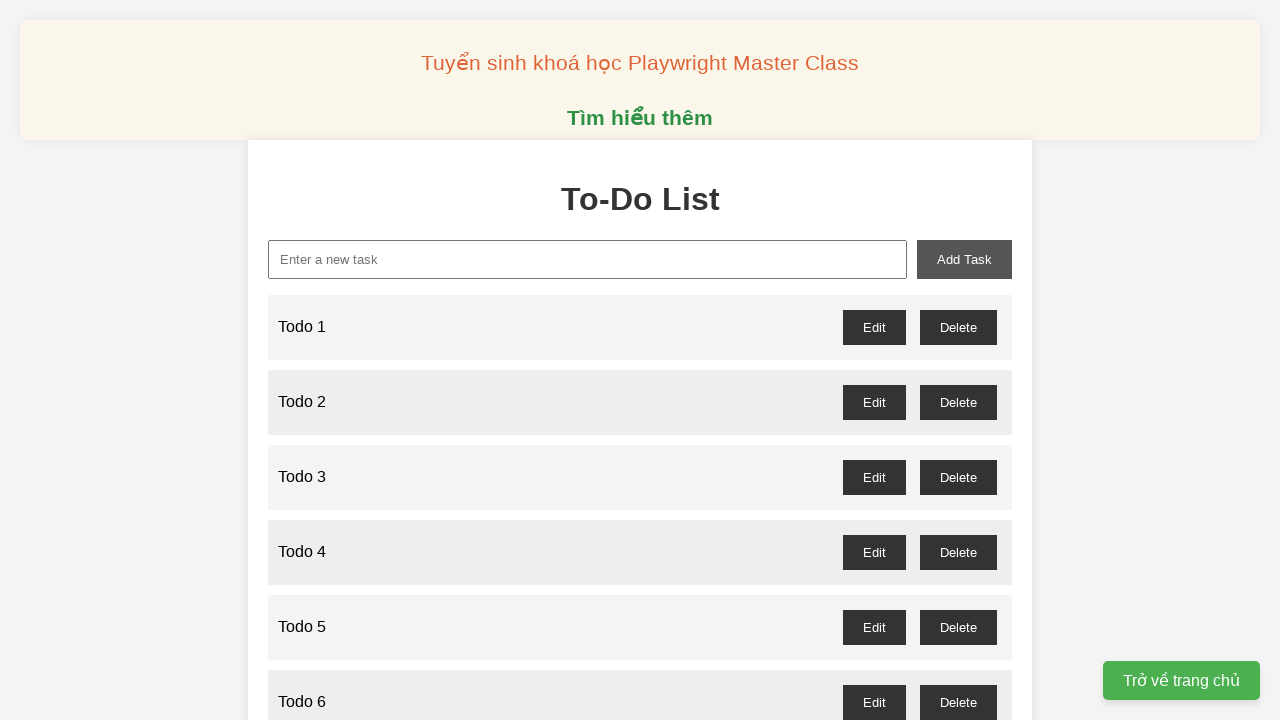

Filled new-task input with 'Todo 89' on xpath=//input[@id='new-task']
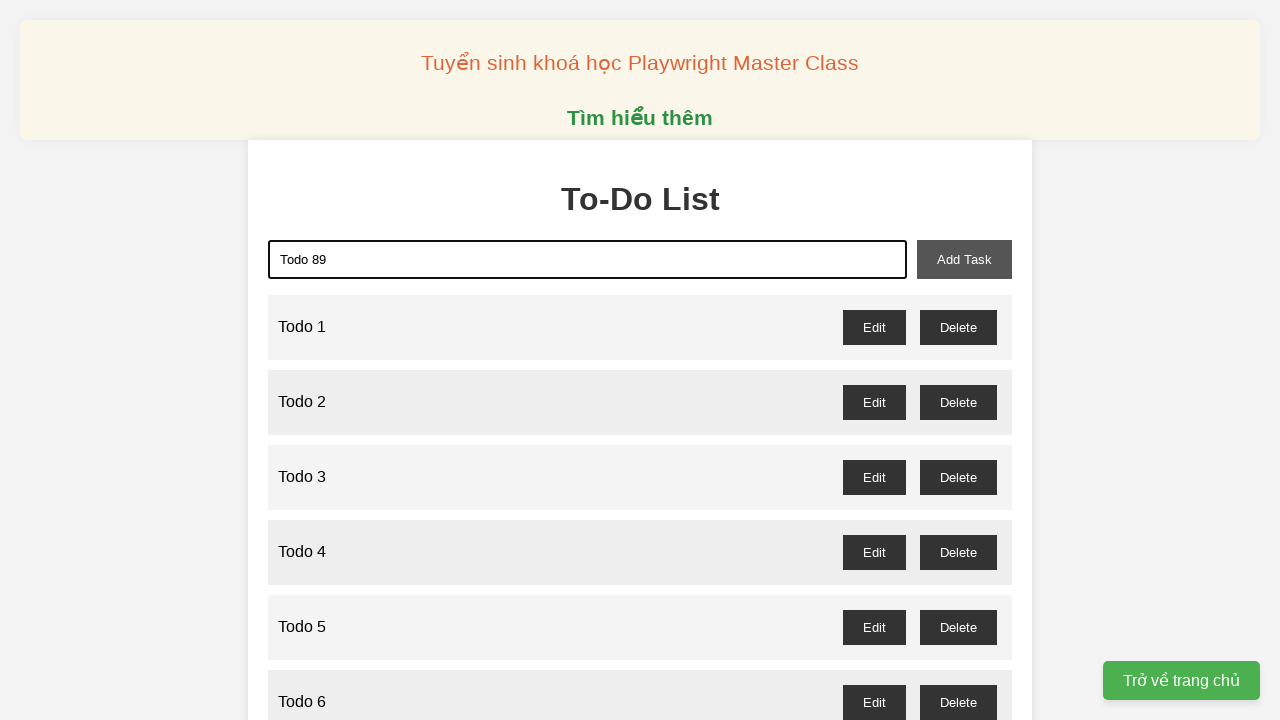

Clicked add-task button to add 'Todo 89' at (964, 259) on xpath=//button[@id='add-task']
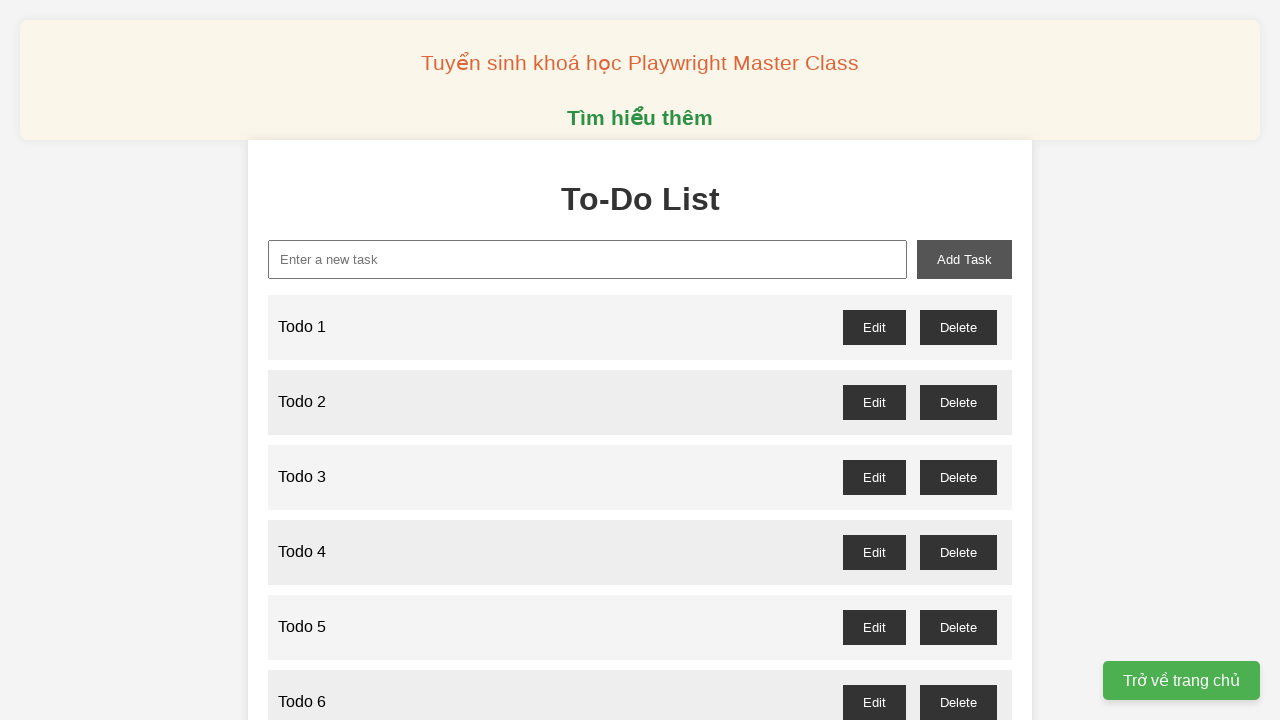

Filled new-task input with 'Todo 90' on xpath=//input[@id='new-task']
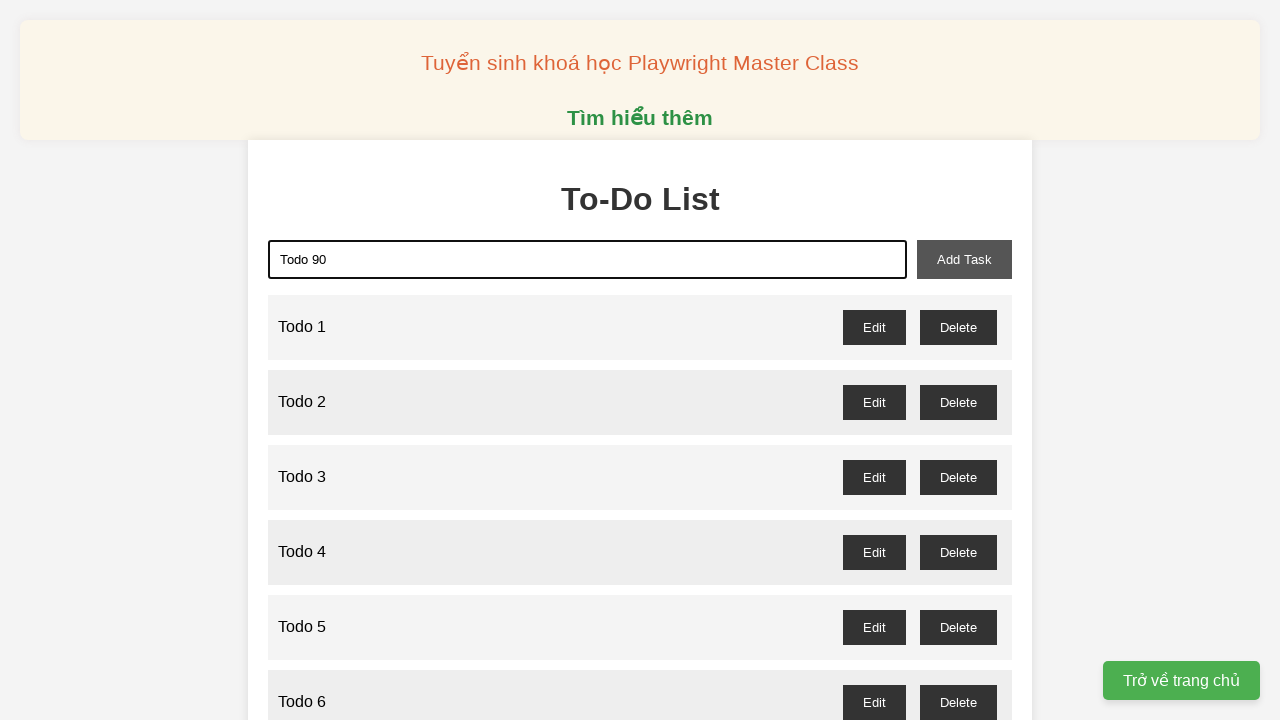

Clicked add-task button to add 'Todo 90' at (964, 259) on xpath=//button[@id='add-task']
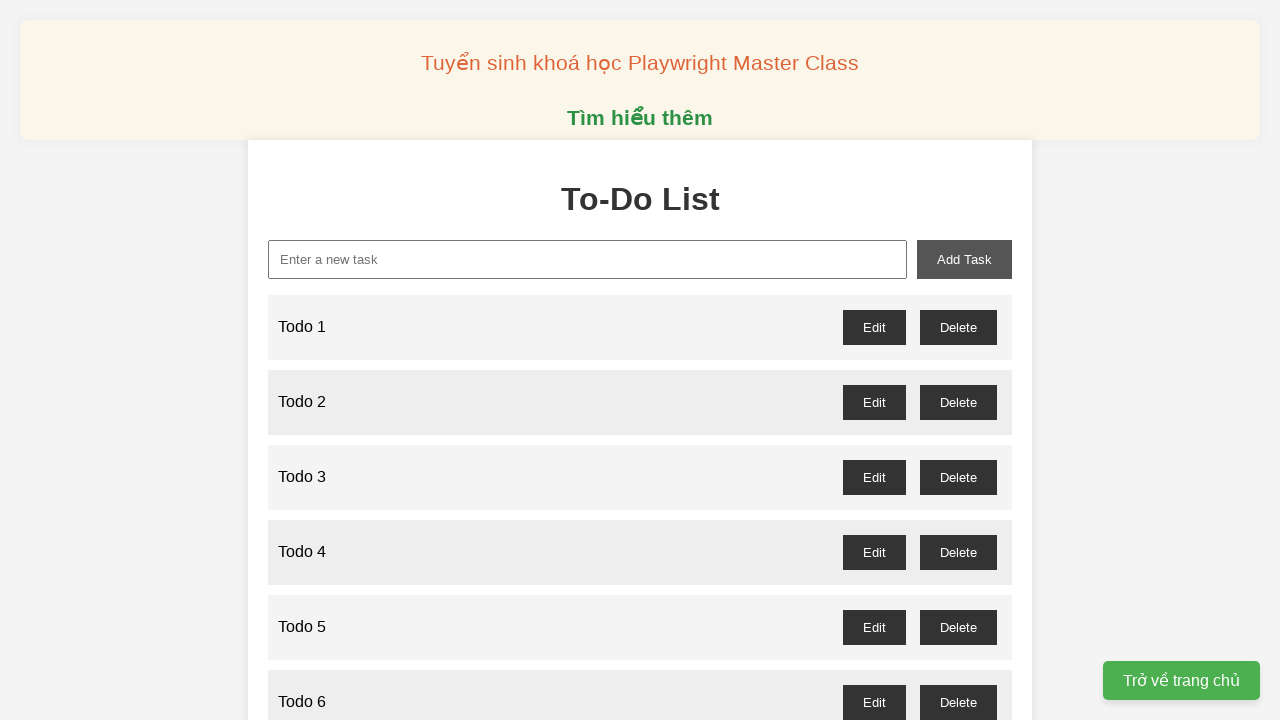

Filled new-task input with 'Todo 91' on xpath=//input[@id='new-task']
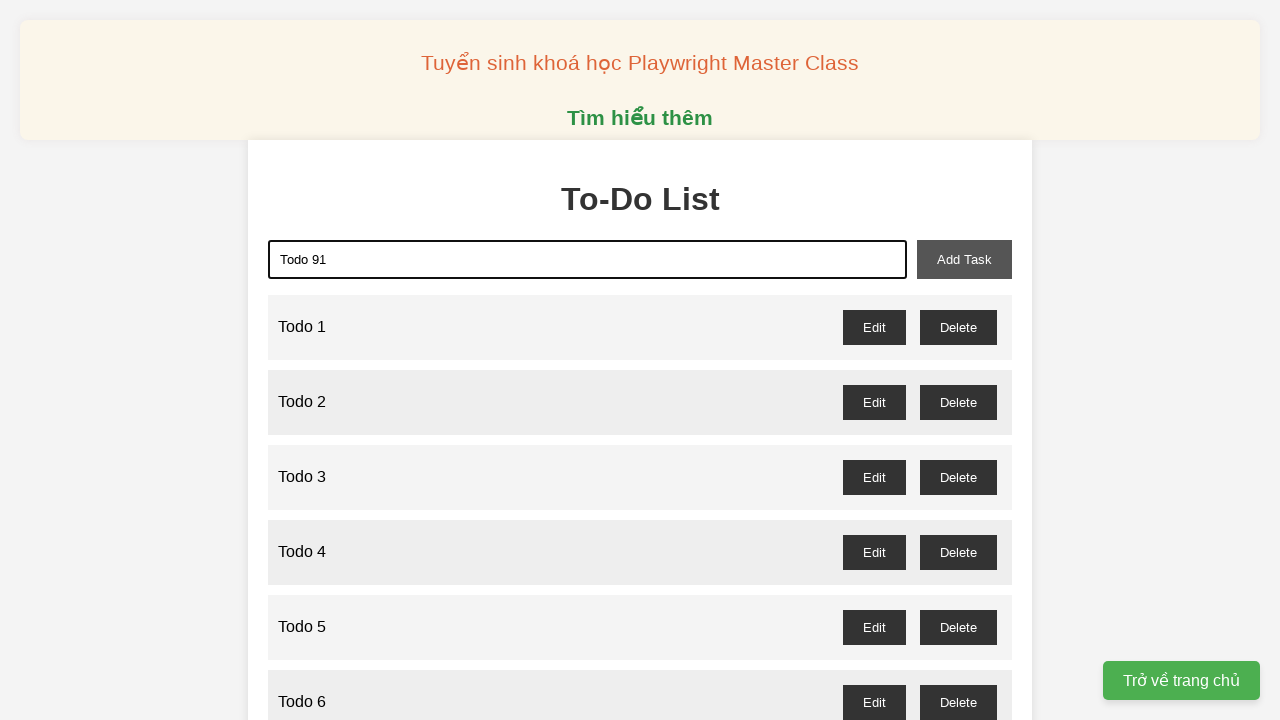

Clicked add-task button to add 'Todo 91' at (964, 259) on xpath=//button[@id='add-task']
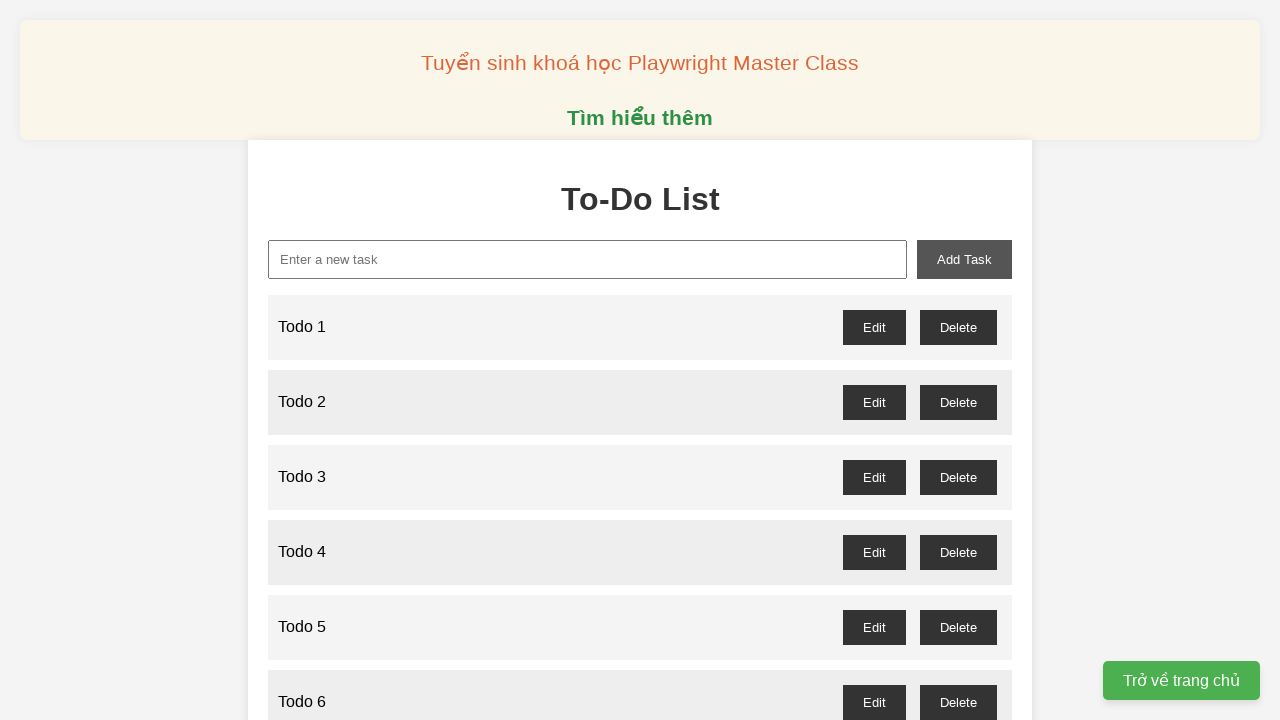

Filled new-task input with 'Todo 92' on xpath=//input[@id='new-task']
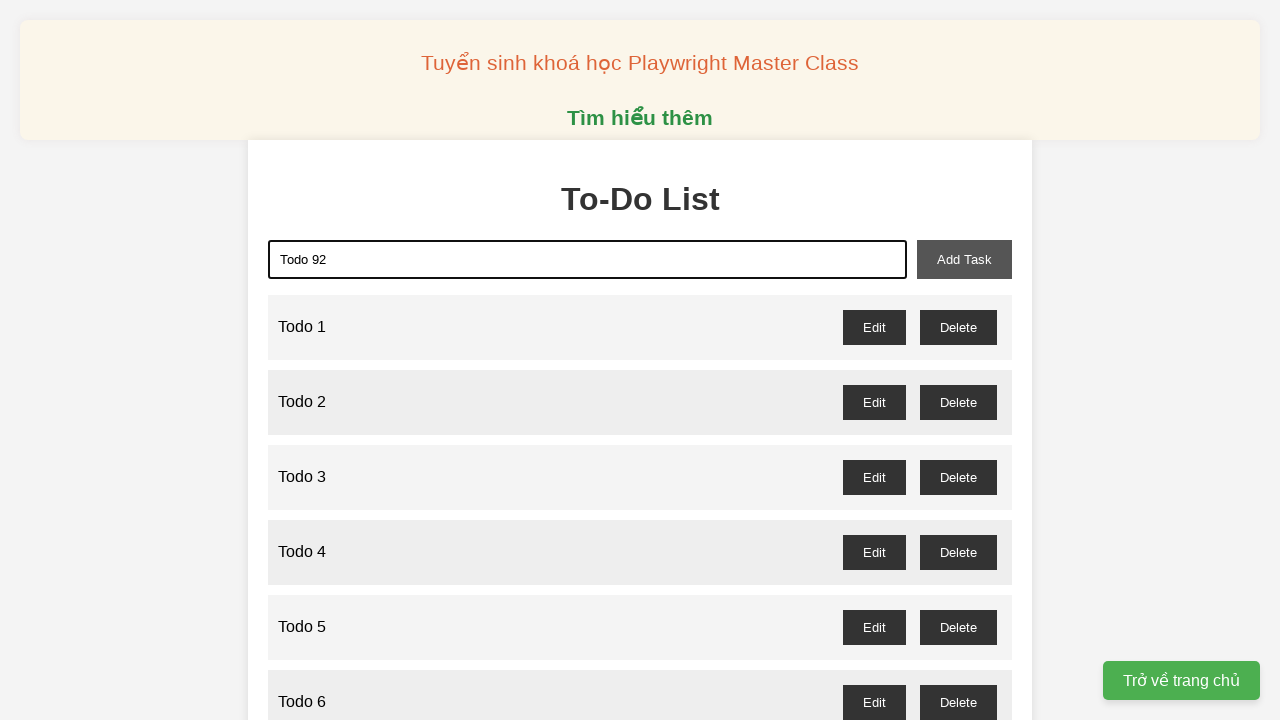

Clicked add-task button to add 'Todo 92' at (964, 259) on xpath=//button[@id='add-task']
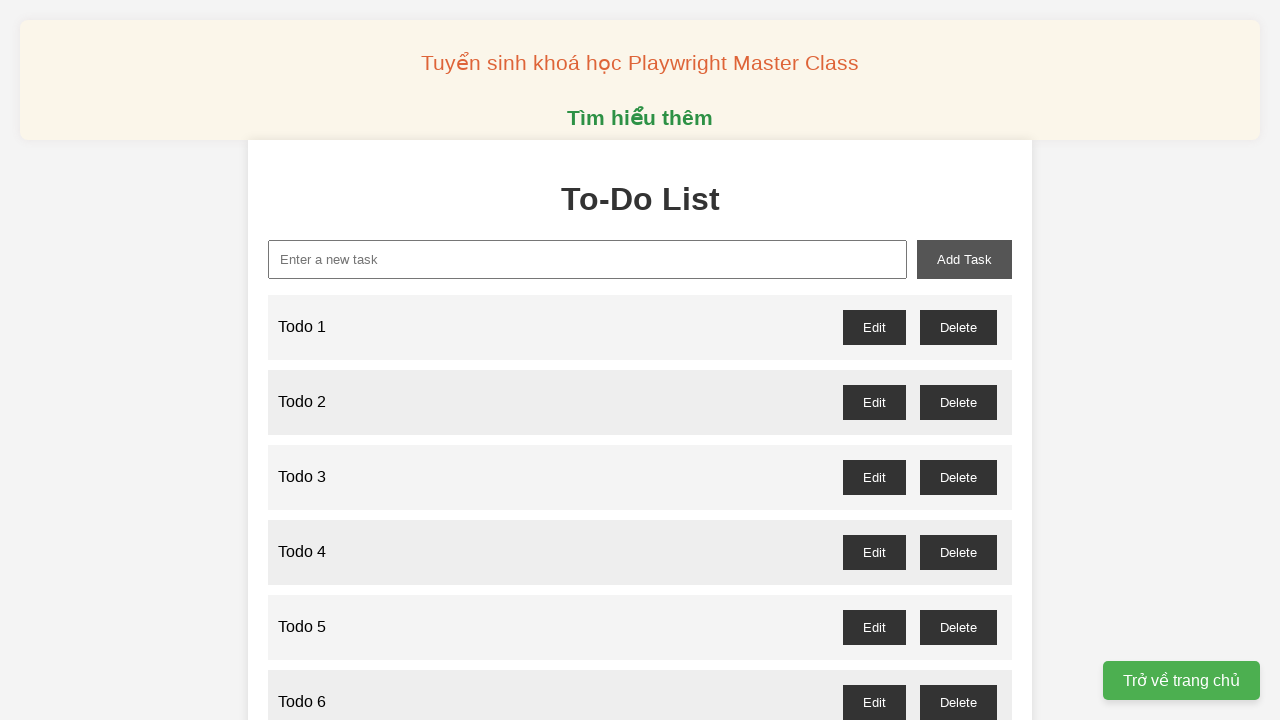

Filled new-task input with 'Todo 93' on xpath=//input[@id='new-task']
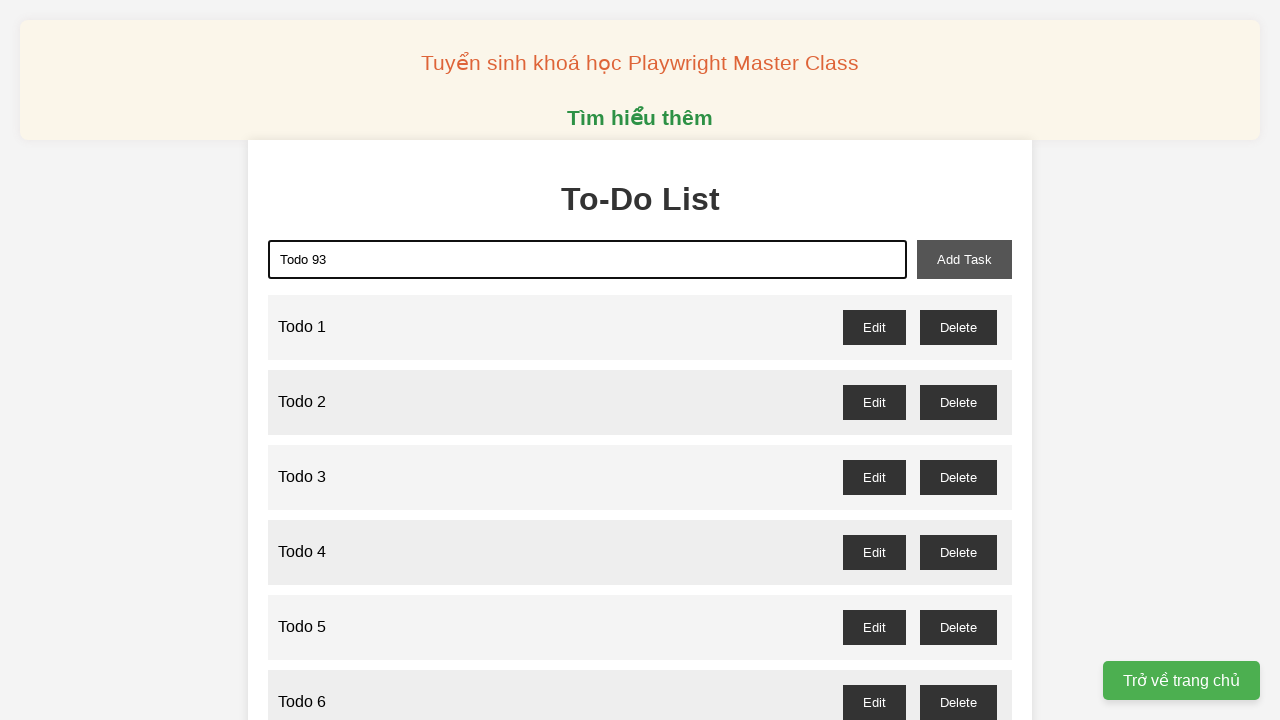

Clicked add-task button to add 'Todo 93' at (964, 259) on xpath=//button[@id='add-task']
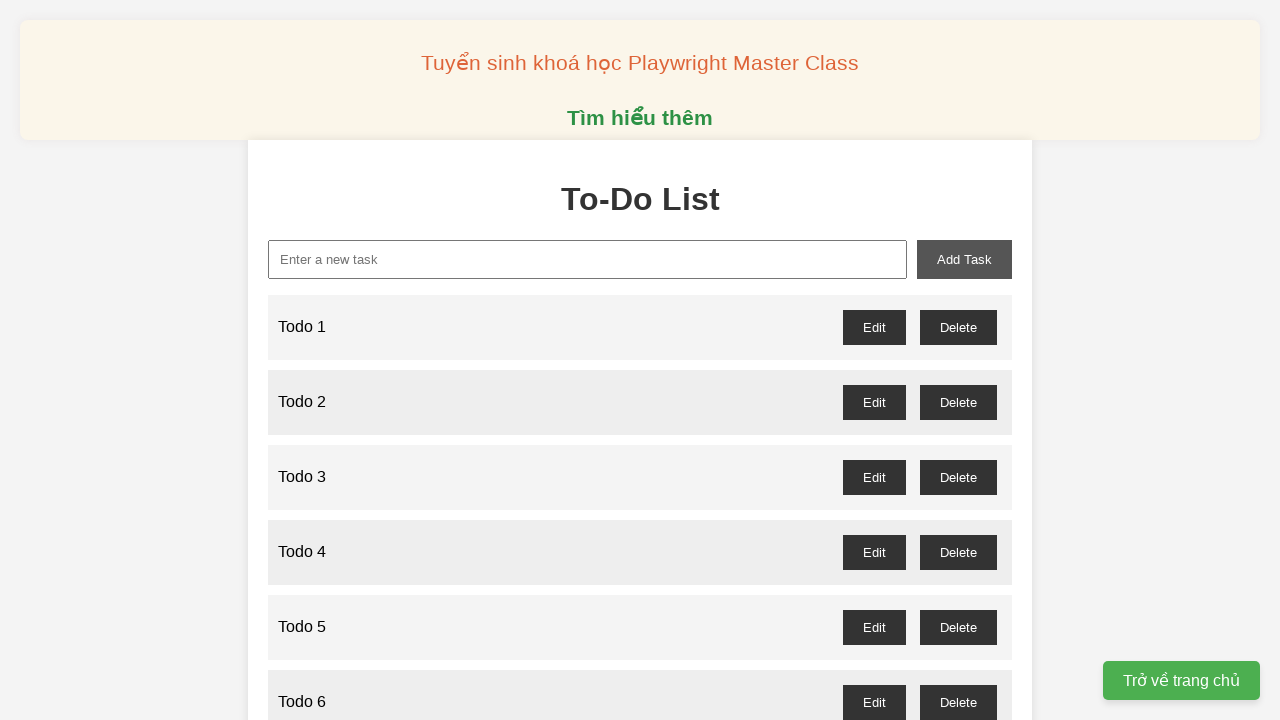

Filled new-task input with 'Todo 94' on xpath=//input[@id='new-task']
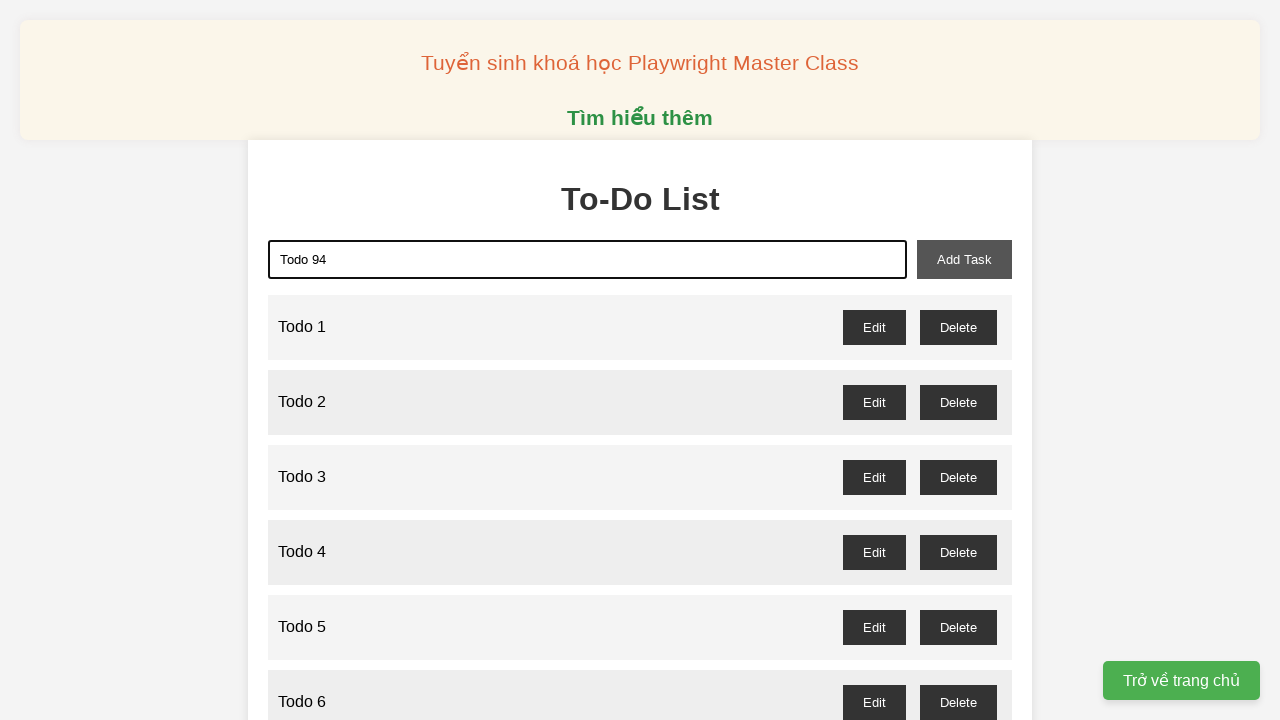

Clicked add-task button to add 'Todo 94' at (964, 259) on xpath=//button[@id='add-task']
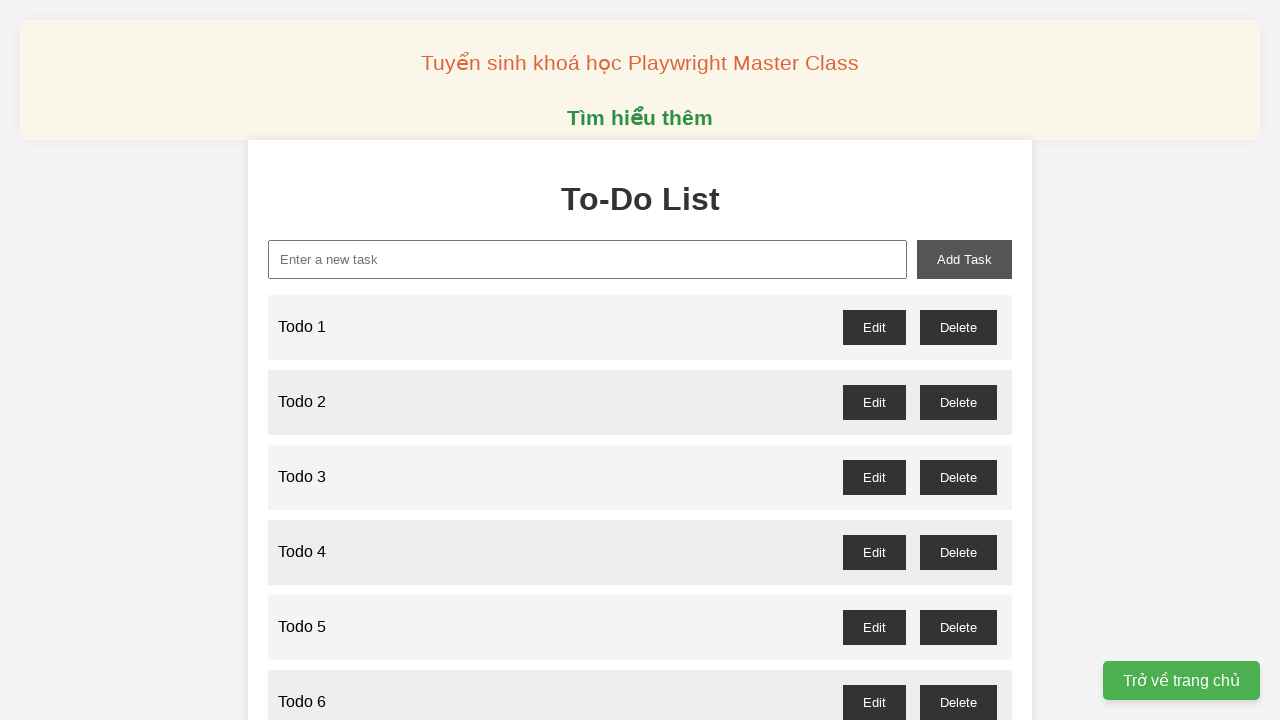

Filled new-task input with 'Todo 95' on xpath=//input[@id='new-task']
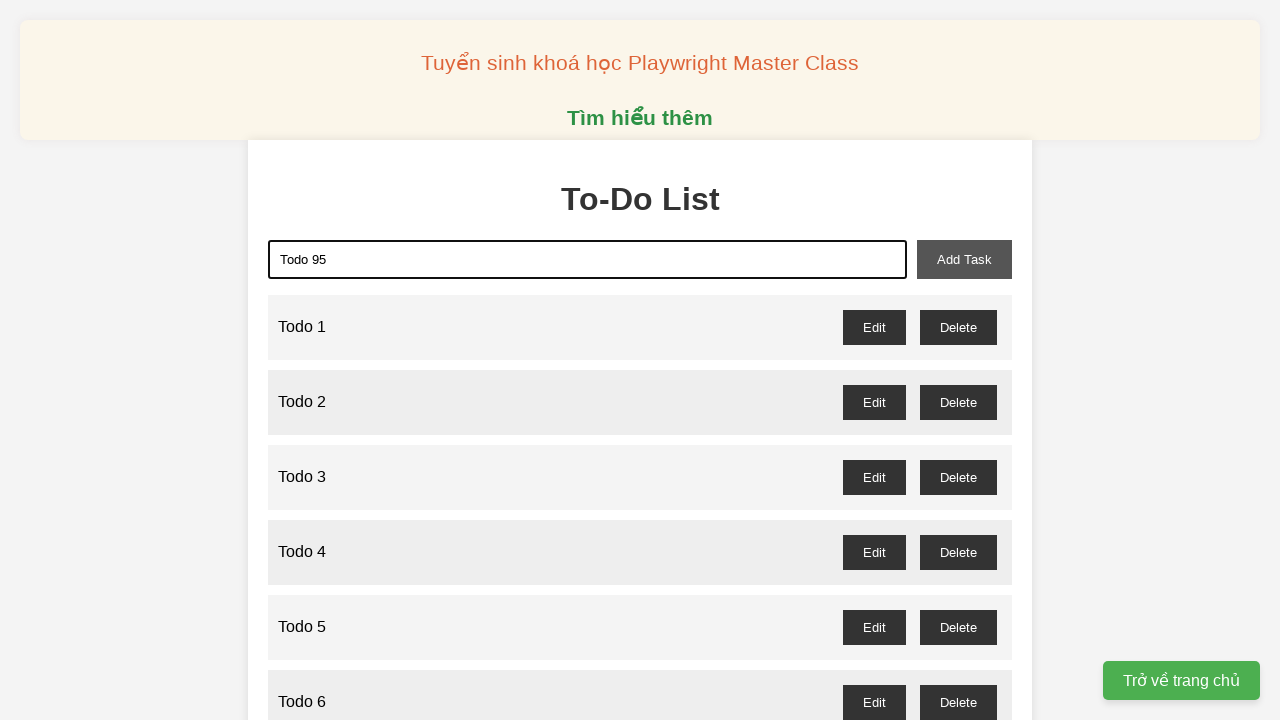

Clicked add-task button to add 'Todo 95' at (964, 259) on xpath=//button[@id='add-task']
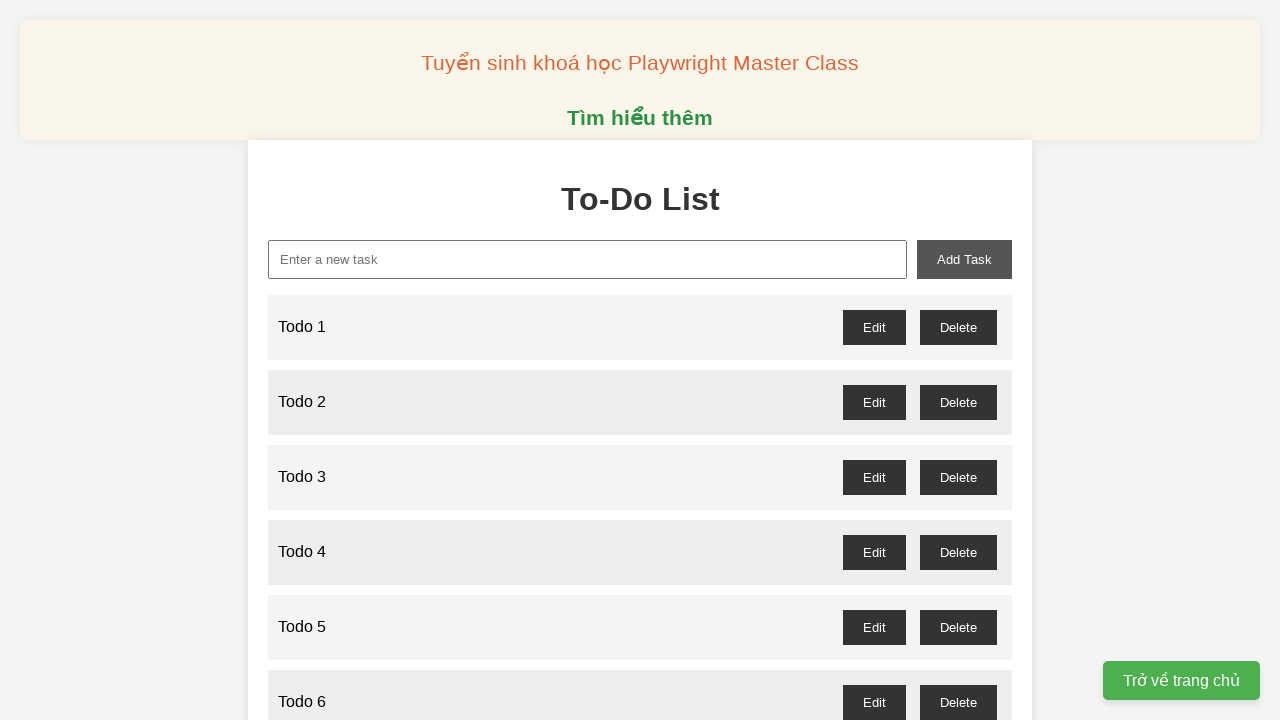

Filled new-task input with 'Todo 96' on xpath=//input[@id='new-task']
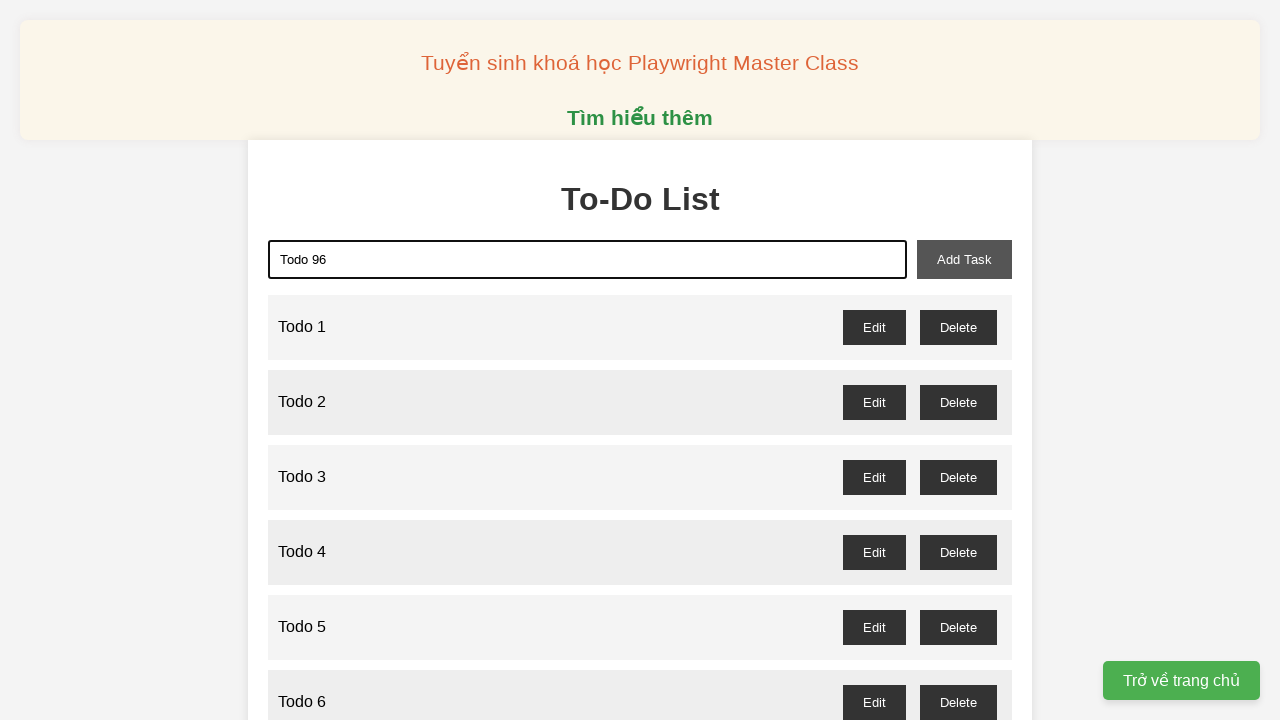

Clicked add-task button to add 'Todo 96' at (964, 259) on xpath=//button[@id='add-task']
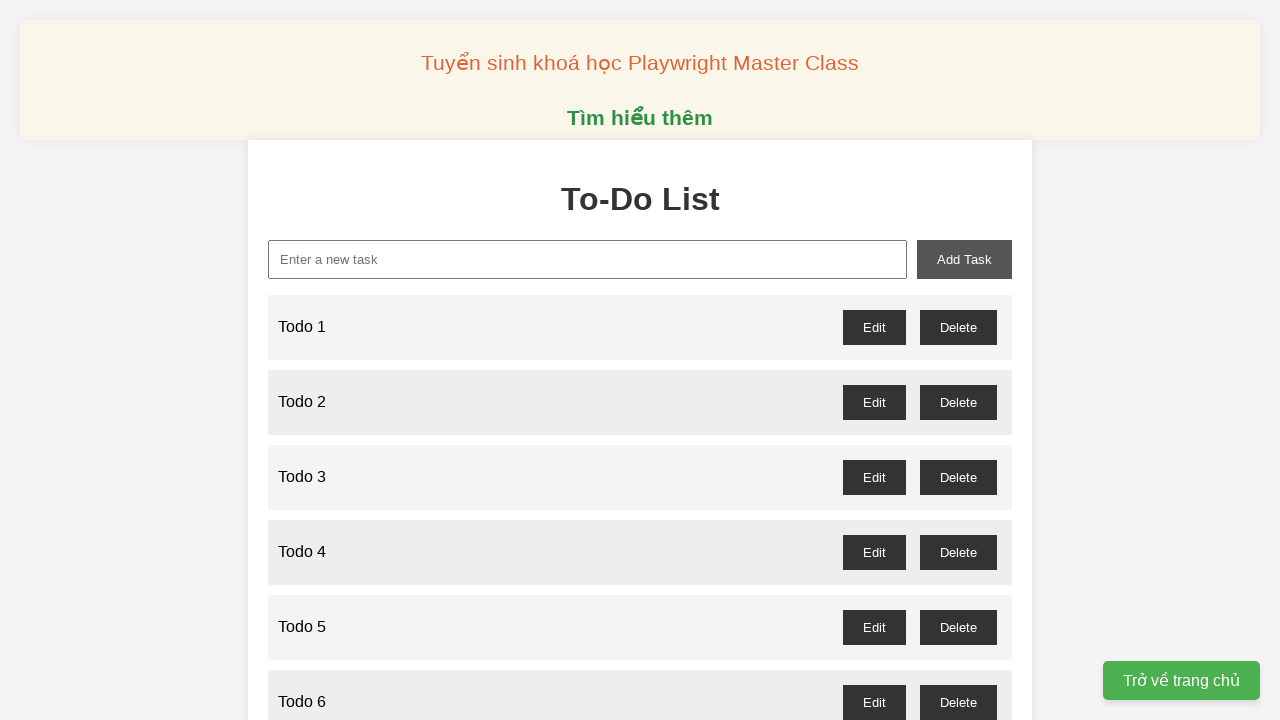

Filled new-task input with 'Todo 97' on xpath=//input[@id='new-task']
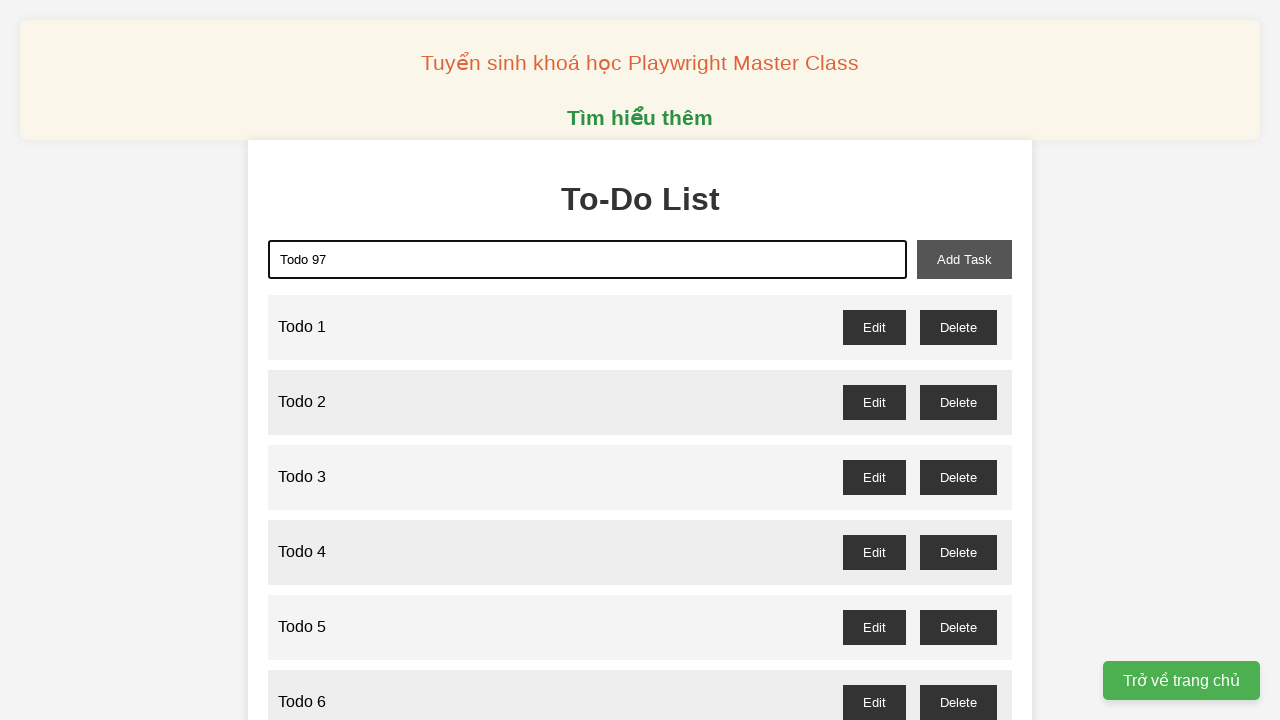

Clicked add-task button to add 'Todo 97' at (964, 259) on xpath=//button[@id='add-task']
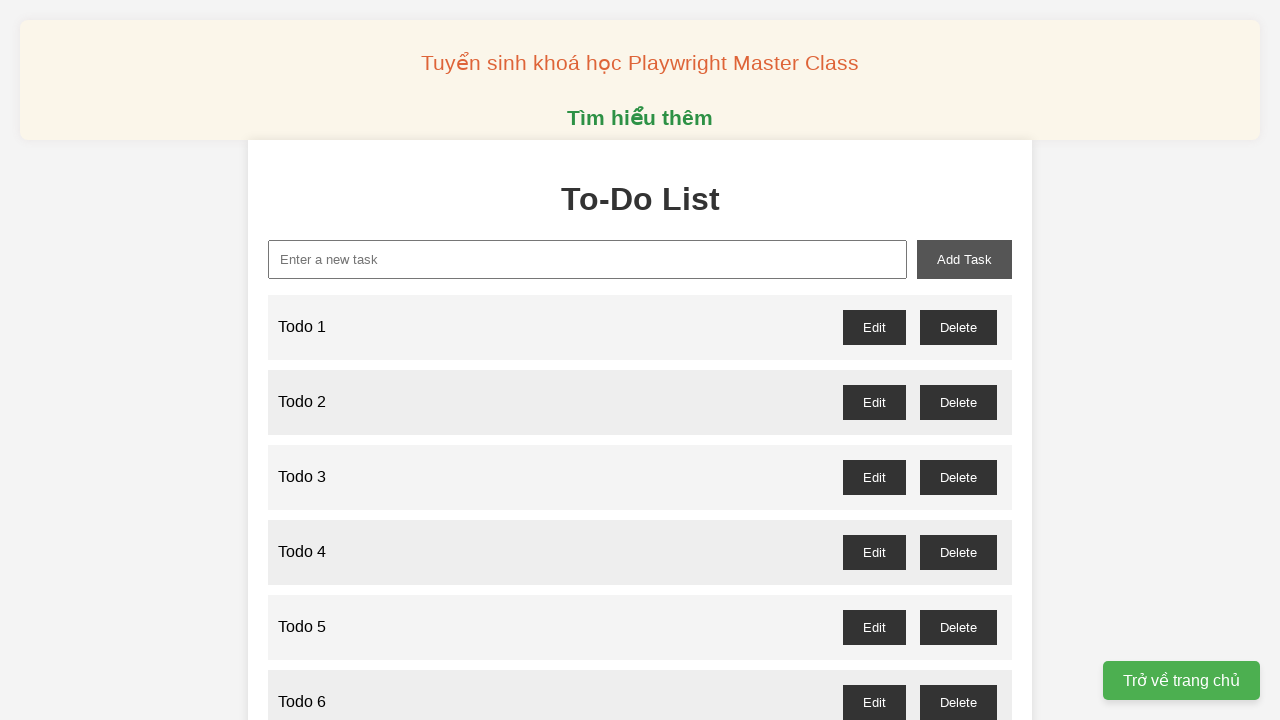

Filled new-task input with 'Todo 98' on xpath=//input[@id='new-task']
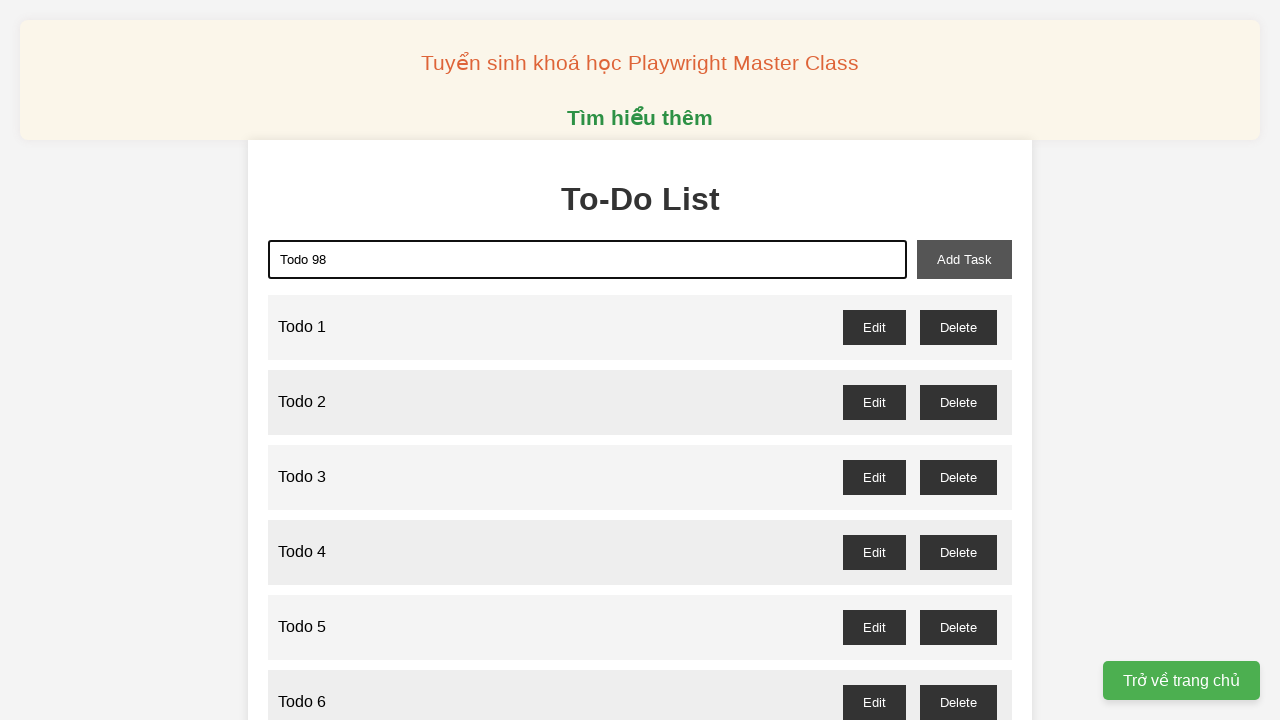

Clicked add-task button to add 'Todo 98' at (964, 259) on xpath=//button[@id='add-task']
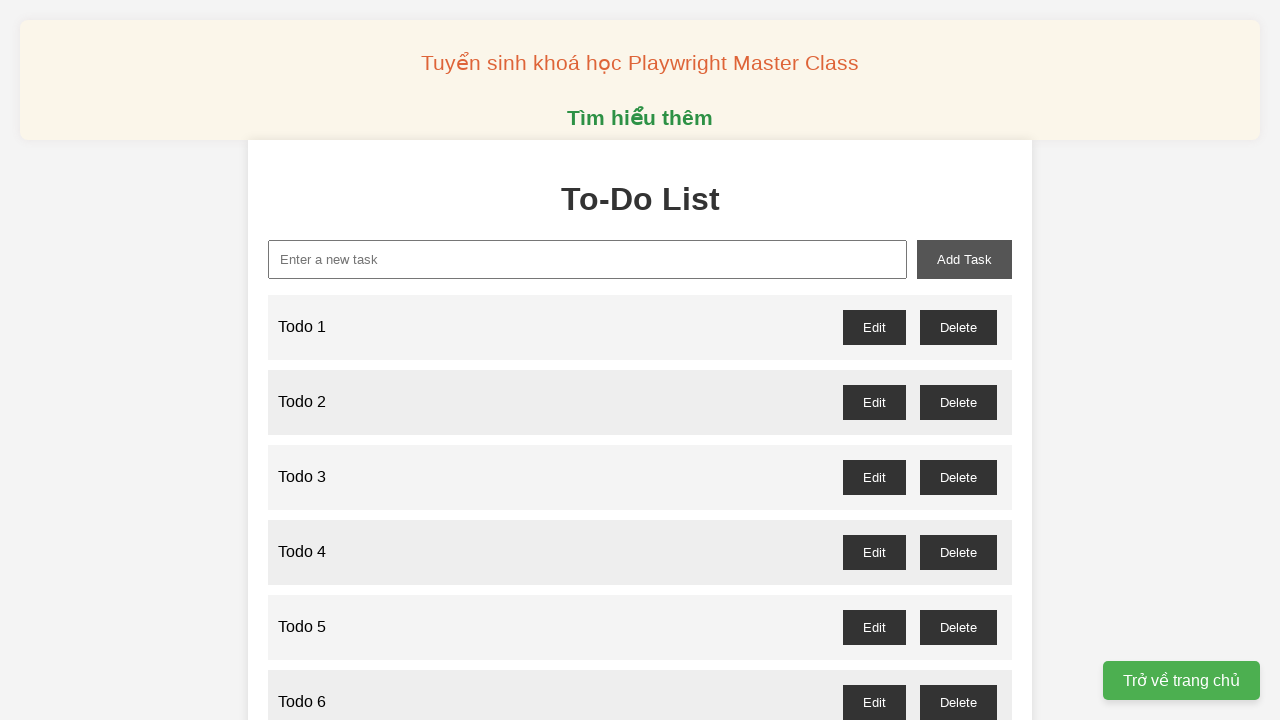

Filled new-task input with 'Todo 99' on xpath=//input[@id='new-task']
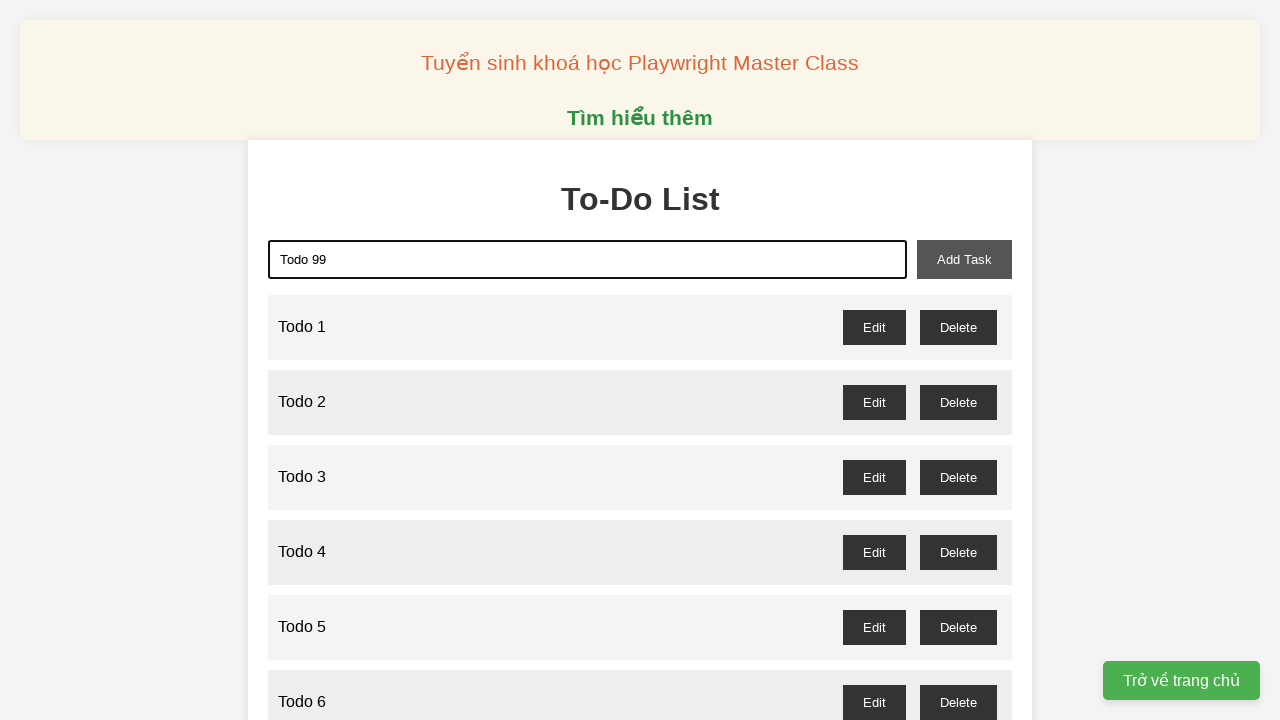

Clicked add-task button to add 'Todo 99' at (964, 259) on xpath=//button[@id='add-task']
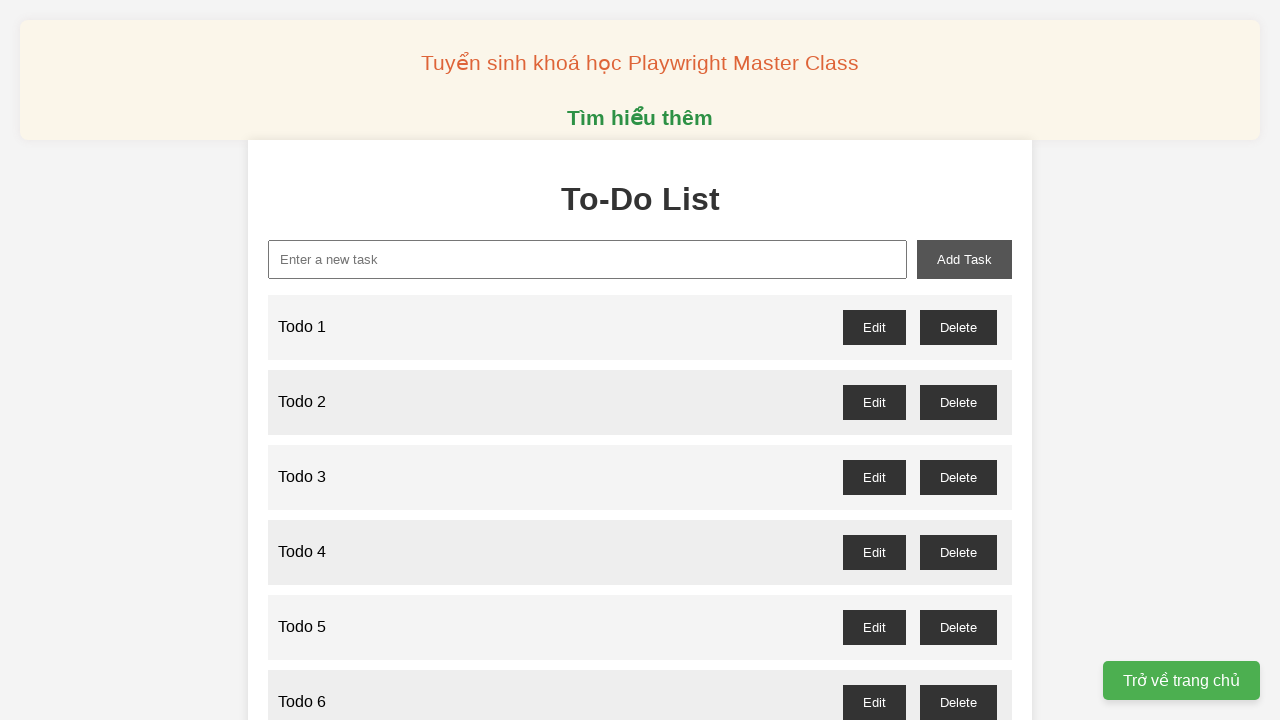

Filled new-task input with 'Todo 100' on xpath=//input[@id='new-task']
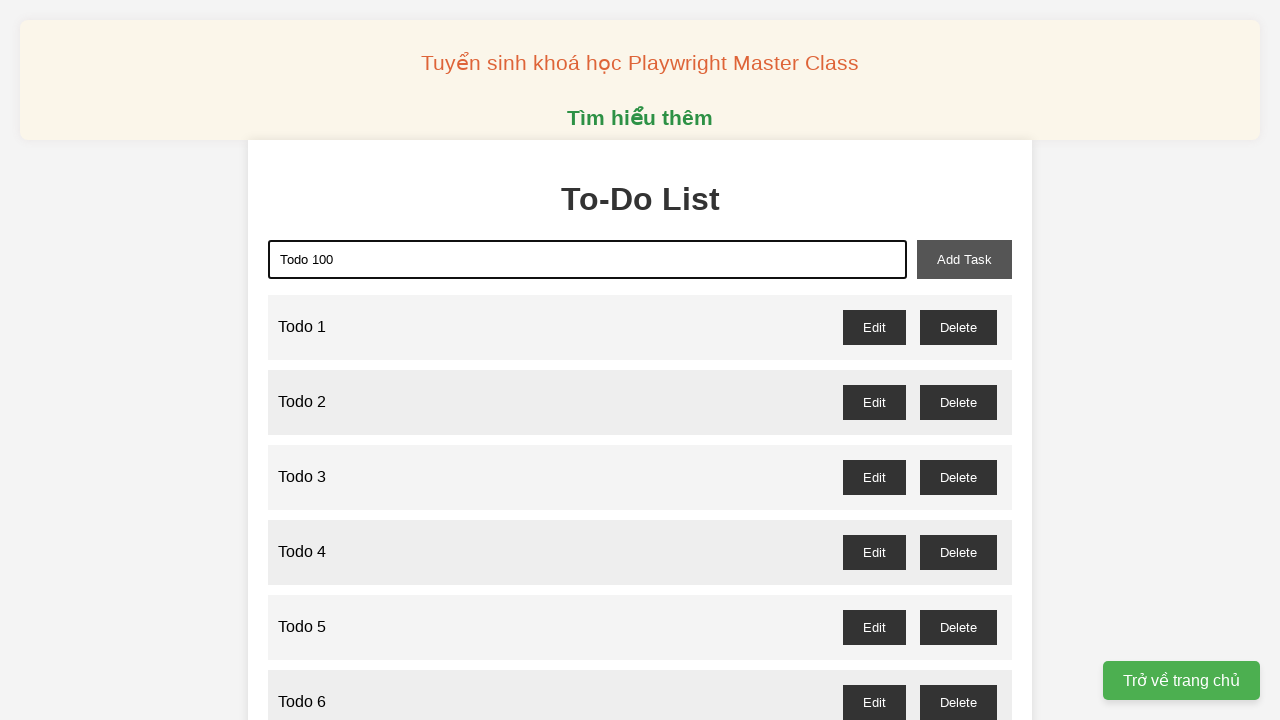

Clicked add-task button to add 'Todo 100' at (964, 259) on xpath=//button[@id='add-task']
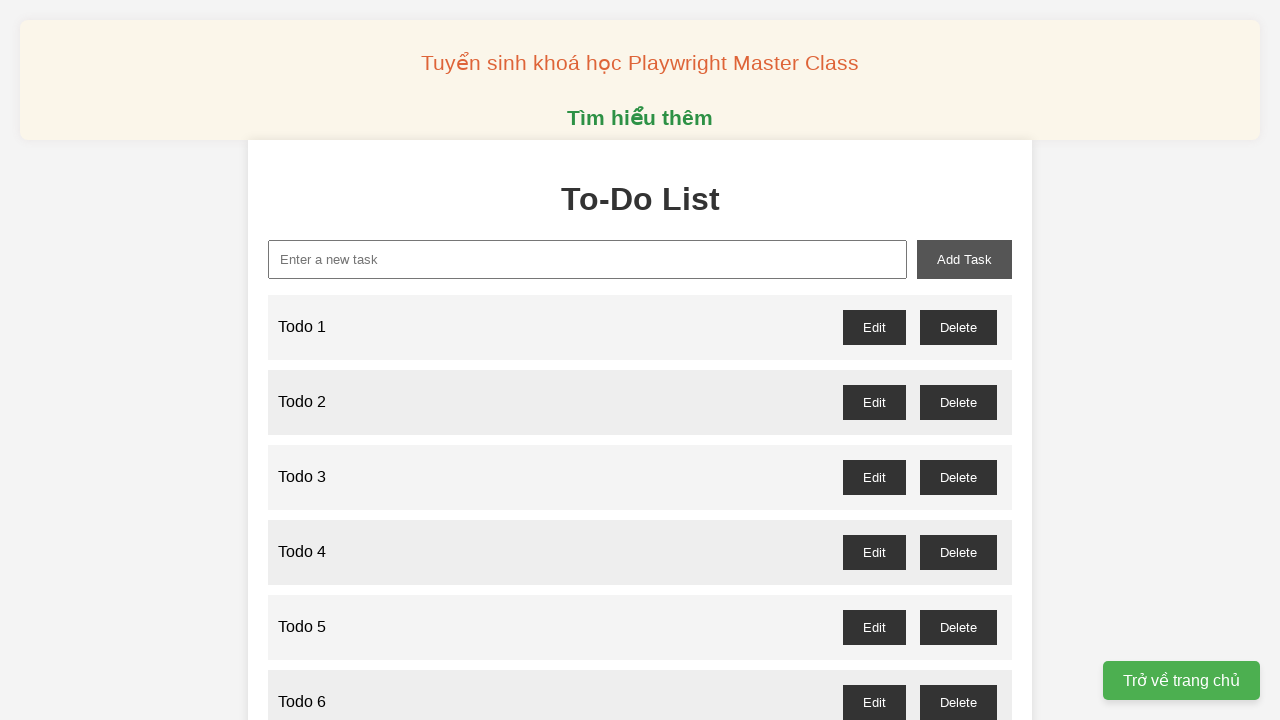

Set up dialog handler to automatically accept confirmation dialogs
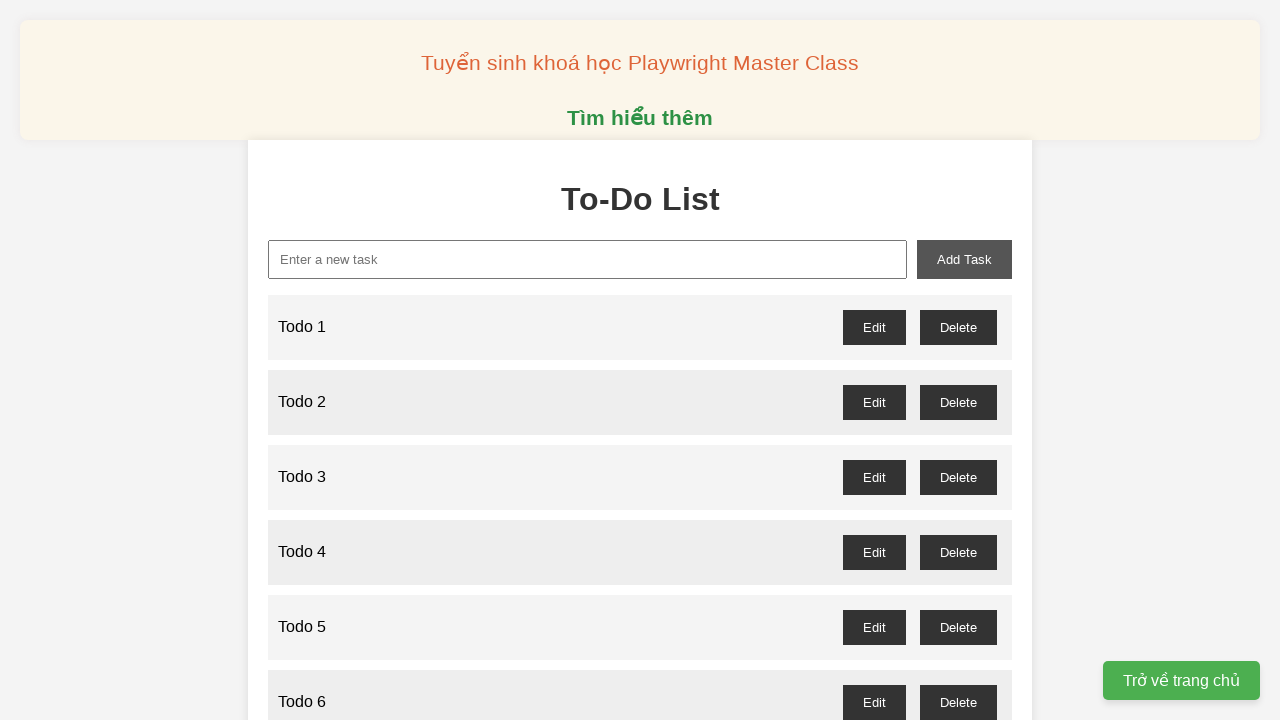

Clicked delete button for Todo 1 (odd-numbered) at (958, 327) on //li/div/button[@id='todo-1-delete']
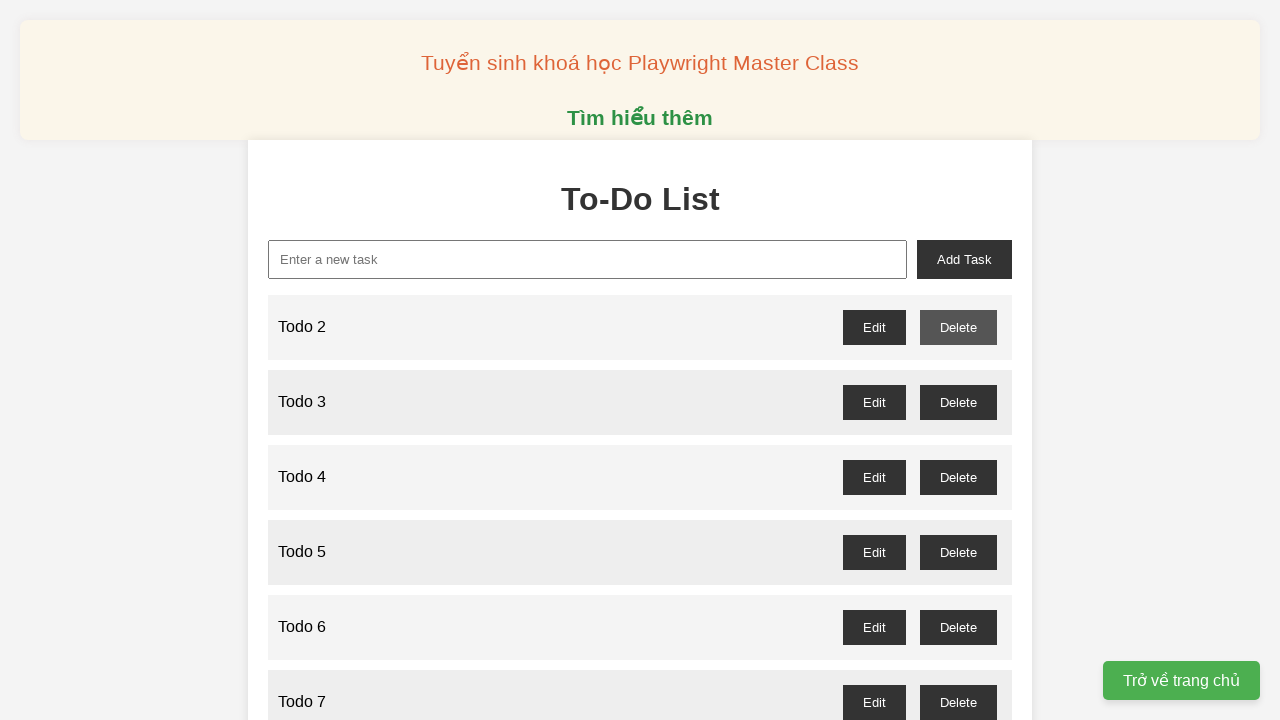

Clicked delete button for Todo 3 (odd-numbered) at (958, 402) on //li/div/button[@id='todo-3-delete']
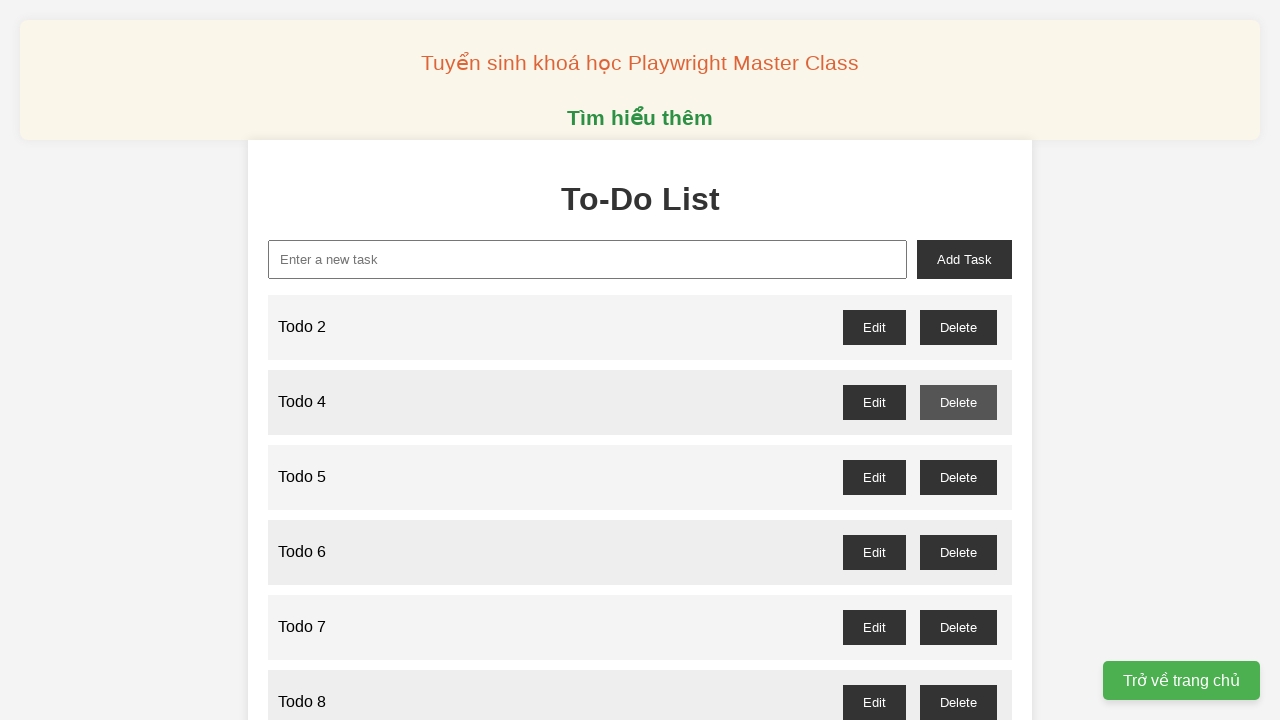

Clicked delete button for Todo 5 (odd-numbered) at (958, 477) on //li/div/button[@id='todo-5-delete']
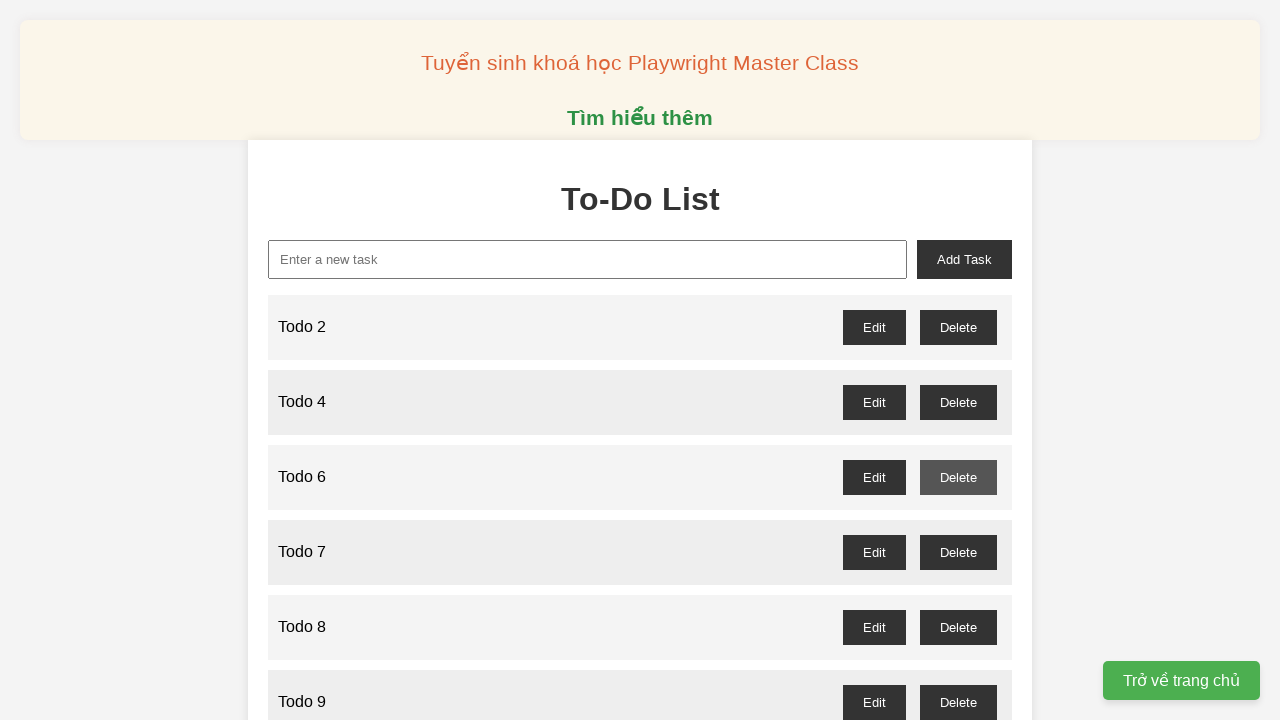

Clicked delete button for Todo 7 (odd-numbered) at (958, 552) on //li/div/button[@id='todo-7-delete']
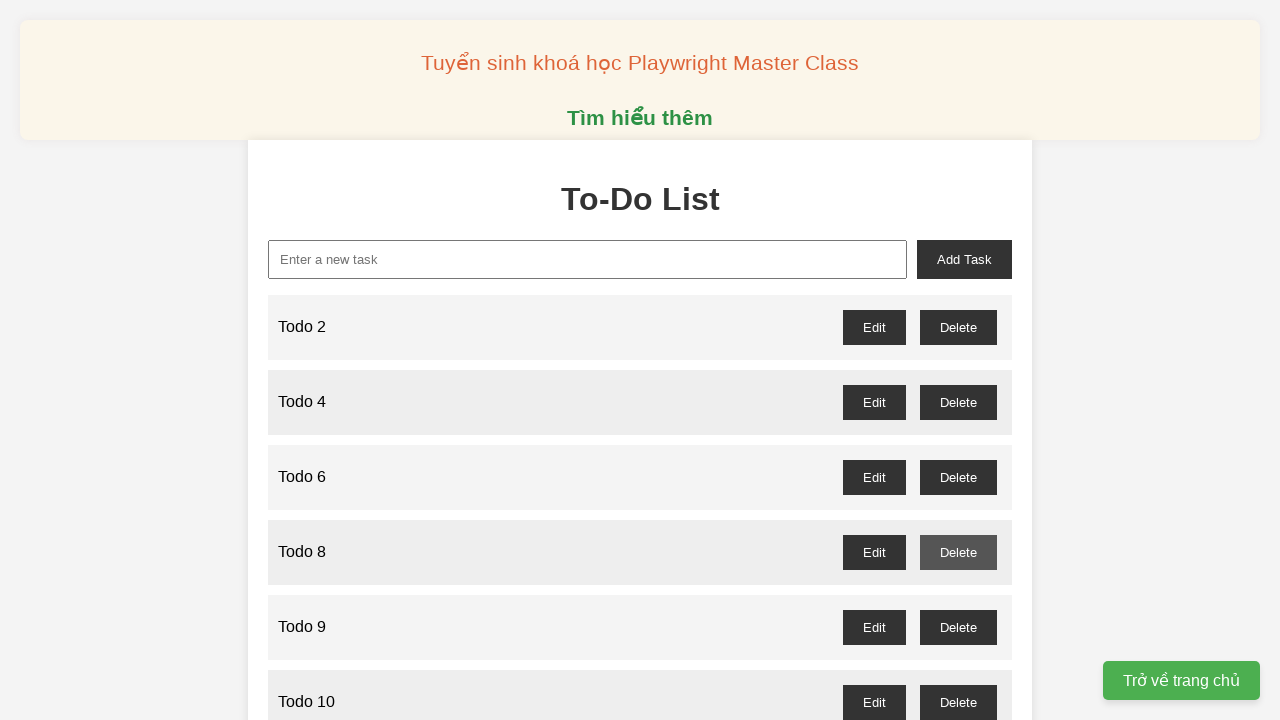

Clicked delete button for Todo 9 (odd-numbered) at (958, 627) on //li/div/button[@id='todo-9-delete']
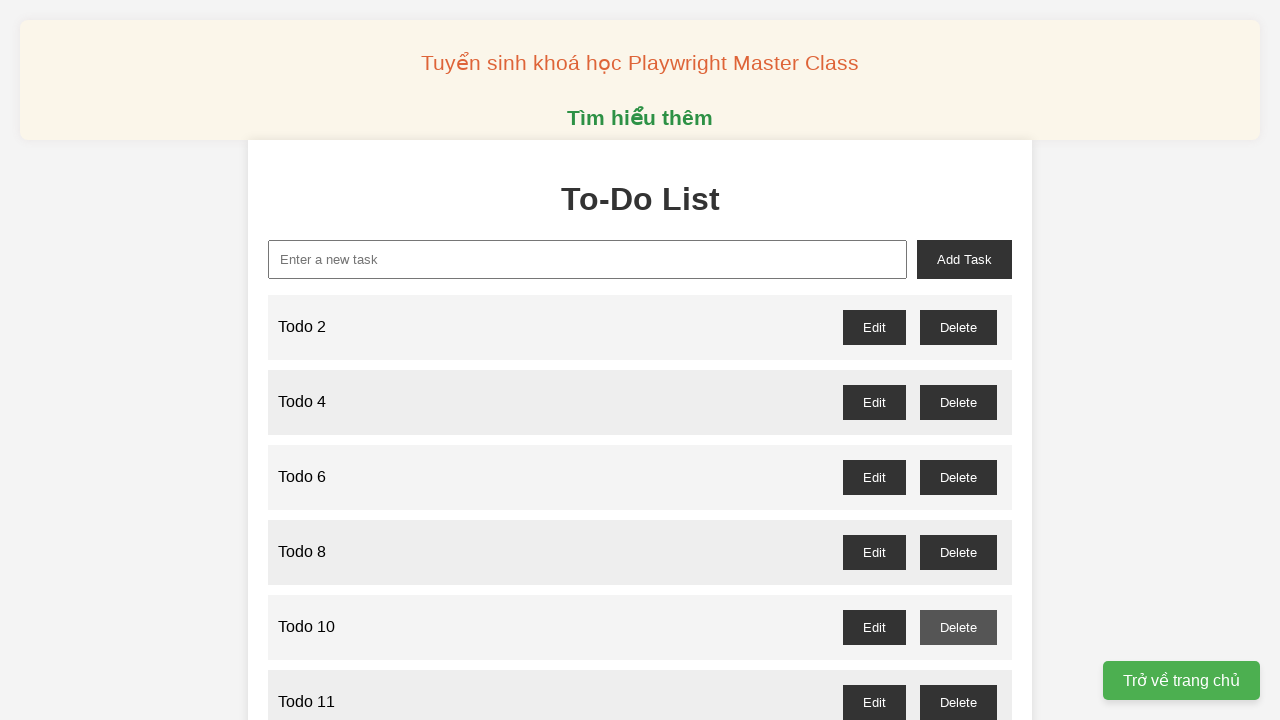

Clicked delete button for Todo 11 (odd-numbered) at (958, 702) on //li/div/button[@id='todo-11-delete']
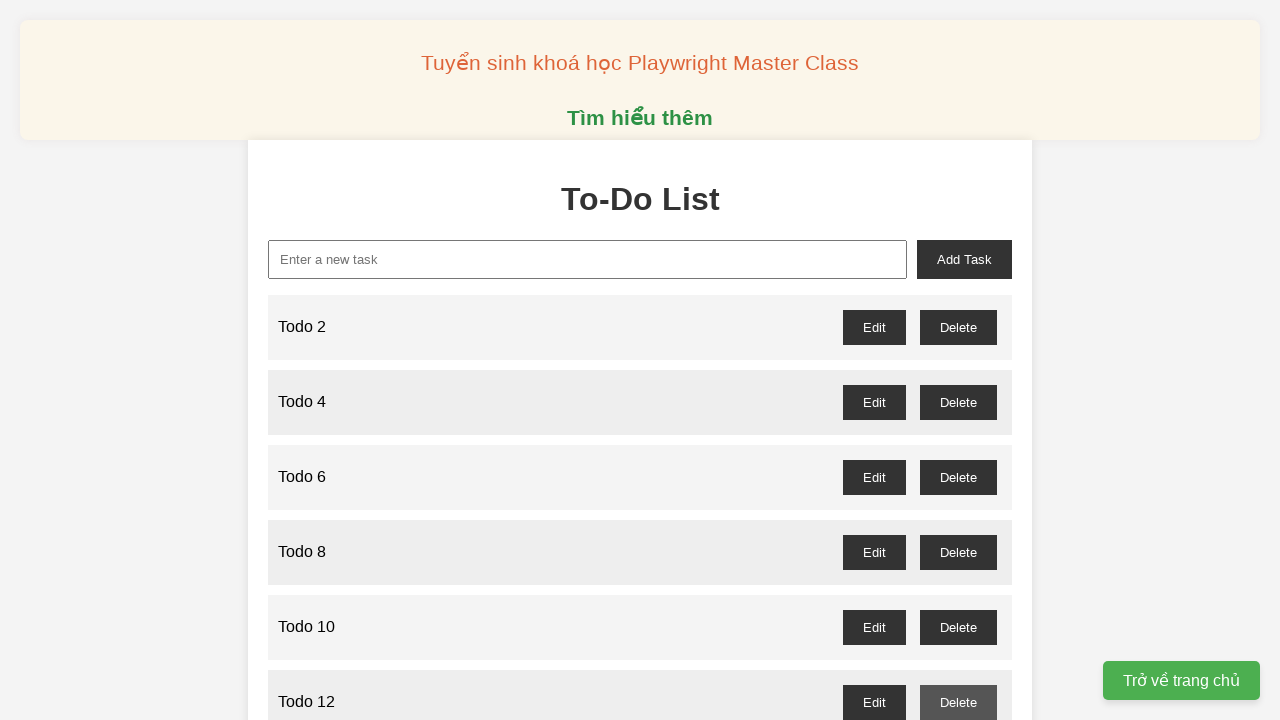

Clicked delete button for Todo 13 (odd-numbered) at (958, 360) on //li/div/button[@id='todo-13-delete']
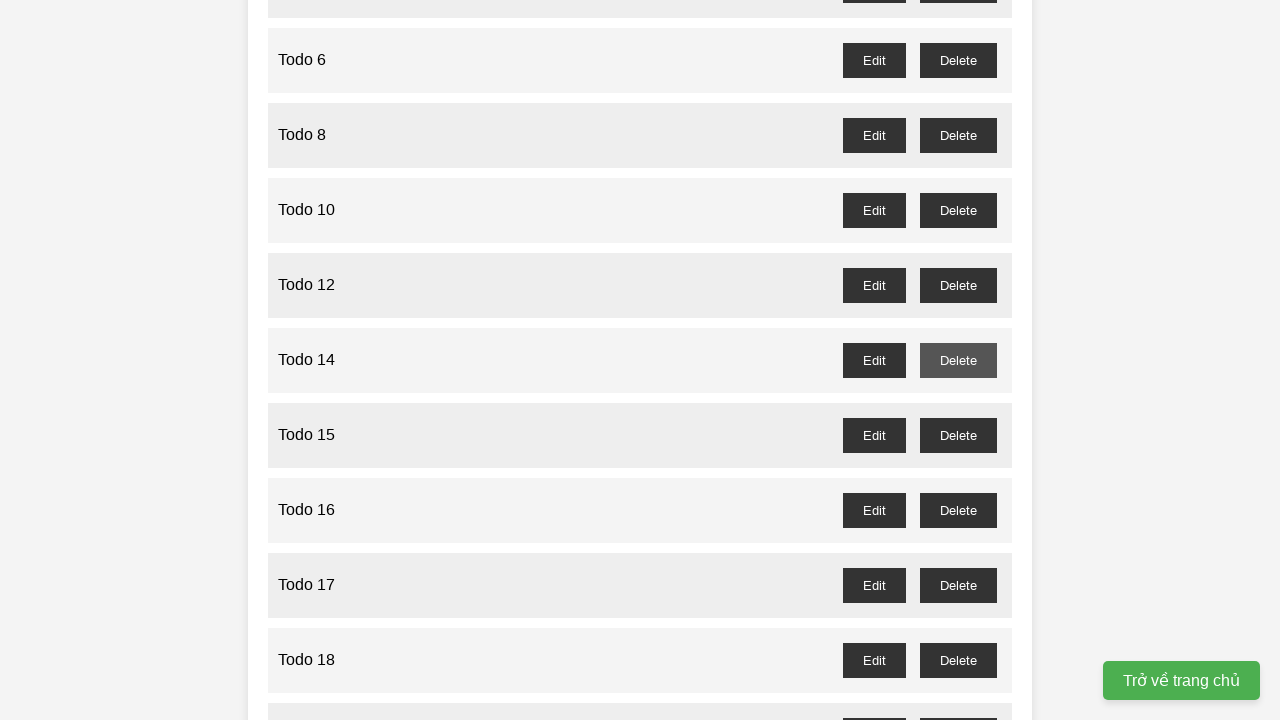

Clicked delete button for Todo 15 (odd-numbered) at (958, 435) on //li/div/button[@id='todo-15-delete']
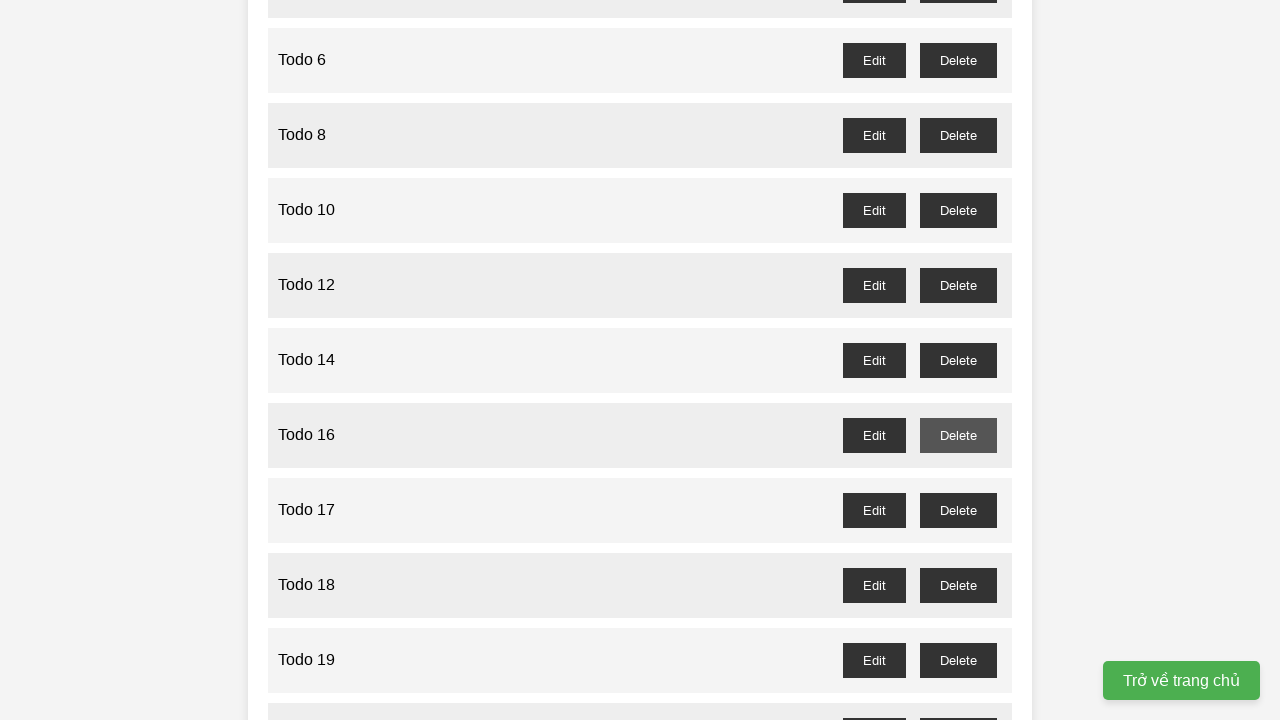

Clicked delete button for Todo 17 (odd-numbered) at (958, 510) on //li/div/button[@id='todo-17-delete']
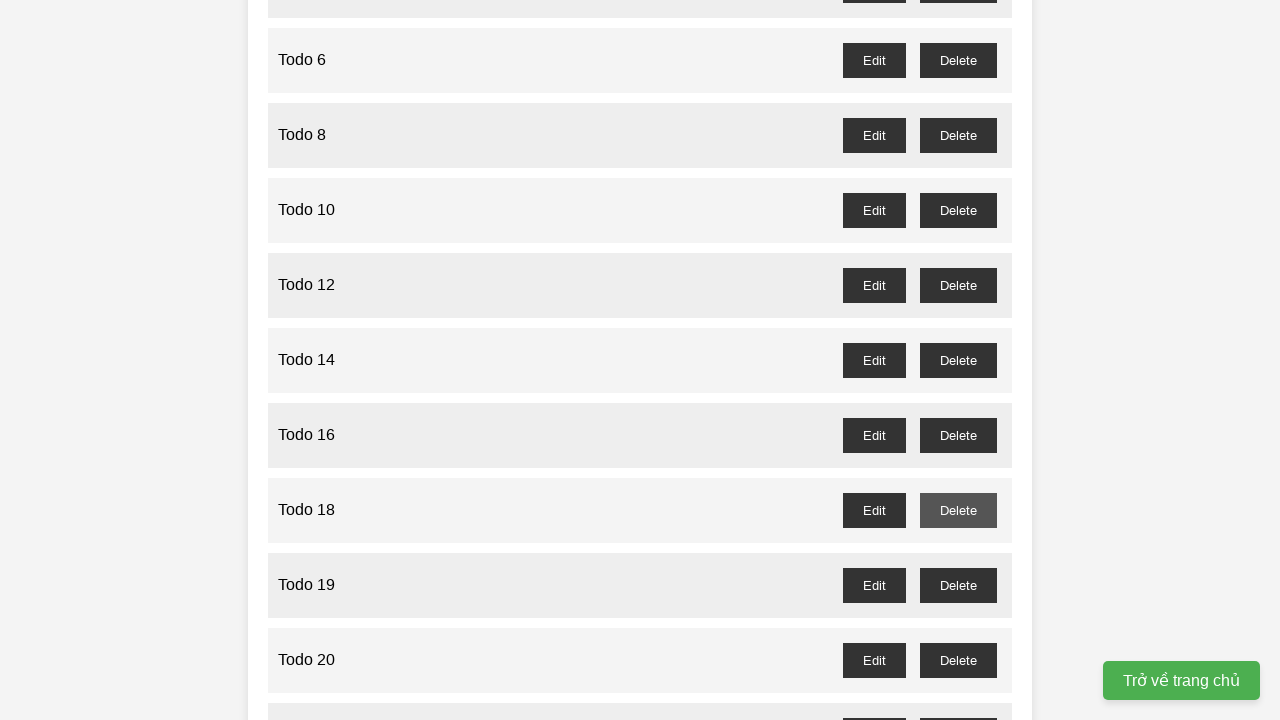

Clicked delete button for Todo 19 (odd-numbered) at (958, 585) on //li/div/button[@id='todo-19-delete']
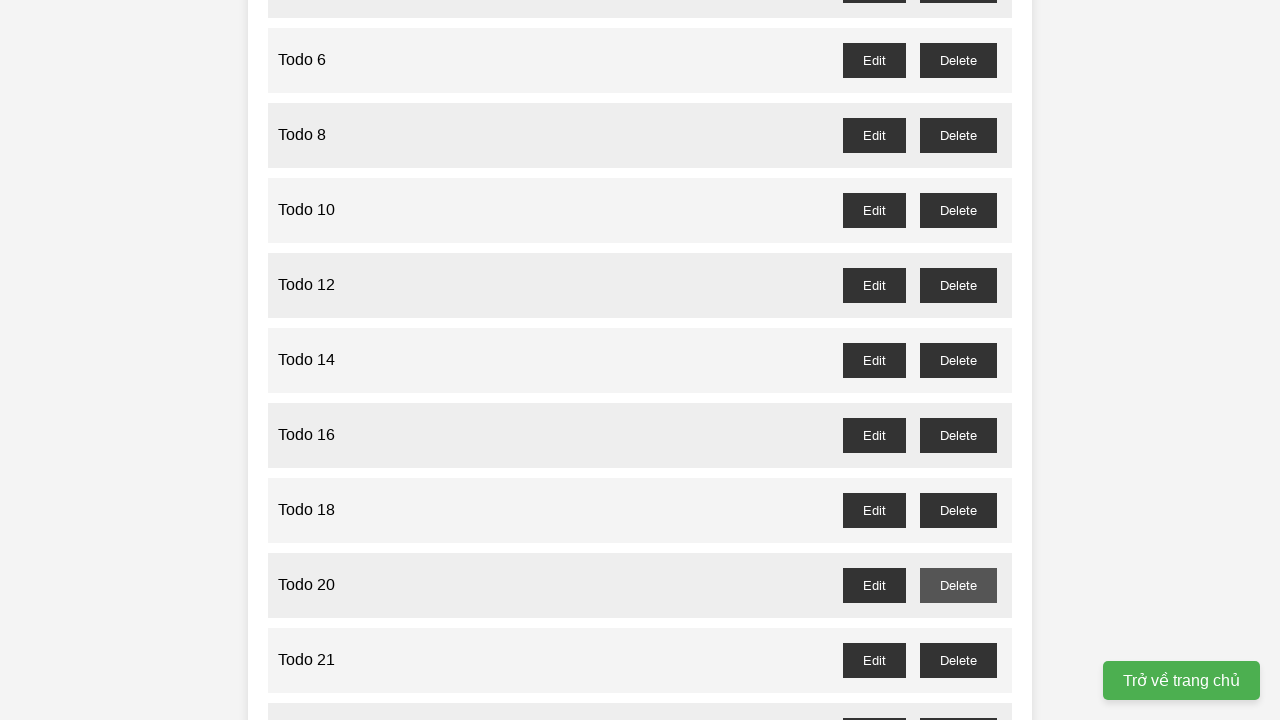

Clicked delete button for Todo 21 (odd-numbered) at (958, 660) on //li/div/button[@id='todo-21-delete']
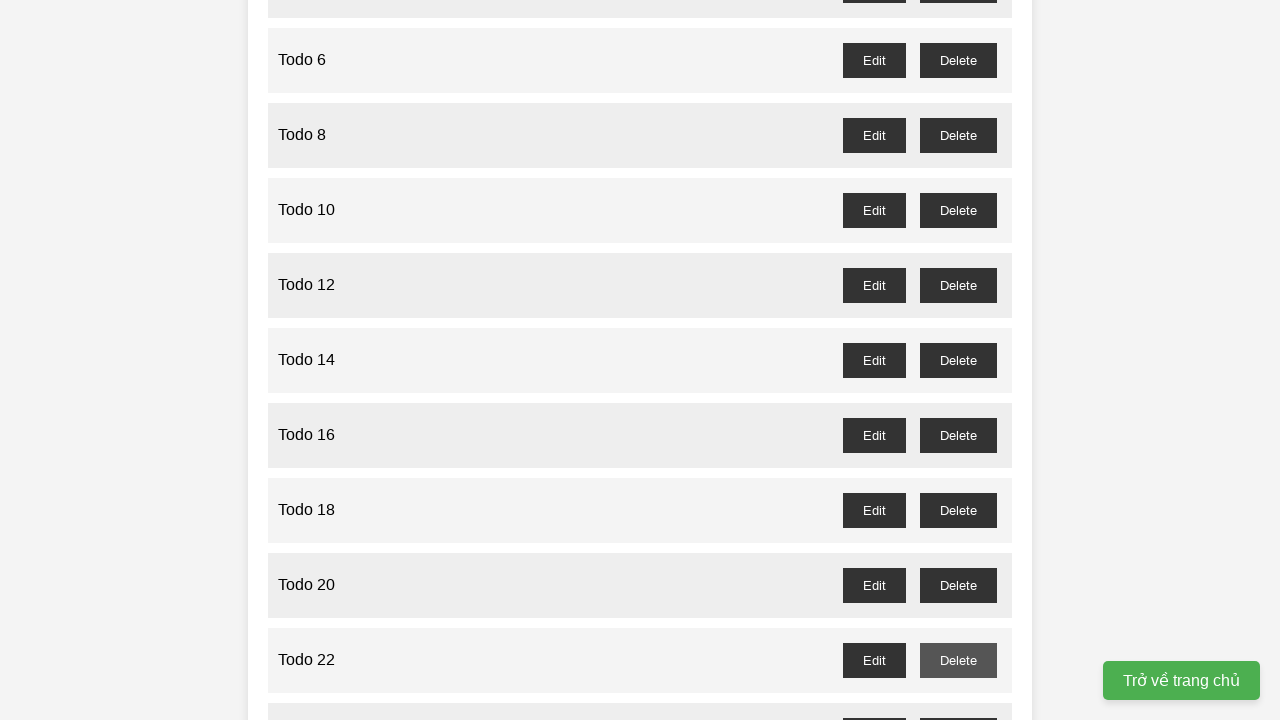

Clicked delete button for Todo 23 (odd-numbered) at (958, 703) on //li/div/button[@id='todo-23-delete']
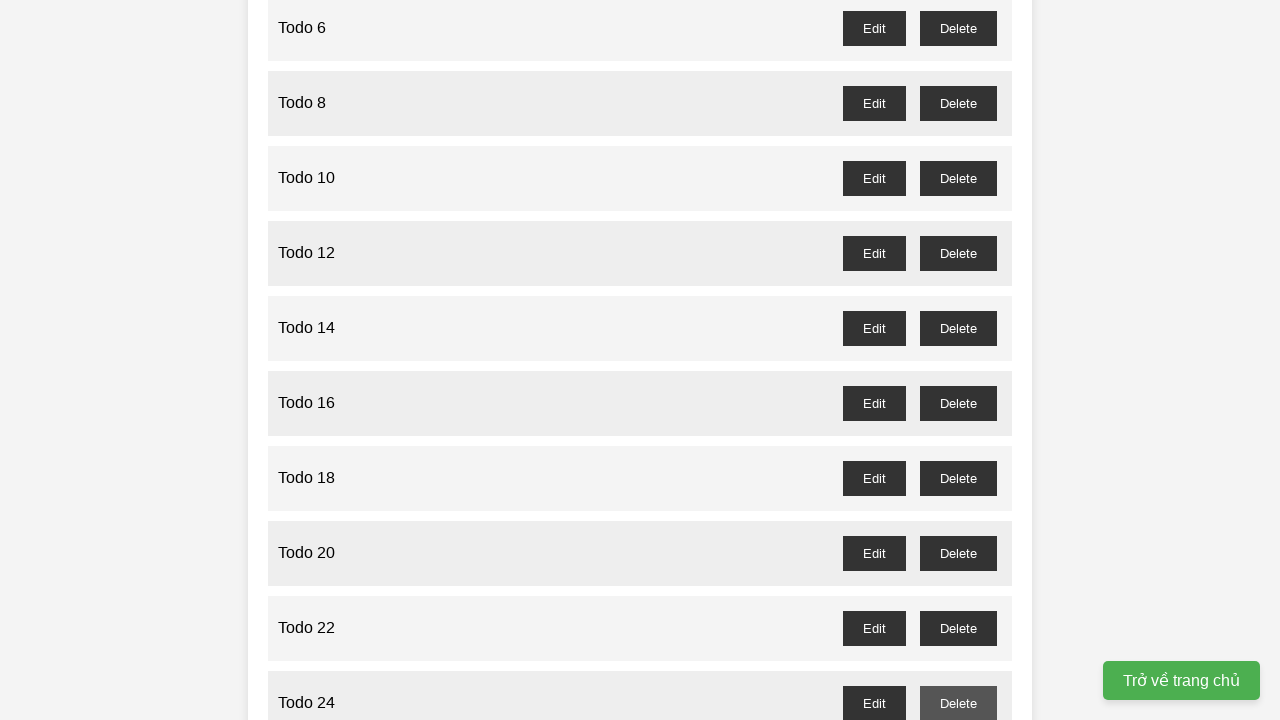

Clicked delete button for Todo 25 (odd-numbered) at (958, 360) on //li/div/button[@id='todo-25-delete']
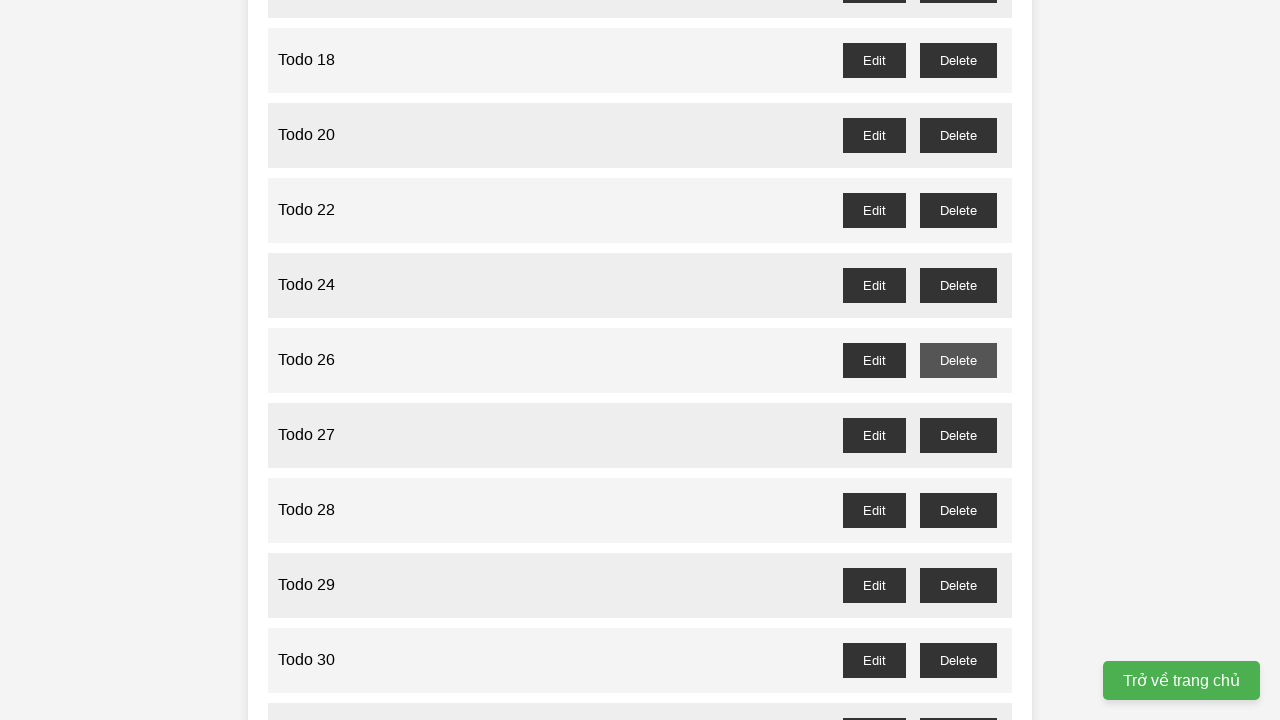

Clicked delete button for Todo 27 (odd-numbered) at (958, 435) on //li/div/button[@id='todo-27-delete']
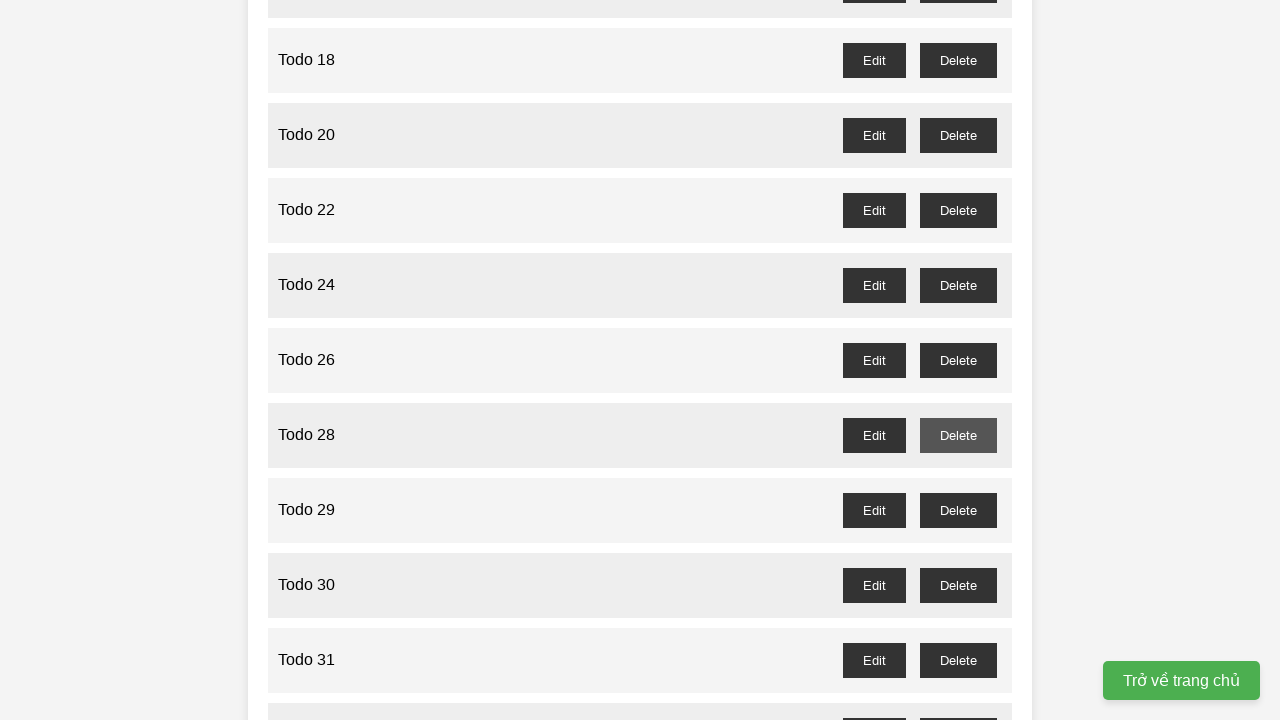

Clicked delete button for Todo 29 (odd-numbered) at (958, 510) on //li/div/button[@id='todo-29-delete']
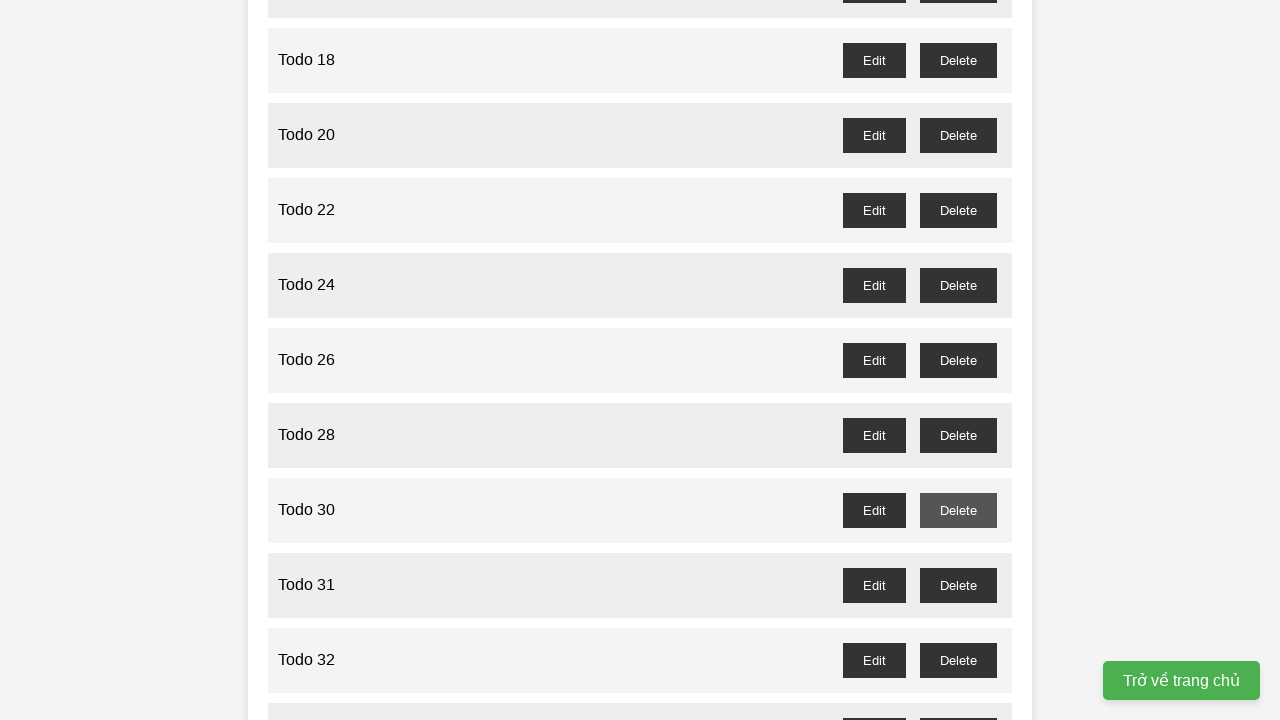

Clicked delete button for Todo 31 (odd-numbered) at (958, 585) on //li/div/button[@id='todo-31-delete']
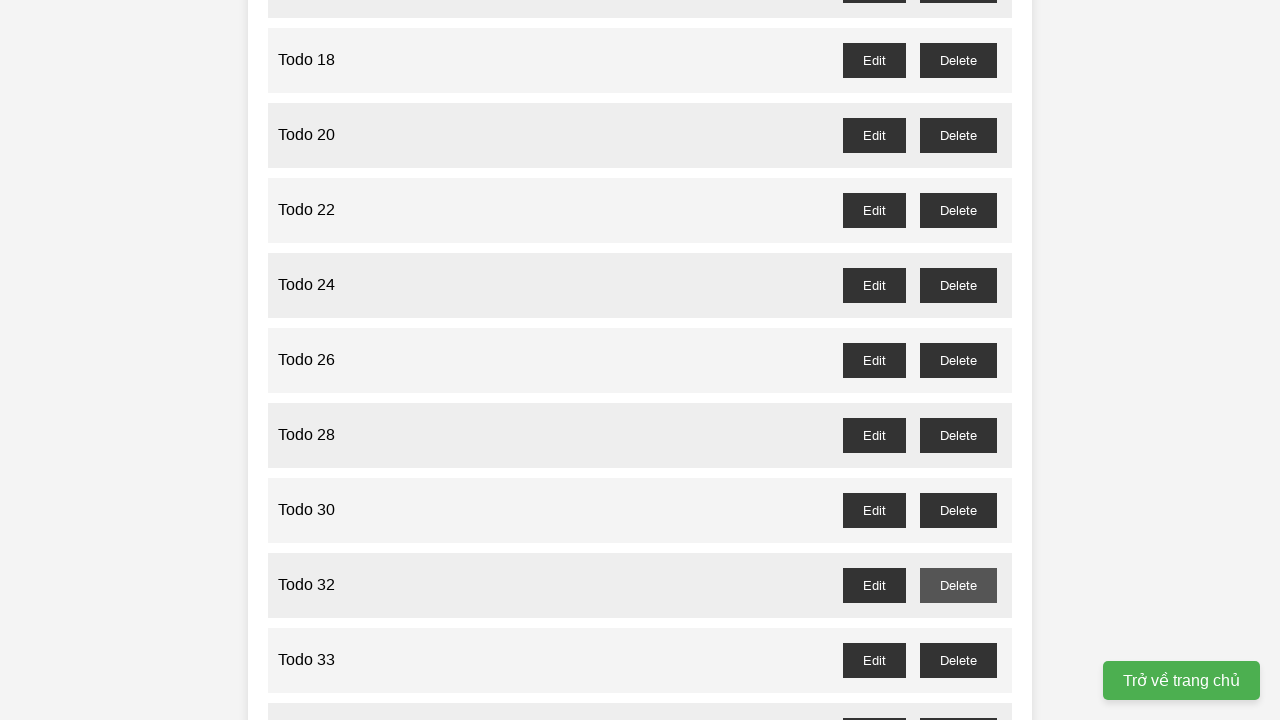

Clicked delete button for Todo 33 (odd-numbered) at (958, 660) on //li/div/button[@id='todo-33-delete']
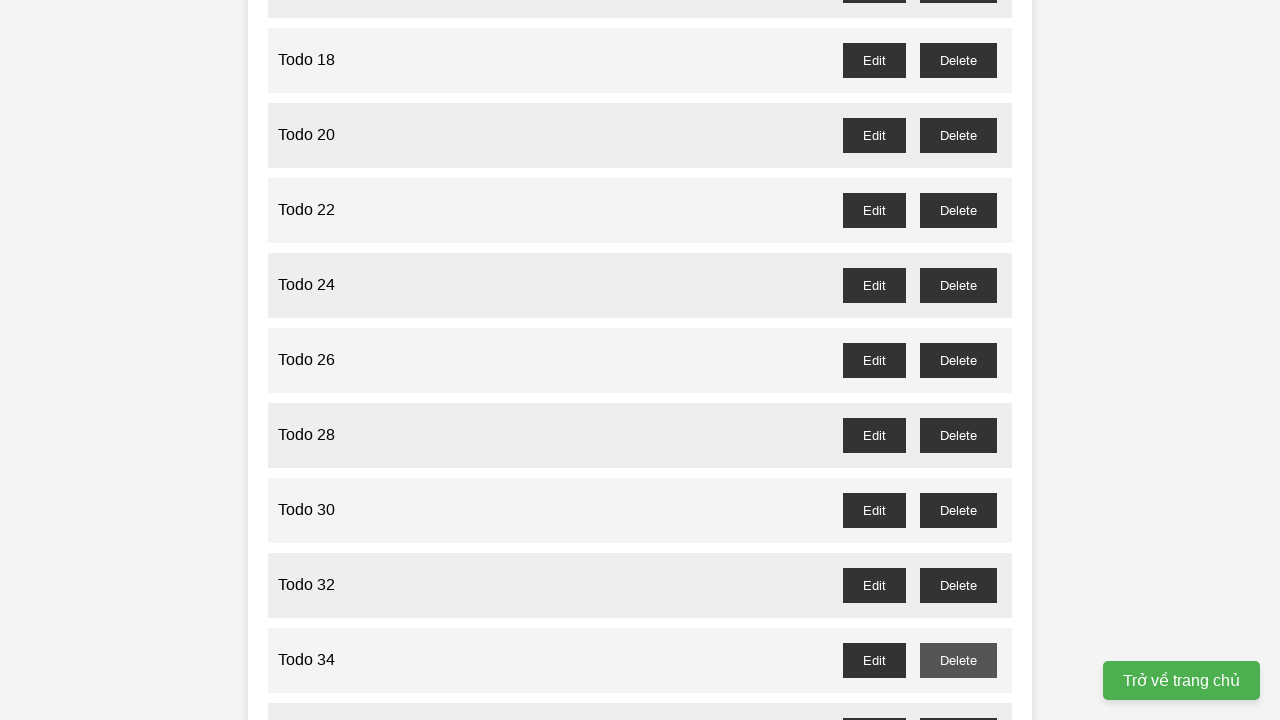

Clicked delete button for Todo 35 (odd-numbered) at (958, 703) on //li/div/button[@id='todo-35-delete']
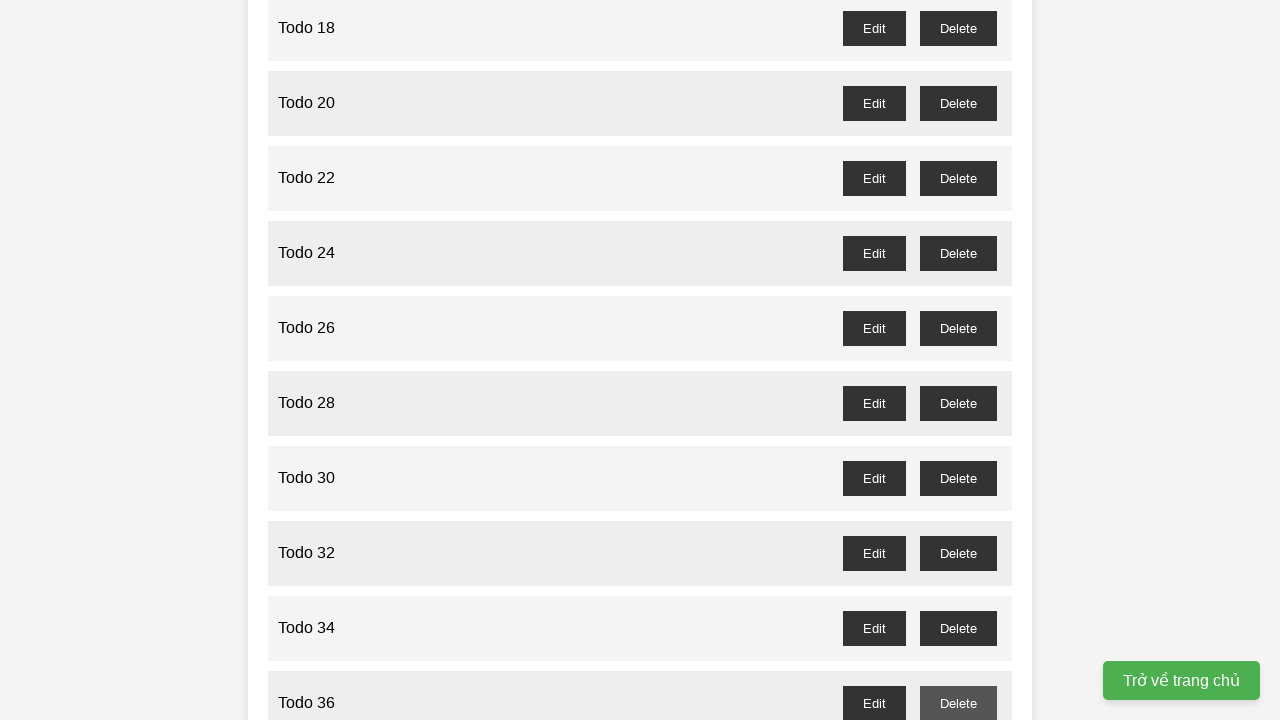

Clicked delete button for Todo 37 (odd-numbered) at (958, 360) on //li/div/button[@id='todo-37-delete']
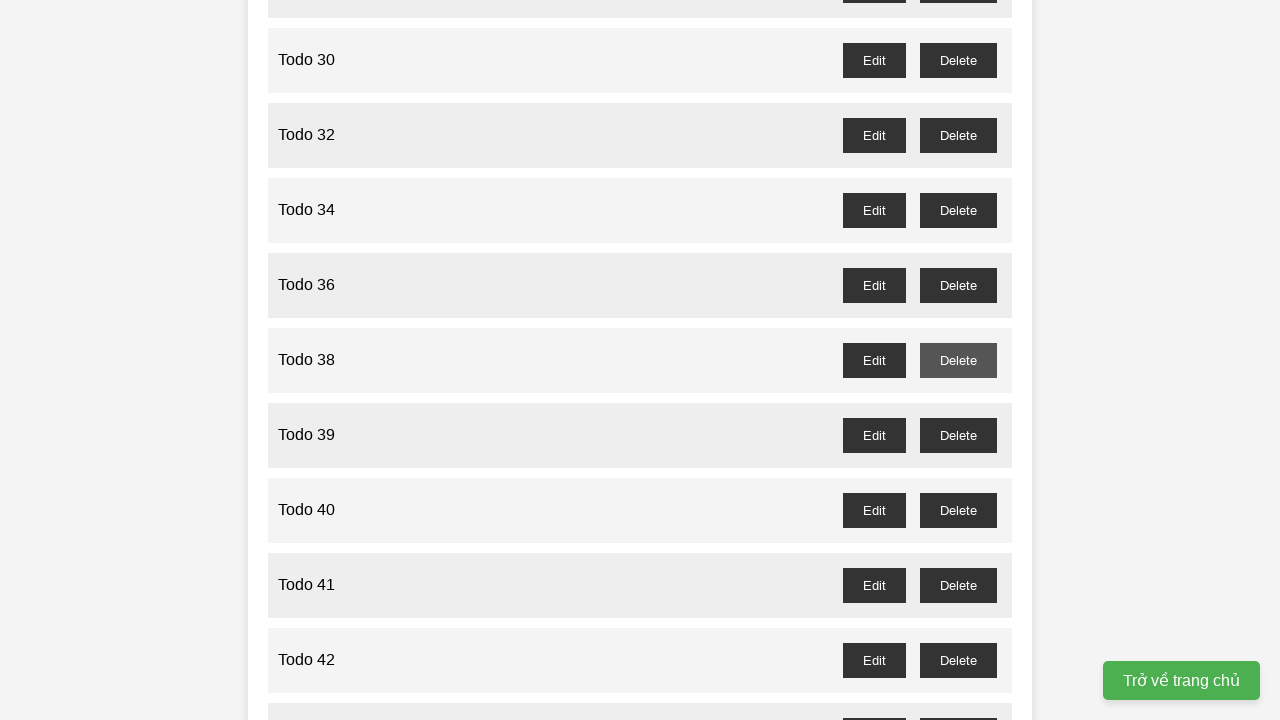

Clicked delete button for Todo 39 (odd-numbered) at (958, 435) on //li/div/button[@id='todo-39-delete']
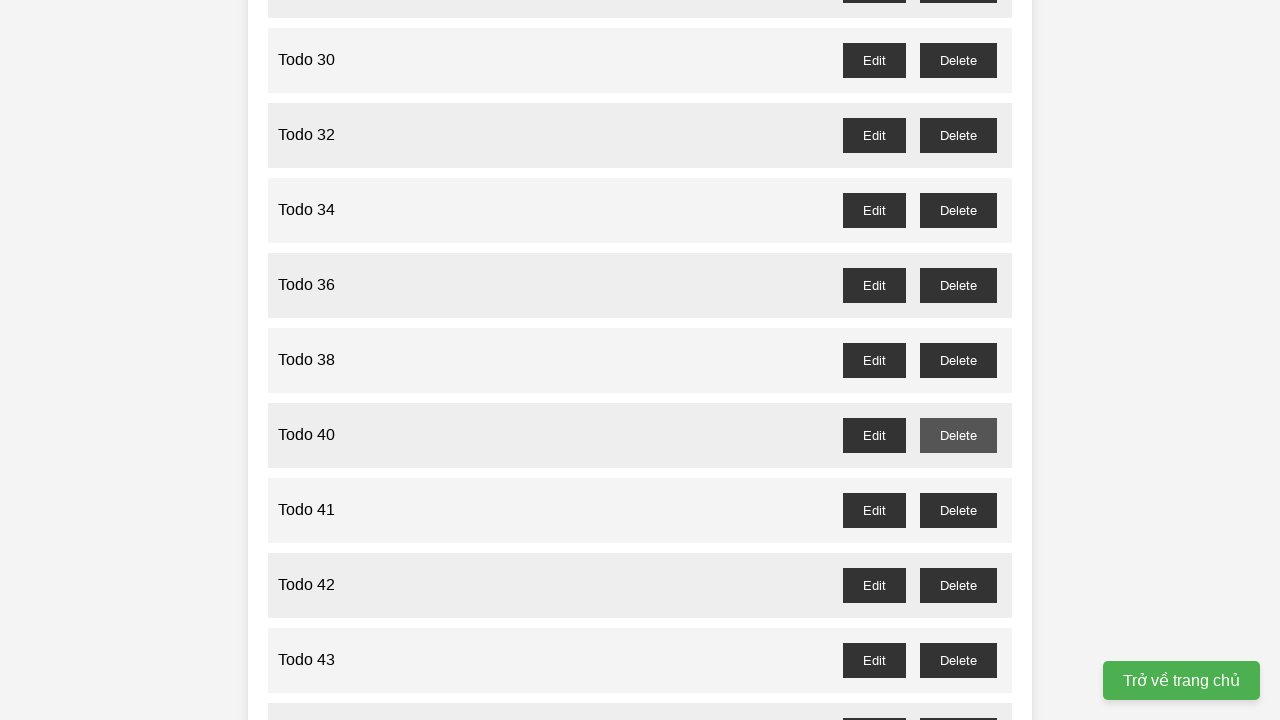

Clicked delete button for Todo 41 (odd-numbered) at (958, 510) on //li/div/button[@id='todo-41-delete']
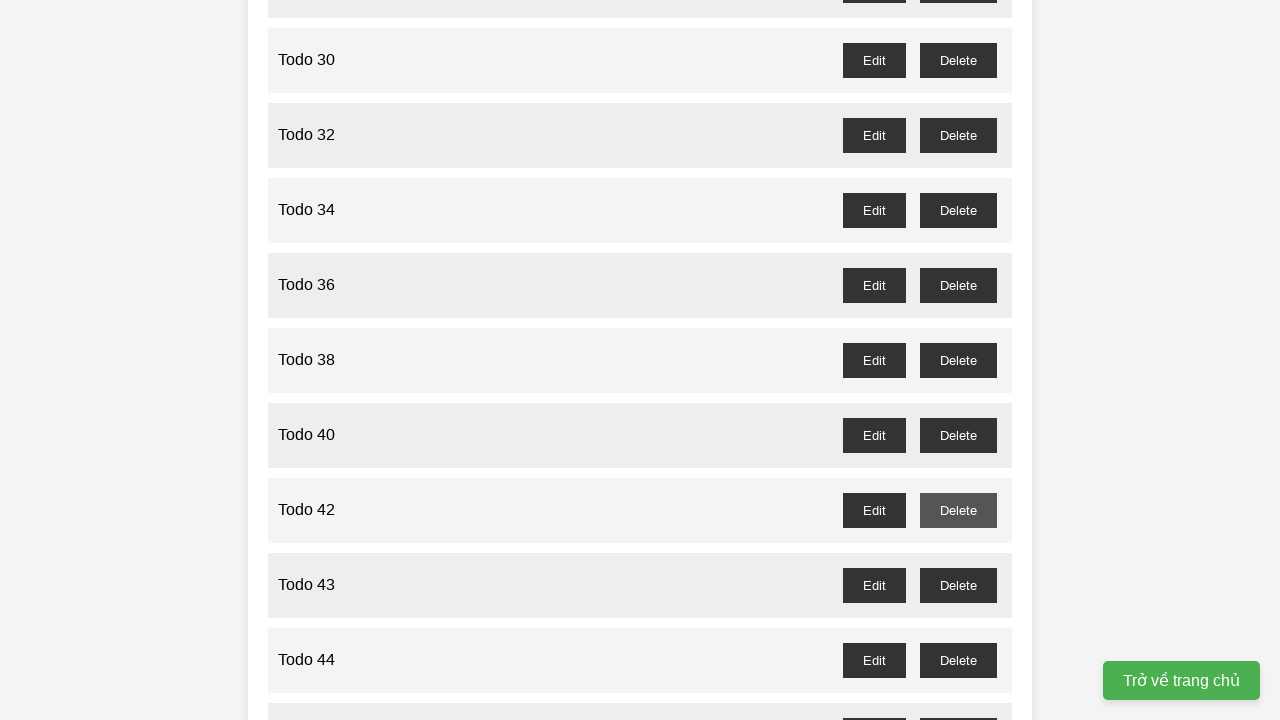

Clicked delete button for Todo 43 (odd-numbered) at (958, 585) on //li/div/button[@id='todo-43-delete']
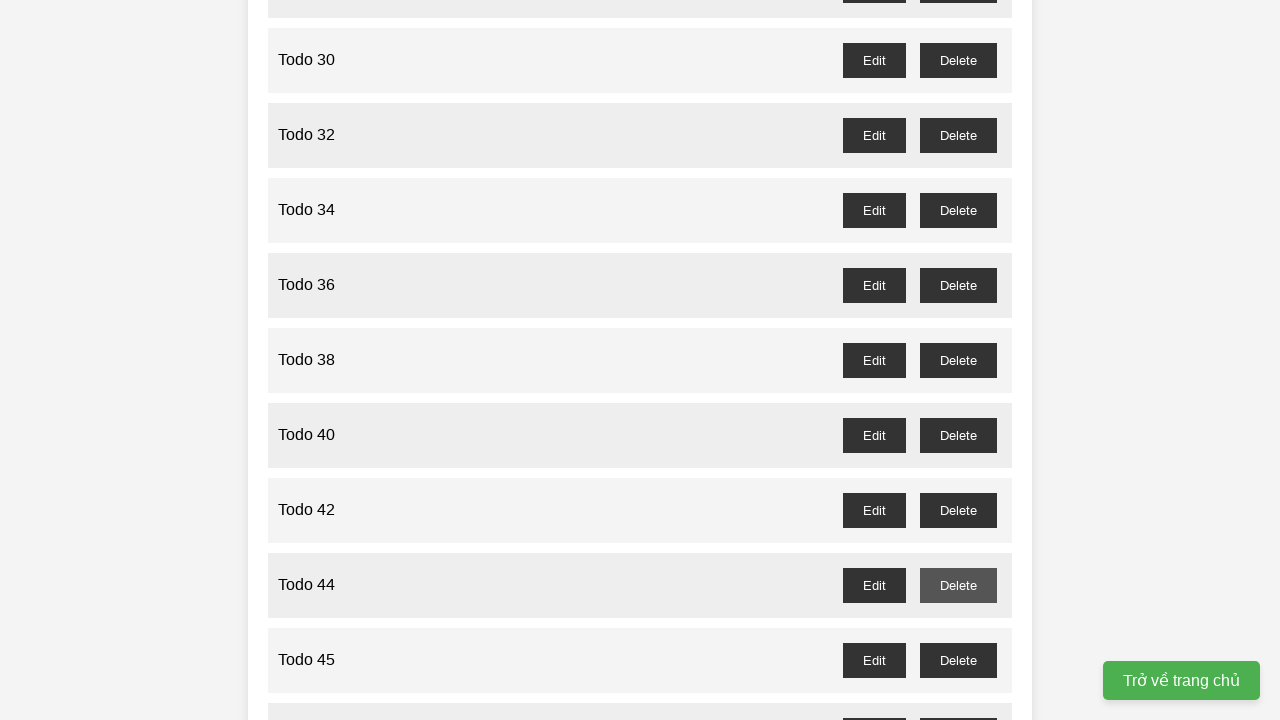

Clicked delete button for Todo 45 (odd-numbered) at (958, 660) on //li/div/button[@id='todo-45-delete']
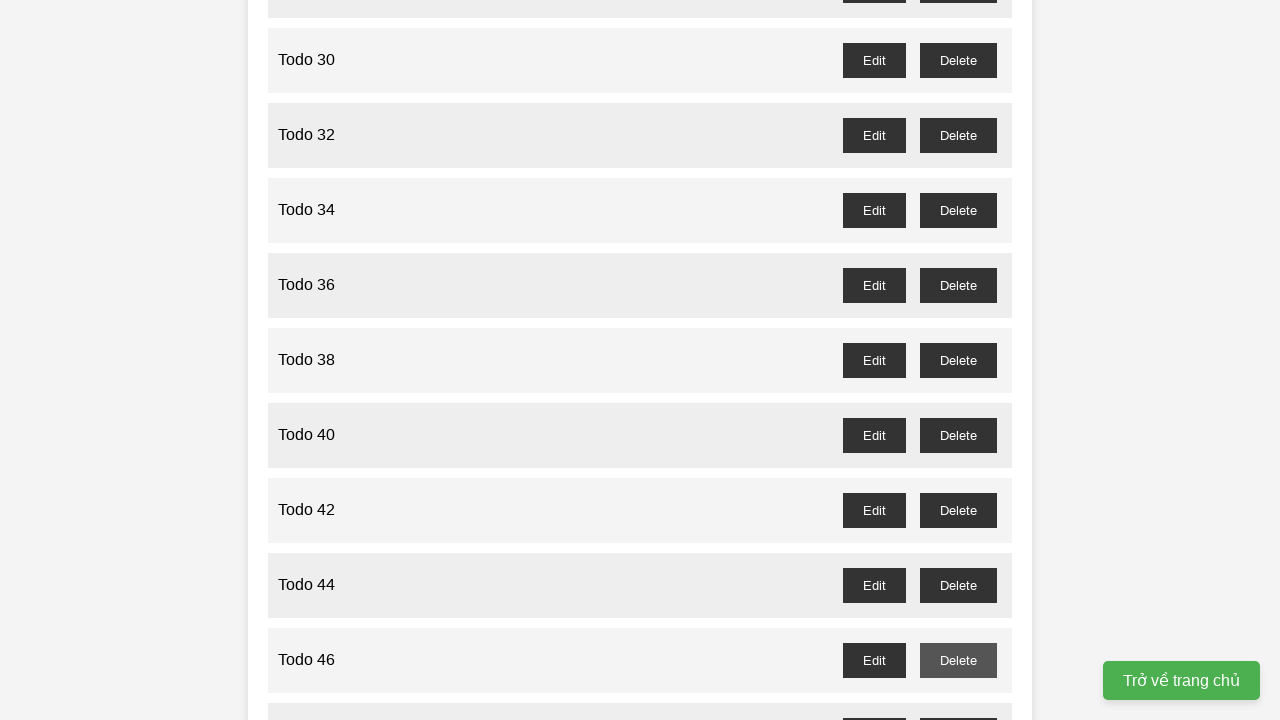

Clicked delete button for Todo 47 (odd-numbered) at (958, 703) on //li/div/button[@id='todo-47-delete']
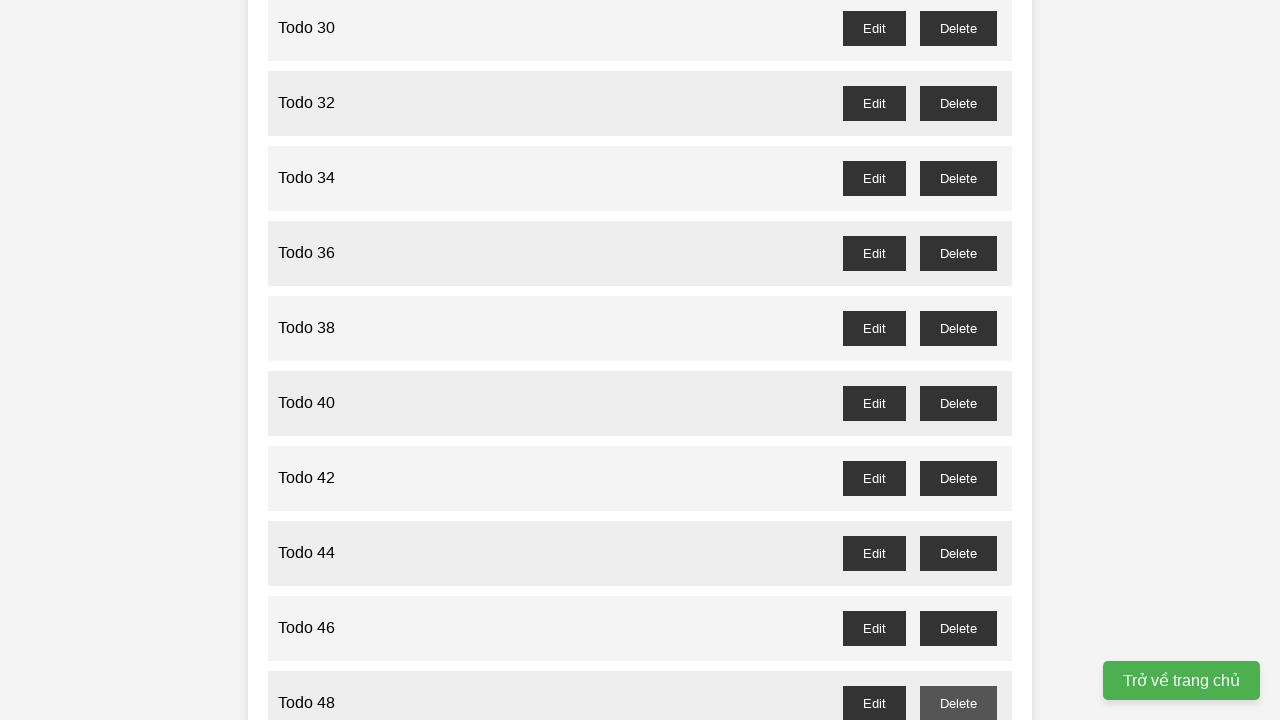

Clicked delete button for Todo 49 (odd-numbered) at (958, 360) on //li/div/button[@id='todo-49-delete']
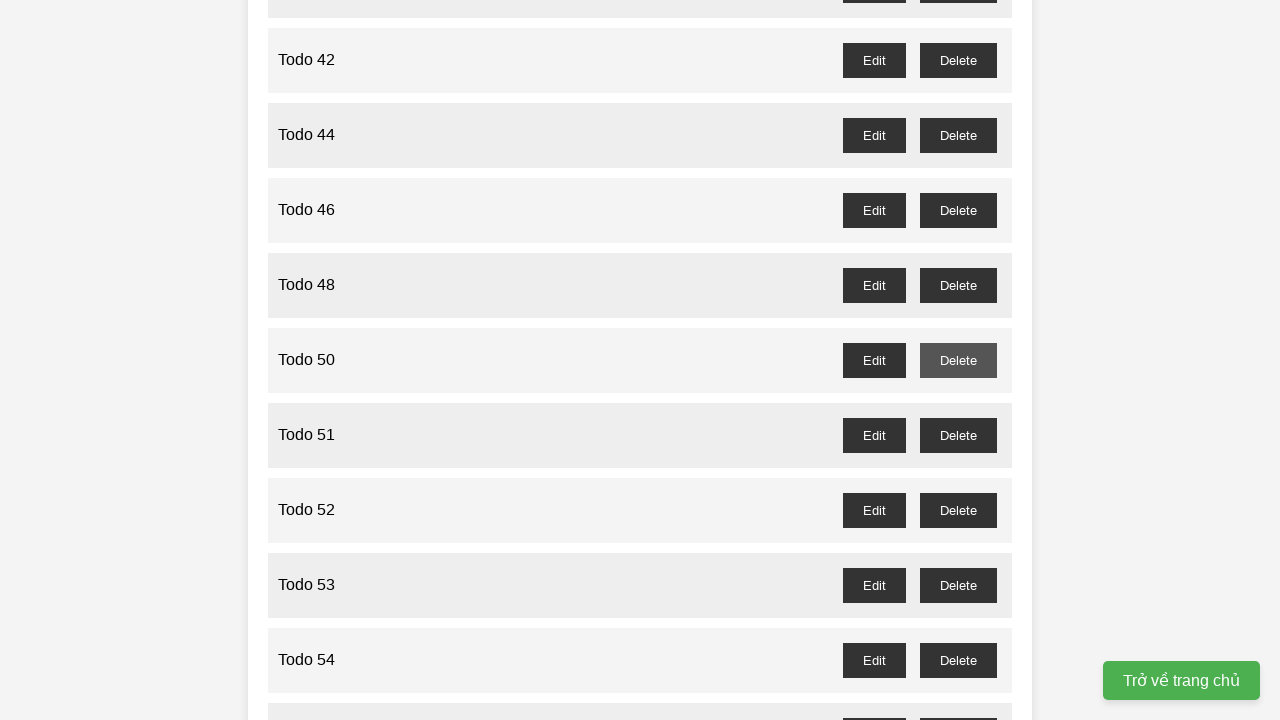

Clicked delete button for Todo 51 (odd-numbered) at (958, 435) on //li/div/button[@id='todo-51-delete']
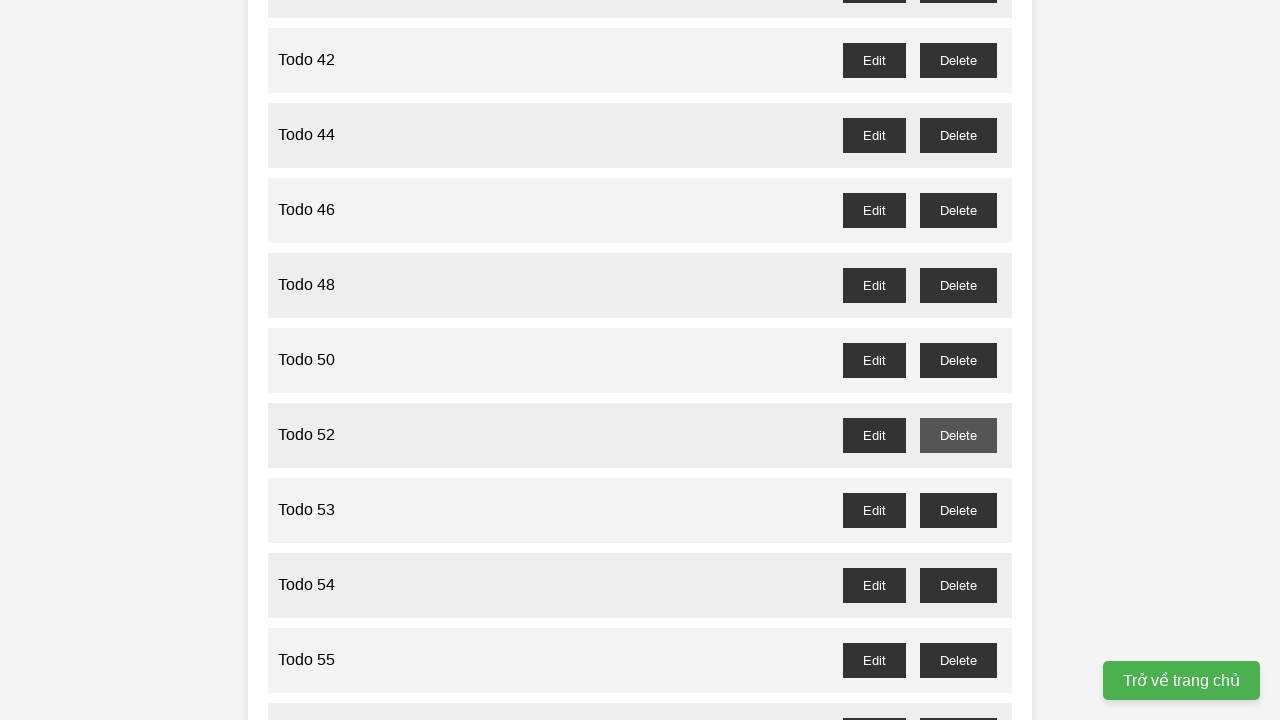

Clicked delete button for Todo 53 (odd-numbered) at (958, 510) on //li/div/button[@id='todo-53-delete']
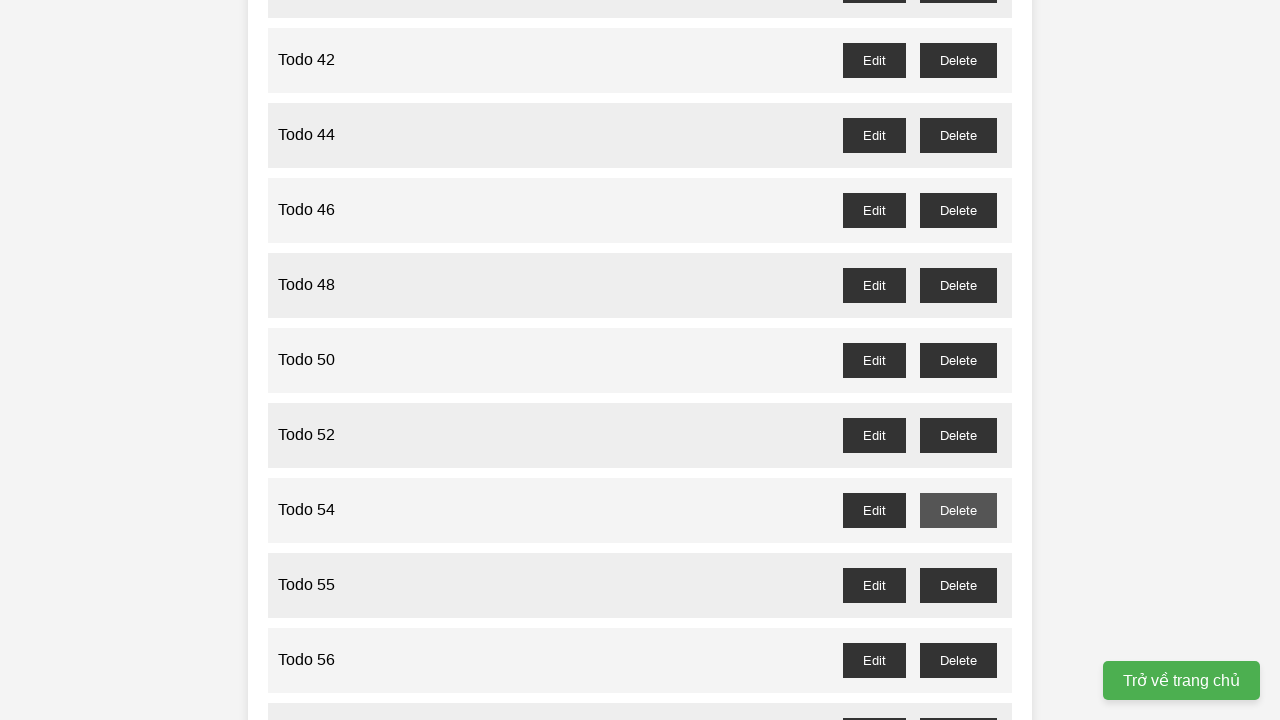

Clicked delete button for Todo 55 (odd-numbered) at (958, 585) on //li/div/button[@id='todo-55-delete']
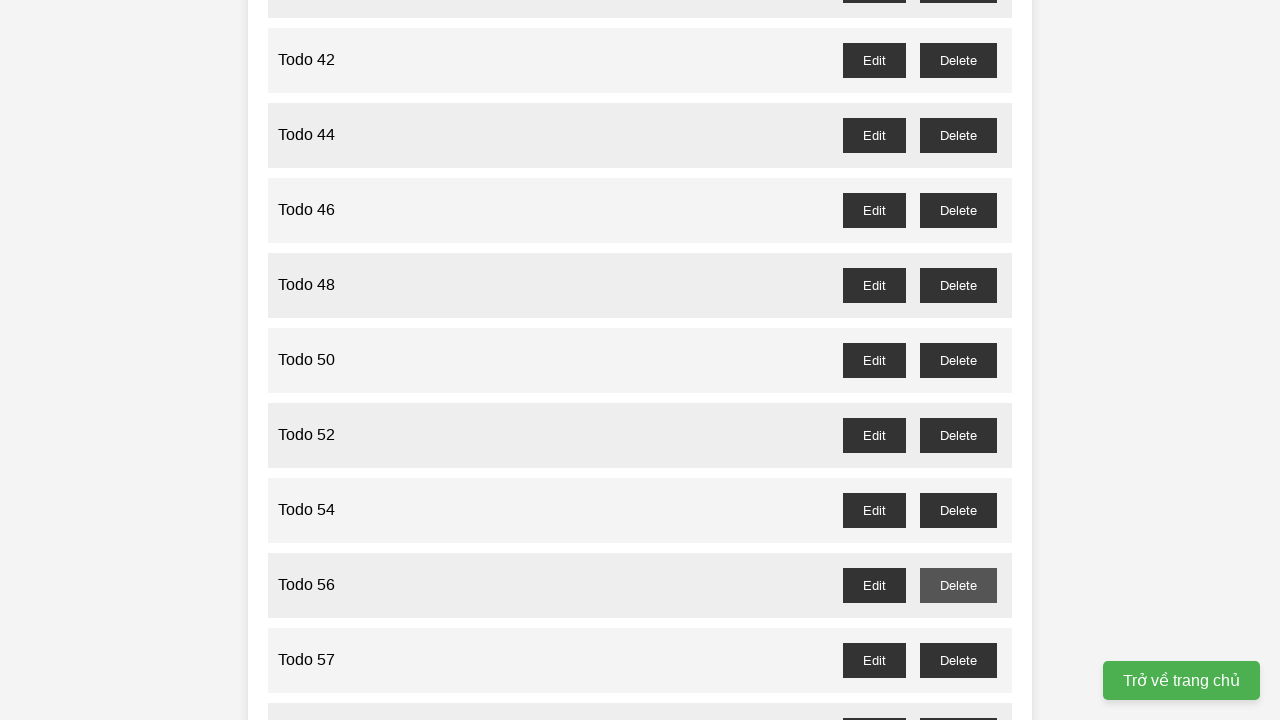

Clicked delete button for Todo 57 (odd-numbered) at (958, 660) on //li/div/button[@id='todo-57-delete']
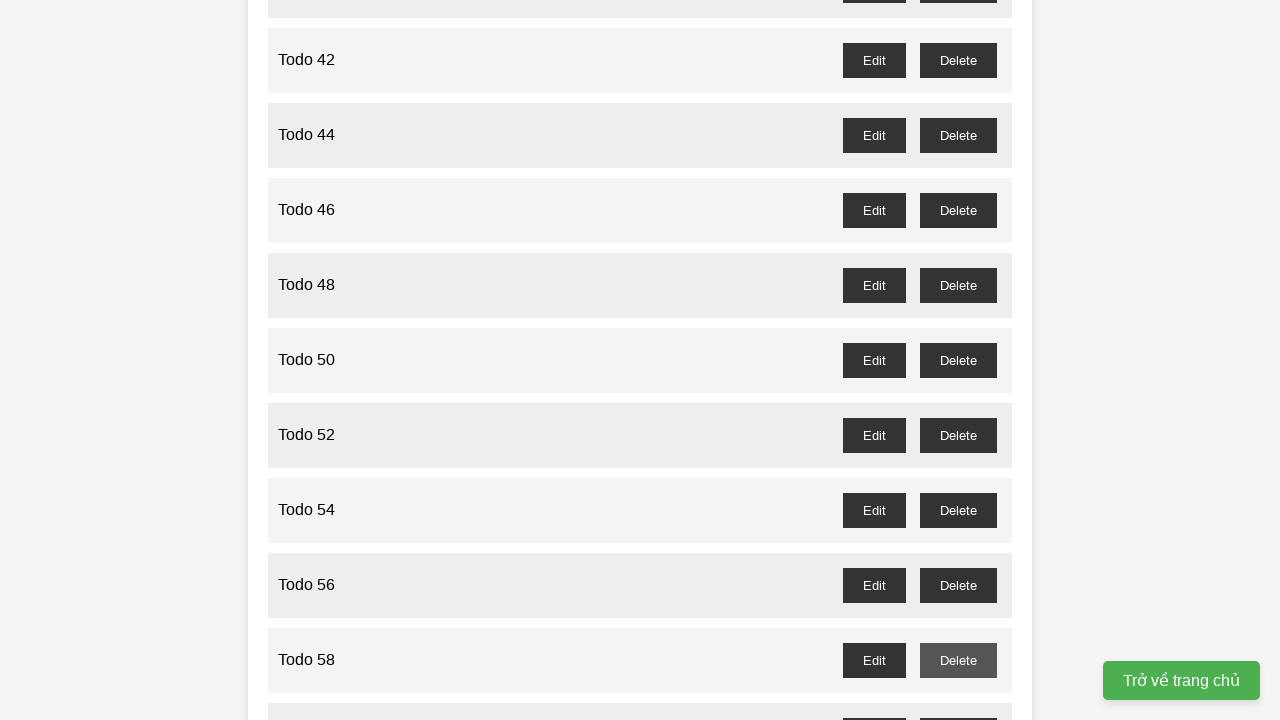

Clicked delete button for Todo 59 (odd-numbered) at (958, 703) on //li/div/button[@id='todo-59-delete']
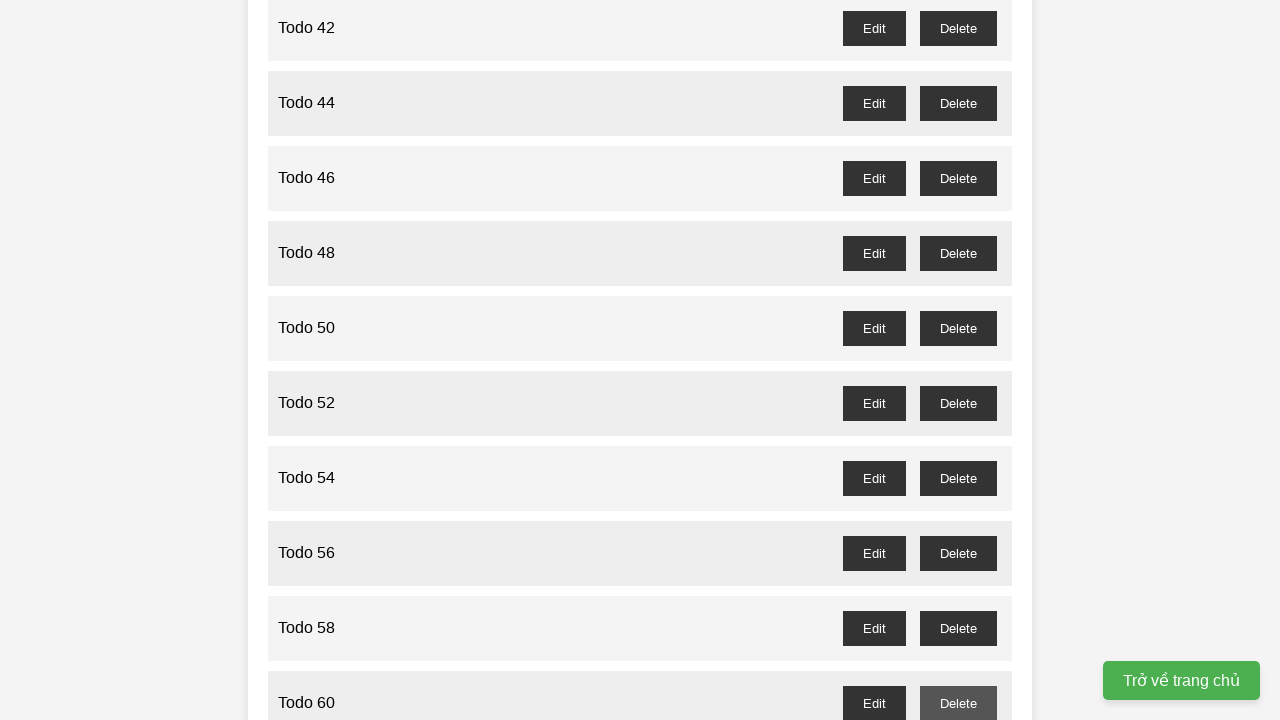

Clicked delete button for Todo 61 (odd-numbered) at (958, 360) on //li/div/button[@id='todo-61-delete']
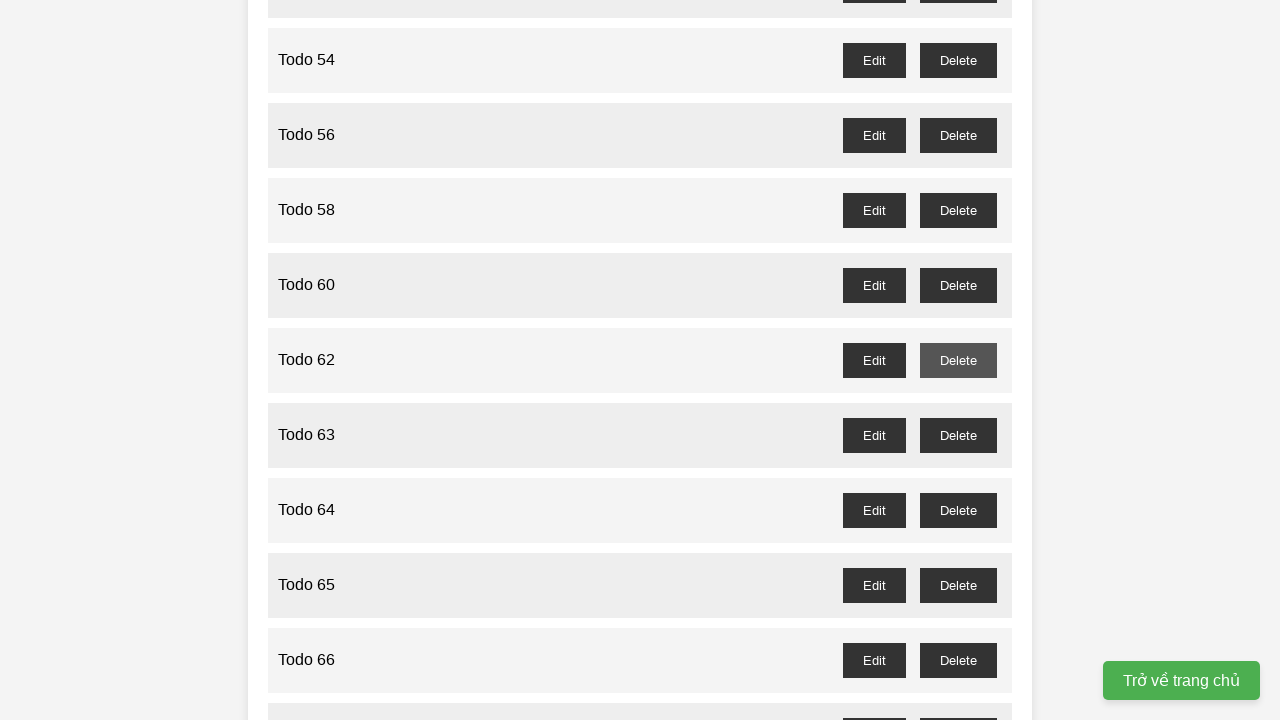

Clicked delete button for Todo 63 (odd-numbered) at (958, 435) on //li/div/button[@id='todo-63-delete']
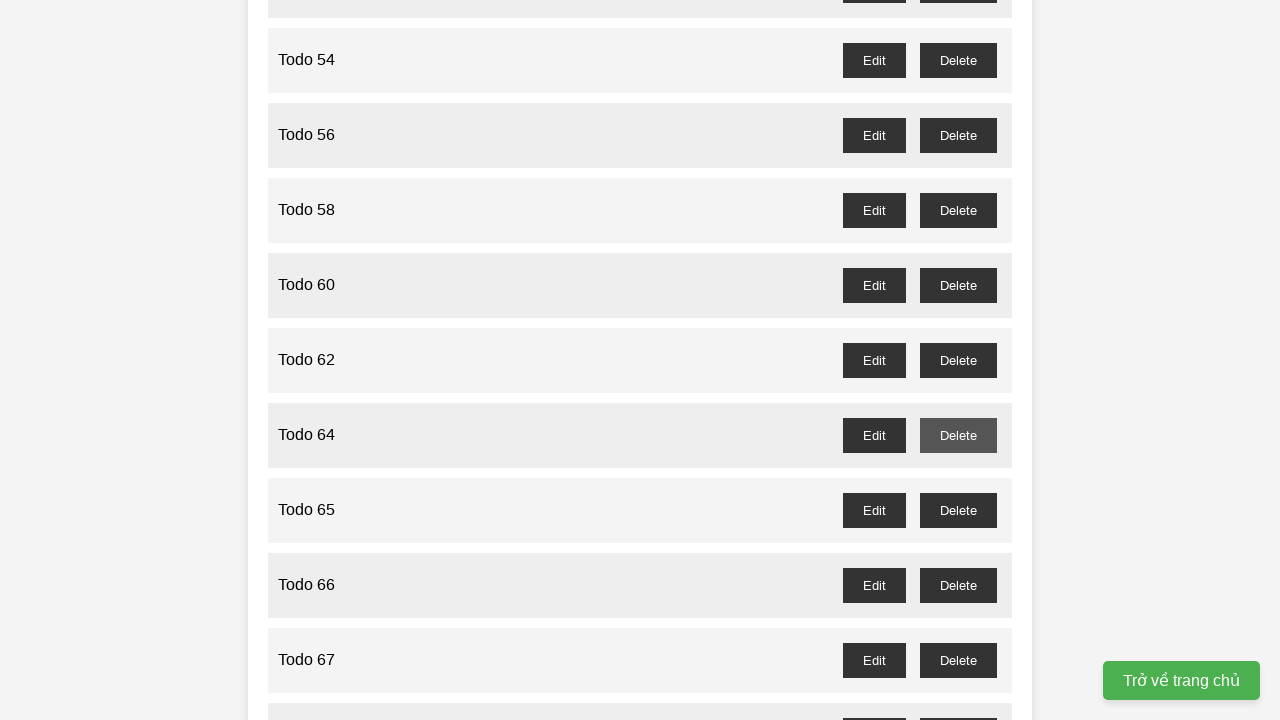

Clicked delete button for Todo 65 (odd-numbered) at (958, 510) on //li/div/button[@id='todo-65-delete']
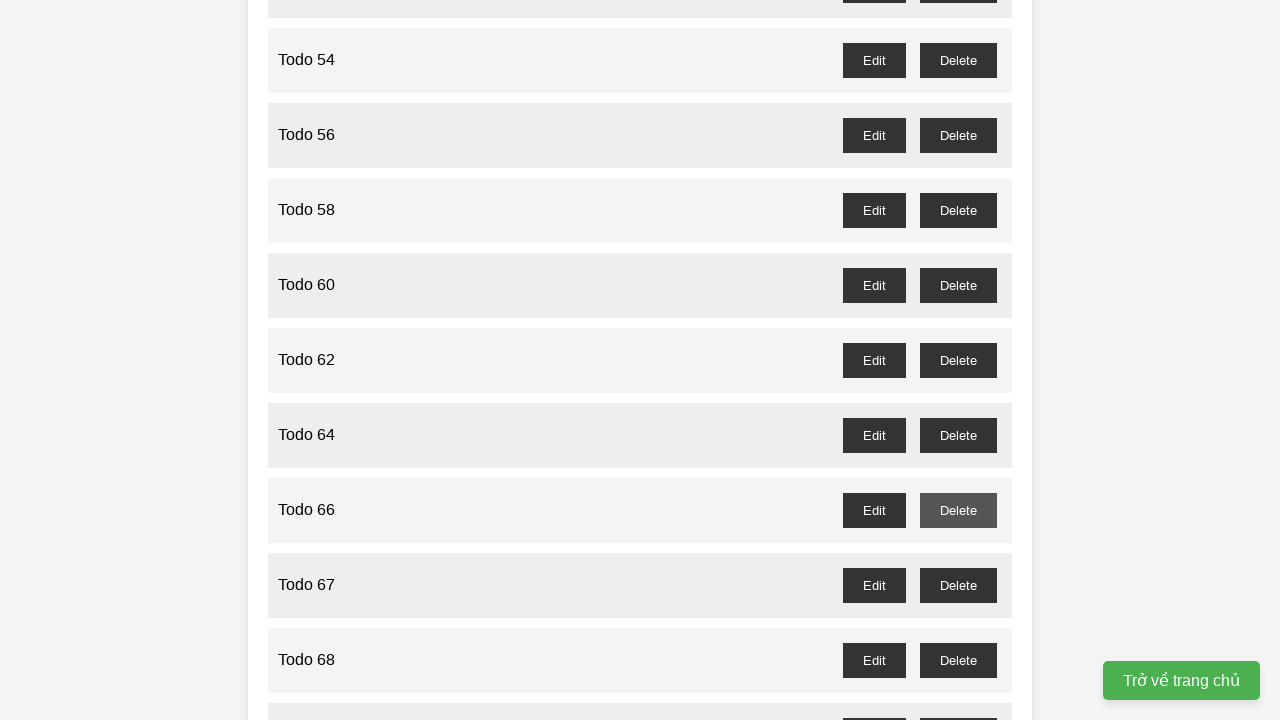

Clicked delete button for Todo 67 (odd-numbered) at (958, 585) on //li/div/button[@id='todo-67-delete']
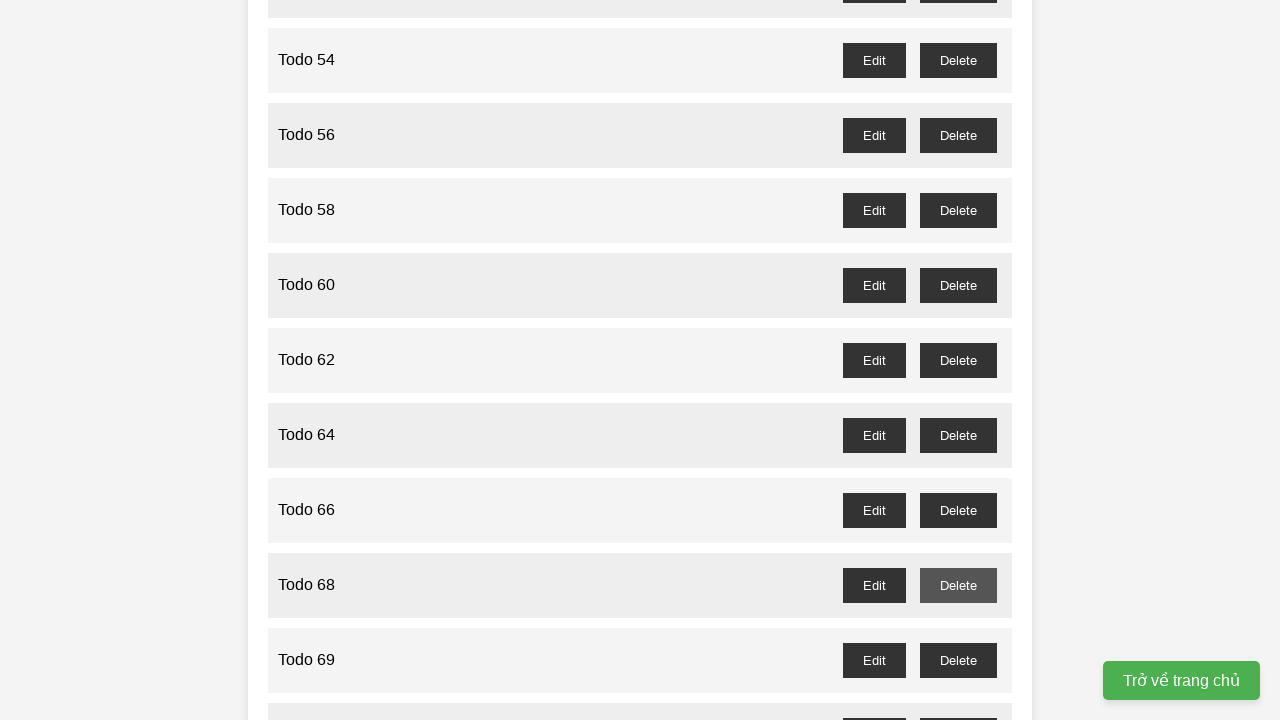

Clicked delete button for Todo 69 (odd-numbered) at (958, 660) on //li/div/button[@id='todo-69-delete']
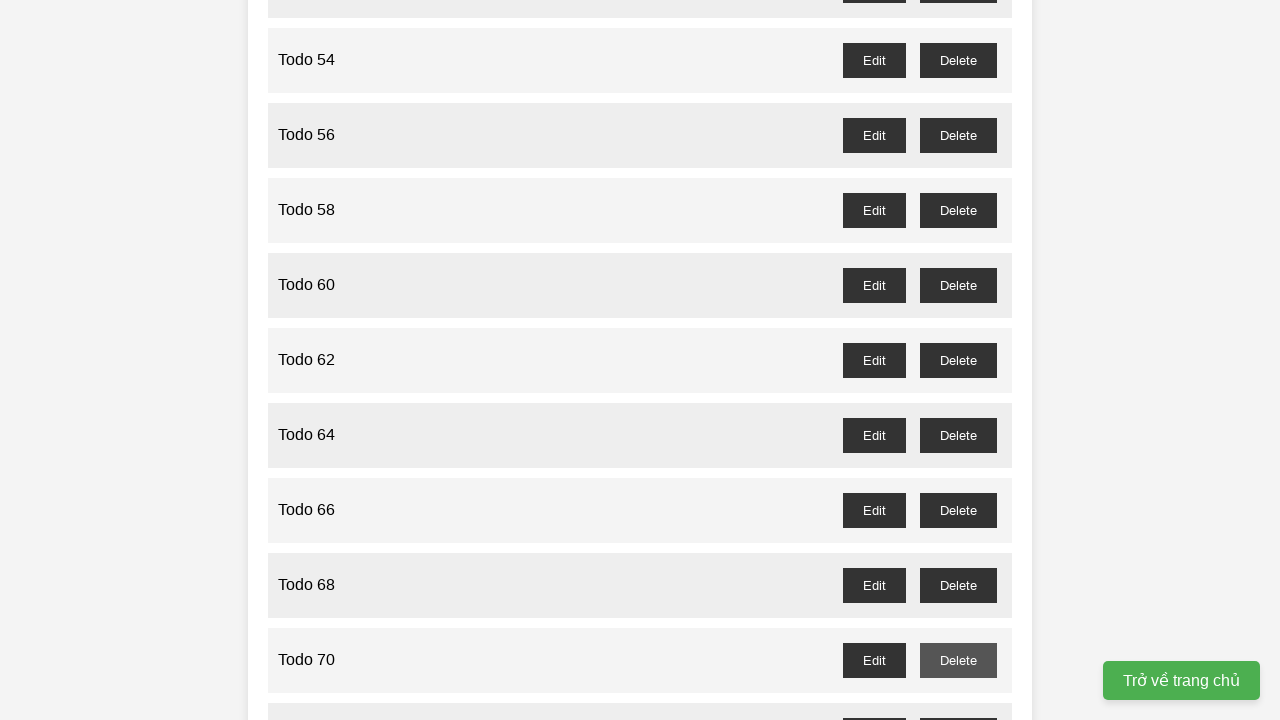

Clicked delete button for Todo 71 (odd-numbered) at (958, 703) on //li/div/button[@id='todo-71-delete']
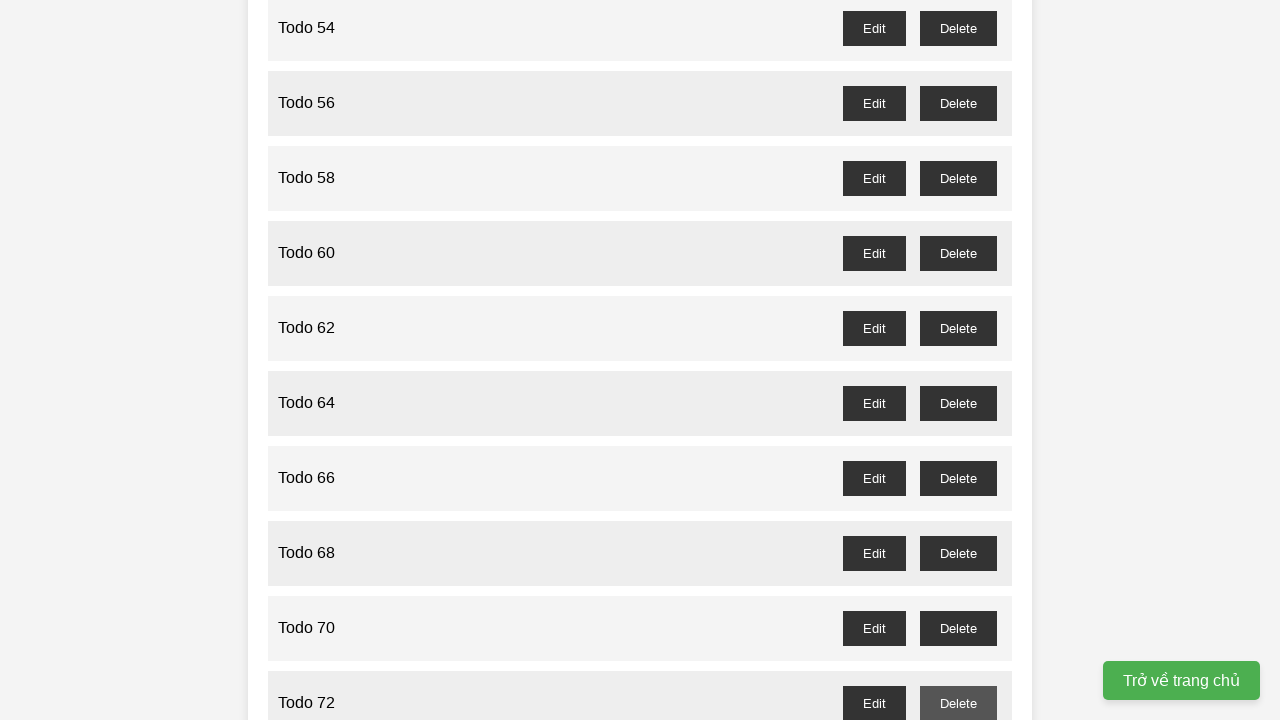

Clicked delete button for Todo 73 (odd-numbered) at (958, 360) on //li/div/button[@id='todo-73-delete']
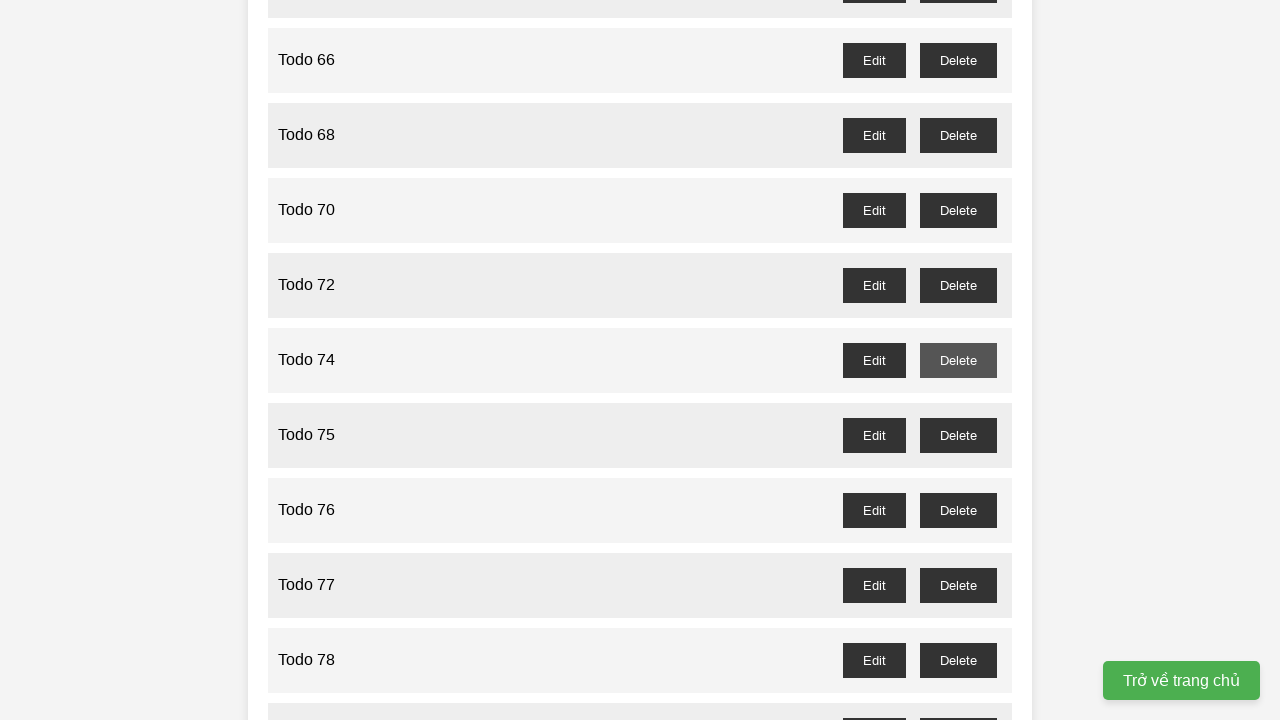

Clicked delete button for Todo 75 (odd-numbered) at (958, 435) on //li/div/button[@id='todo-75-delete']
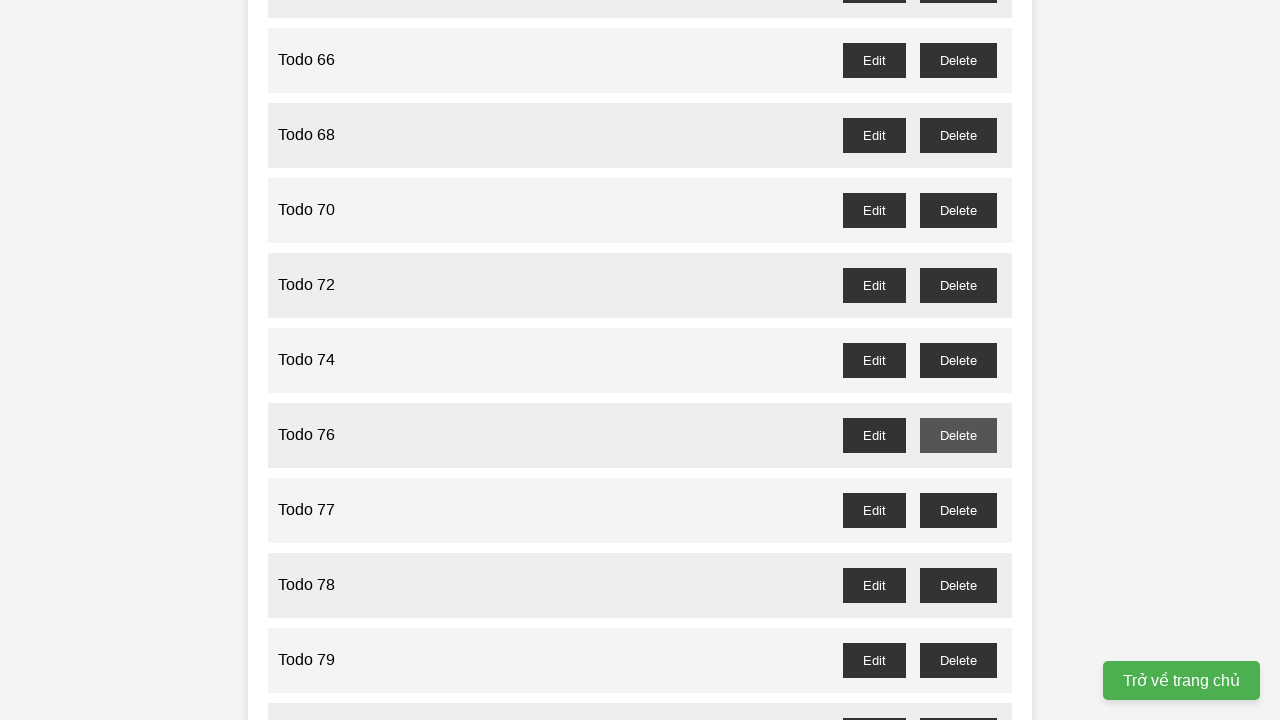

Clicked delete button for Todo 77 (odd-numbered) at (958, 510) on //li/div/button[@id='todo-77-delete']
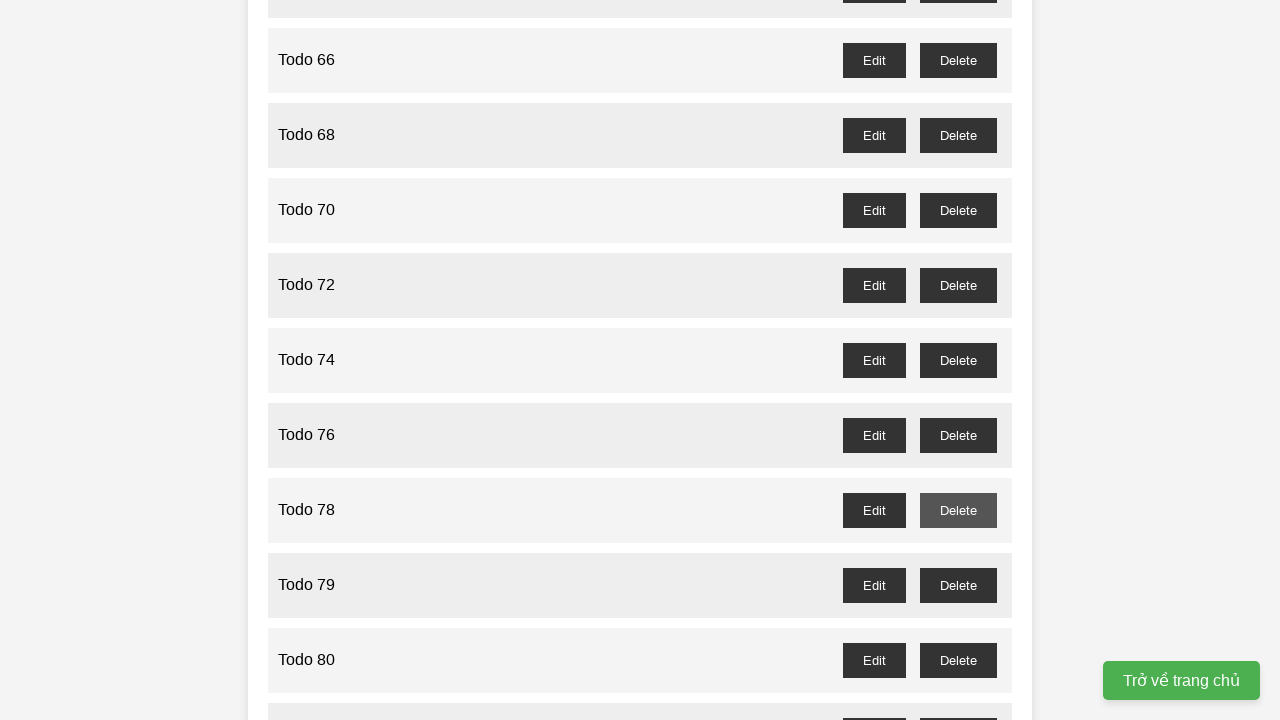

Clicked delete button for Todo 79 (odd-numbered) at (958, 585) on //li/div/button[@id='todo-79-delete']
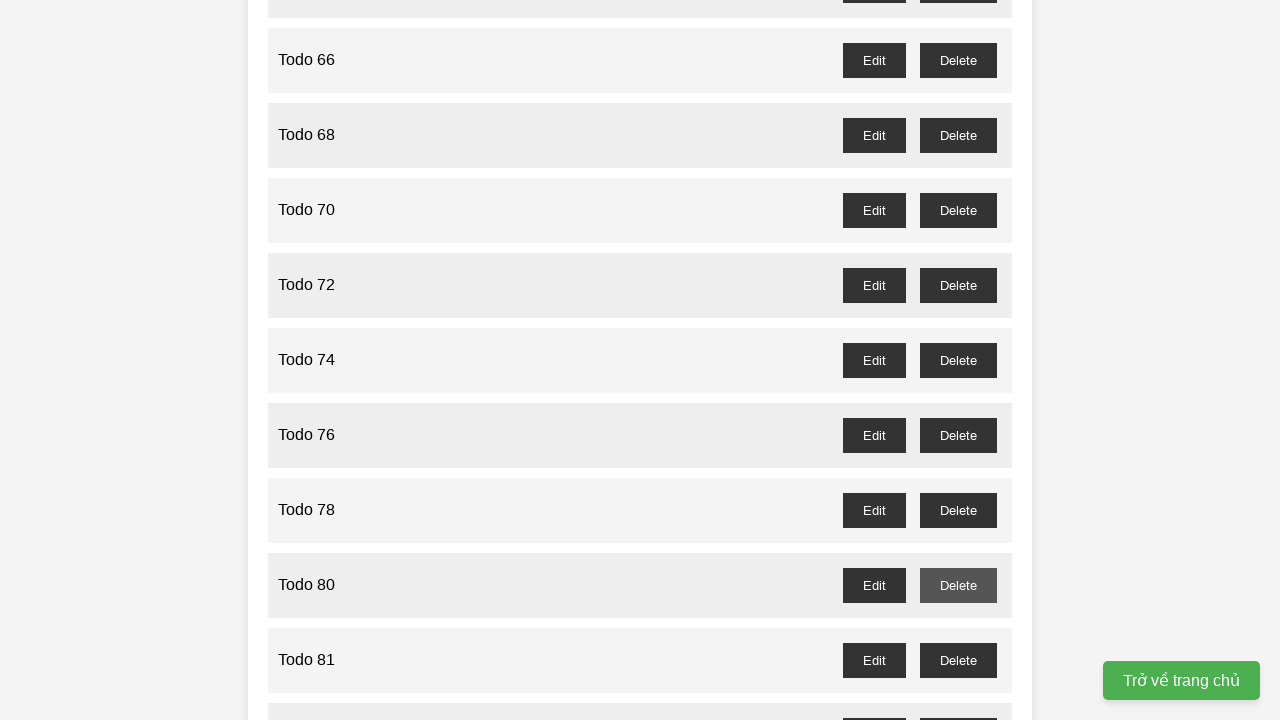

Clicked delete button for Todo 81 (odd-numbered) at (958, 660) on //li/div/button[@id='todo-81-delete']
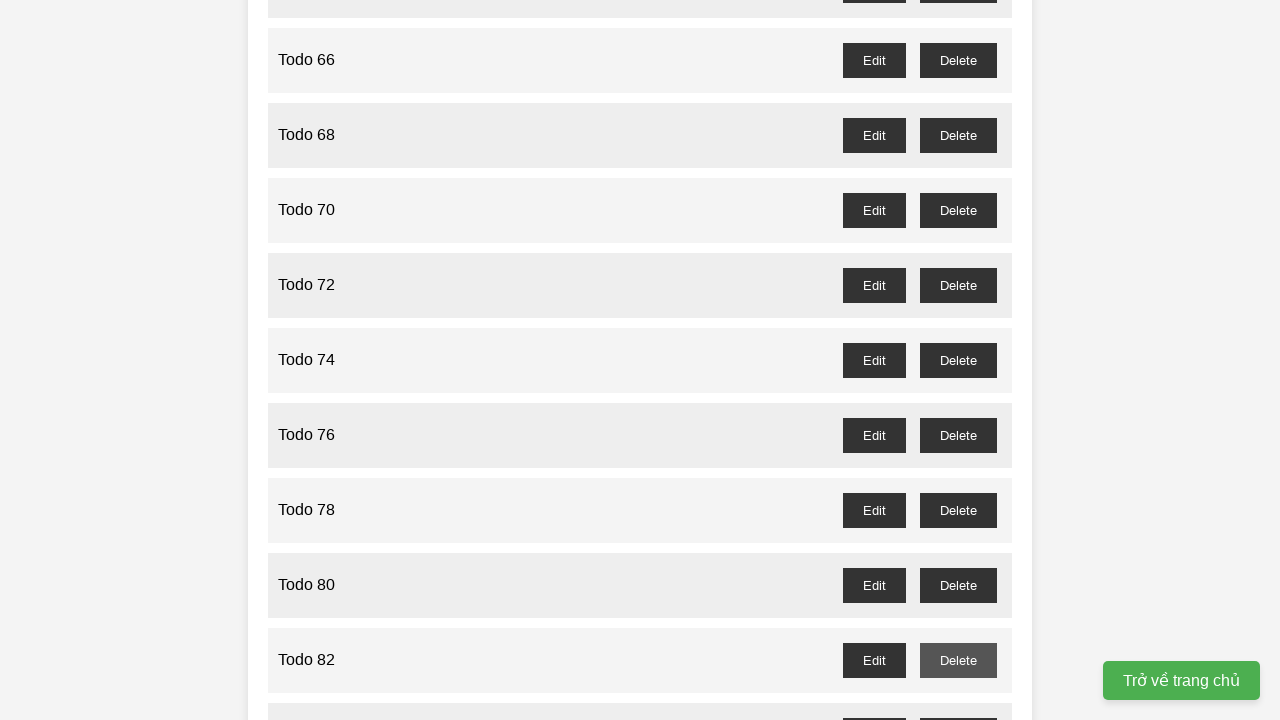

Clicked delete button for Todo 83 (odd-numbered) at (958, 703) on //li/div/button[@id='todo-83-delete']
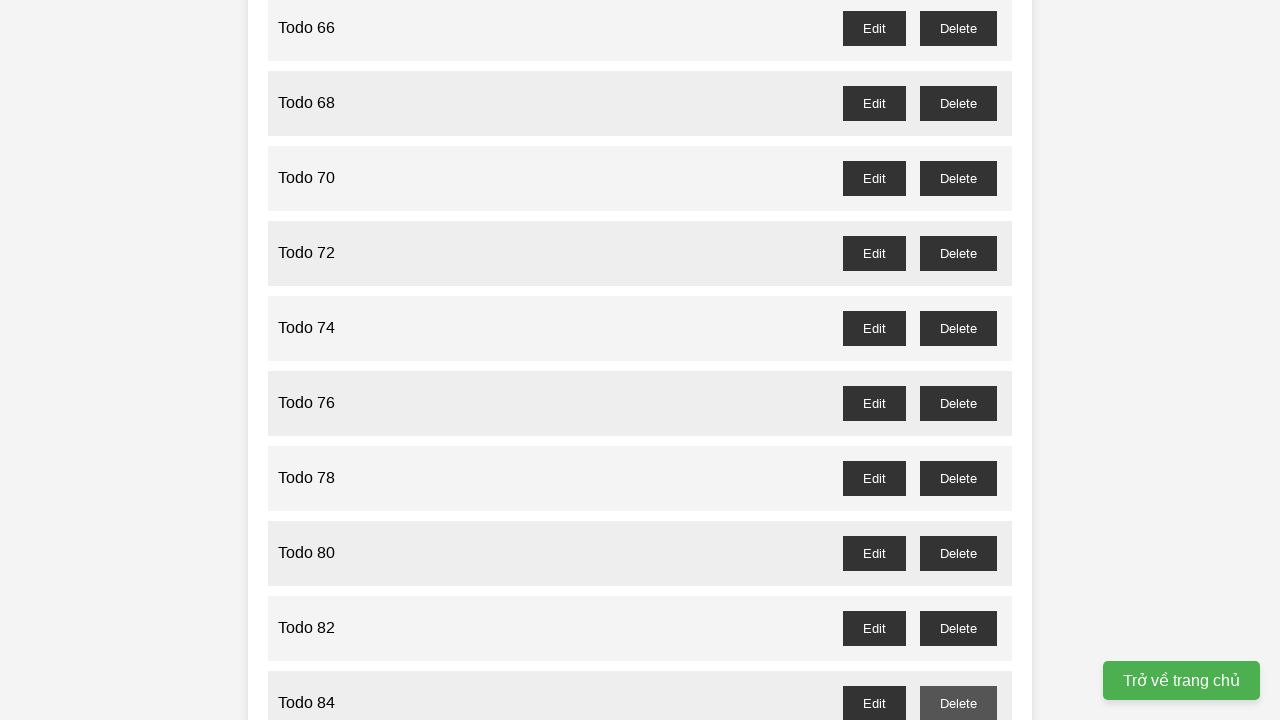

Clicked delete button for Todo 85 (odd-numbered) at (958, 360) on //li/div/button[@id='todo-85-delete']
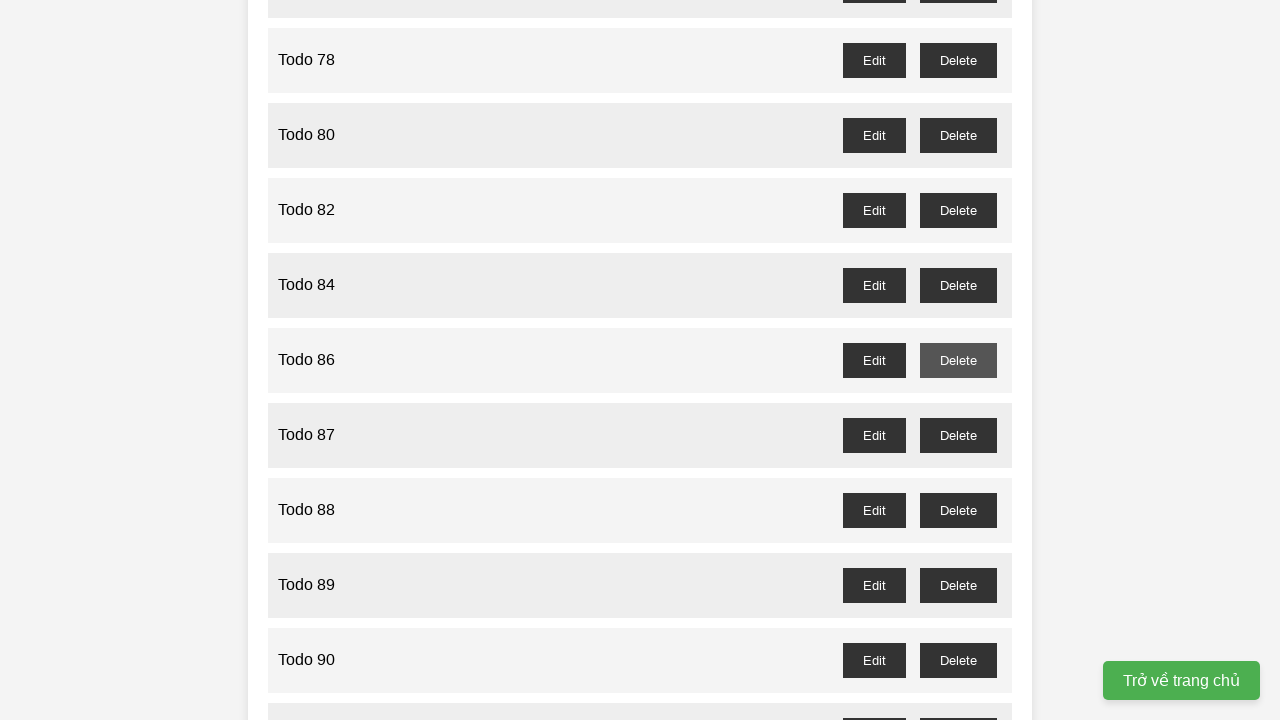

Clicked delete button for Todo 87 (odd-numbered) at (958, 435) on //li/div/button[@id='todo-87-delete']
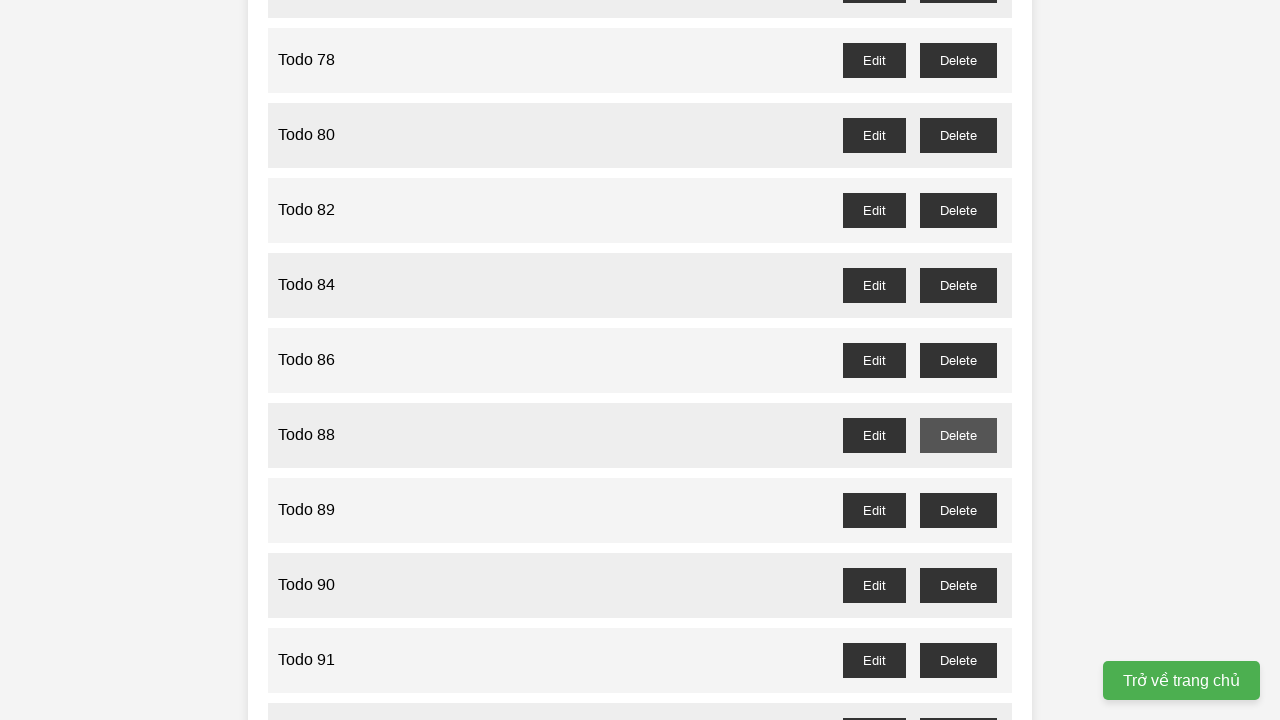

Clicked delete button for Todo 89 (odd-numbered) at (958, 510) on //li/div/button[@id='todo-89-delete']
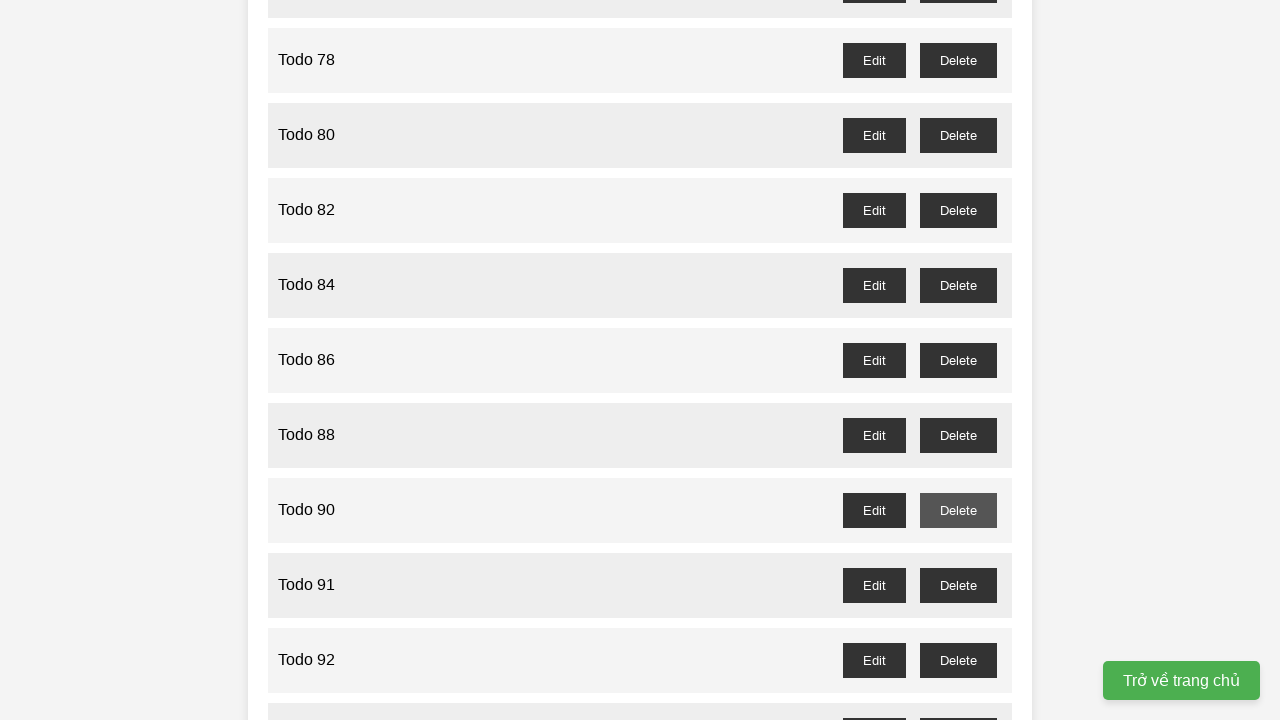

Clicked delete button for Todo 91 (odd-numbered) at (958, 585) on //li/div/button[@id='todo-91-delete']
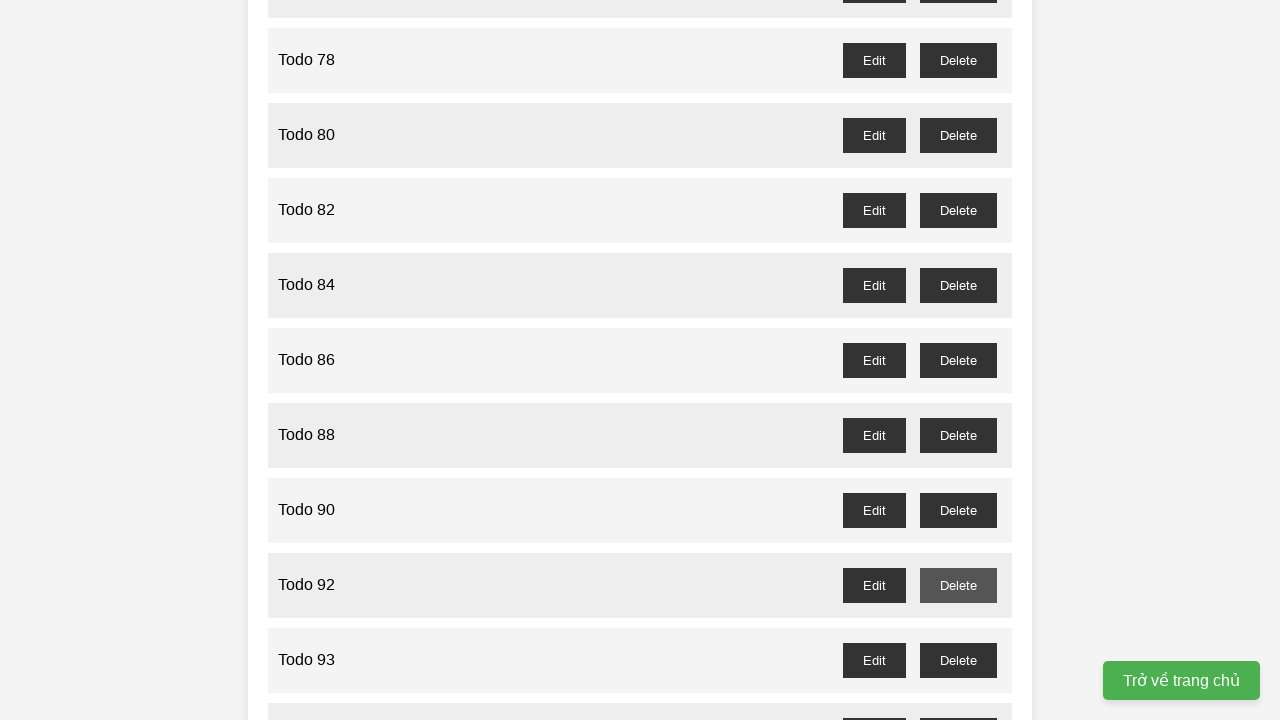

Clicked delete button for Todo 93 (odd-numbered) at (958, 660) on //li/div/button[@id='todo-93-delete']
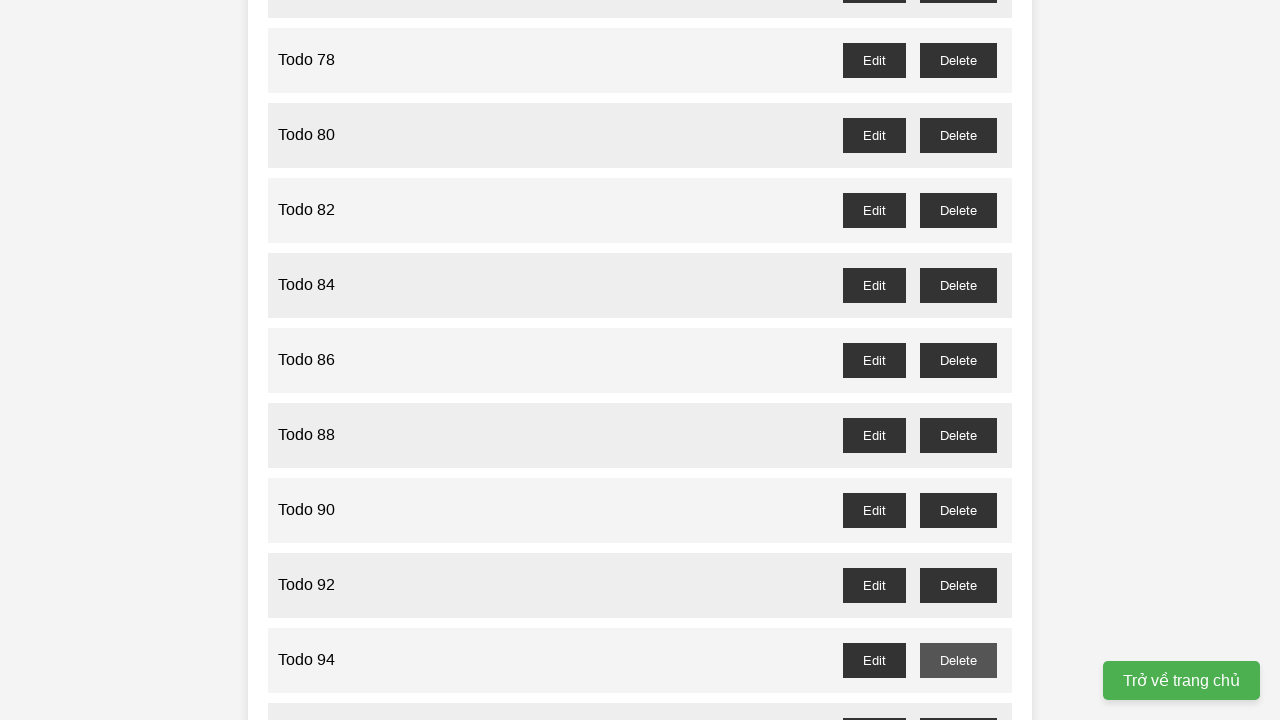

Clicked delete button for Todo 95 (odd-numbered) at (958, 703) on //li/div/button[@id='todo-95-delete']
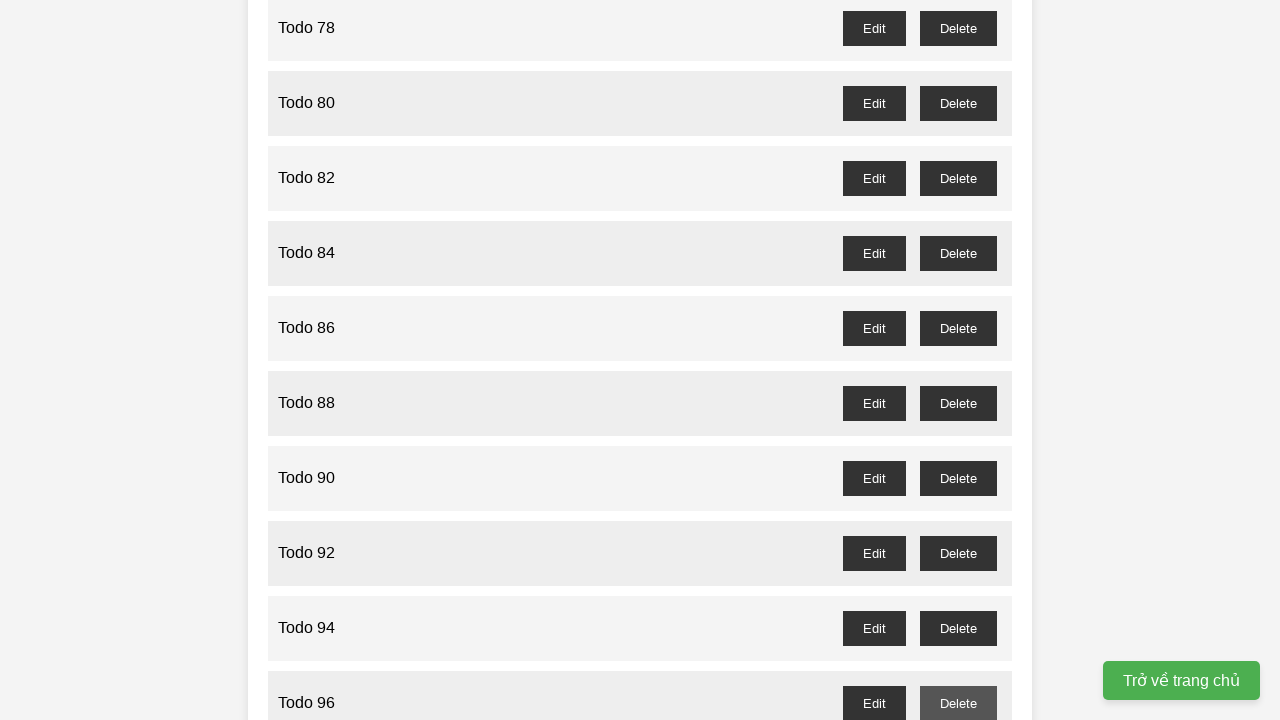

Clicked delete button for Todo 97 (odd-numbered) at (958, 406) on //li/div/button[@id='todo-97-delete']
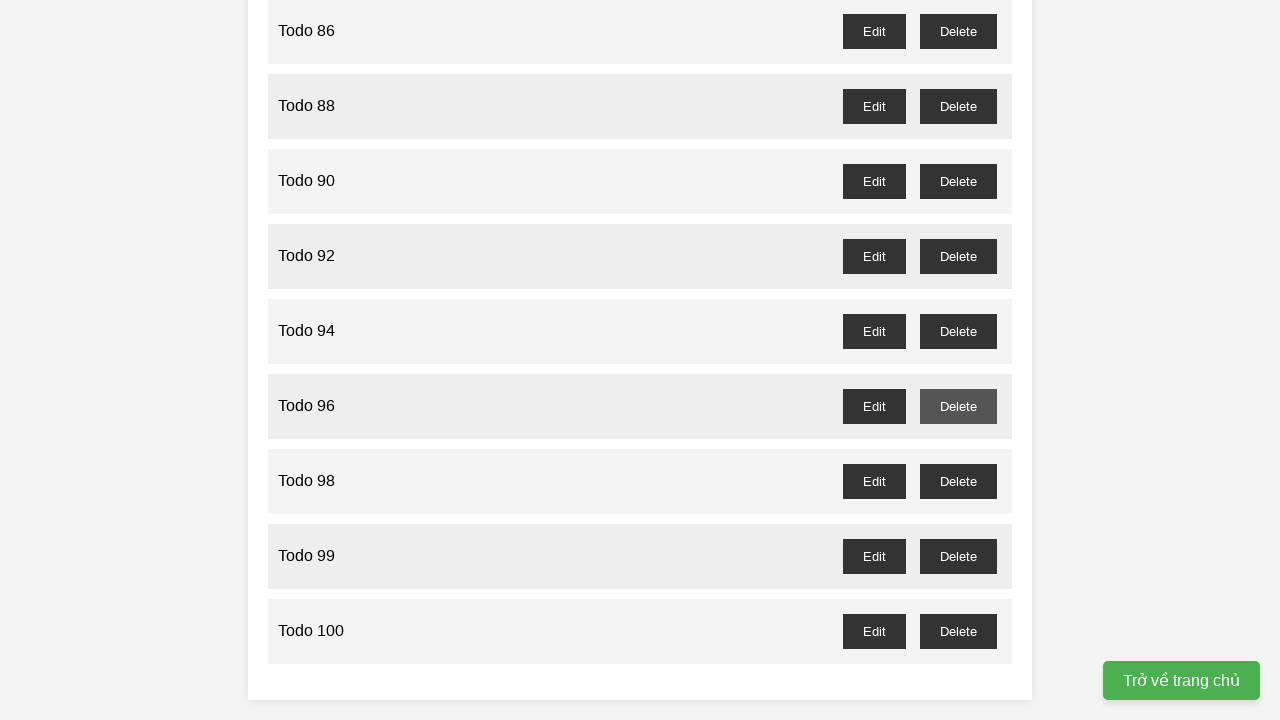

Clicked delete button for Todo 99 (odd-numbered) at (958, 556) on //li/div/button[@id='todo-99-delete']
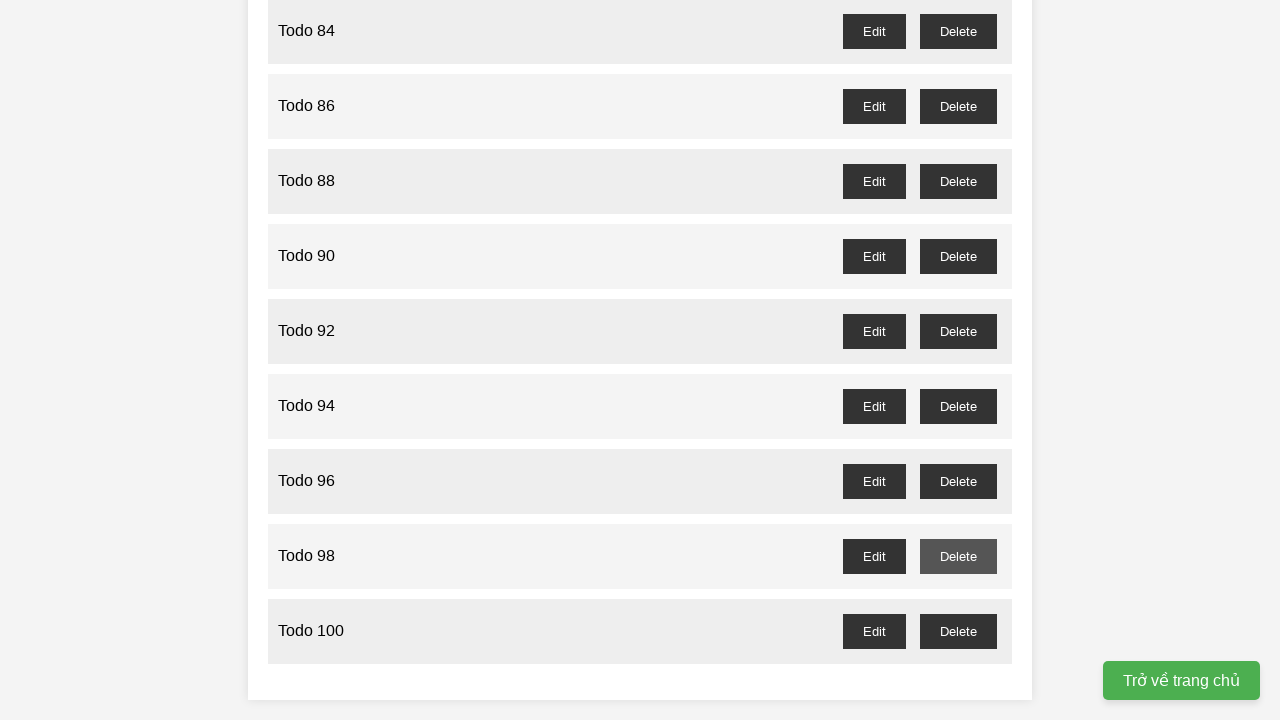

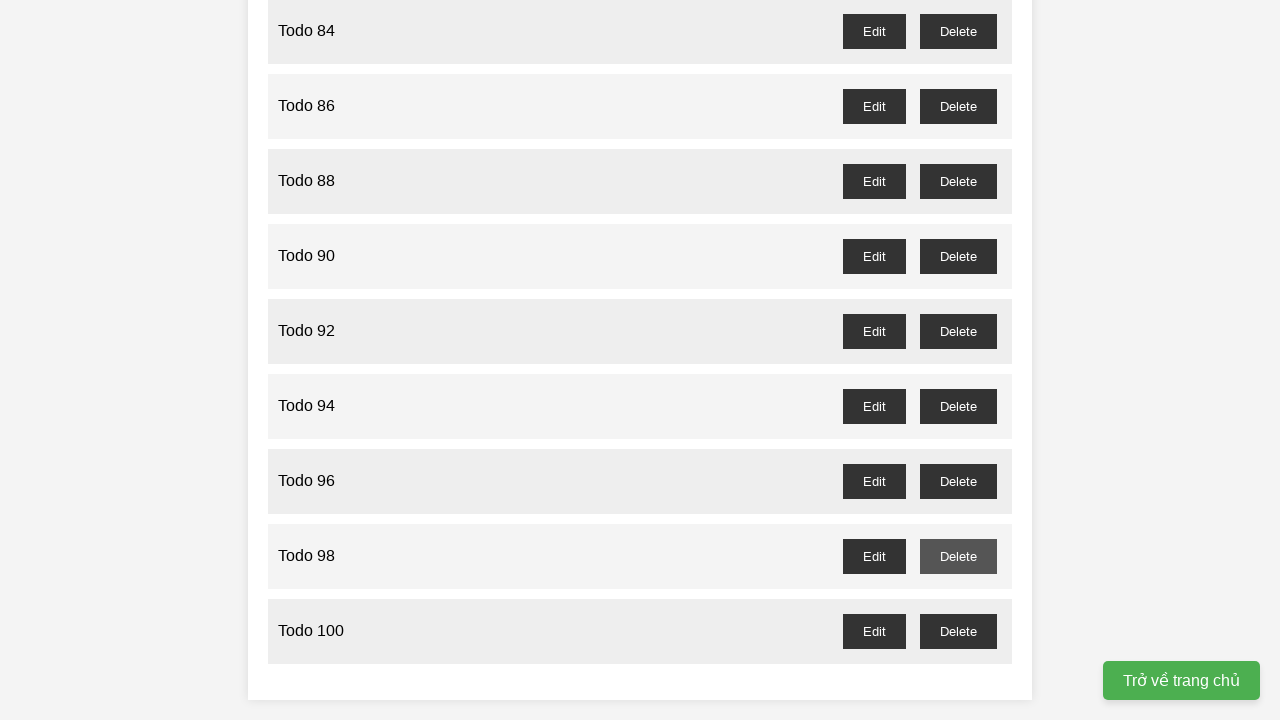